Adds 100 todos and marks all as complete using the Mark all as complete button

Starting URL: https://todomvc.com/examples/javascript-es6/dist/#/active

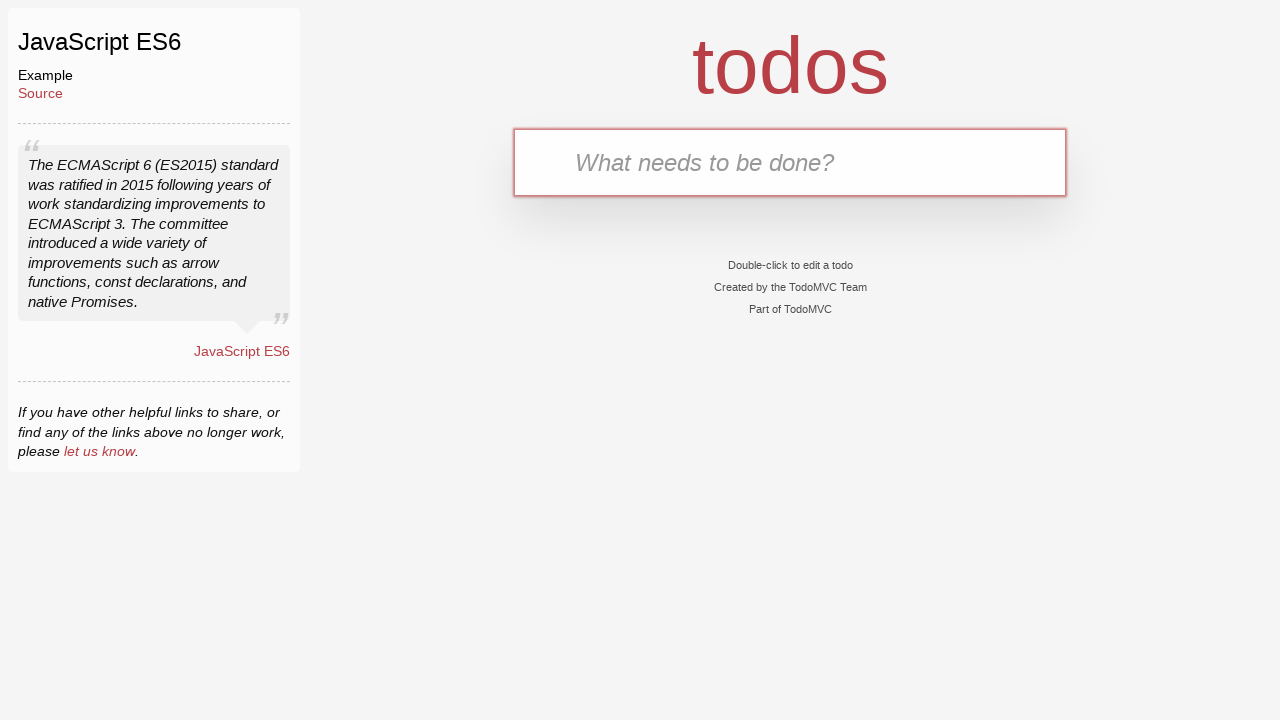

Filled todo input with 'Buy Bread' on input[placeholder='What needs to be done?']
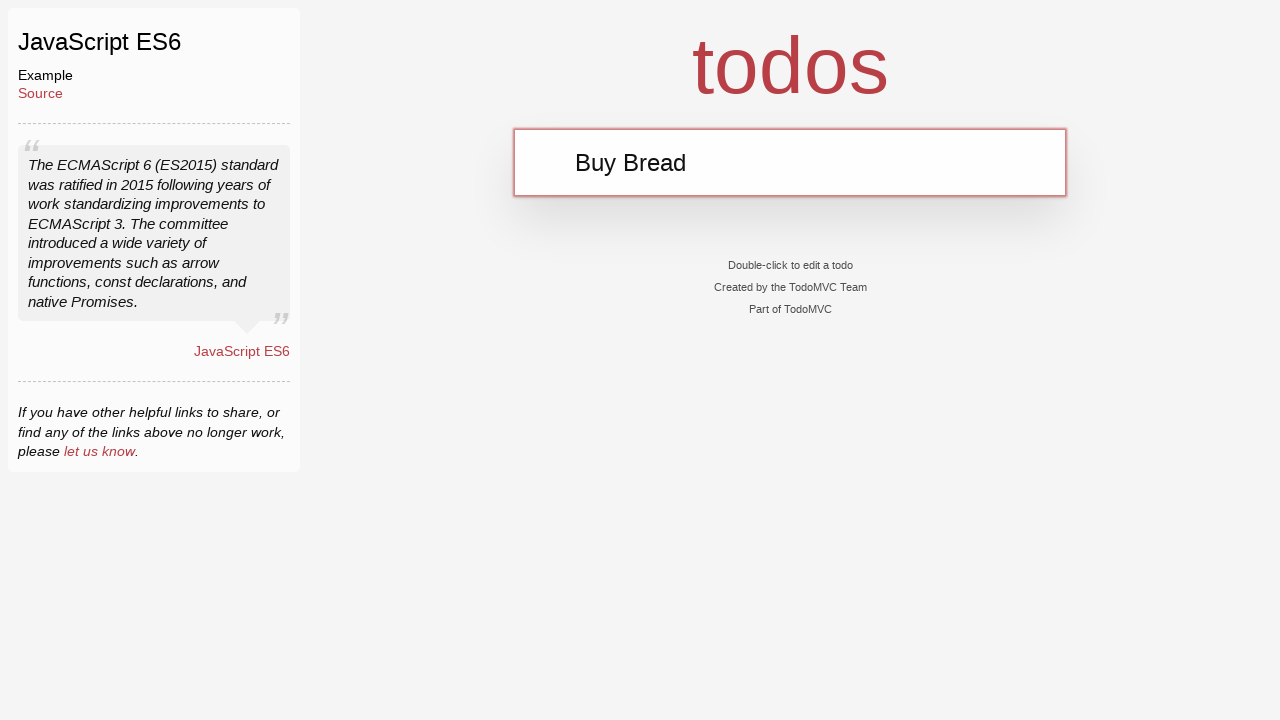

Pressed Enter to add 'Buy Bread' todo on input[placeholder='What needs to be done?']
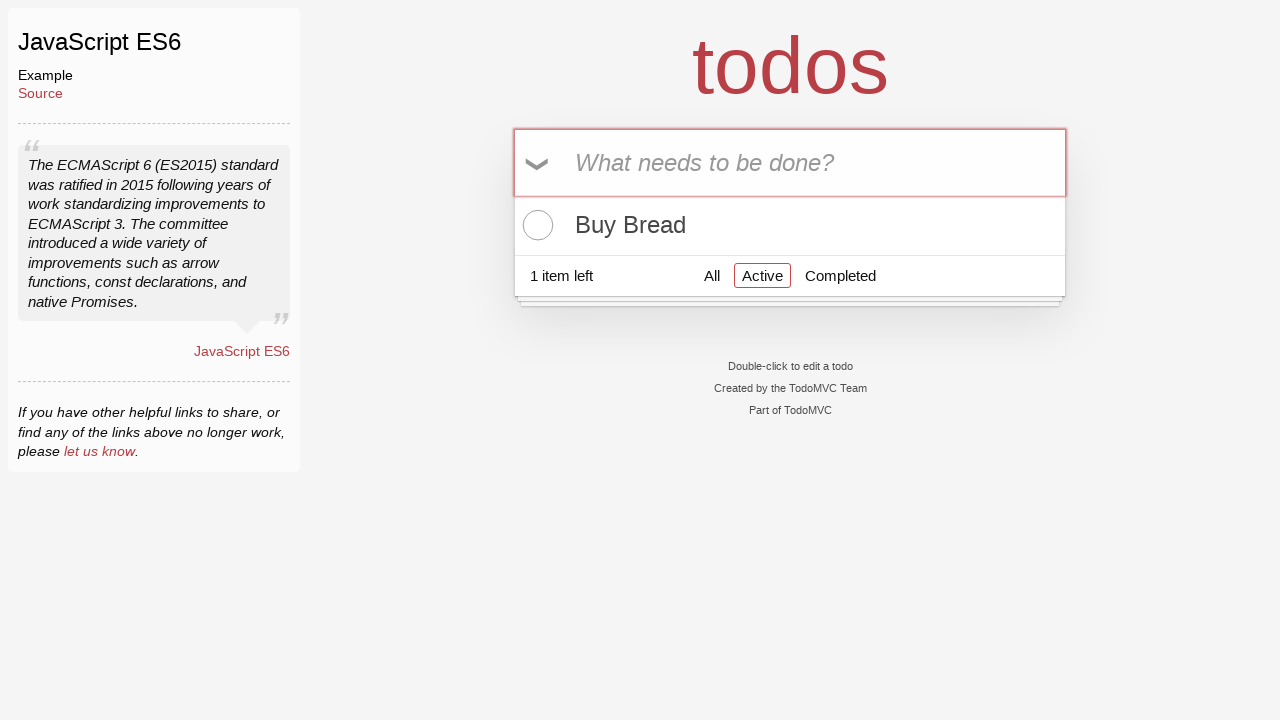

Filled todo input with 'Buy Milk' on input[placeholder='What needs to be done?']
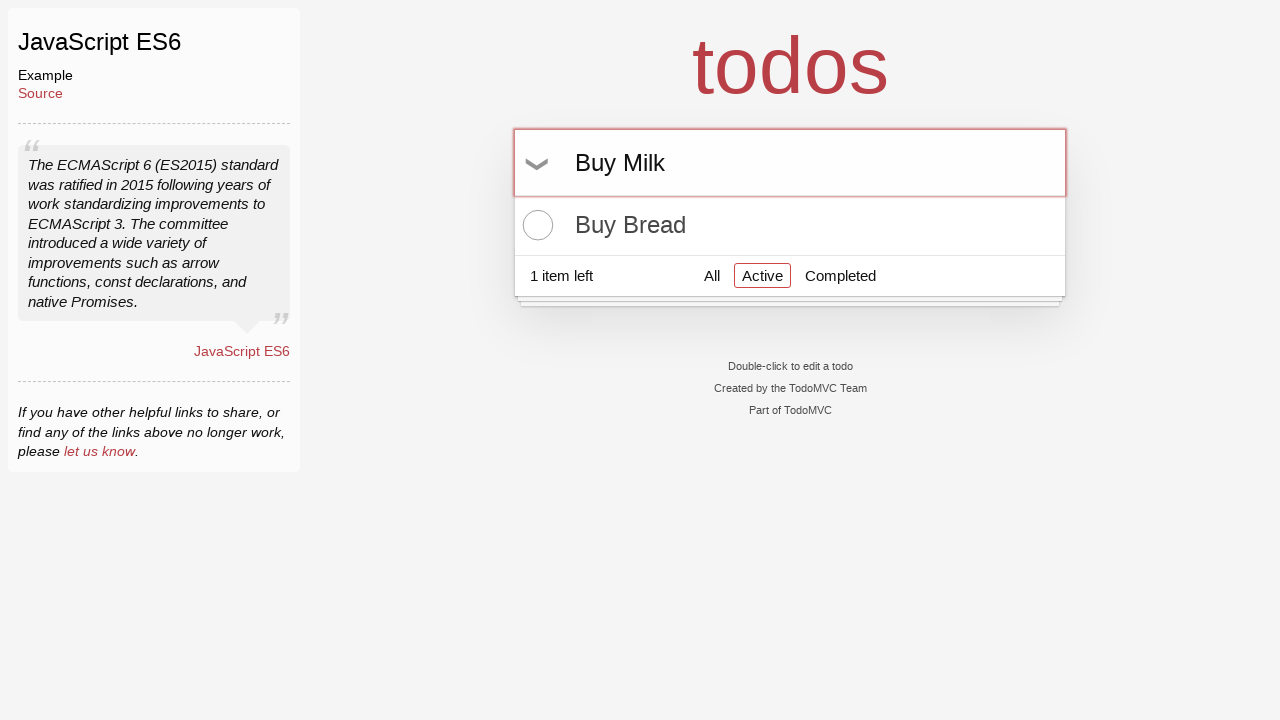

Pressed Enter to add 'Buy Milk' todo on input[placeholder='What needs to be done?']
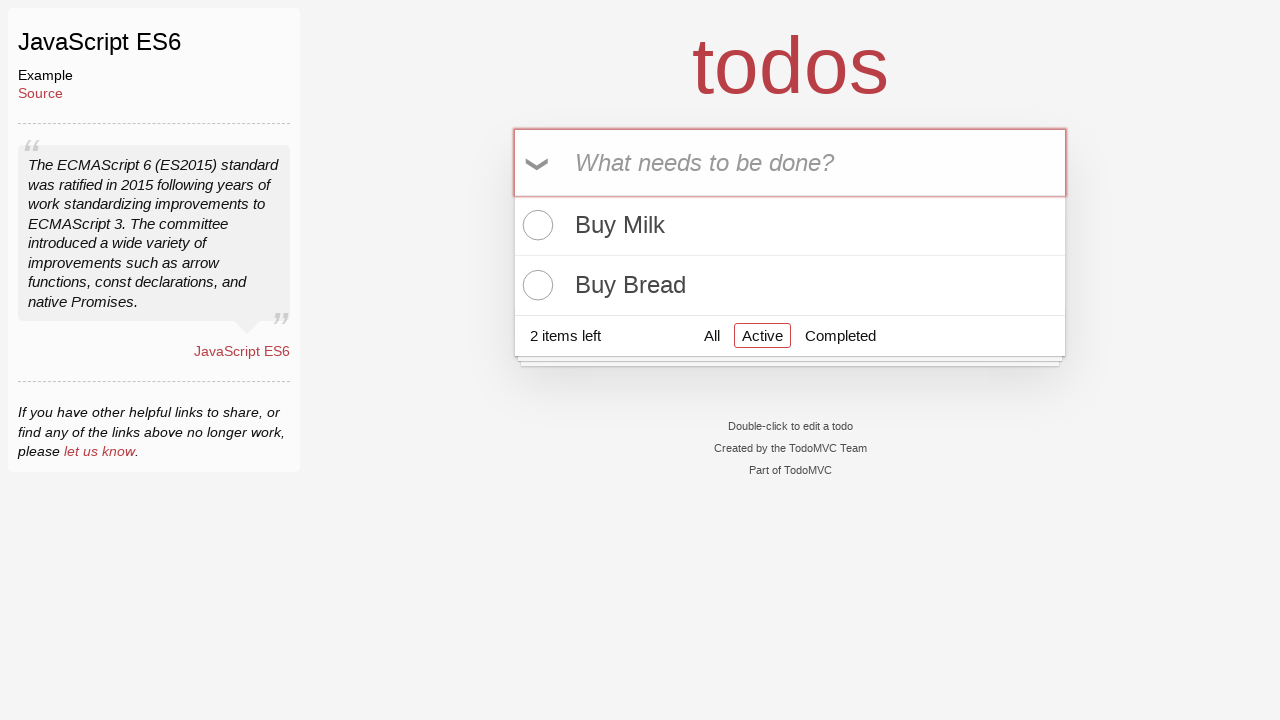

Filled todo input with 'Buy Bread' on input[placeholder='What needs to be done?']
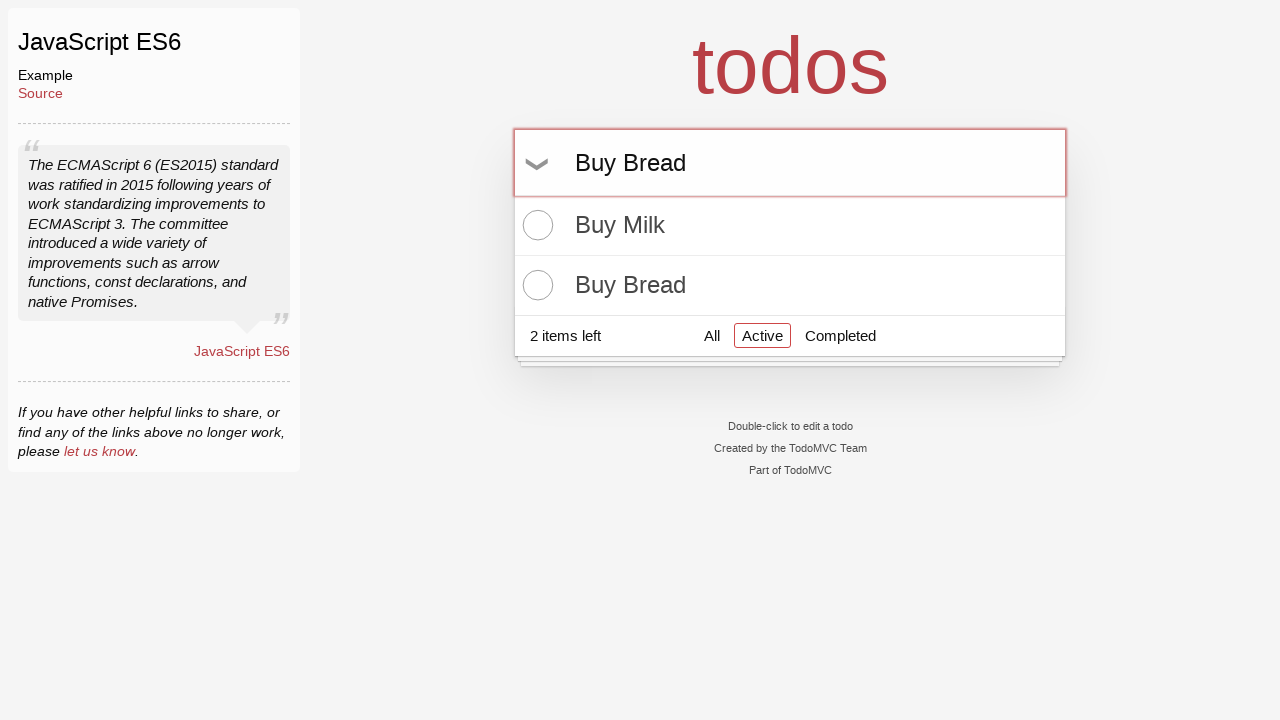

Pressed Enter to add 'Buy Bread' todo on input[placeholder='What needs to be done?']
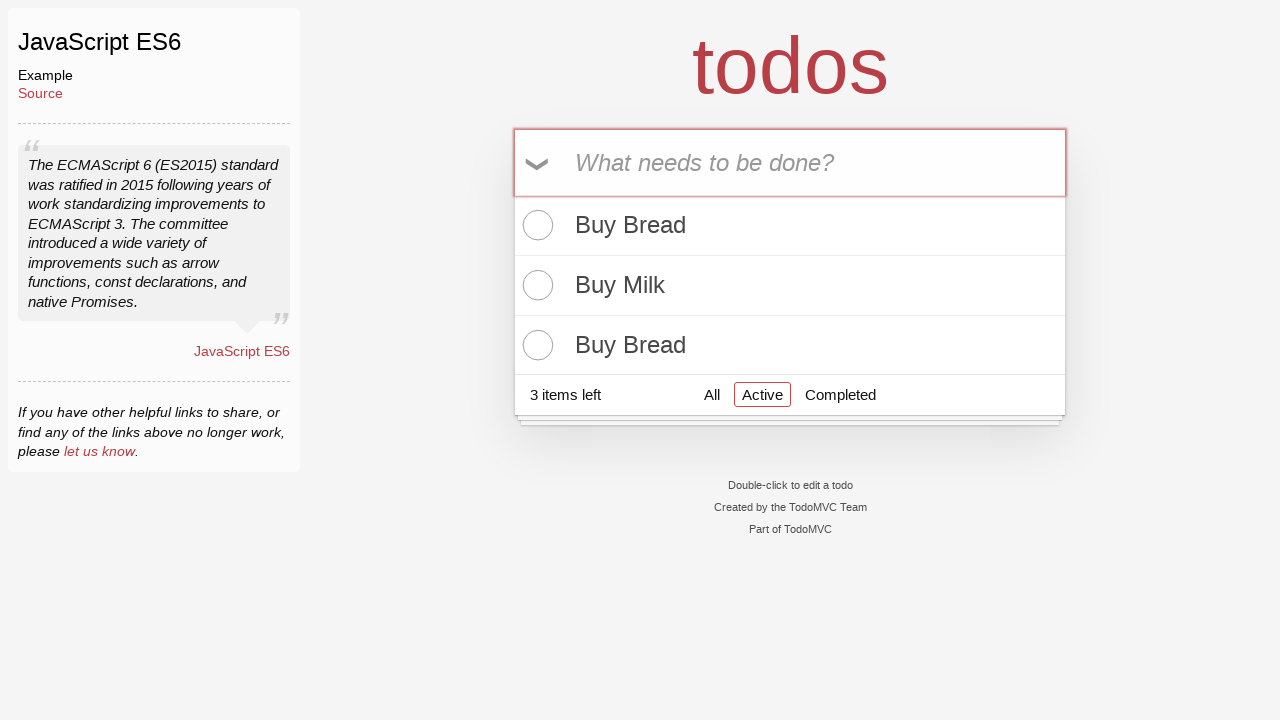

Filled todo input with 'Buy Milk' on input[placeholder='What needs to be done?']
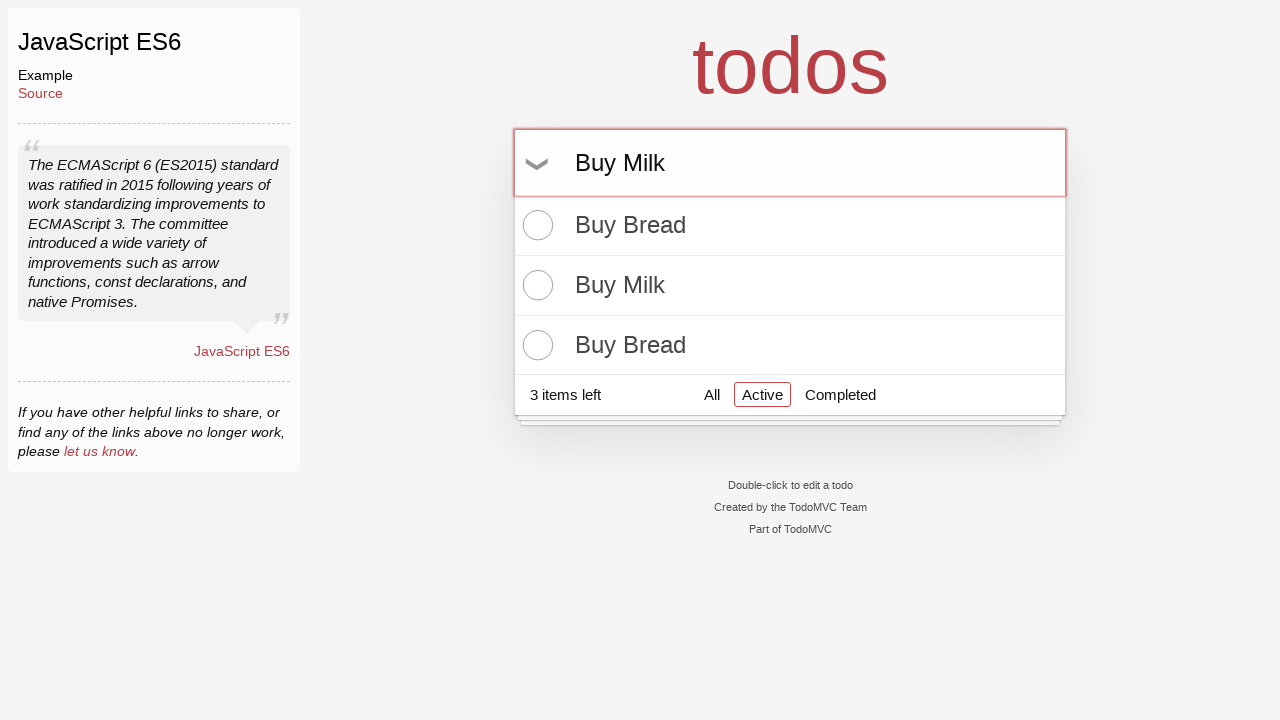

Pressed Enter to add 'Buy Milk' todo on input[placeholder='What needs to be done?']
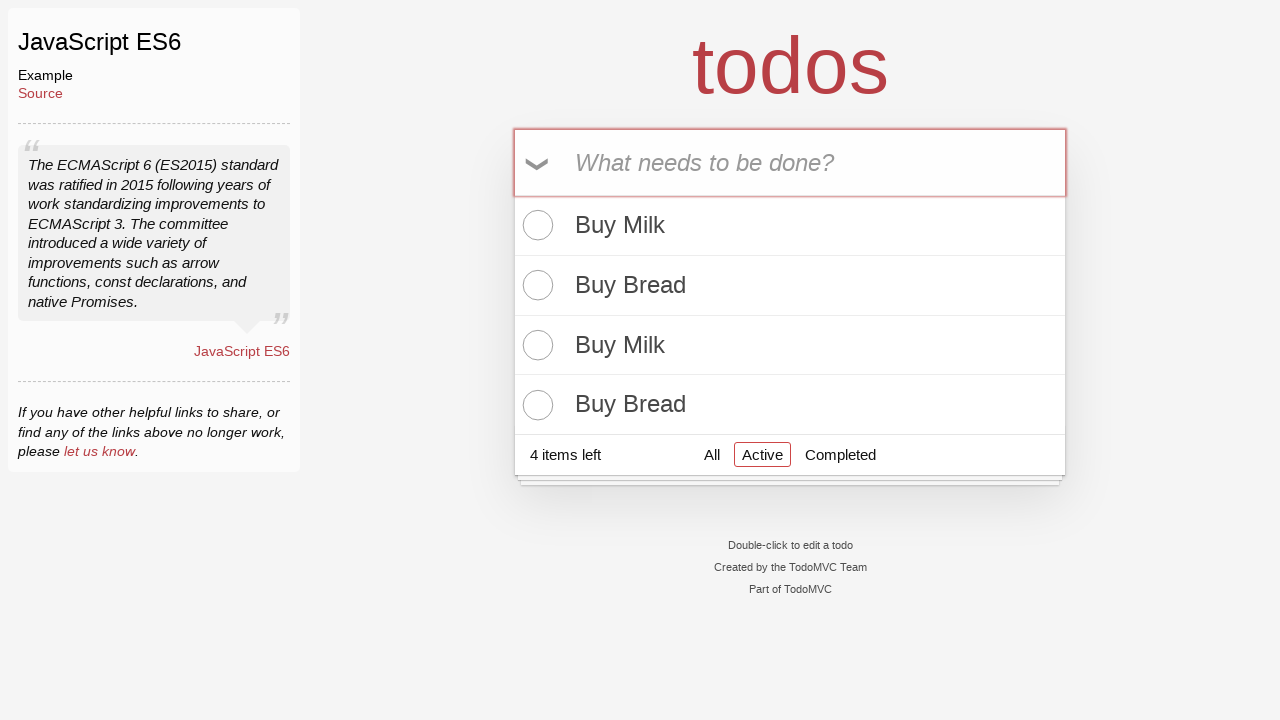

Filled todo input with 'Buy Bread' on input[placeholder='What needs to be done?']
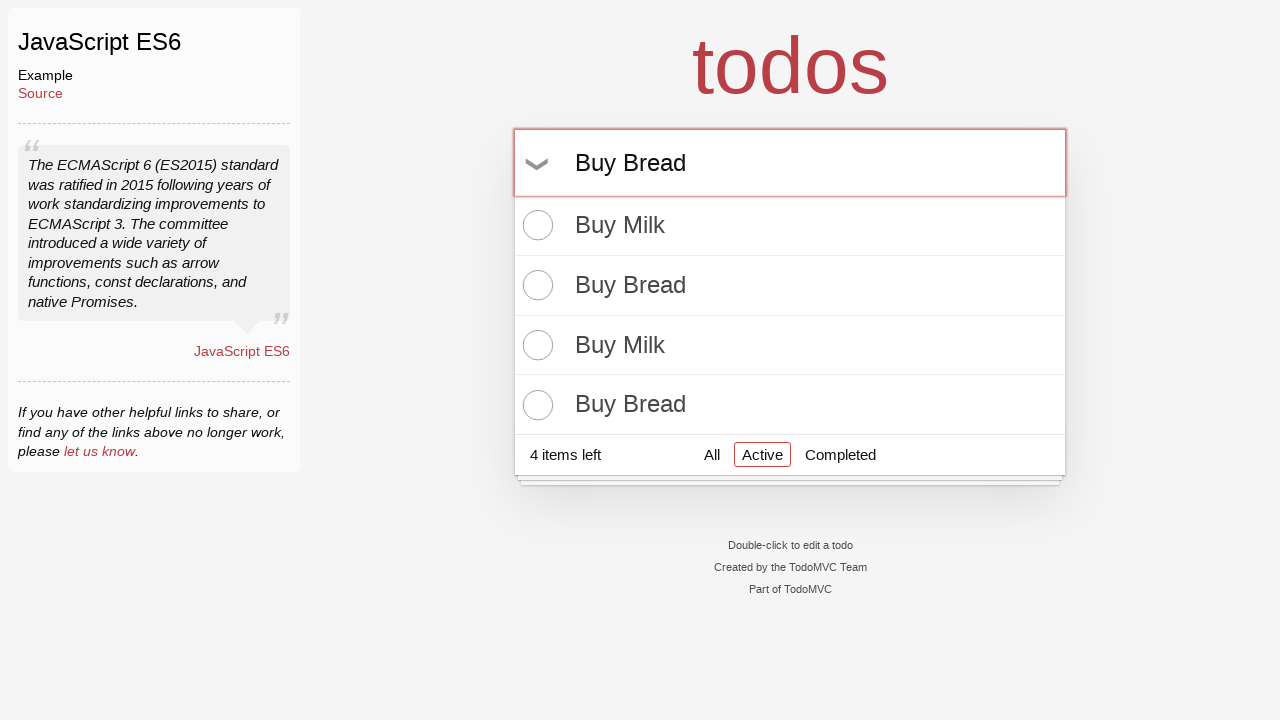

Pressed Enter to add 'Buy Bread' todo on input[placeholder='What needs to be done?']
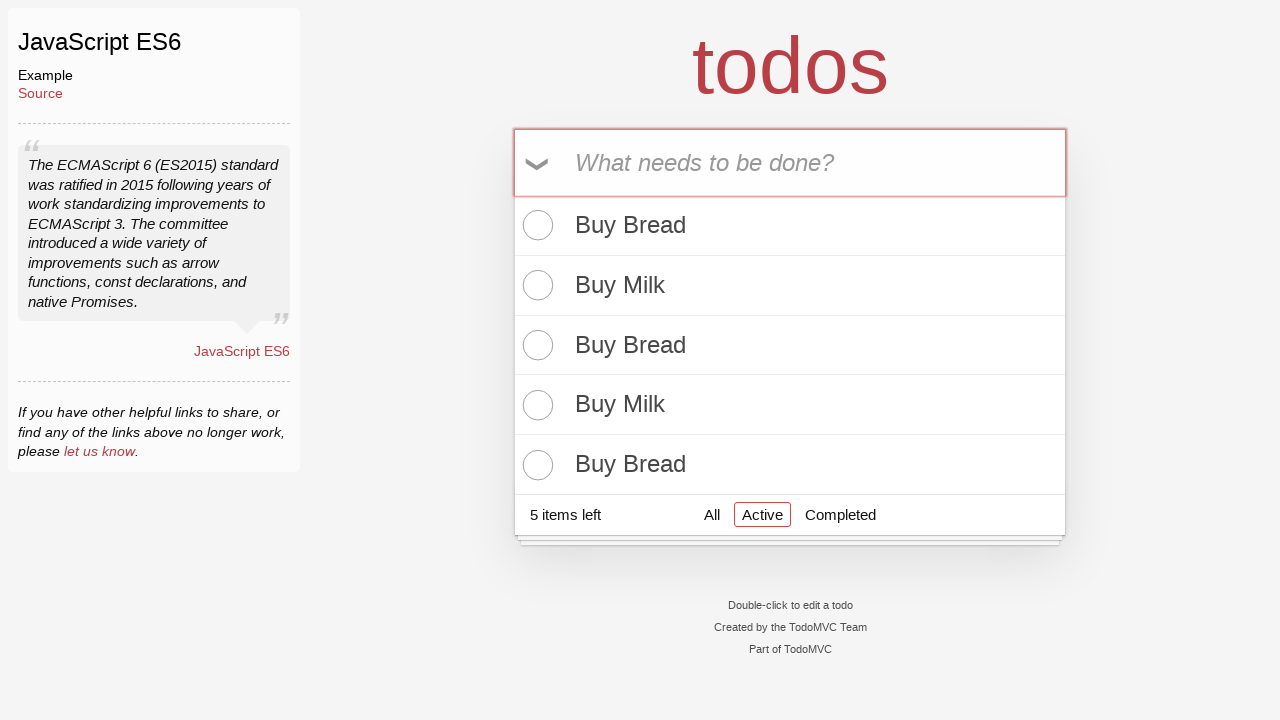

Filled todo input with 'Buy Milk' on input[placeholder='What needs to be done?']
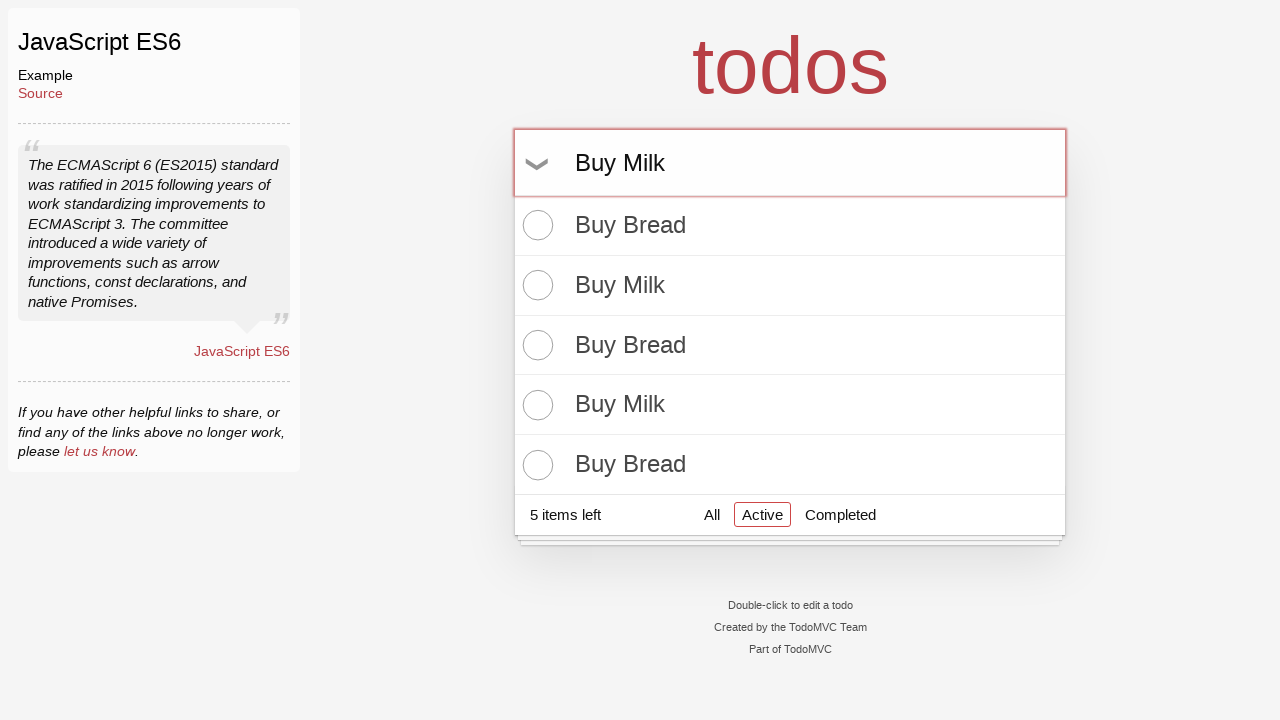

Pressed Enter to add 'Buy Milk' todo on input[placeholder='What needs to be done?']
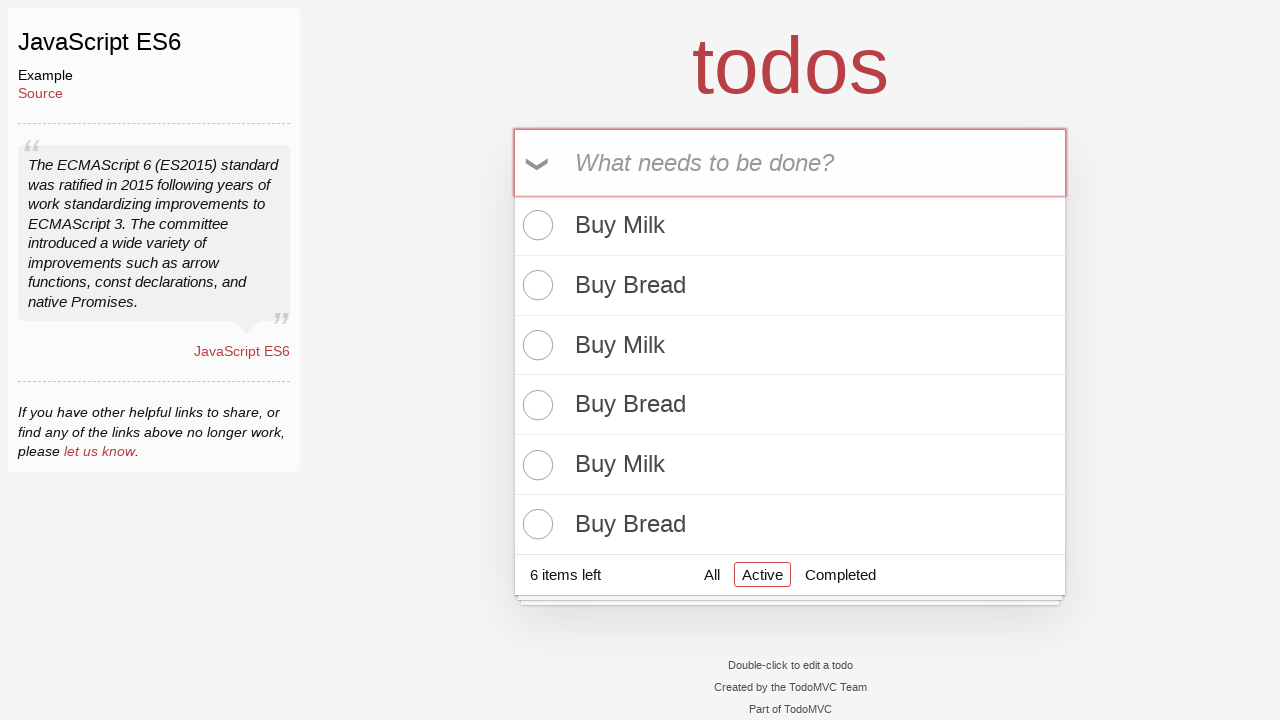

Filled todo input with 'Buy Bread' on input[placeholder='What needs to be done?']
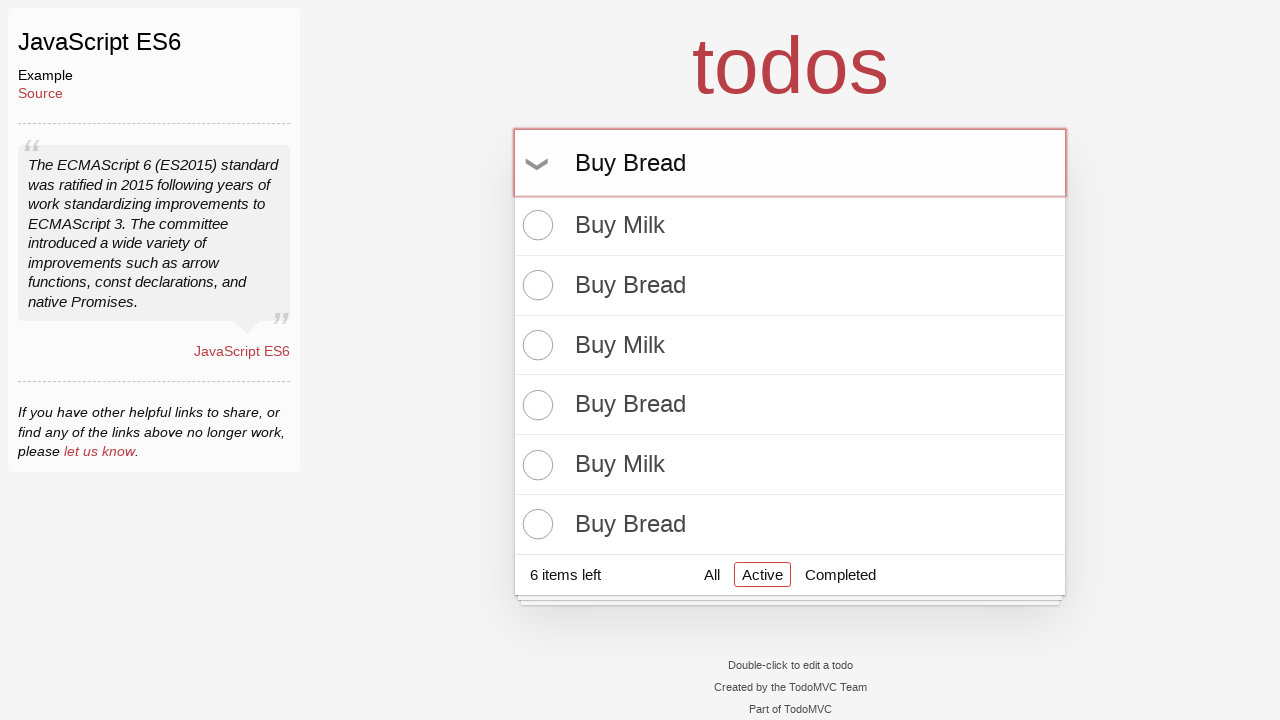

Pressed Enter to add 'Buy Bread' todo on input[placeholder='What needs to be done?']
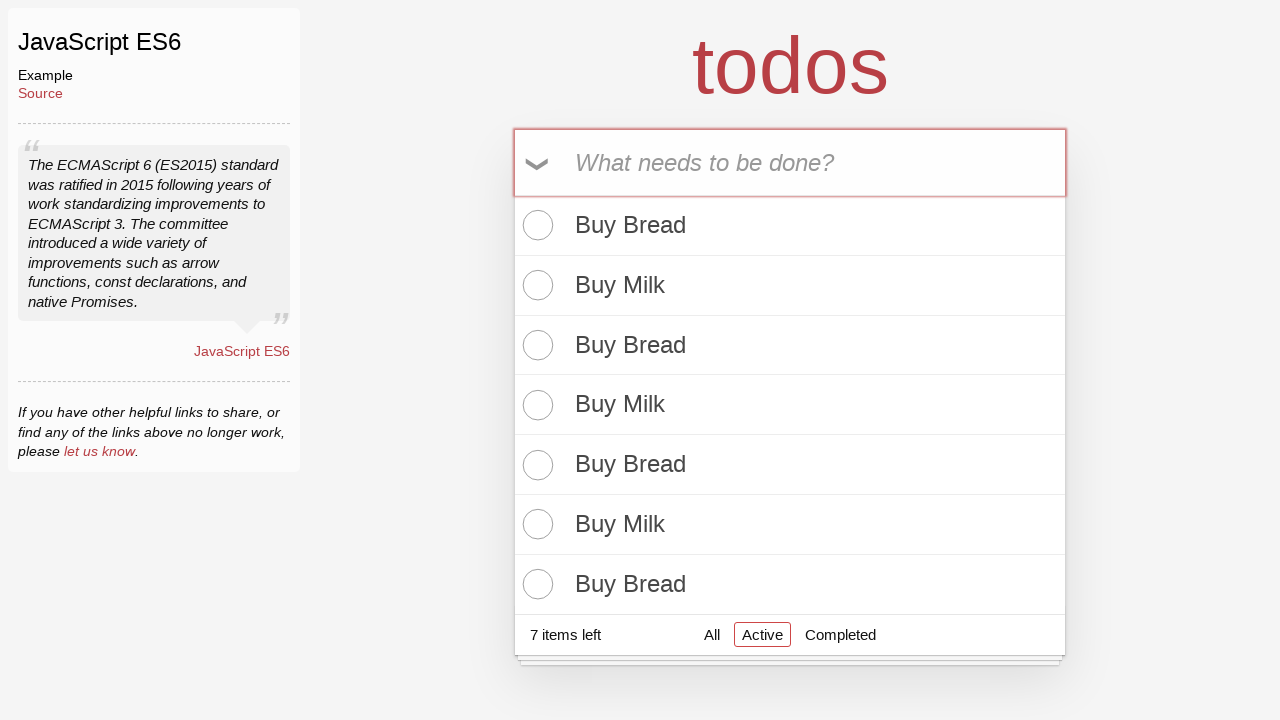

Filled todo input with 'Buy Milk' on input[placeholder='What needs to be done?']
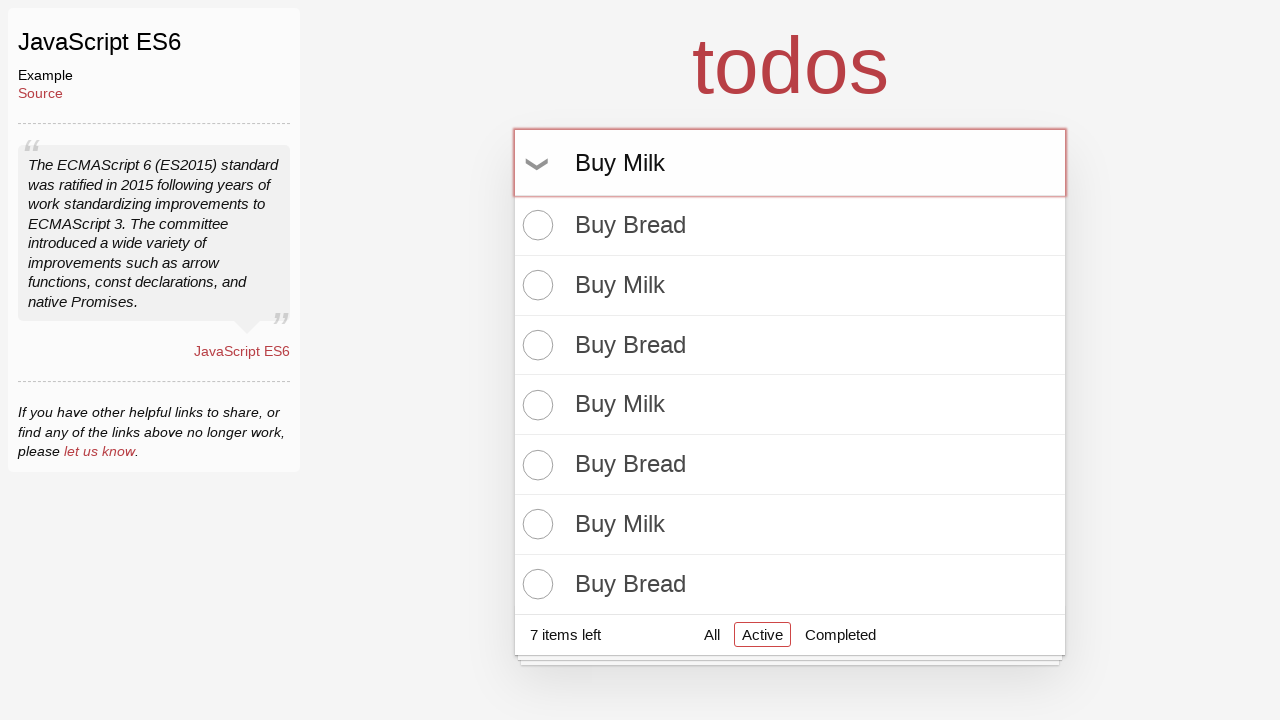

Pressed Enter to add 'Buy Milk' todo on input[placeholder='What needs to be done?']
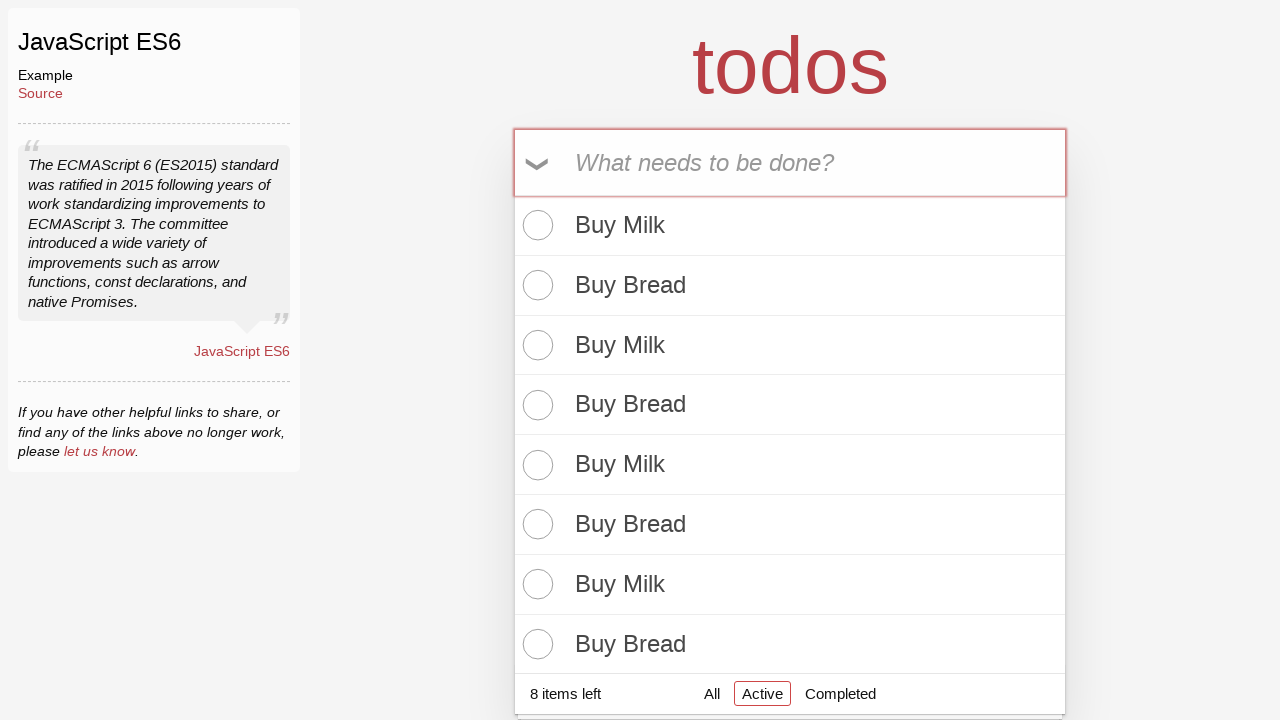

Filled todo input with 'Buy Bread' on input[placeholder='What needs to be done?']
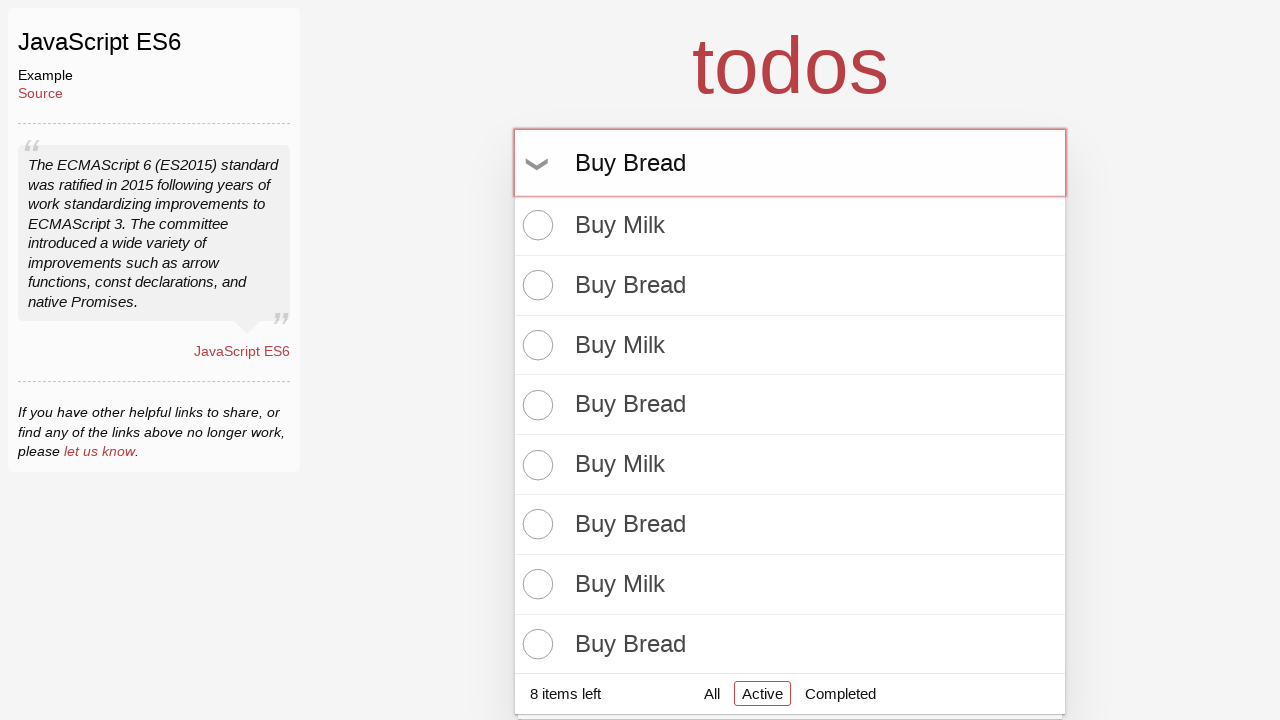

Pressed Enter to add 'Buy Bread' todo on input[placeholder='What needs to be done?']
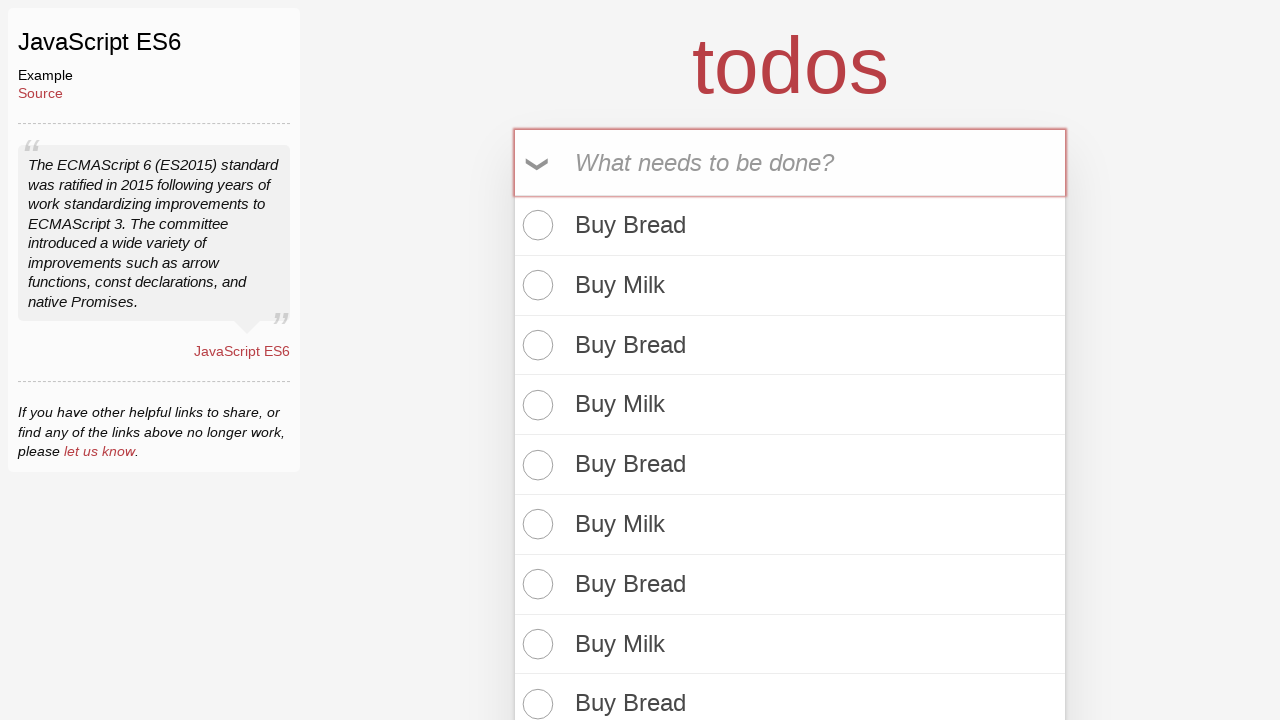

Filled todo input with 'Buy Milk' on input[placeholder='What needs to be done?']
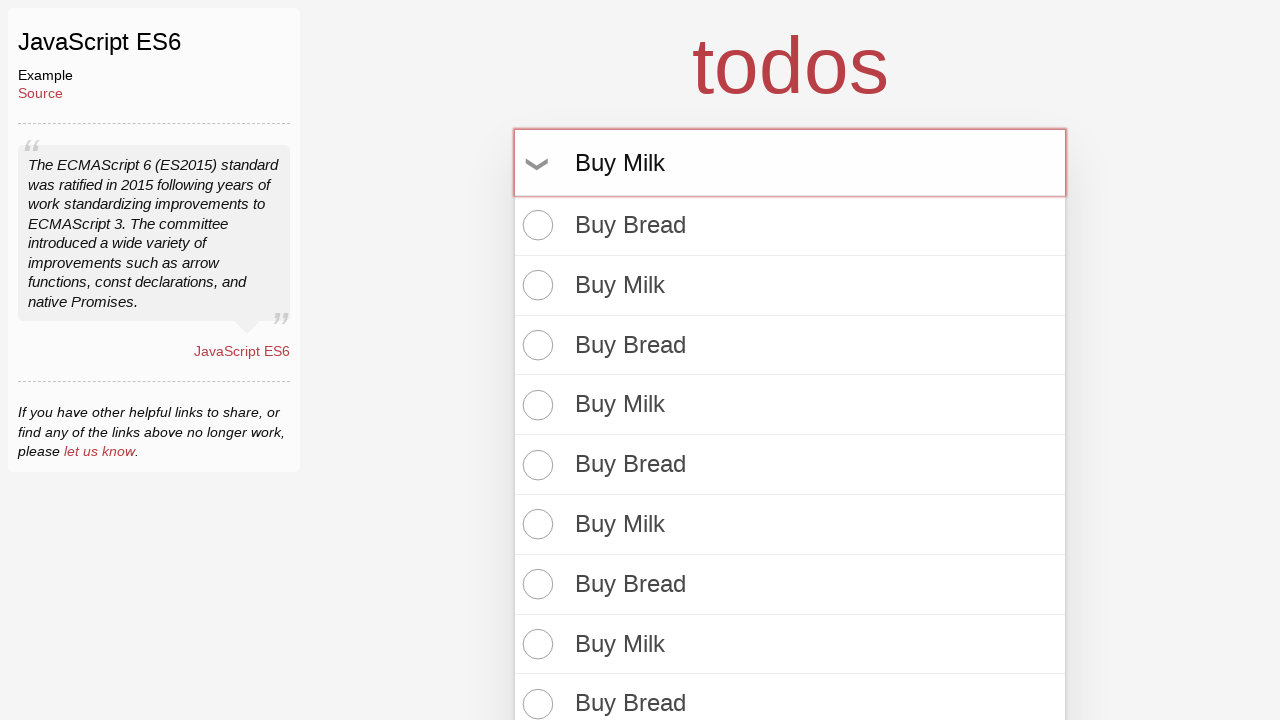

Pressed Enter to add 'Buy Milk' todo on input[placeholder='What needs to be done?']
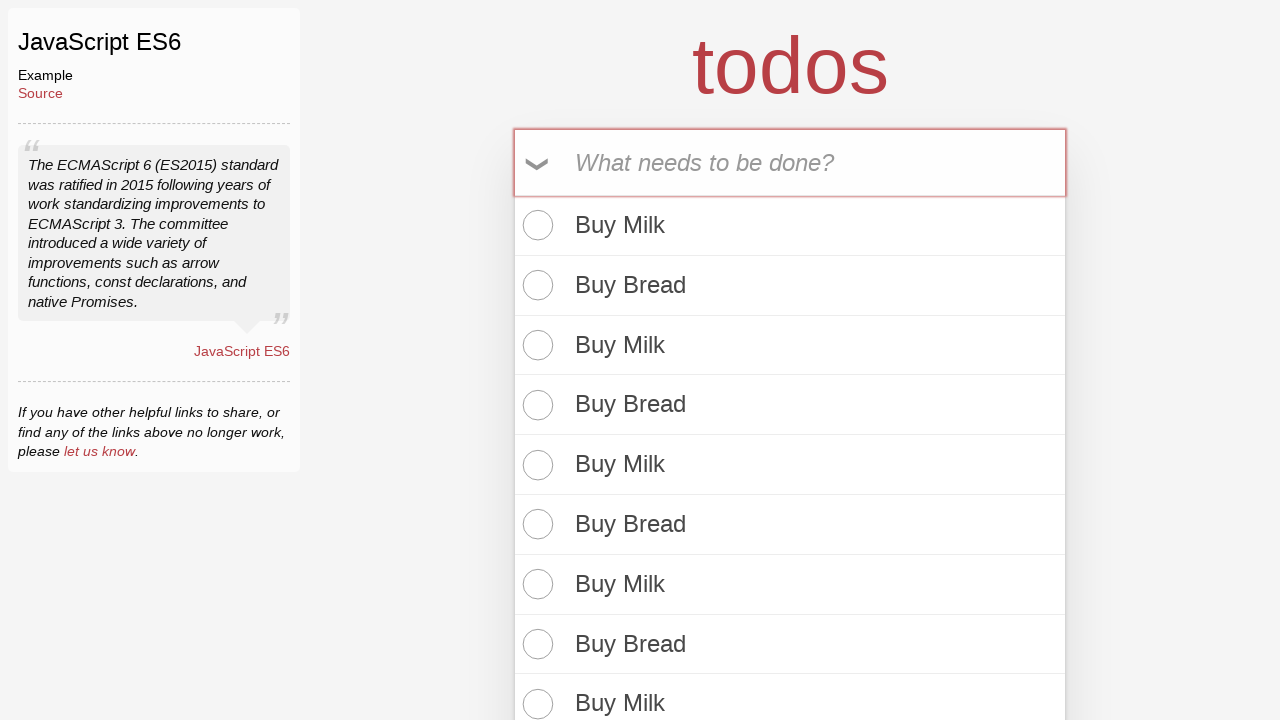

Filled todo input with 'Buy Bread' on input[placeholder='What needs to be done?']
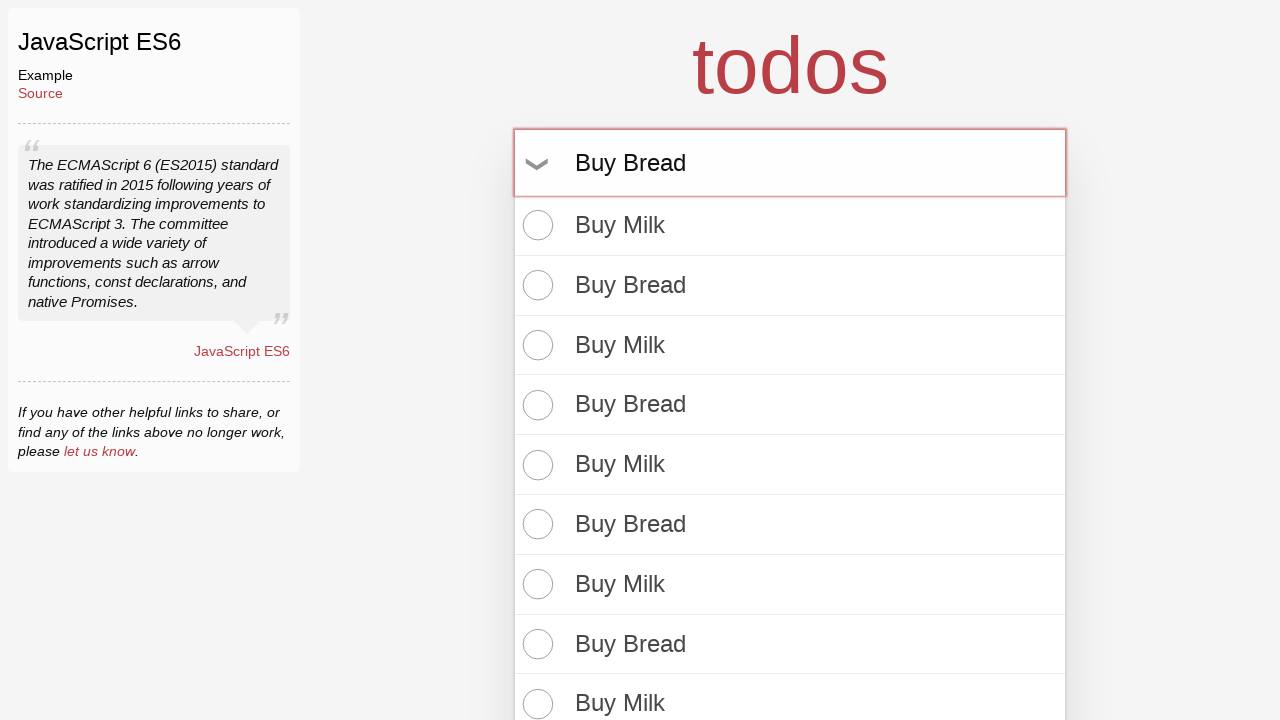

Pressed Enter to add 'Buy Bread' todo on input[placeholder='What needs to be done?']
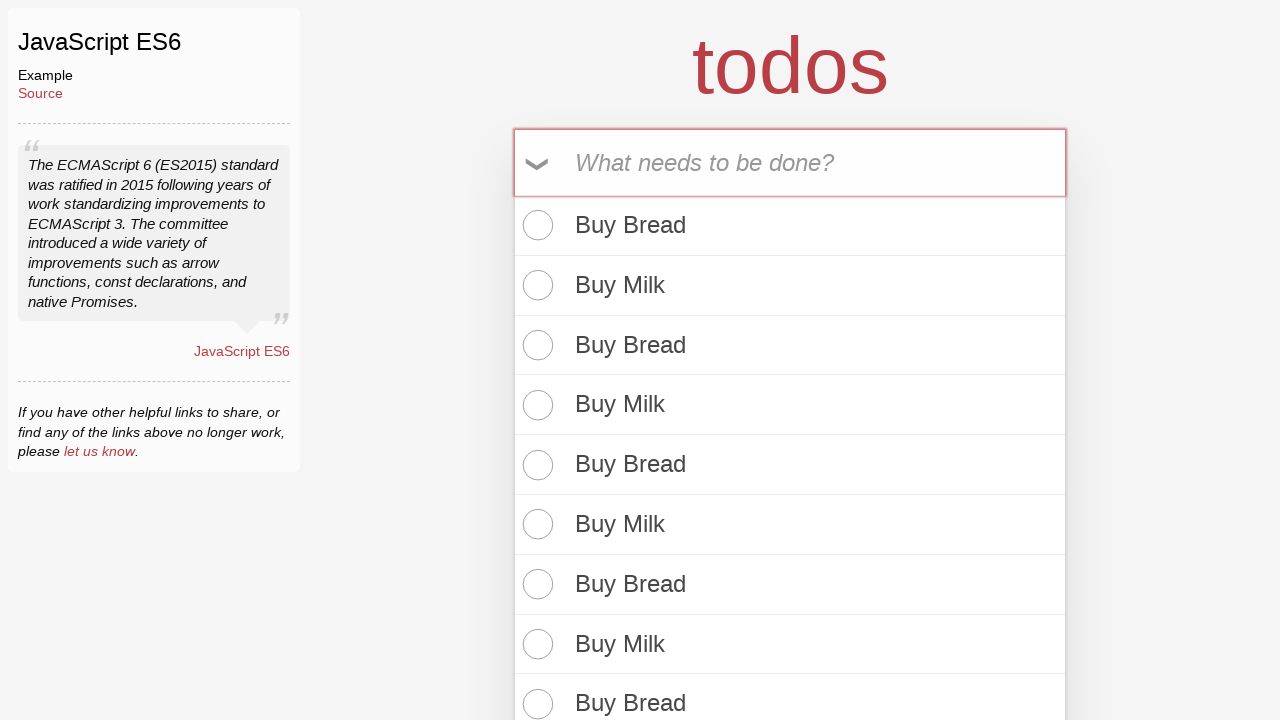

Filled todo input with 'Buy Milk' on input[placeholder='What needs to be done?']
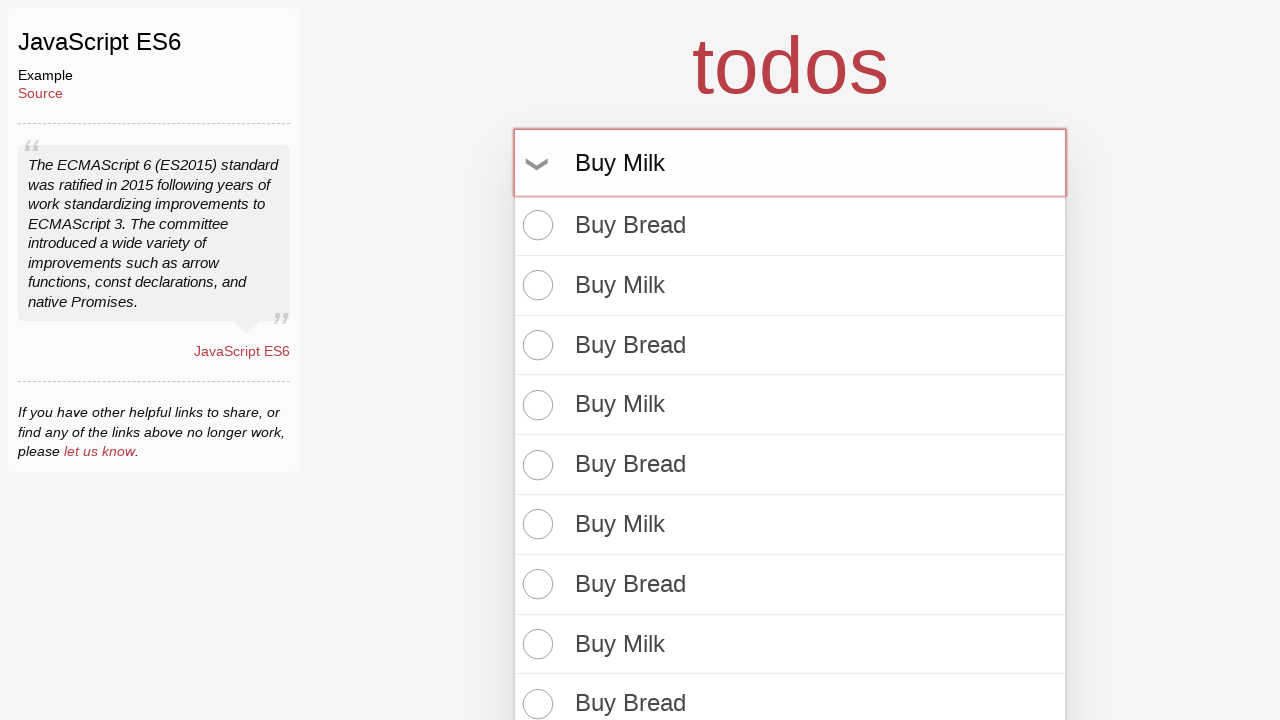

Pressed Enter to add 'Buy Milk' todo on input[placeholder='What needs to be done?']
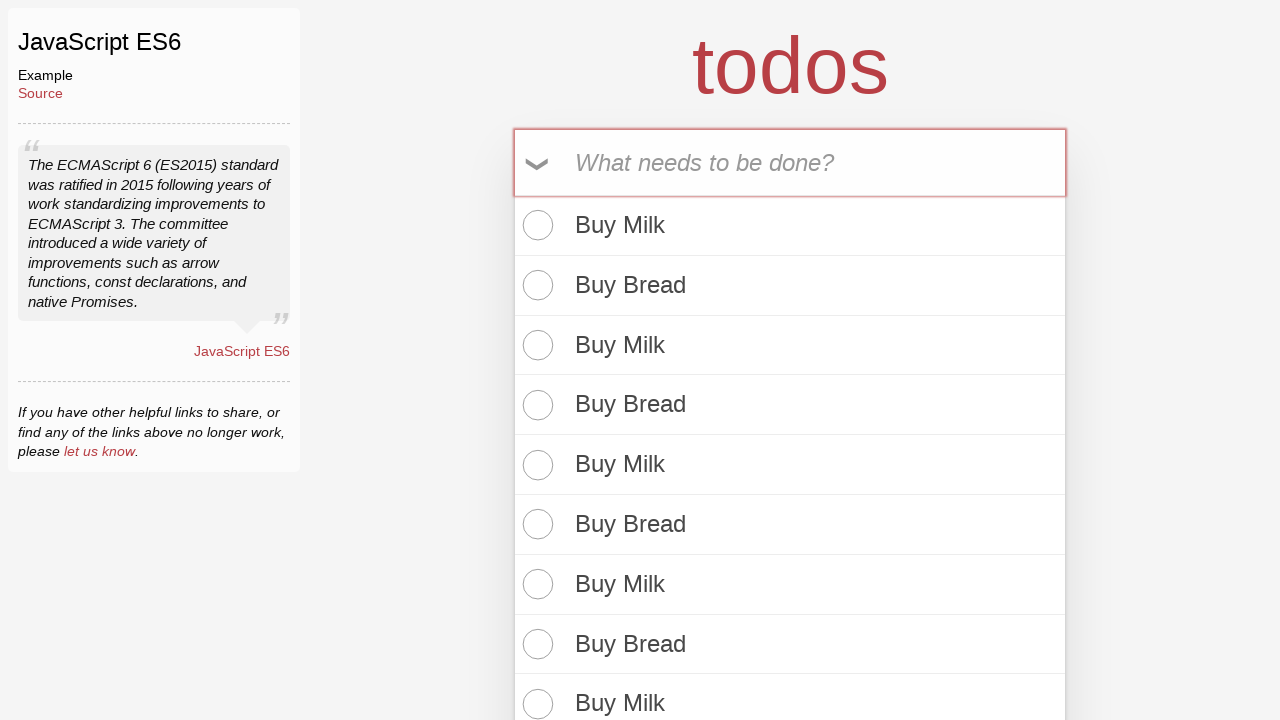

Filled todo input with 'Buy Bread' on input[placeholder='What needs to be done?']
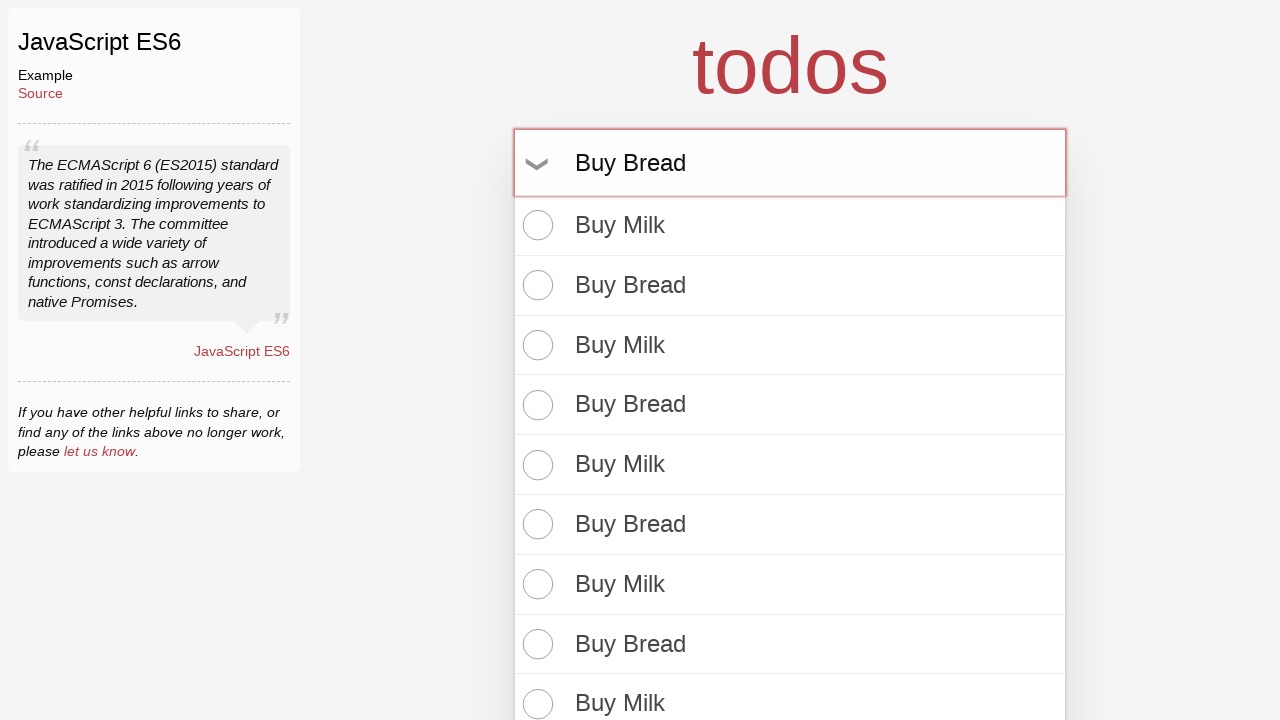

Pressed Enter to add 'Buy Bread' todo on input[placeholder='What needs to be done?']
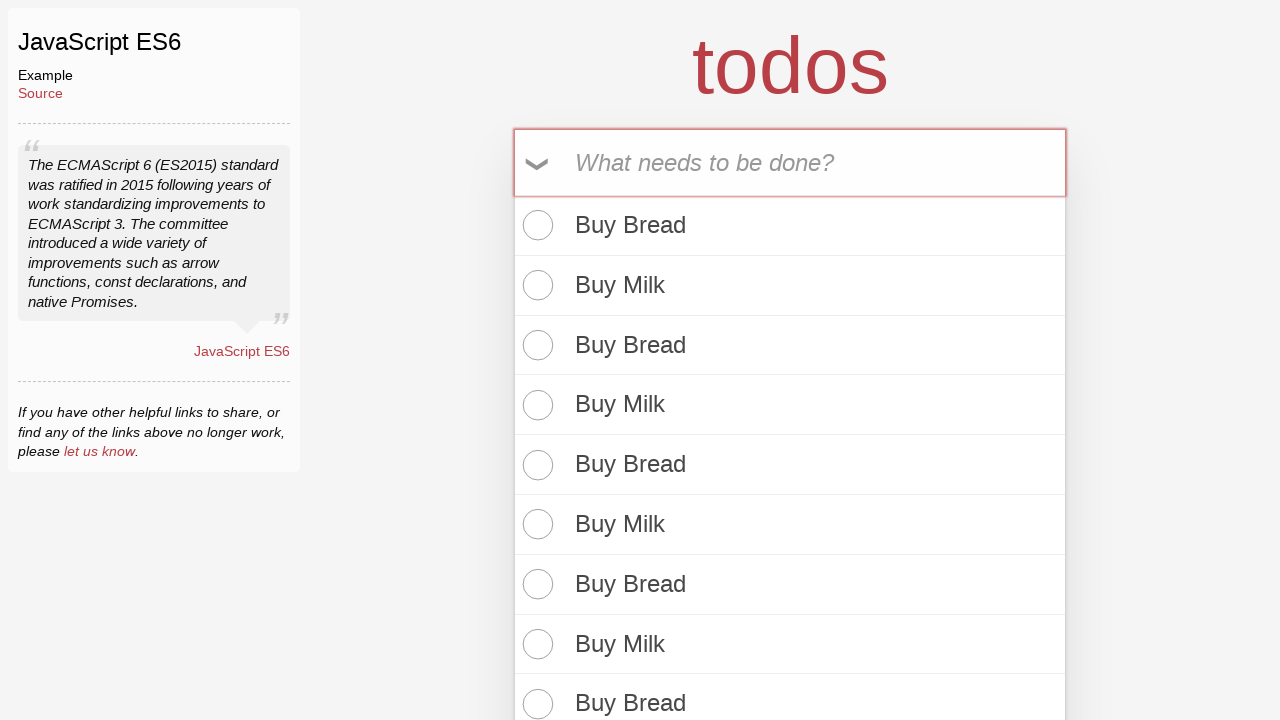

Filled todo input with 'Buy Milk' on input[placeholder='What needs to be done?']
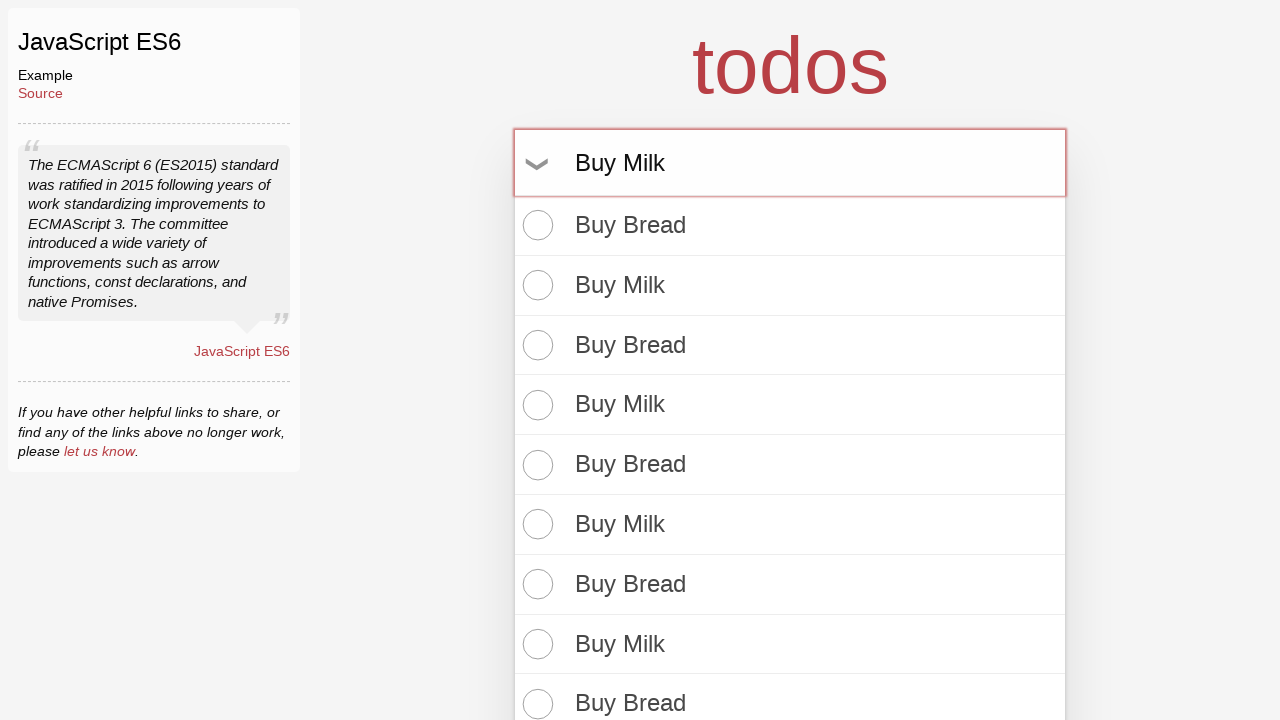

Pressed Enter to add 'Buy Milk' todo on input[placeholder='What needs to be done?']
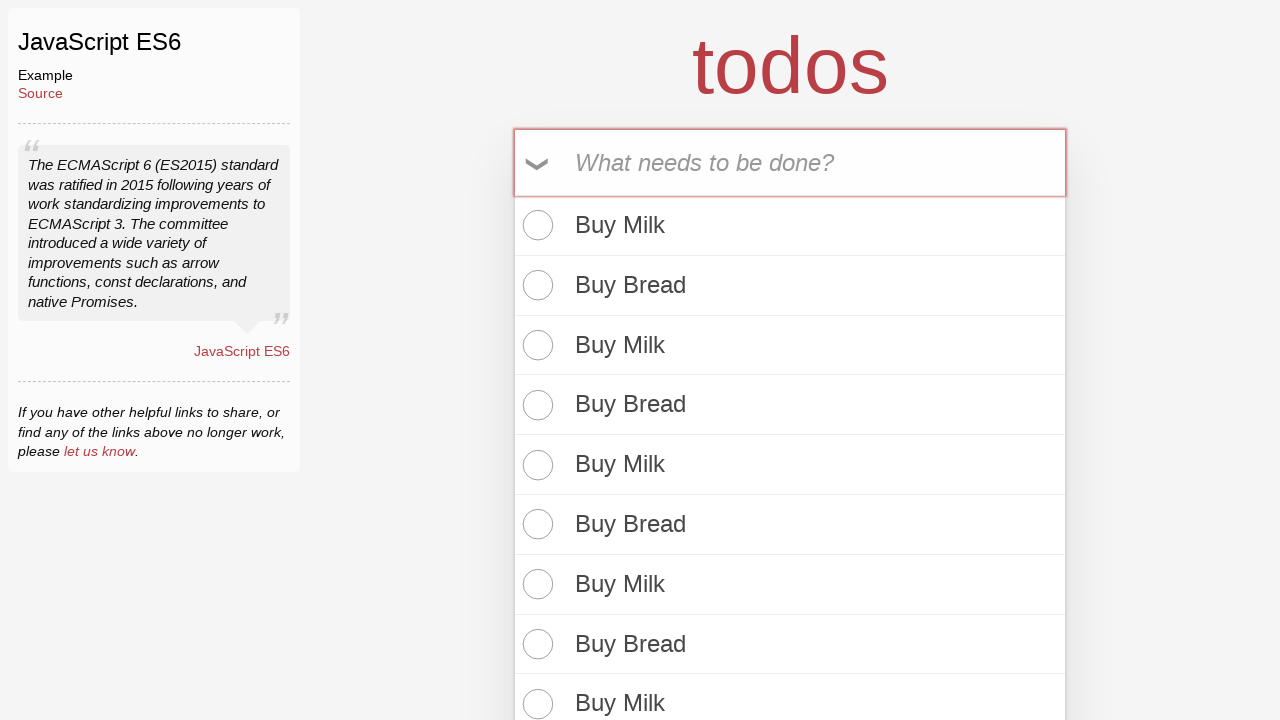

Filled todo input with 'Buy Bread' on input[placeholder='What needs to be done?']
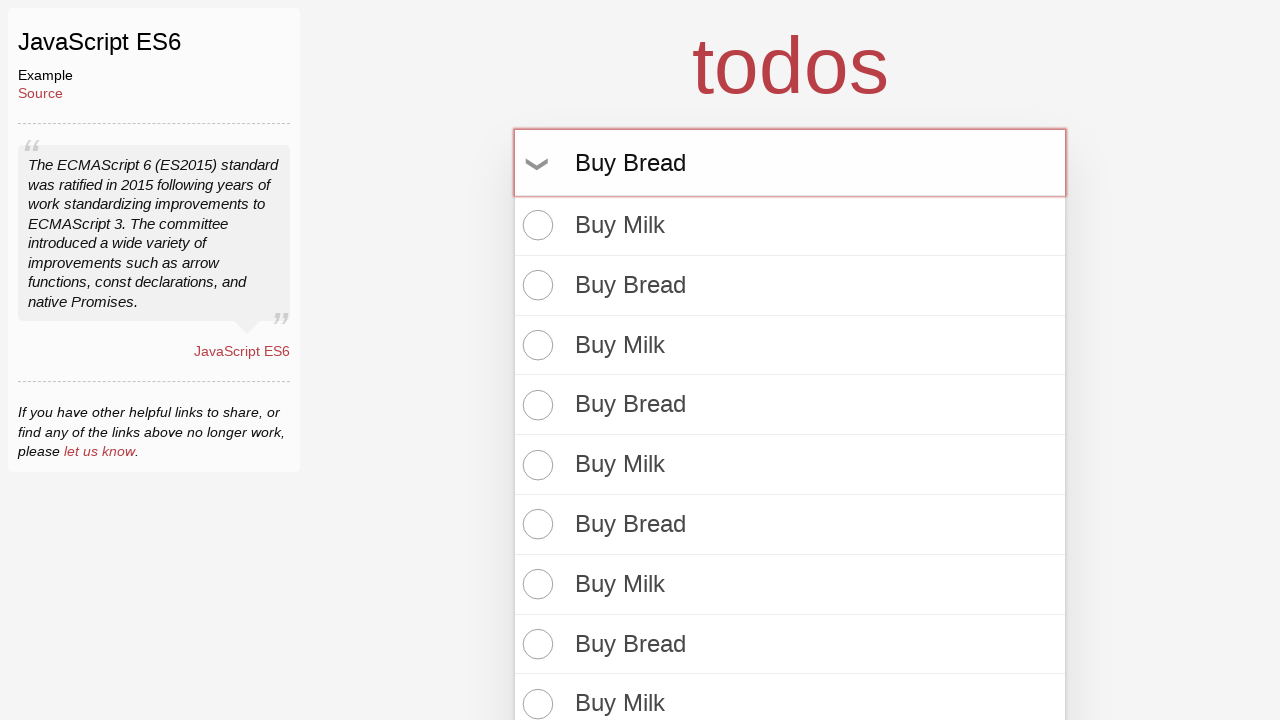

Pressed Enter to add 'Buy Bread' todo on input[placeholder='What needs to be done?']
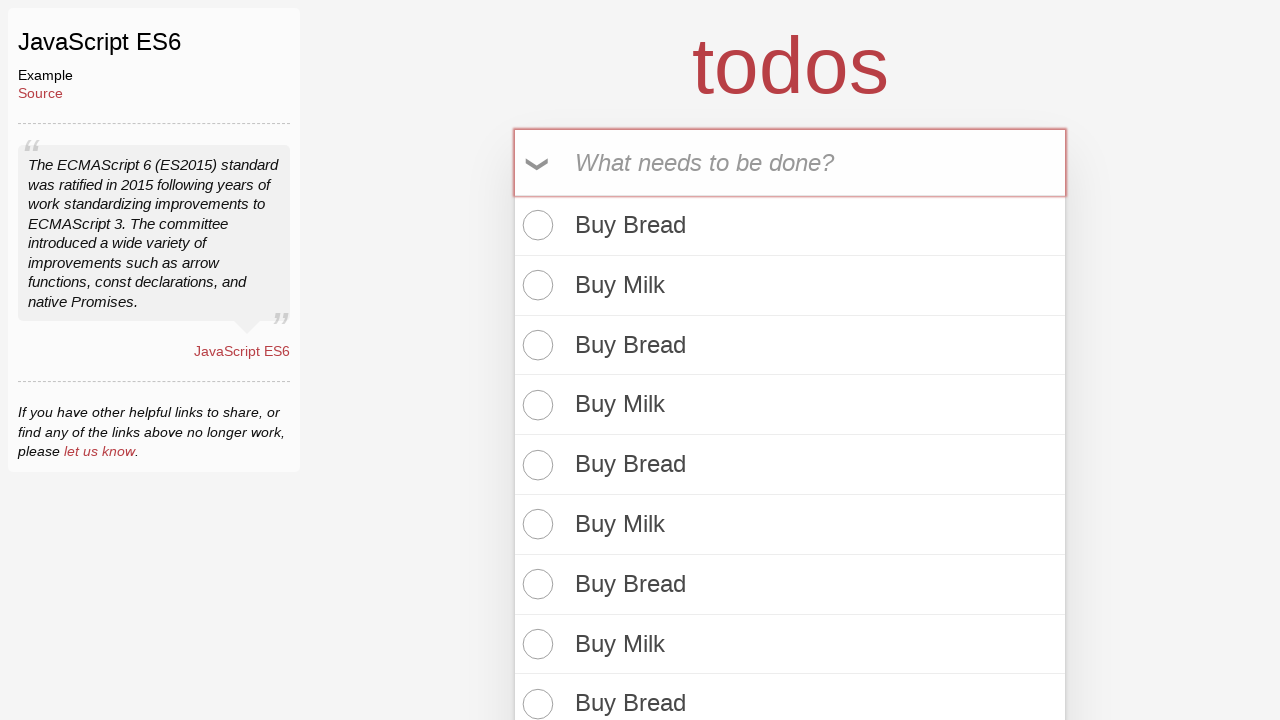

Filled todo input with 'Buy Milk' on input[placeholder='What needs to be done?']
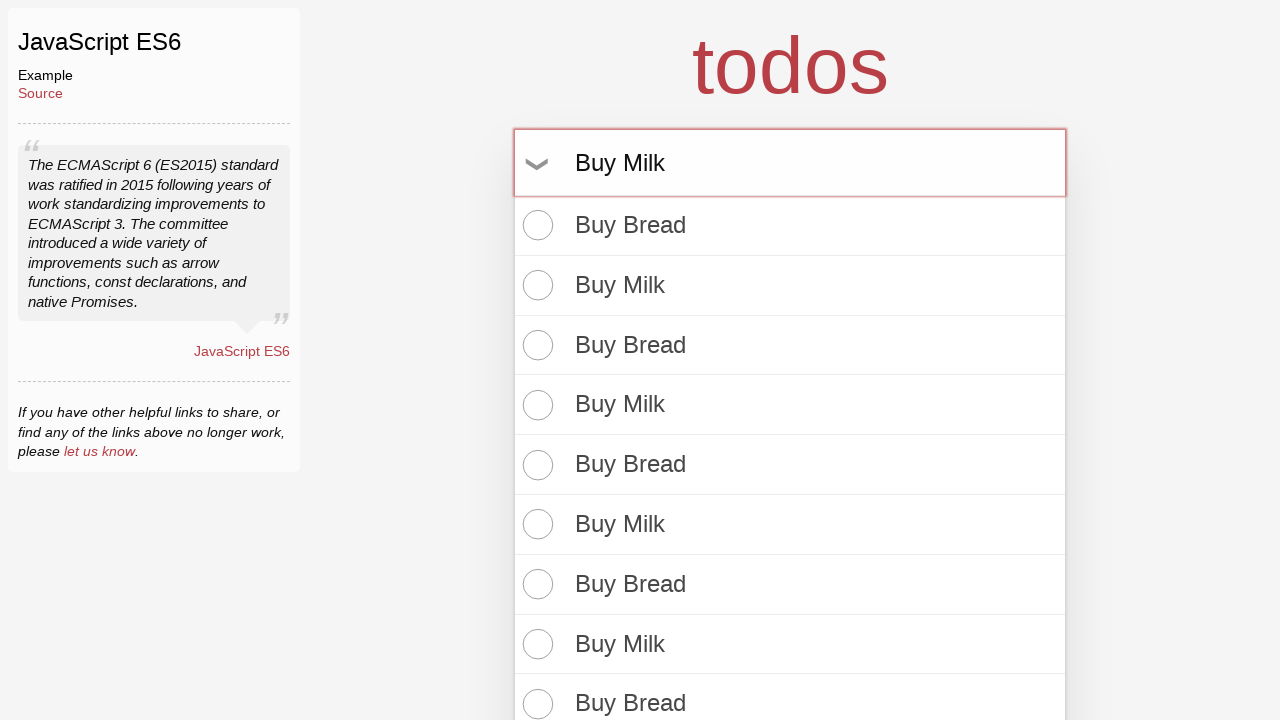

Pressed Enter to add 'Buy Milk' todo on input[placeholder='What needs to be done?']
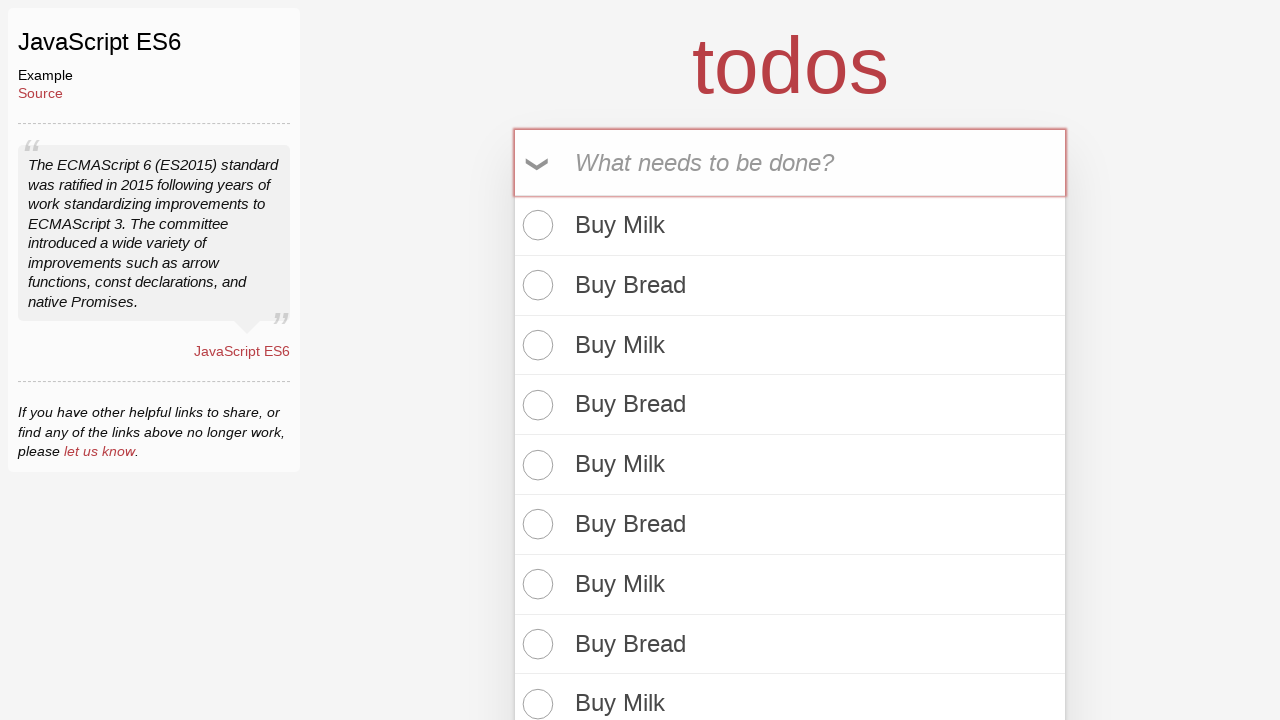

Filled todo input with 'Buy Bread' on input[placeholder='What needs to be done?']
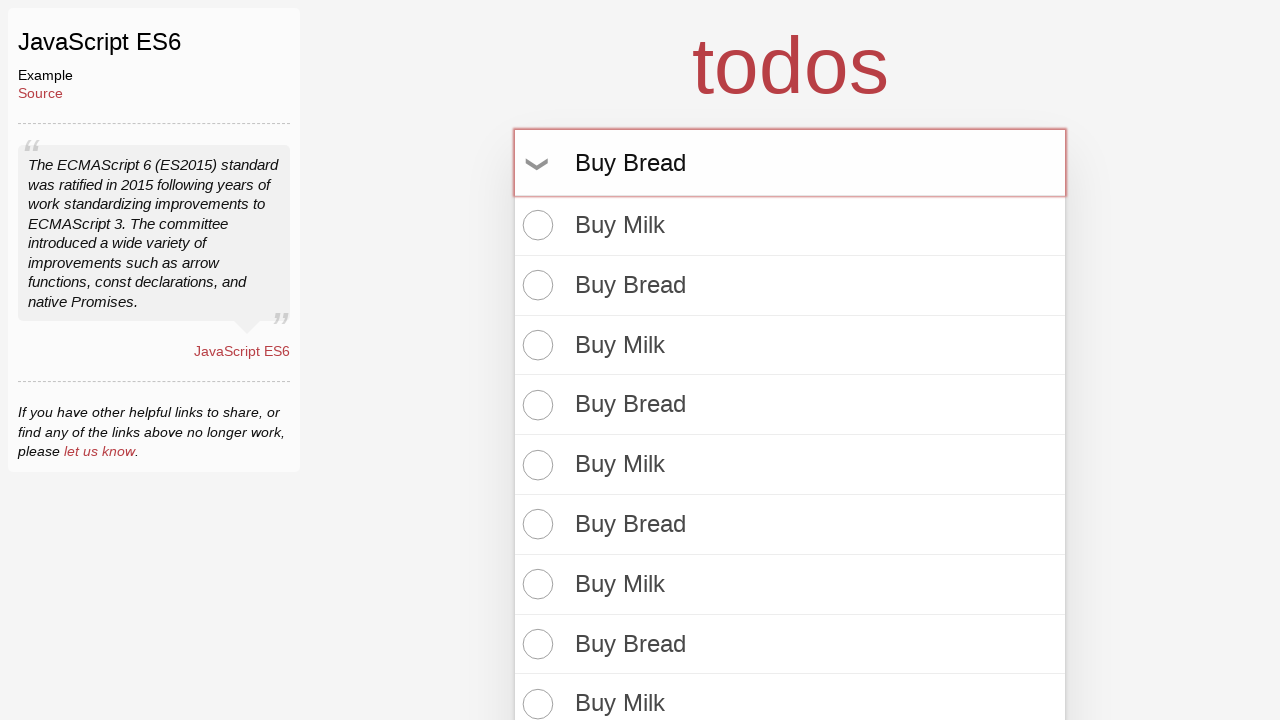

Pressed Enter to add 'Buy Bread' todo on input[placeholder='What needs to be done?']
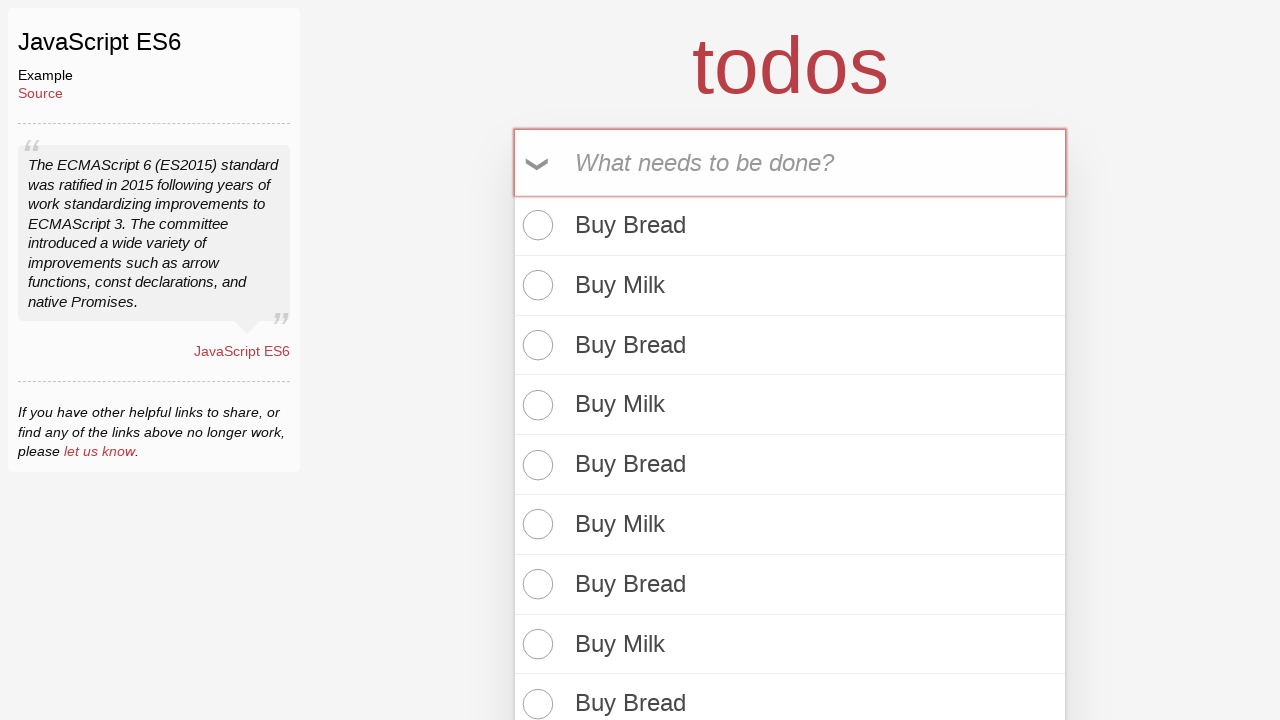

Filled todo input with 'Buy Milk' on input[placeholder='What needs to be done?']
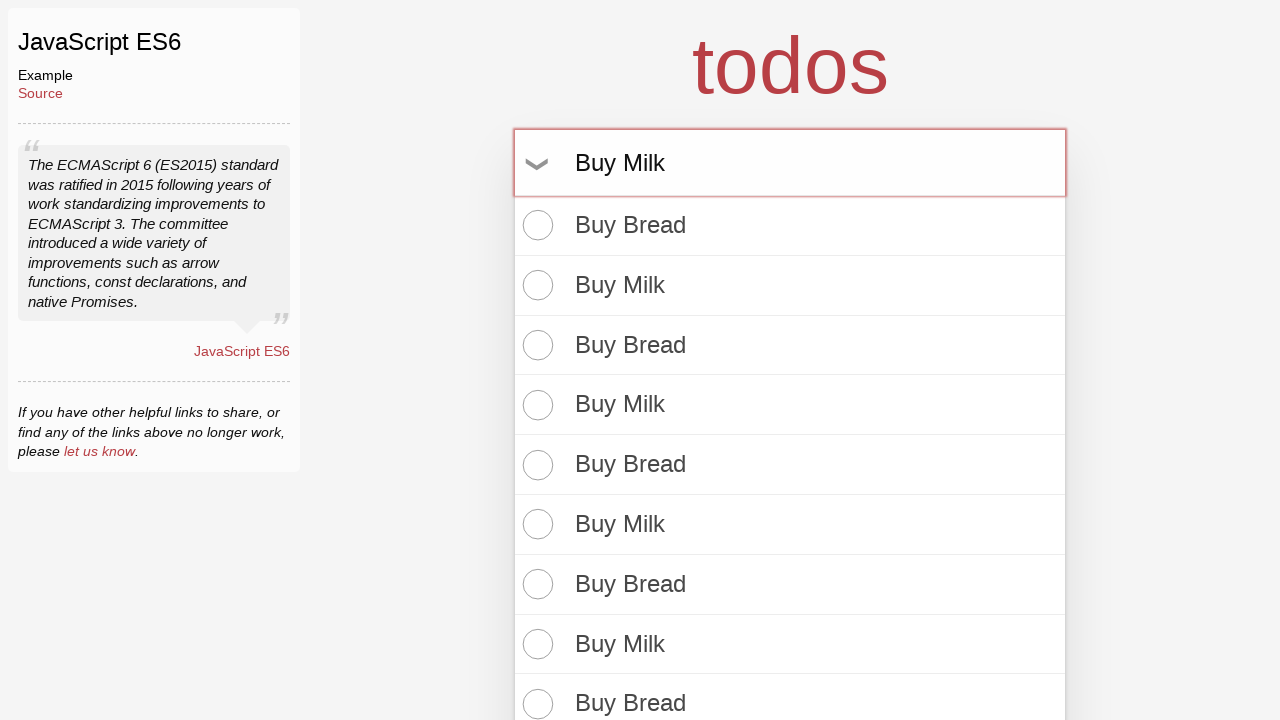

Pressed Enter to add 'Buy Milk' todo on input[placeholder='What needs to be done?']
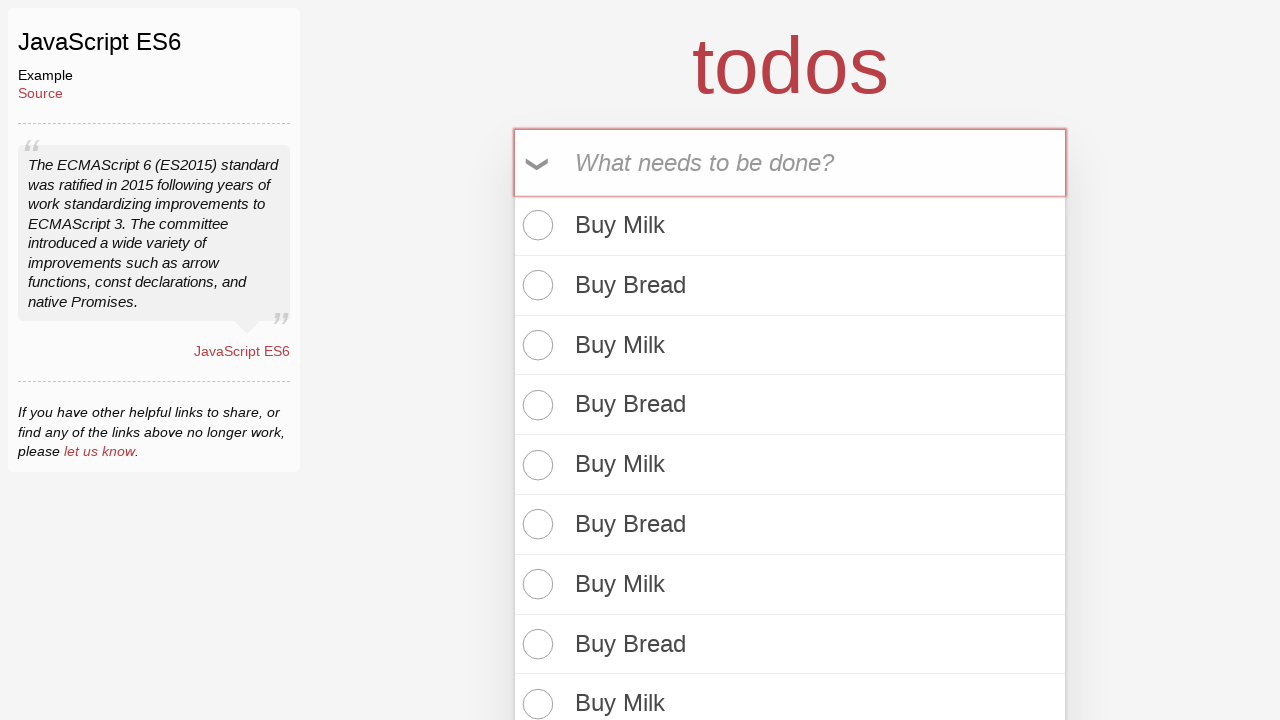

Filled todo input with 'Buy Bread' on input[placeholder='What needs to be done?']
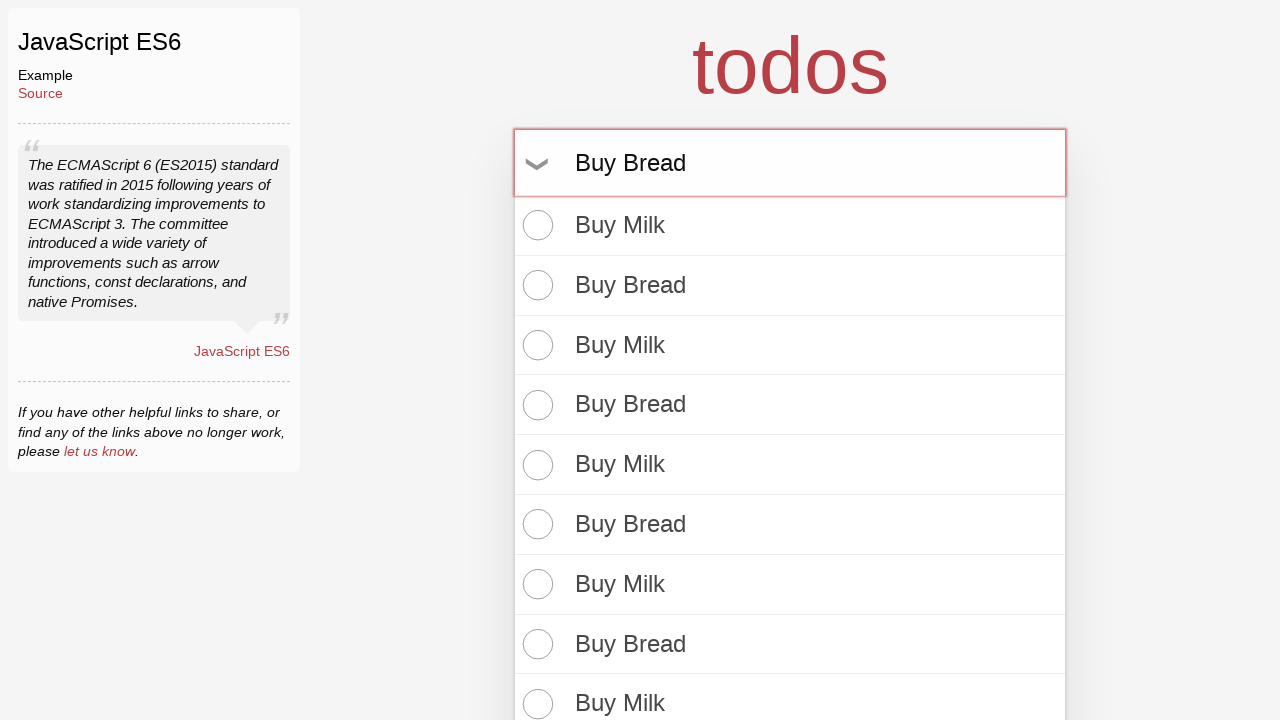

Pressed Enter to add 'Buy Bread' todo on input[placeholder='What needs to be done?']
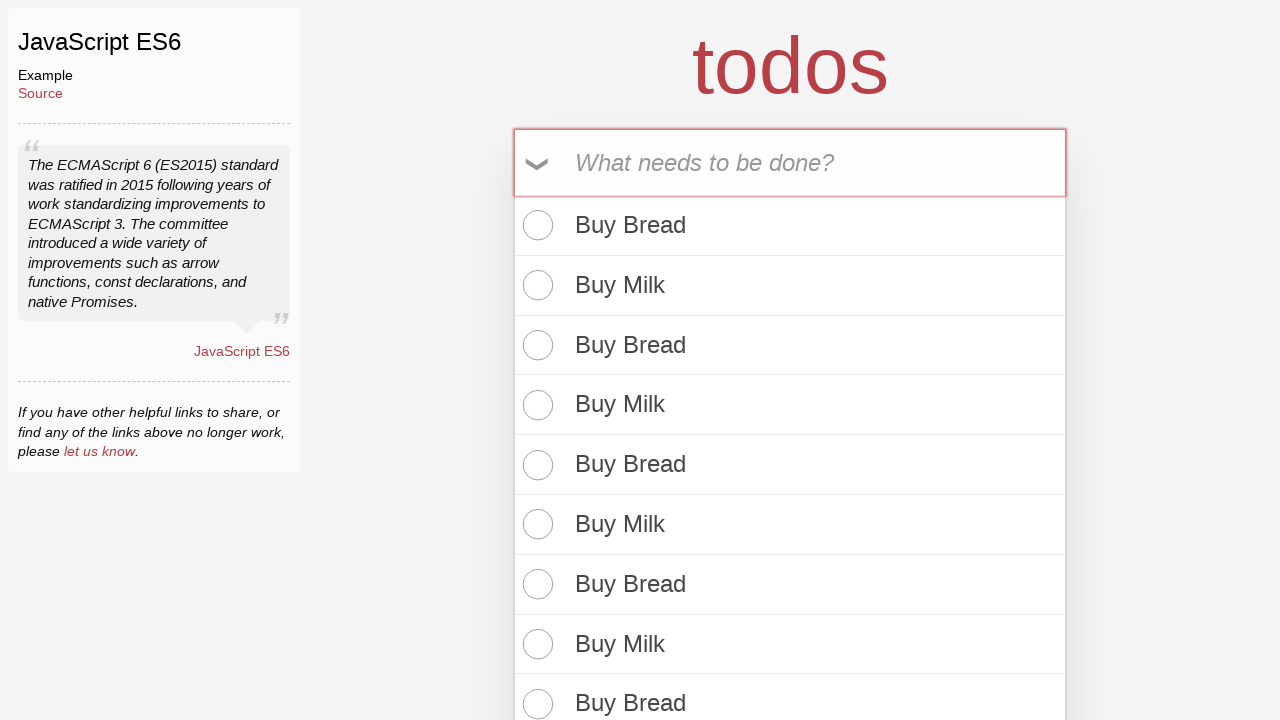

Filled todo input with 'Buy Milk' on input[placeholder='What needs to be done?']
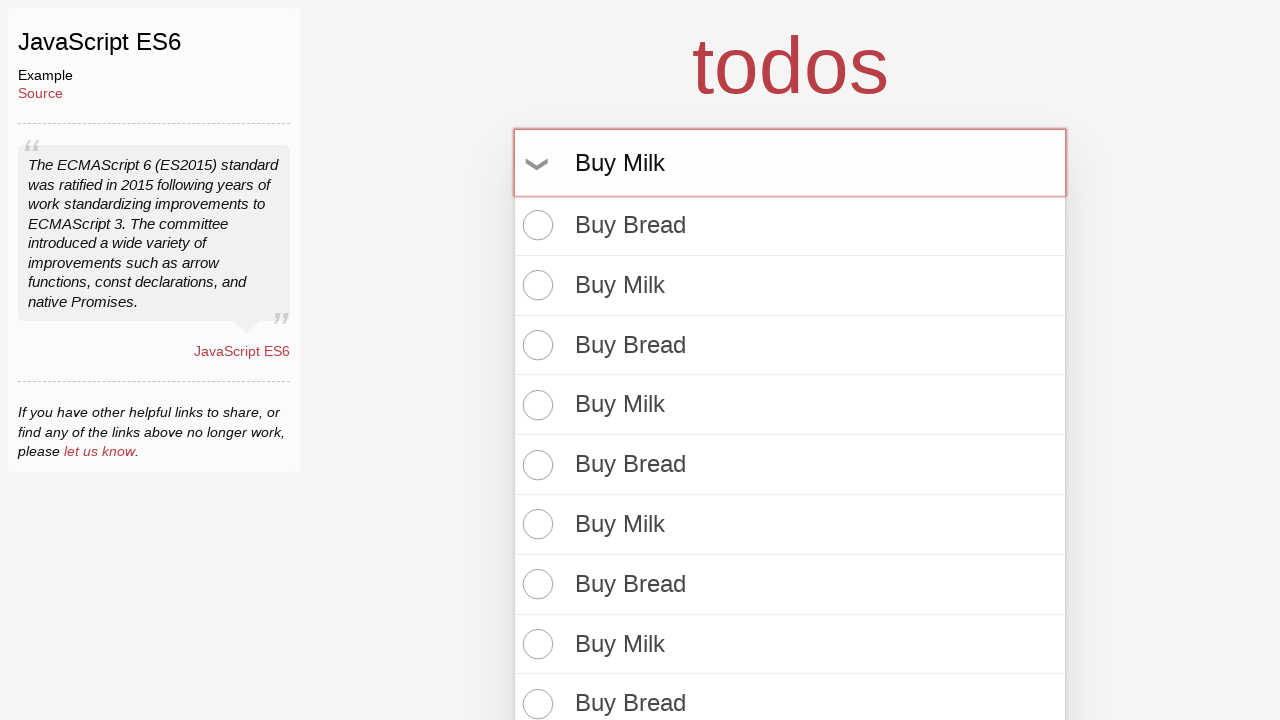

Pressed Enter to add 'Buy Milk' todo on input[placeholder='What needs to be done?']
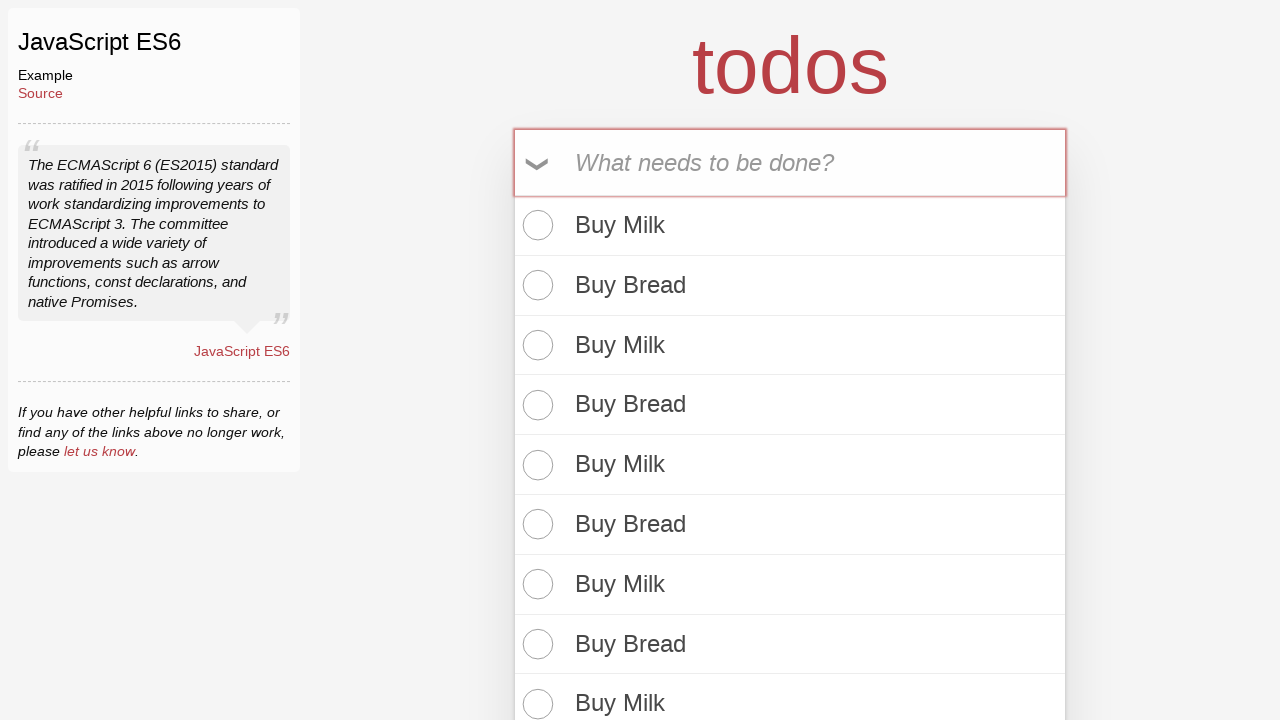

Filled todo input with 'Buy Bread' on input[placeholder='What needs to be done?']
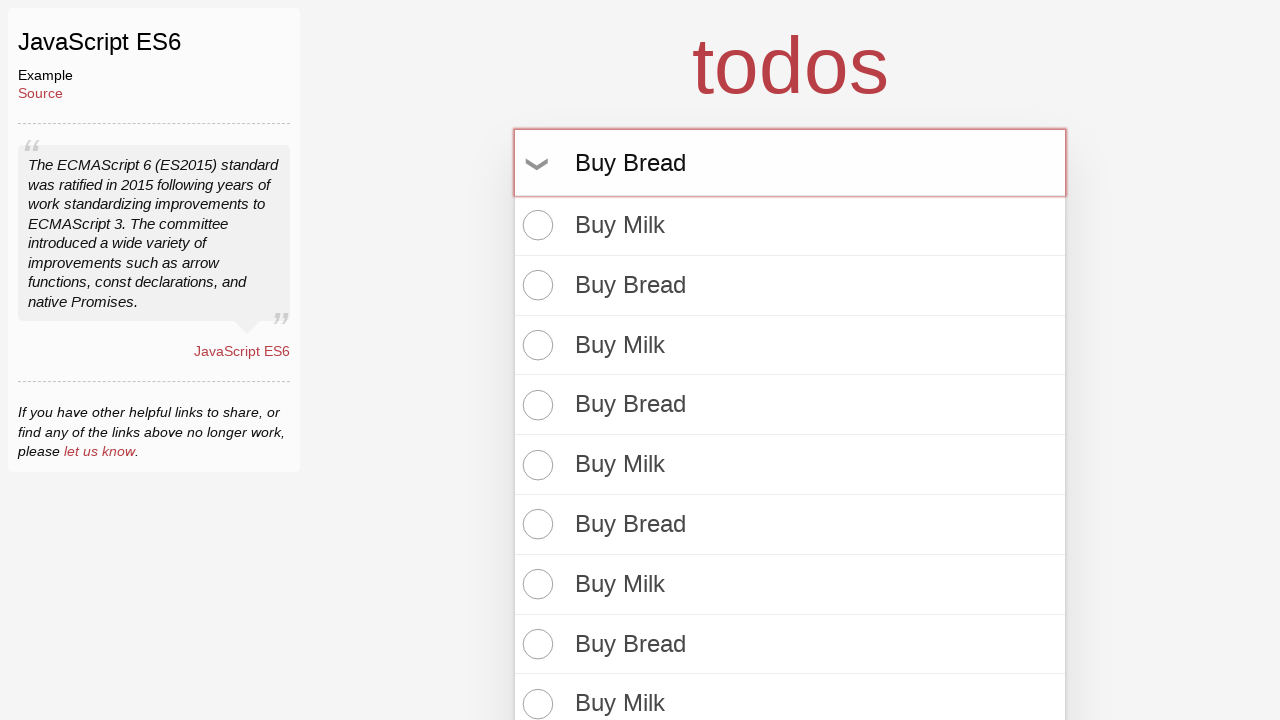

Pressed Enter to add 'Buy Bread' todo on input[placeholder='What needs to be done?']
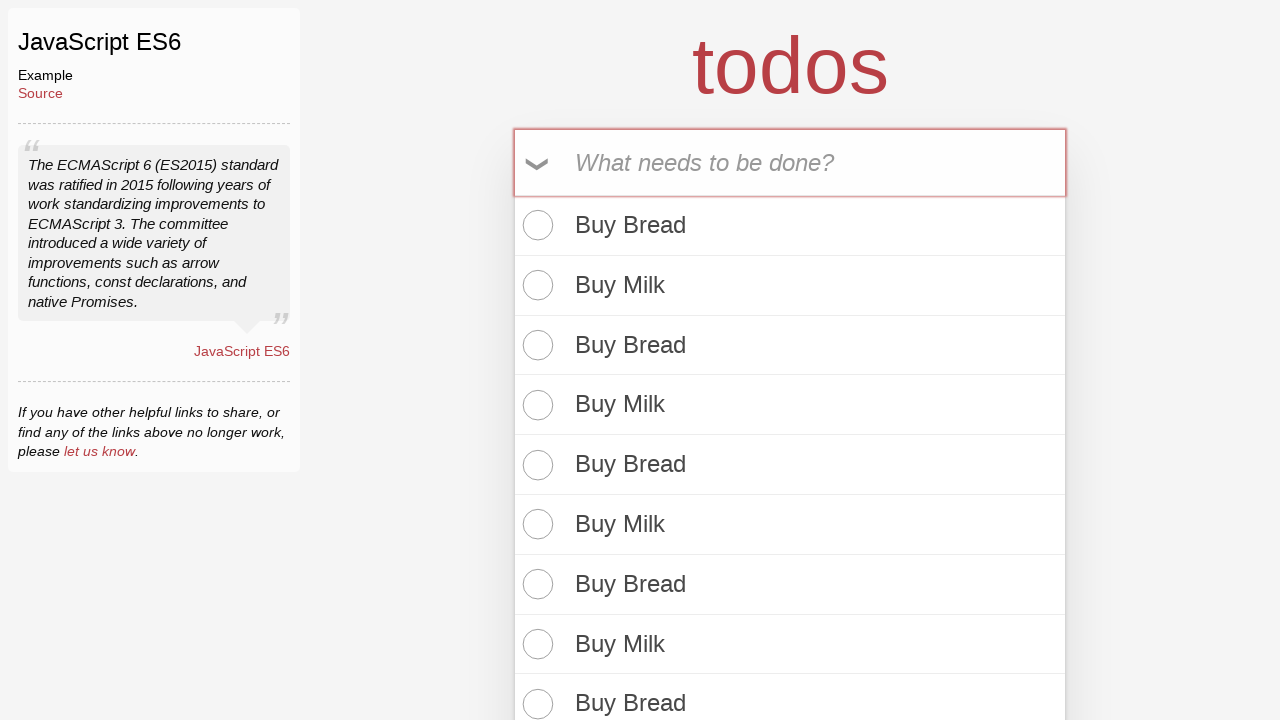

Filled todo input with 'Buy Milk' on input[placeholder='What needs to be done?']
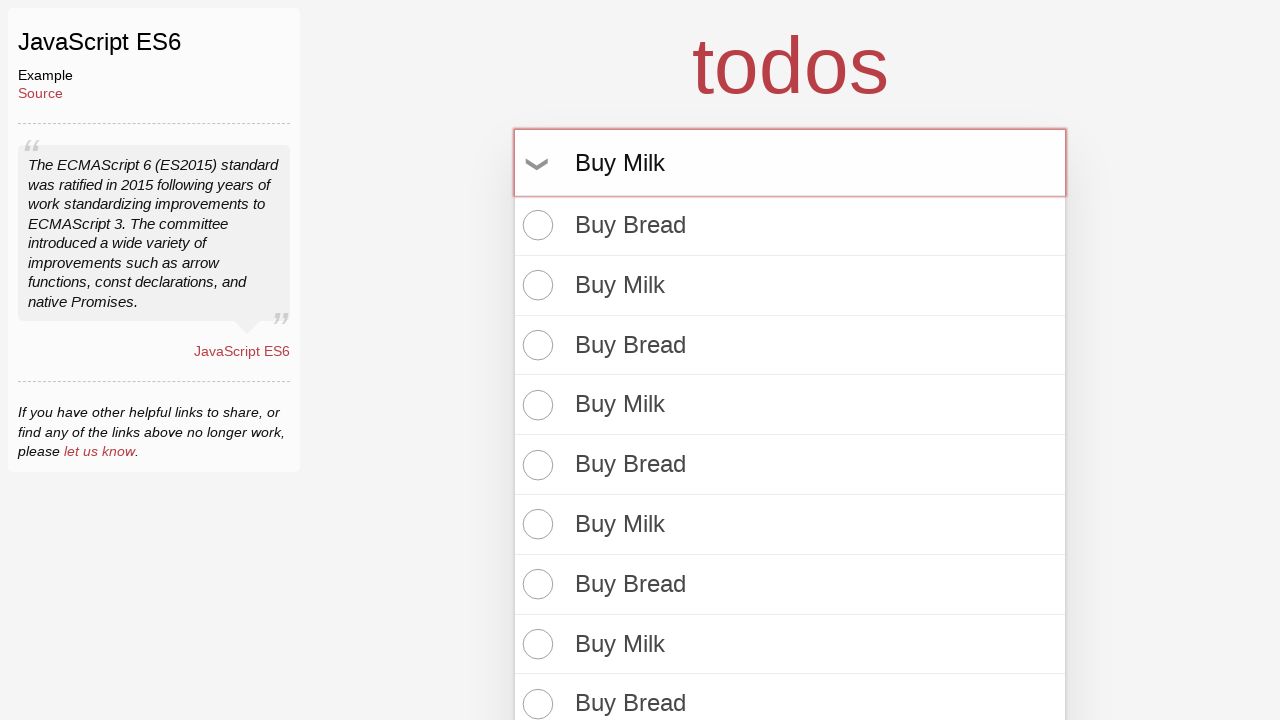

Pressed Enter to add 'Buy Milk' todo on input[placeholder='What needs to be done?']
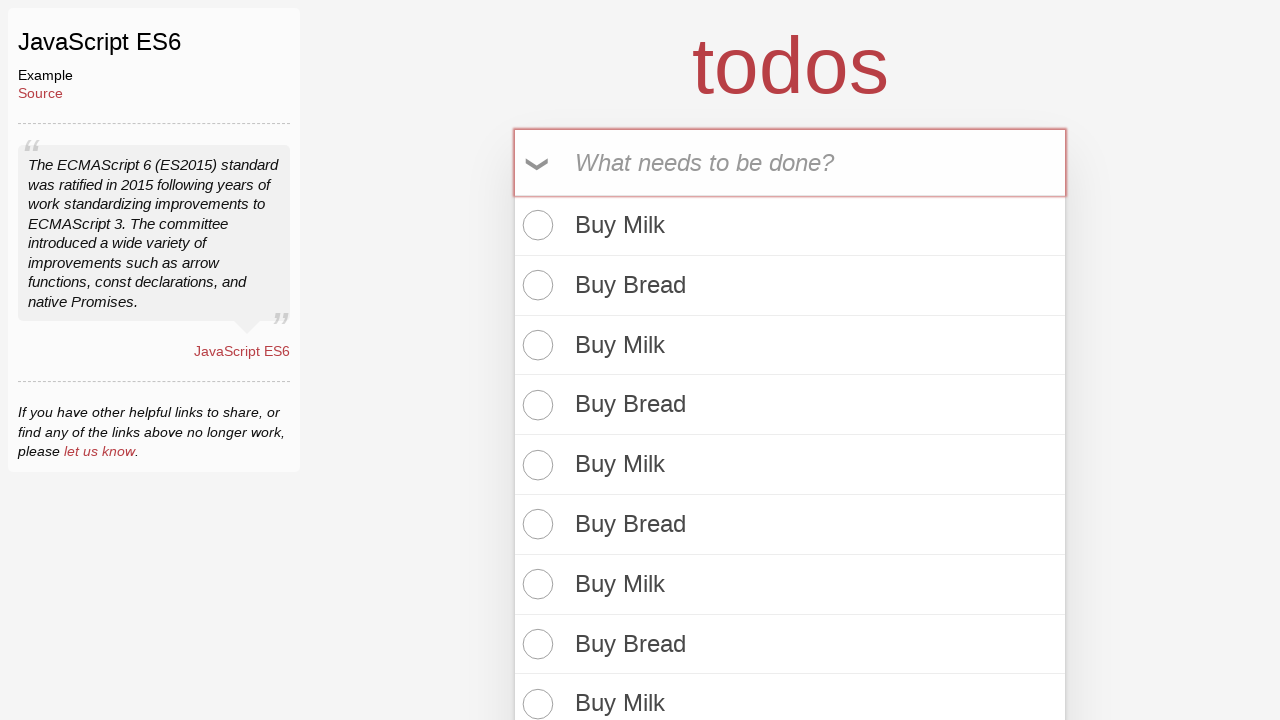

Filled todo input with 'Buy Bread' on input[placeholder='What needs to be done?']
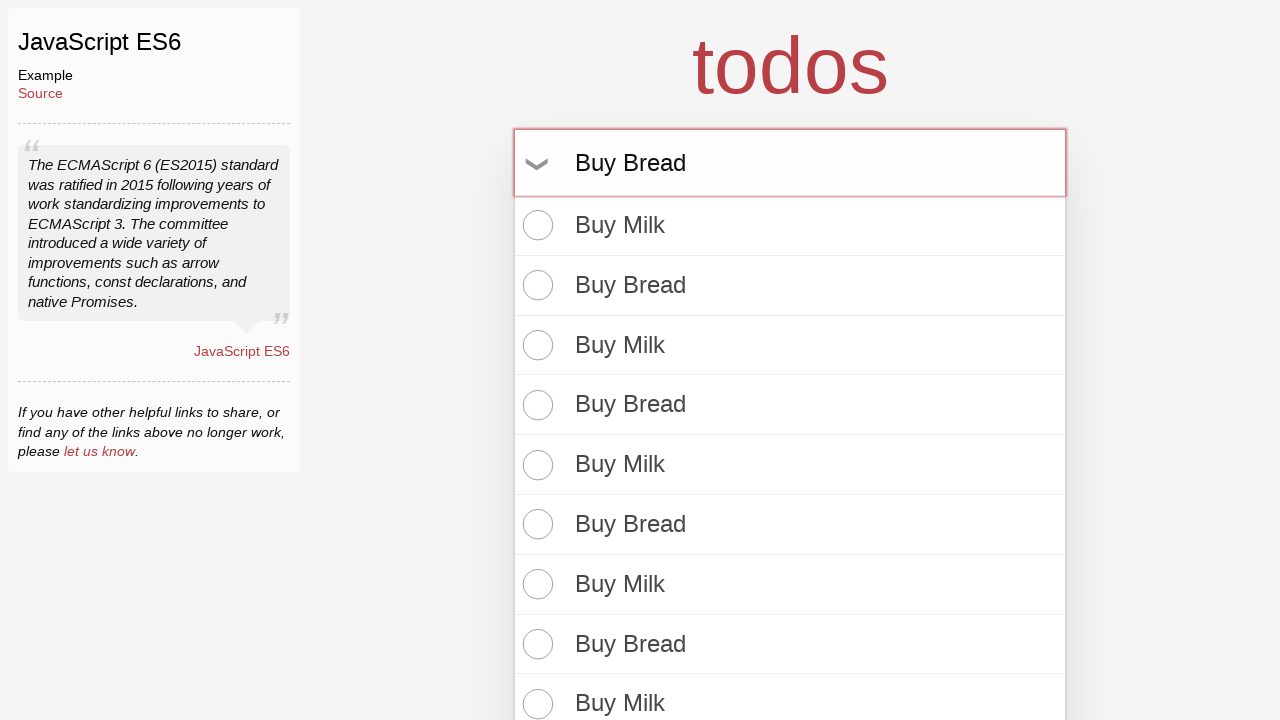

Pressed Enter to add 'Buy Bread' todo on input[placeholder='What needs to be done?']
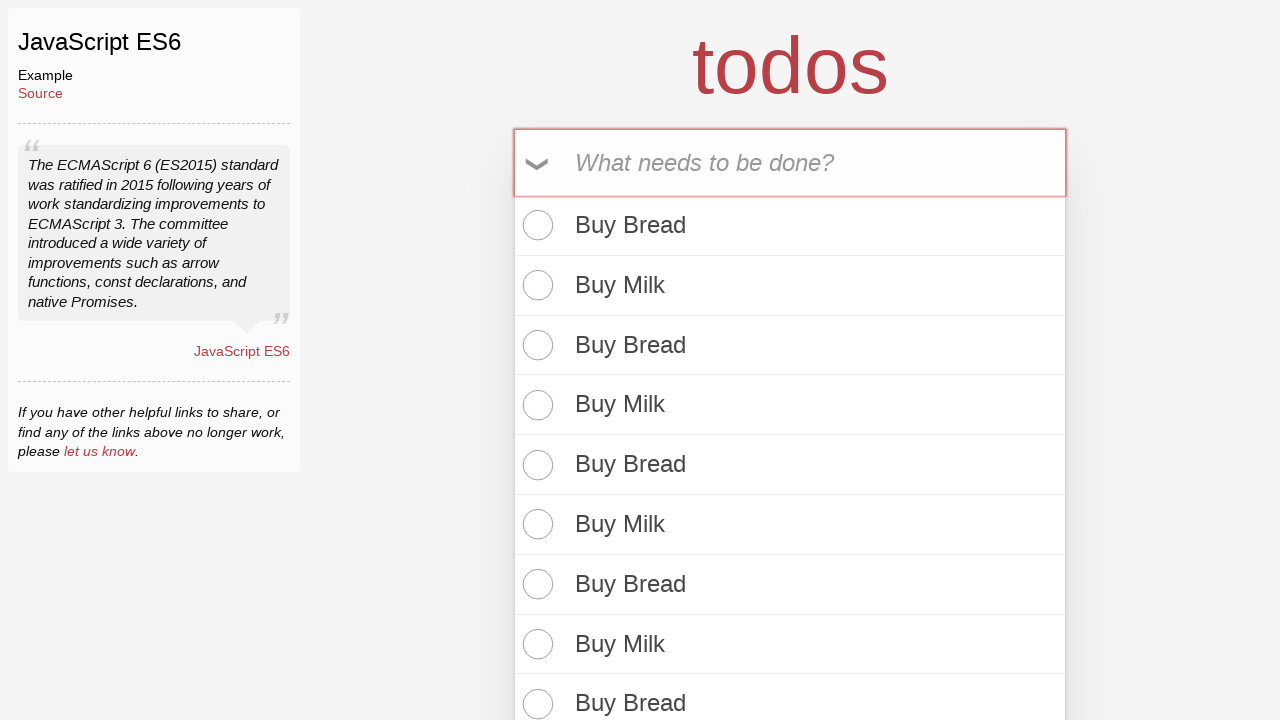

Filled todo input with 'Buy Milk' on input[placeholder='What needs to be done?']
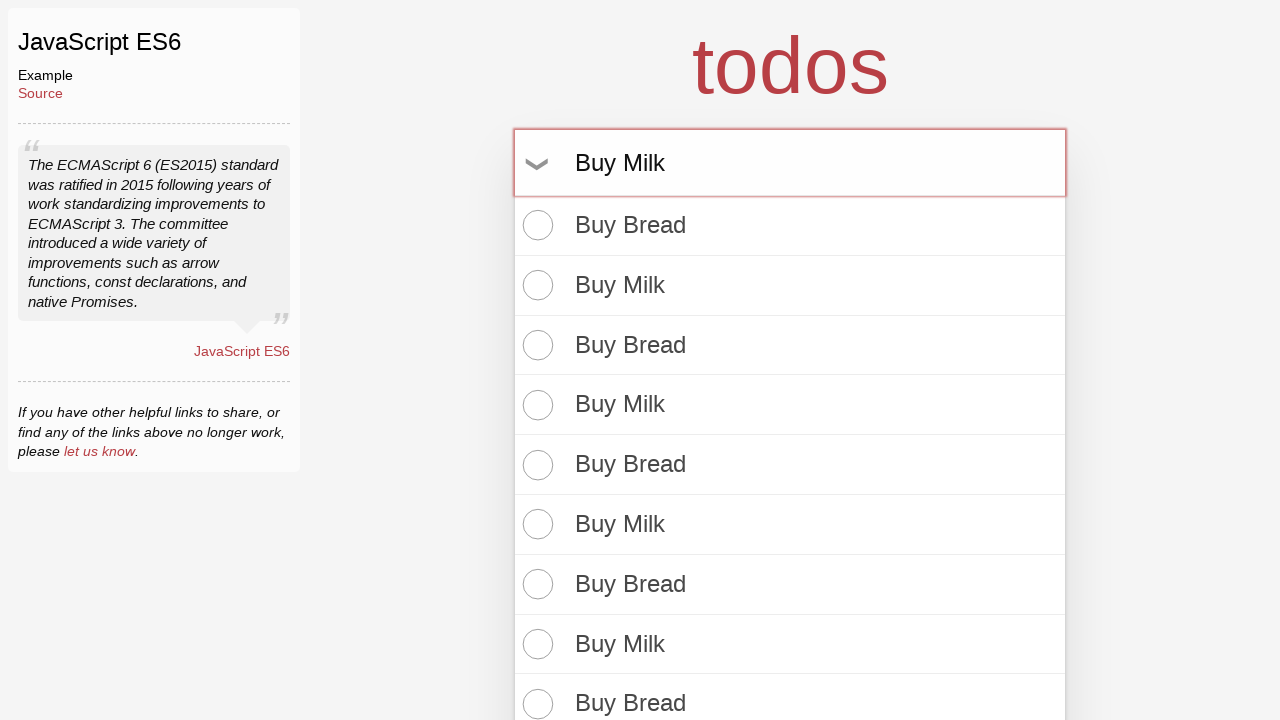

Pressed Enter to add 'Buy Milk' todo on input[placeholder='What needs to be done?']
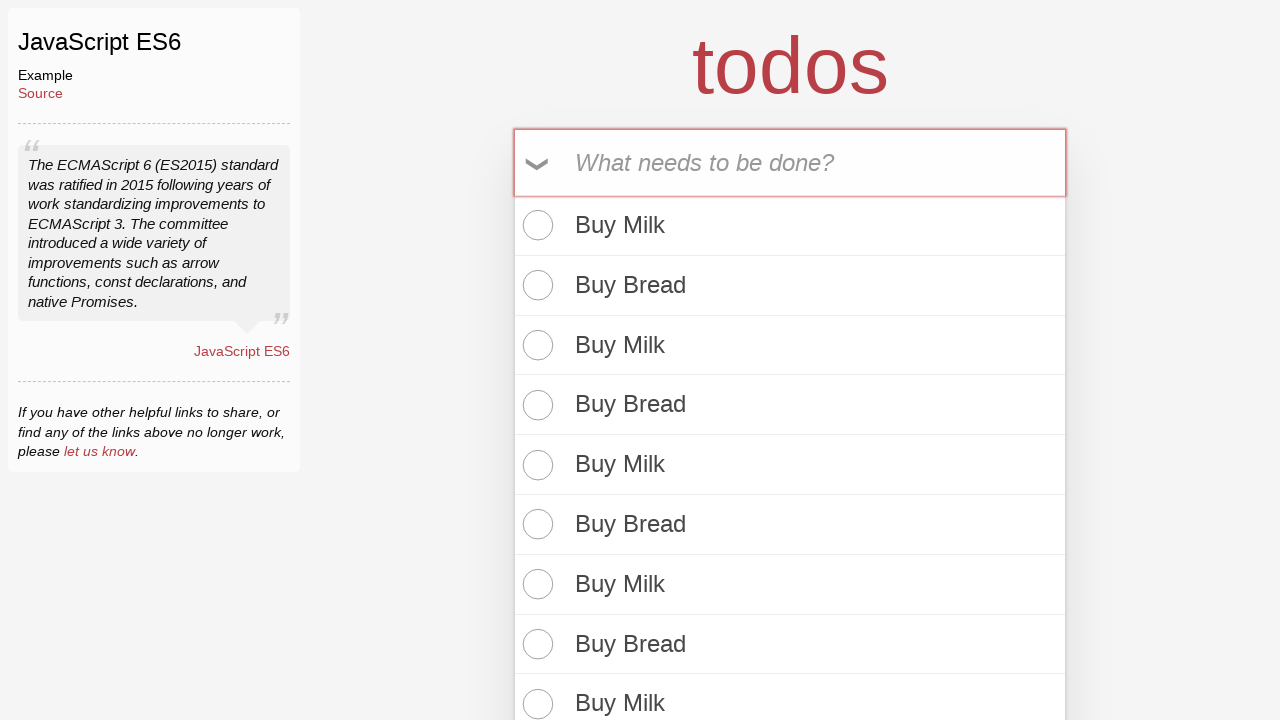

Filled todo input with 'Buy Bread' on input[placeholder='What needs to be done?']
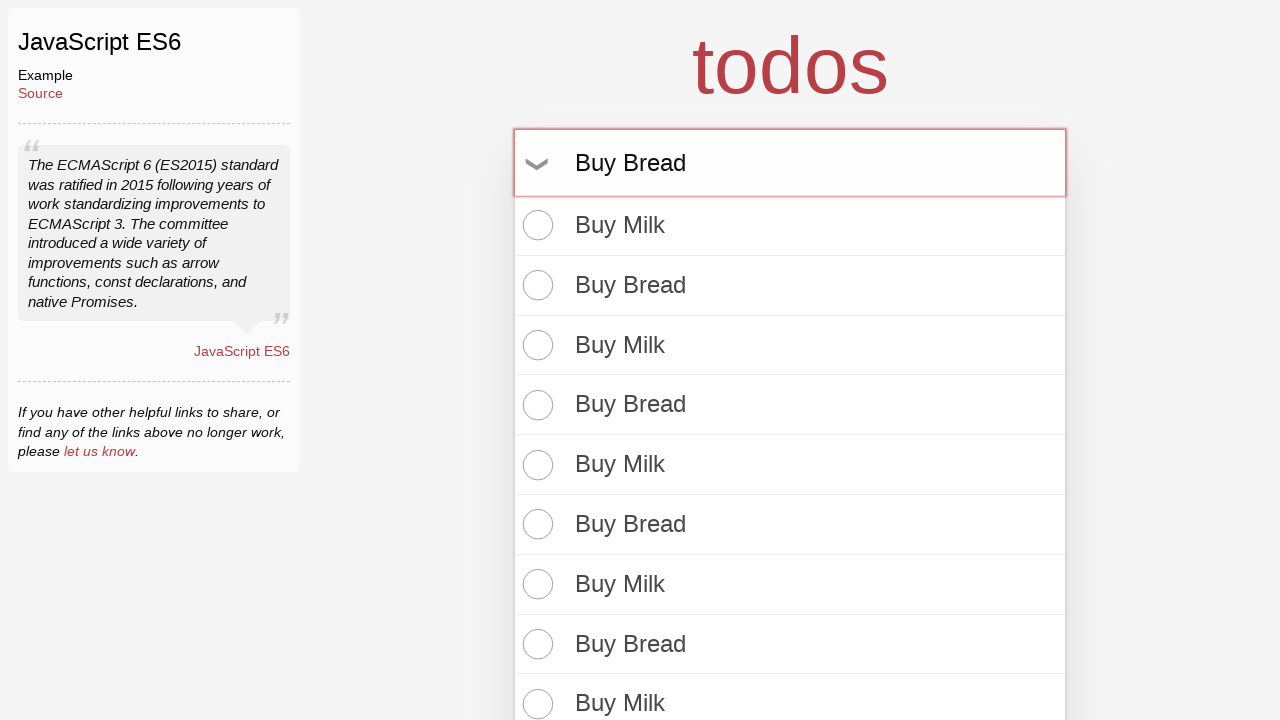

Pressed Enter to add 'Buy Bread' todo on input[placeholder='What needs to be done?']
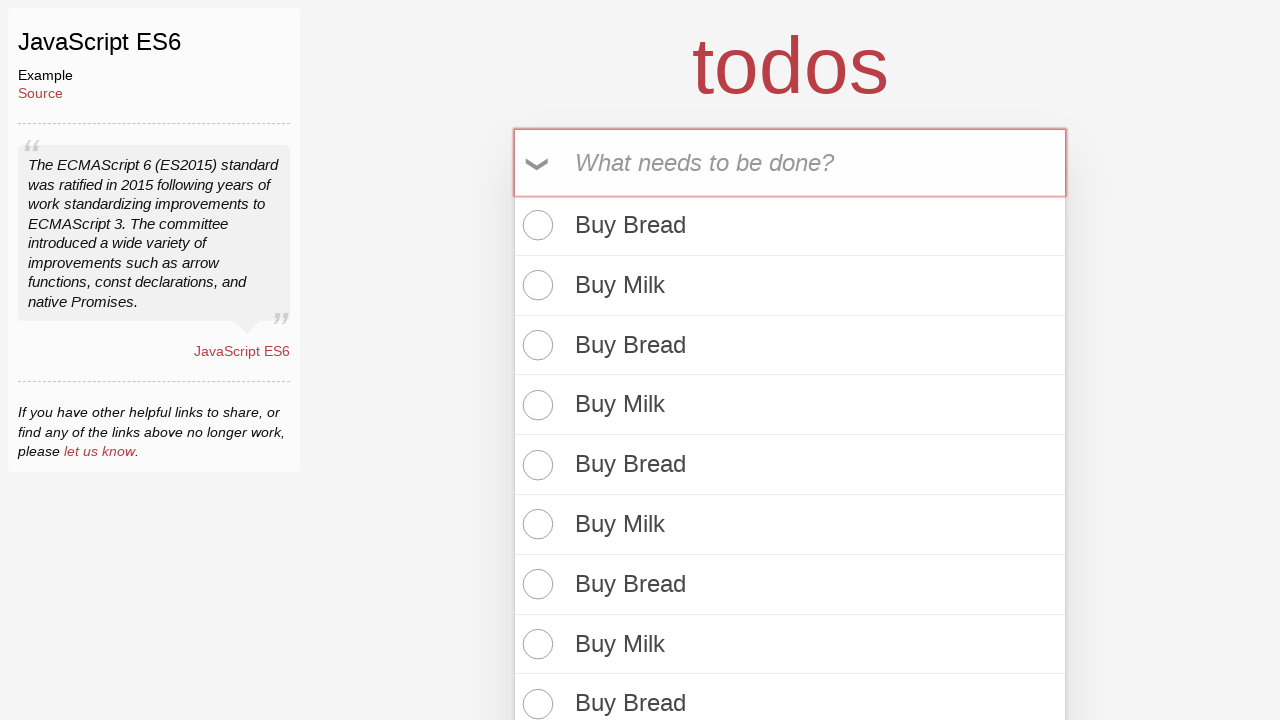

Filled todo input with 'Buy Milk' on input[placeholder='What needs to be done?']
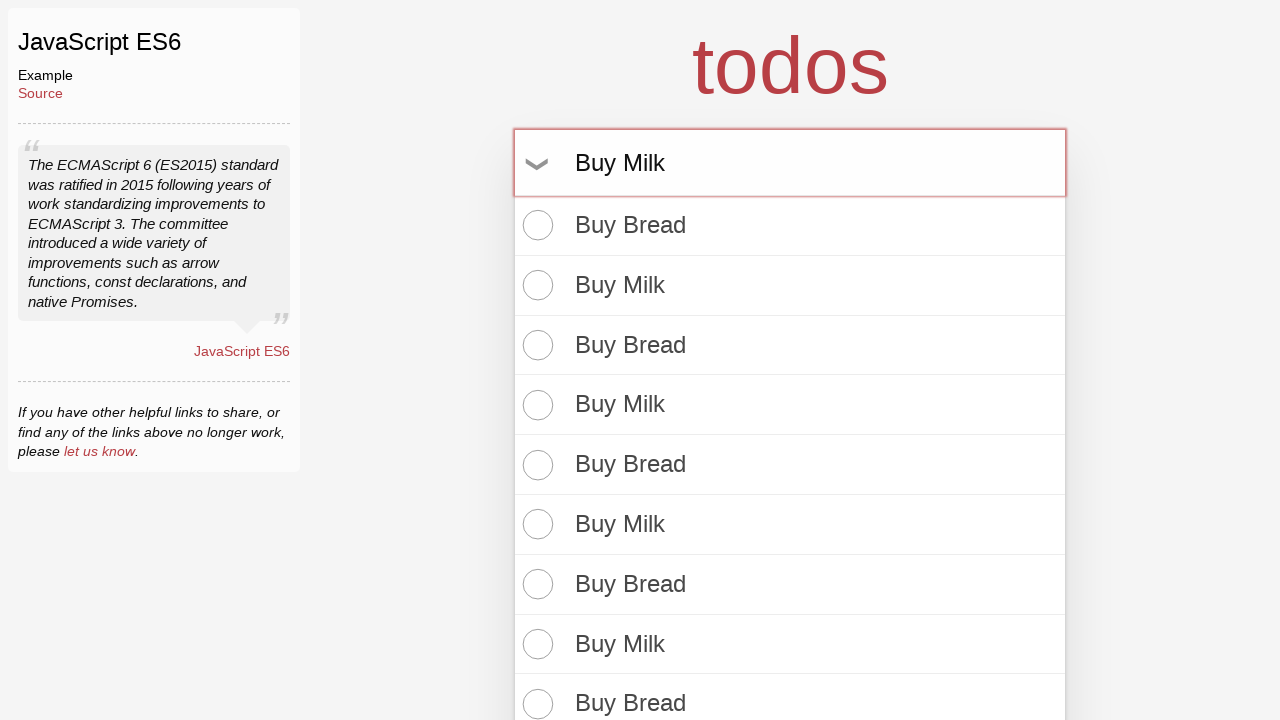

Pressed Enter to add 'Buy Milk' todo on input[placeholder='What needs to be done?']
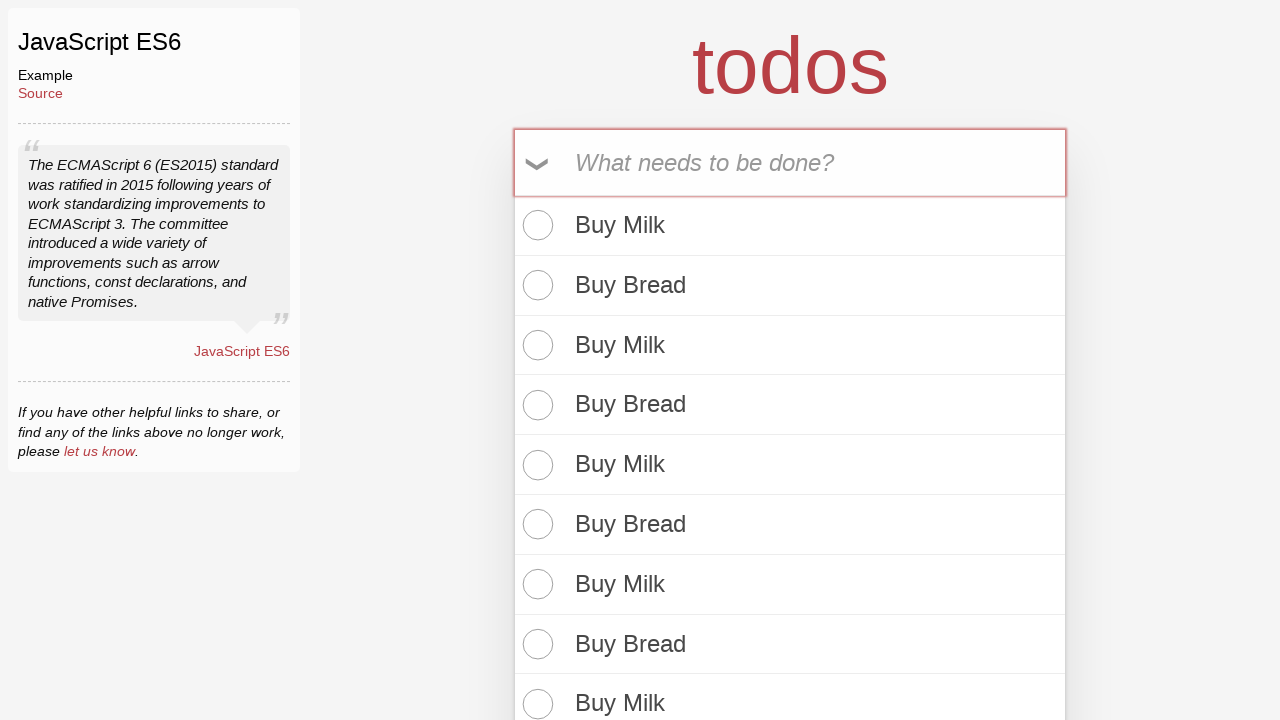

Filled todo input with 'Buy Bread' on input[placeholder='What needs to be done?']
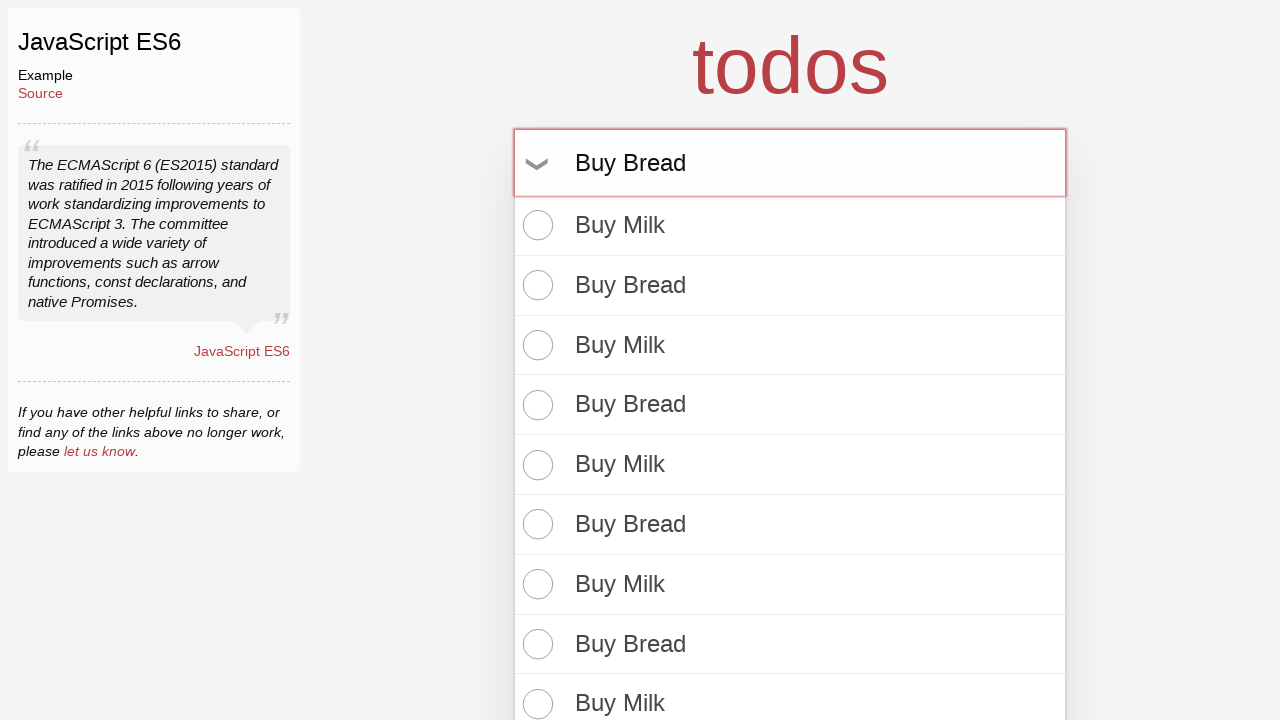

Pressed Enter to add 'Buy Bread' todo on input[placeholder='What needs to be done?']
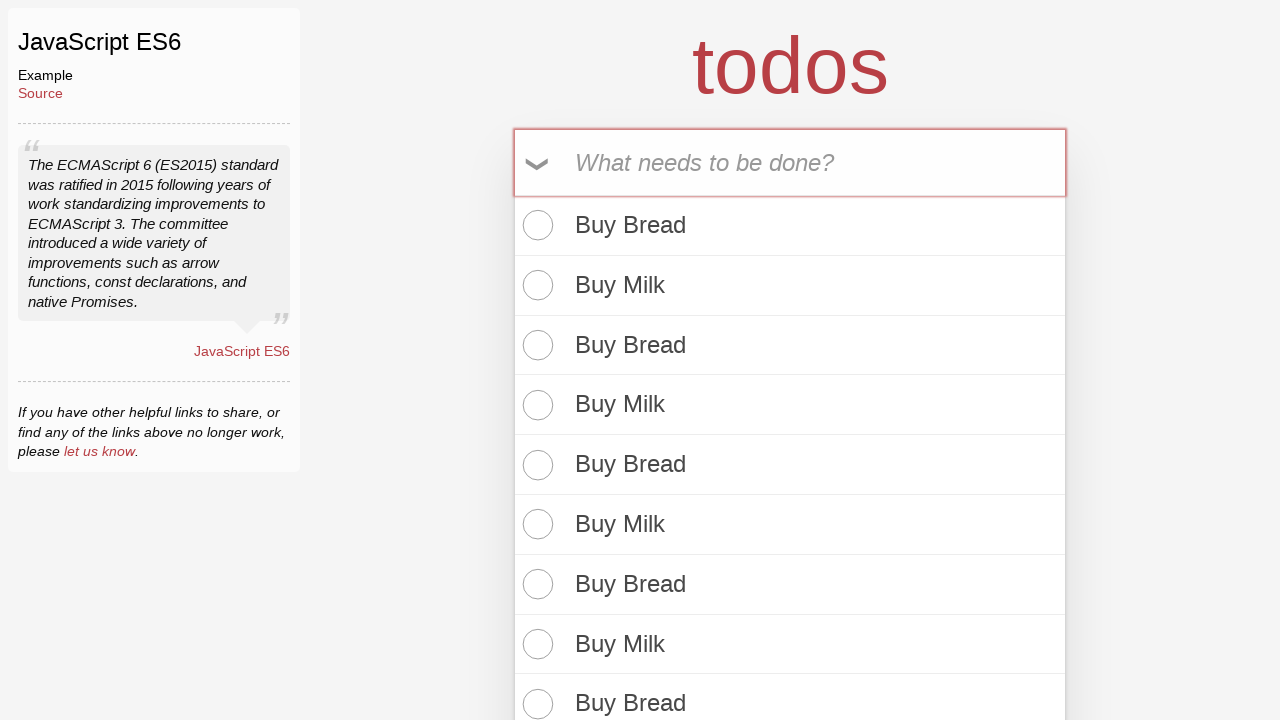

Filled todo input with 'Buy Milk' on input[placeholder='What needs to be done?']
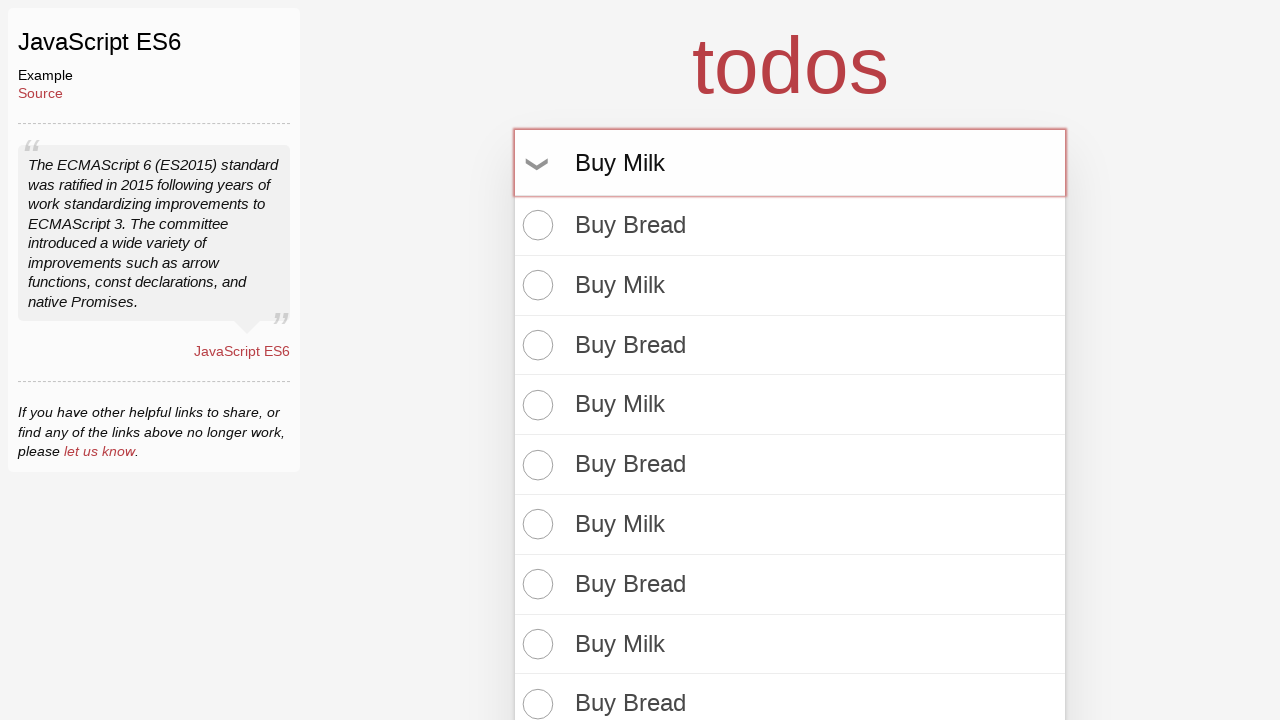

Pressed Enter to add 'Buy Milk' todo on input[placeholder='What needs to be done?']
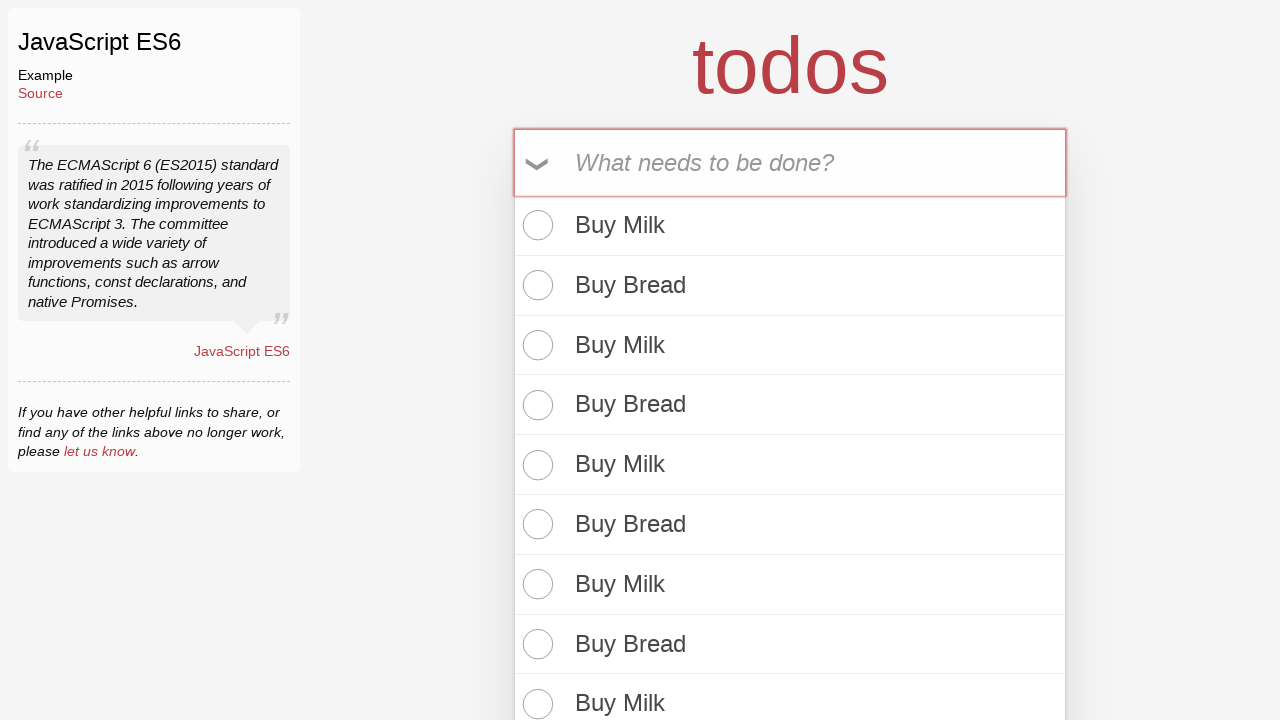

Filled todo input with 'Buy Bread' on input[placeholder='What needs to be done?']
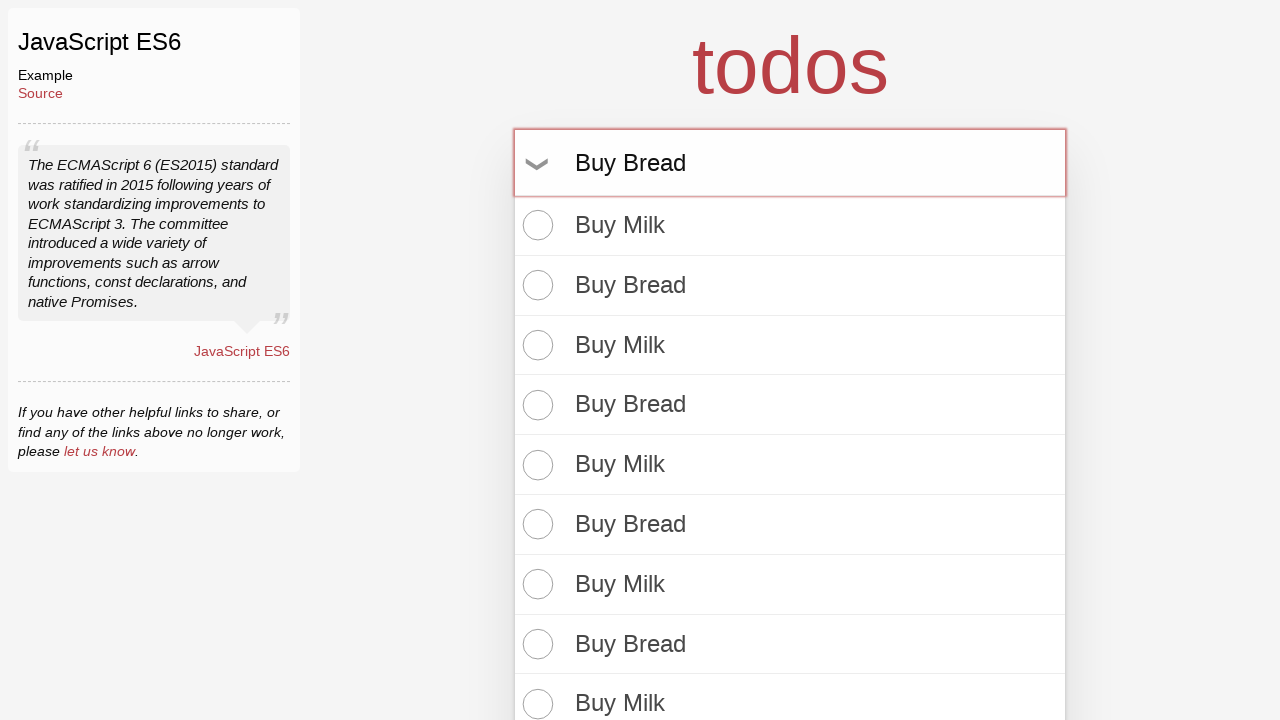

Pressed Enter to add 'Buy Bread' todo on input[placeholder='What needs to be done?']
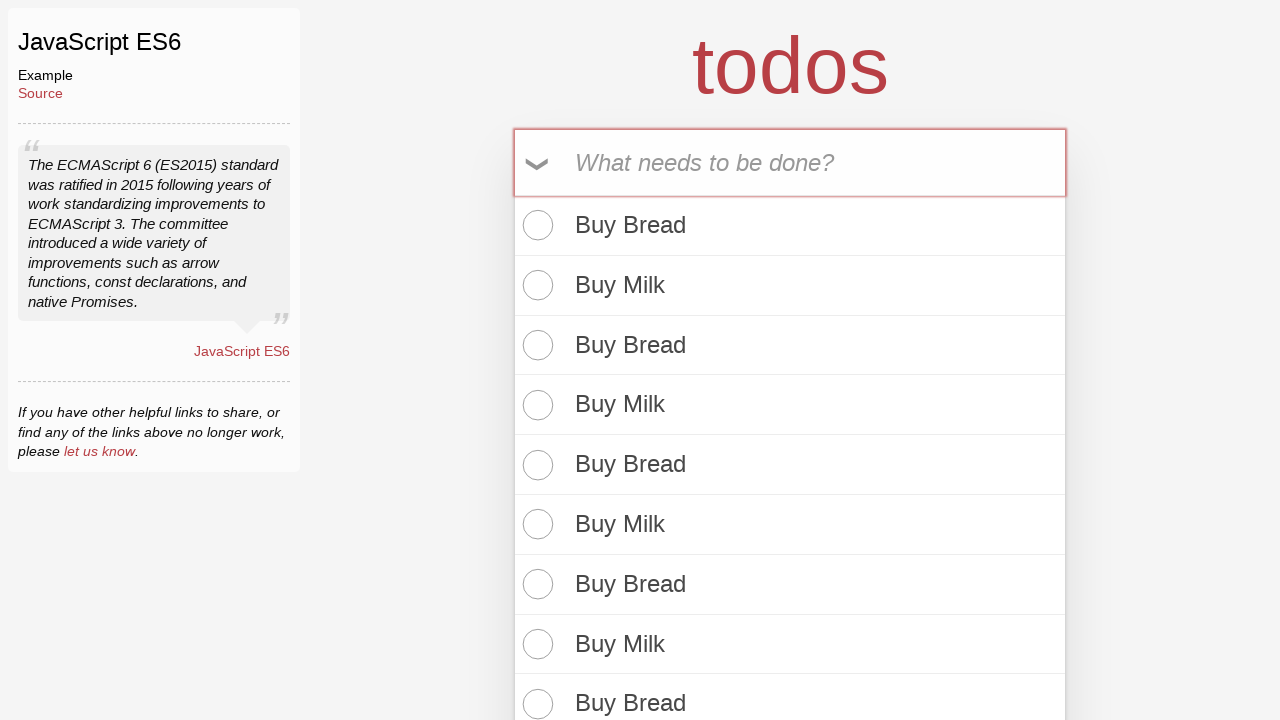

Filled todo input with 'Buy Milk' on input[placeholder='What needs to be done?']
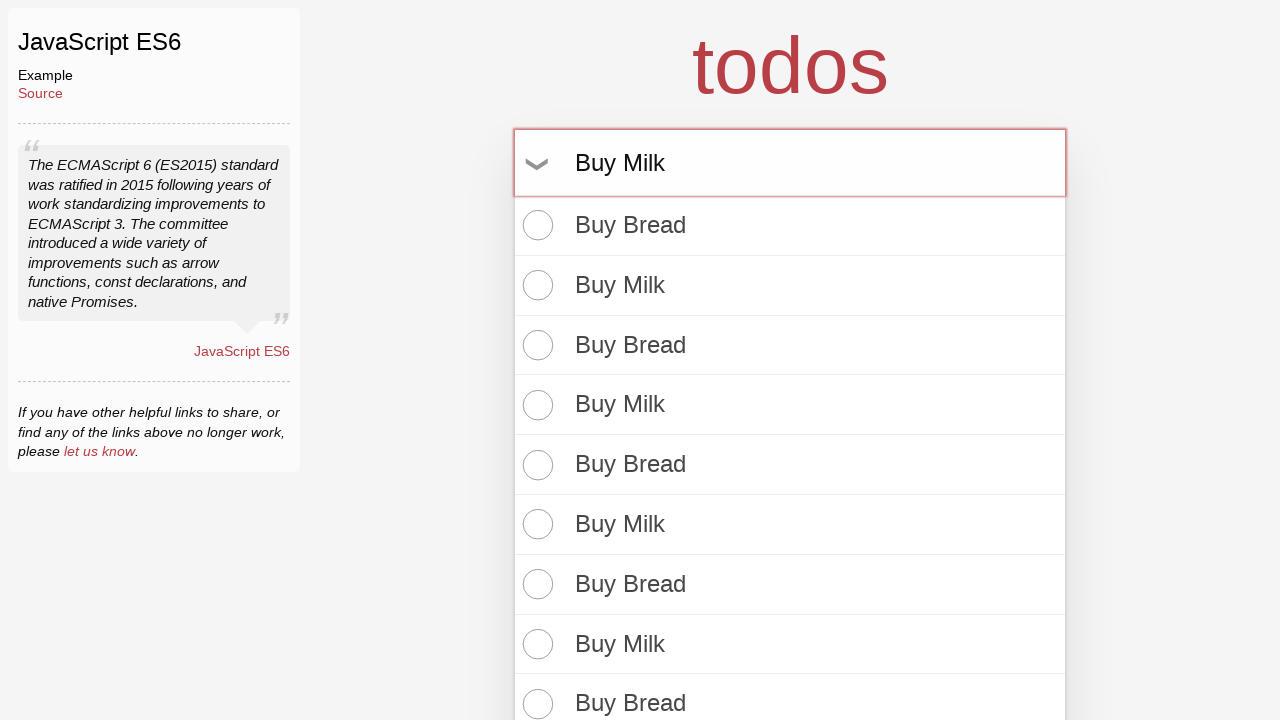

Pressed Enter to add 'Buy Milk' todo on input[placeholder='What needs to be done?']
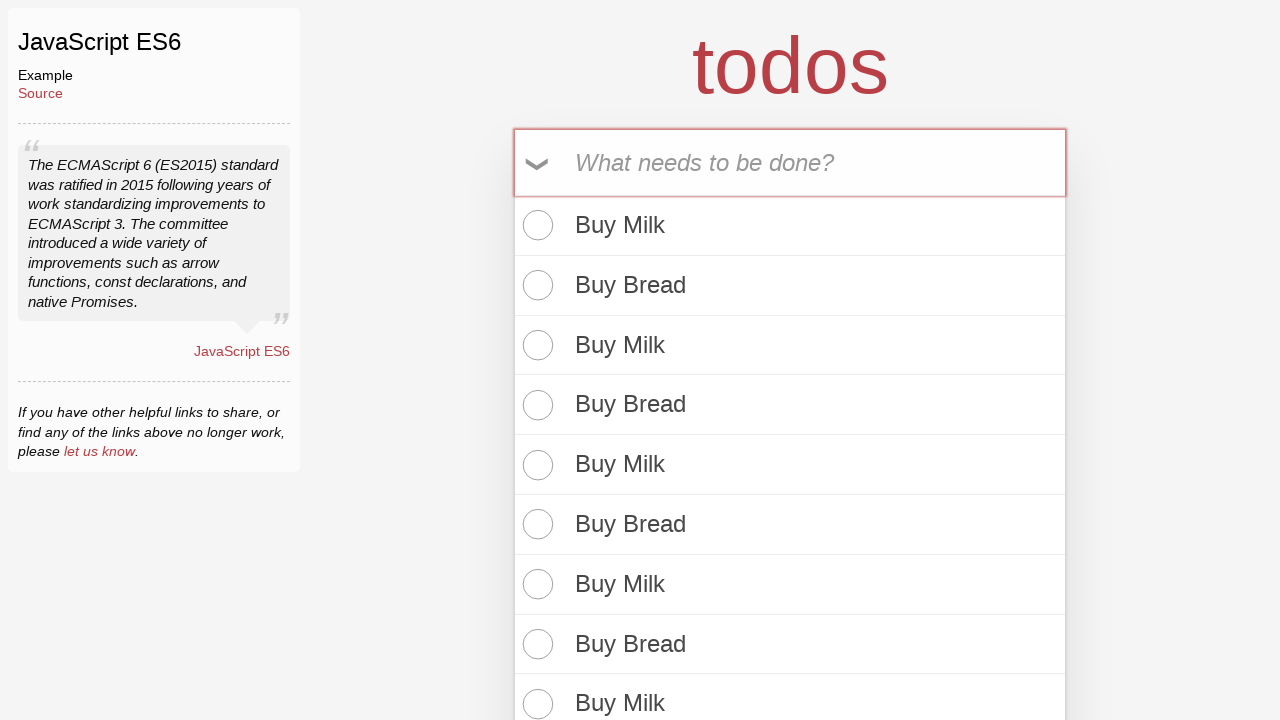

Filled todo input with 'Buy Bread' on input[placeholder='What needs to be done?']
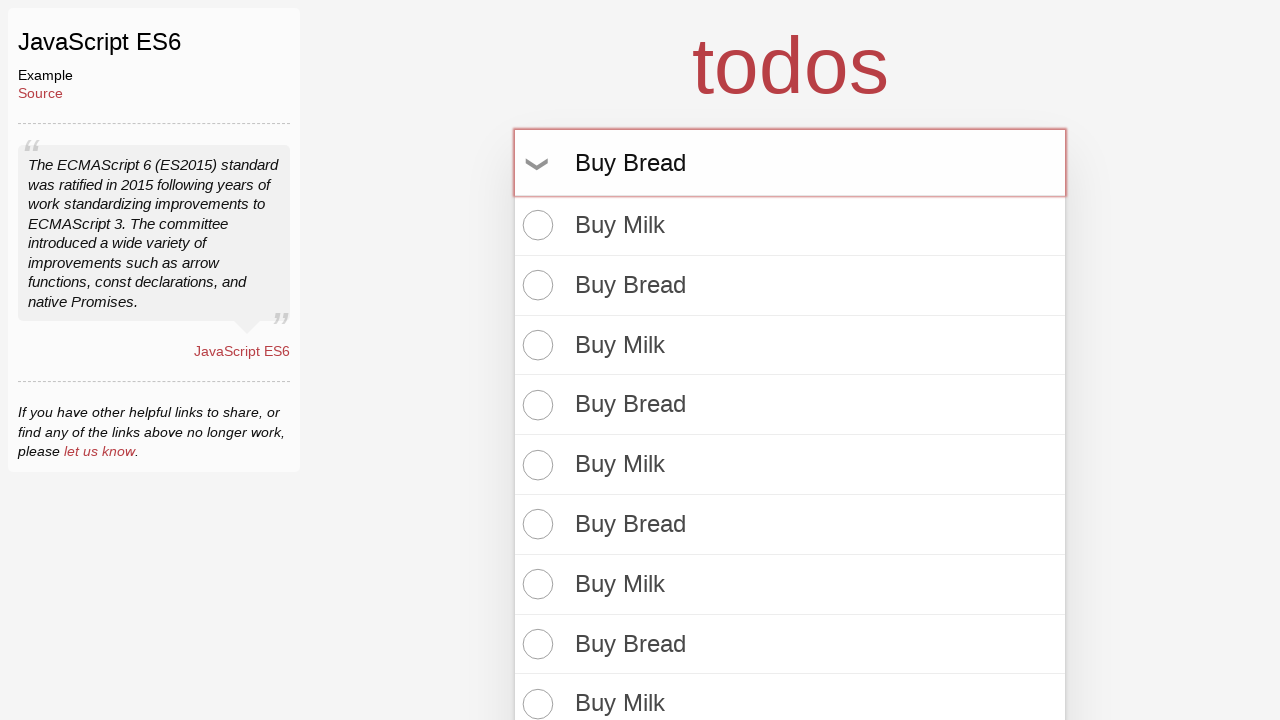

Pressed Enter to add 'Buy Bread' todo on input[placeholder='What needs to be done?']
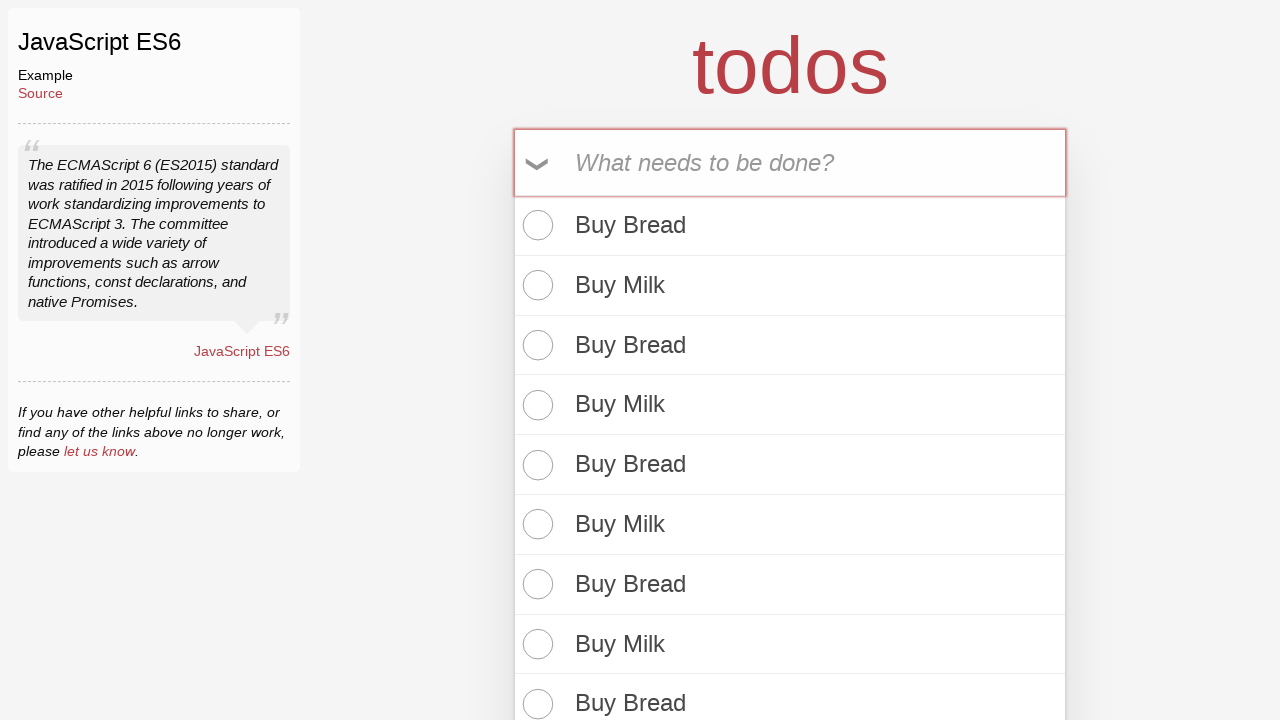

Filled todo input with 'Buy Milk' on input[placeholder='What needs to be done?']
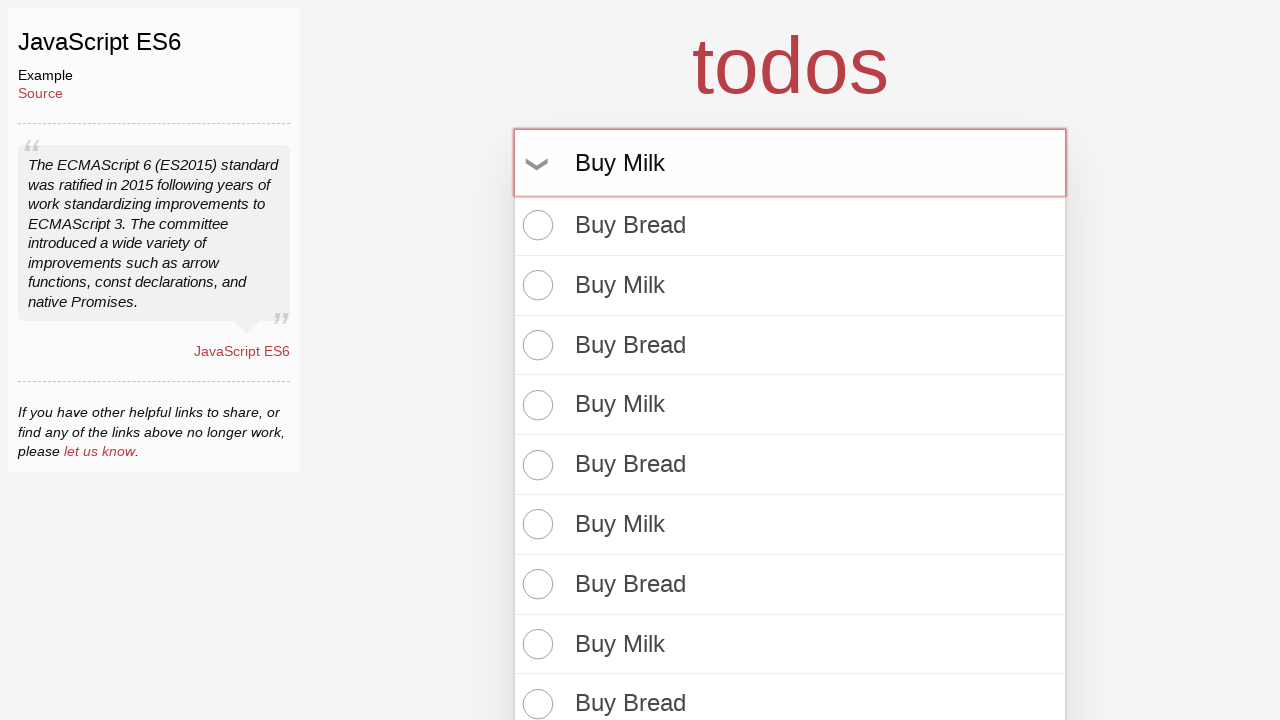

Pressed Enter to add 'Buy Milk' todo on input[placeholder='What needs to be done?']
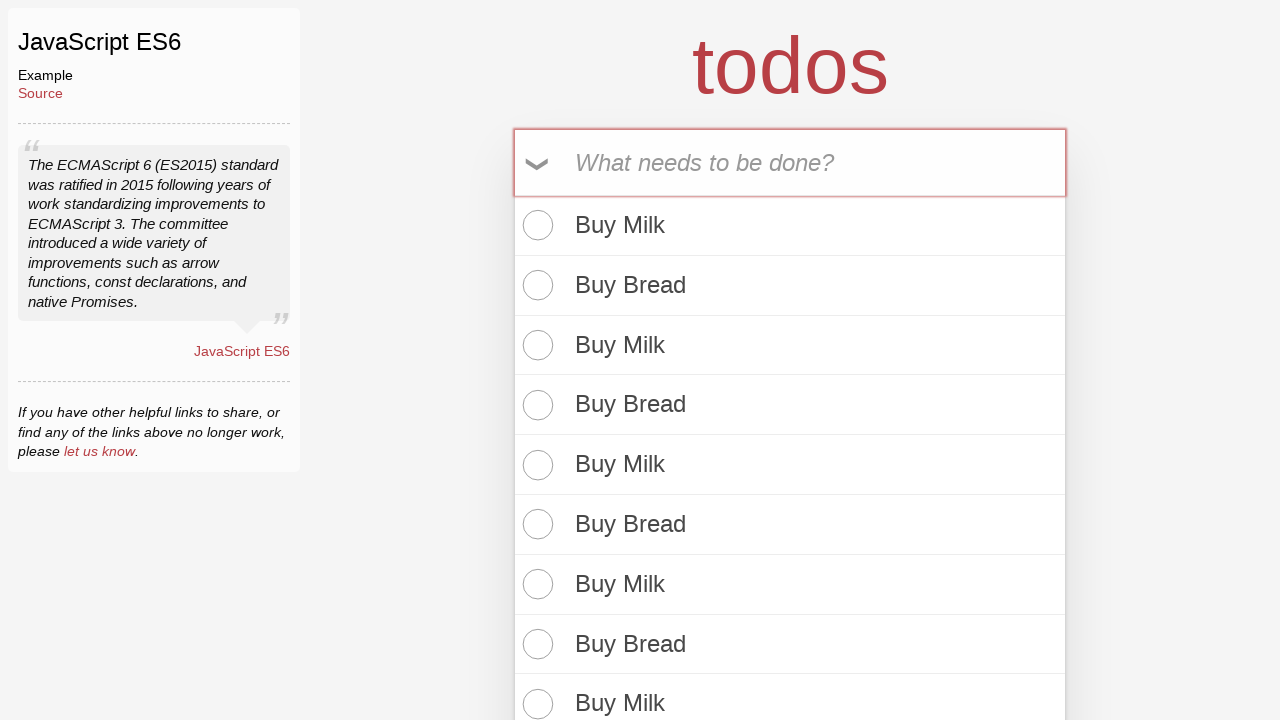

Filled todo input with 'Buy Bread' on input[placeholder='What needs to be done?']
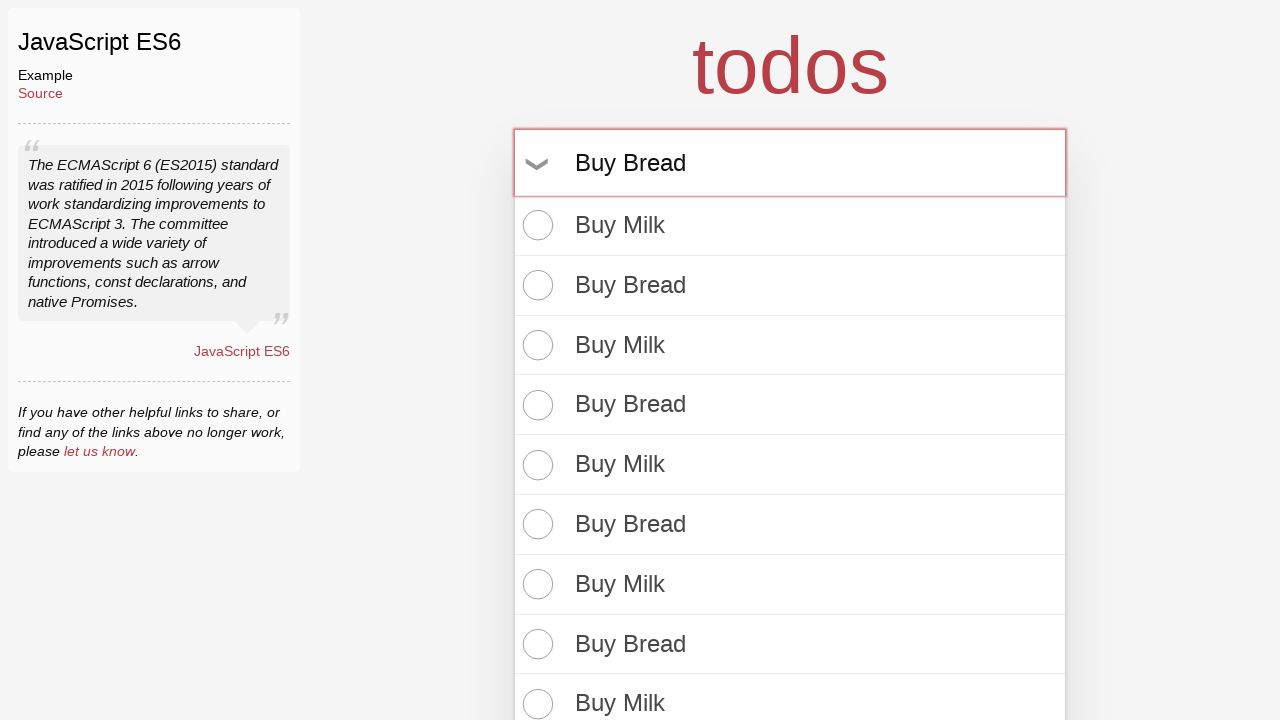

Pressed Enter to add 'Buy Bread' todo on input[placeholder='What needs to be done?']
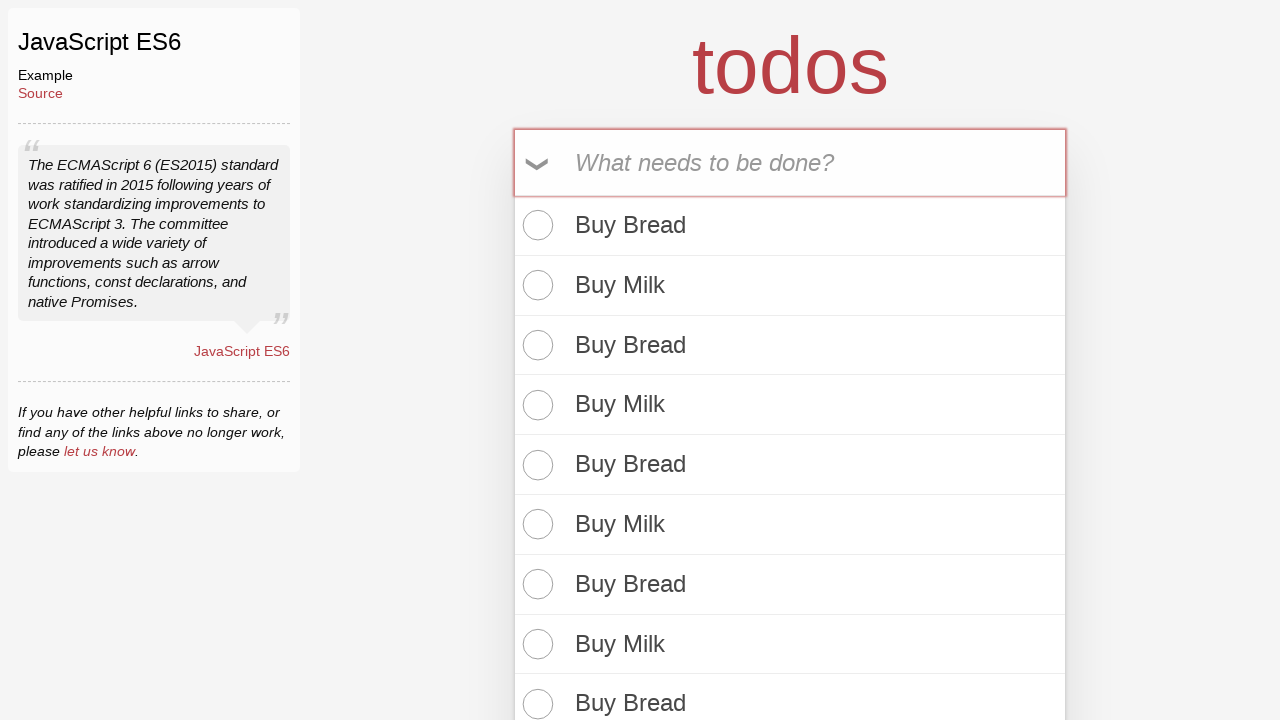

Filled todo input with 'Buy Milk' on input[placeholder='What needs to be done?']
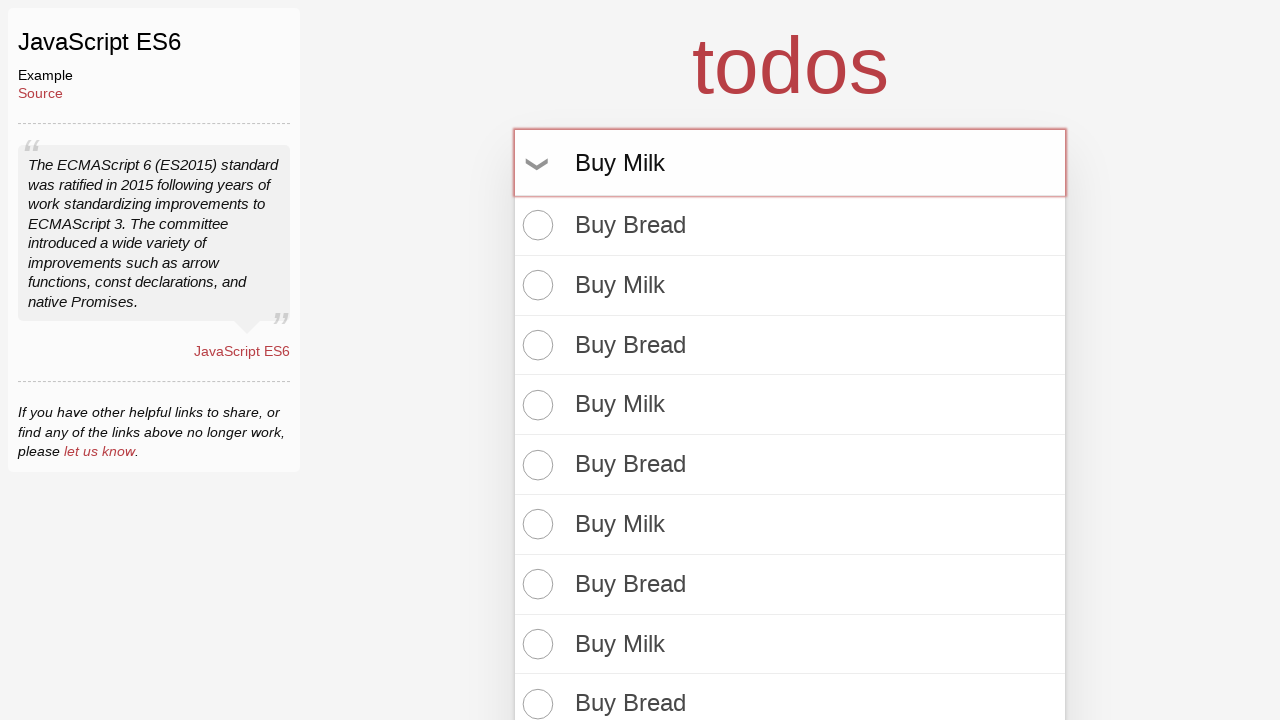

Pressed Enter to add 'Buy Milk' todo on input[placeholder='What needs to be done?']
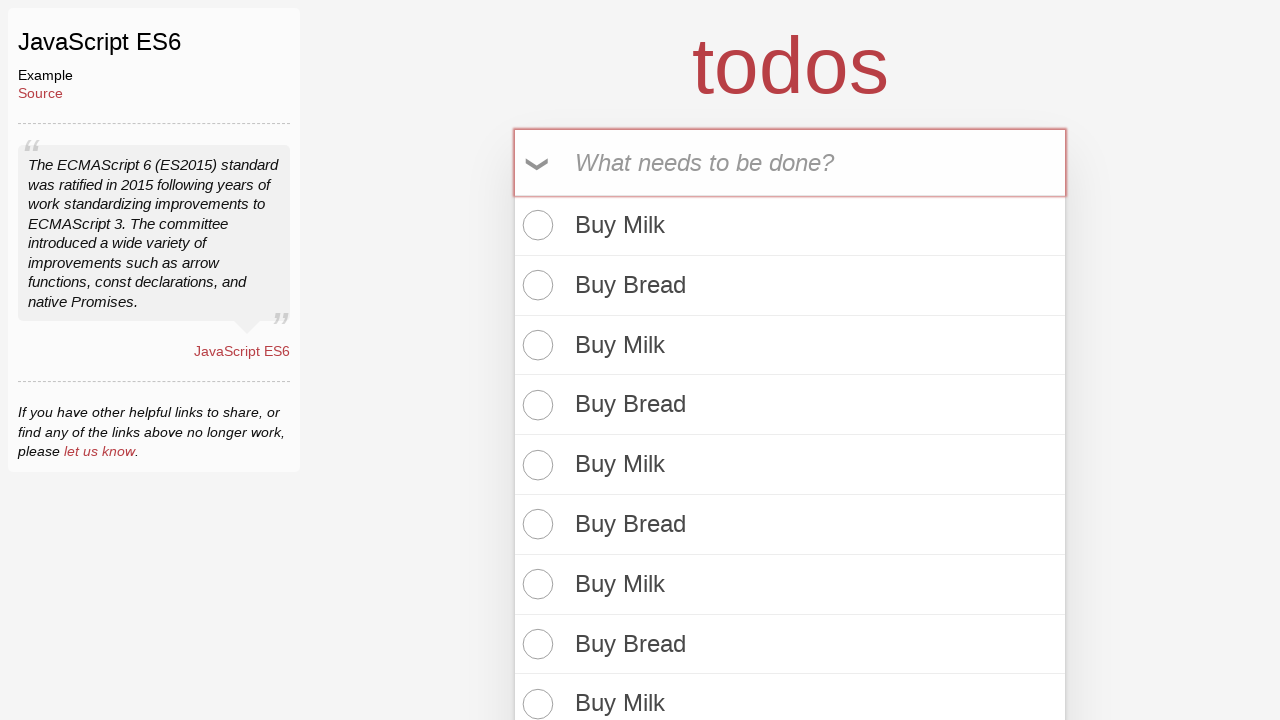

Filled todo input with 'Buy Bread' on input[placeholder='What needs to be done?']
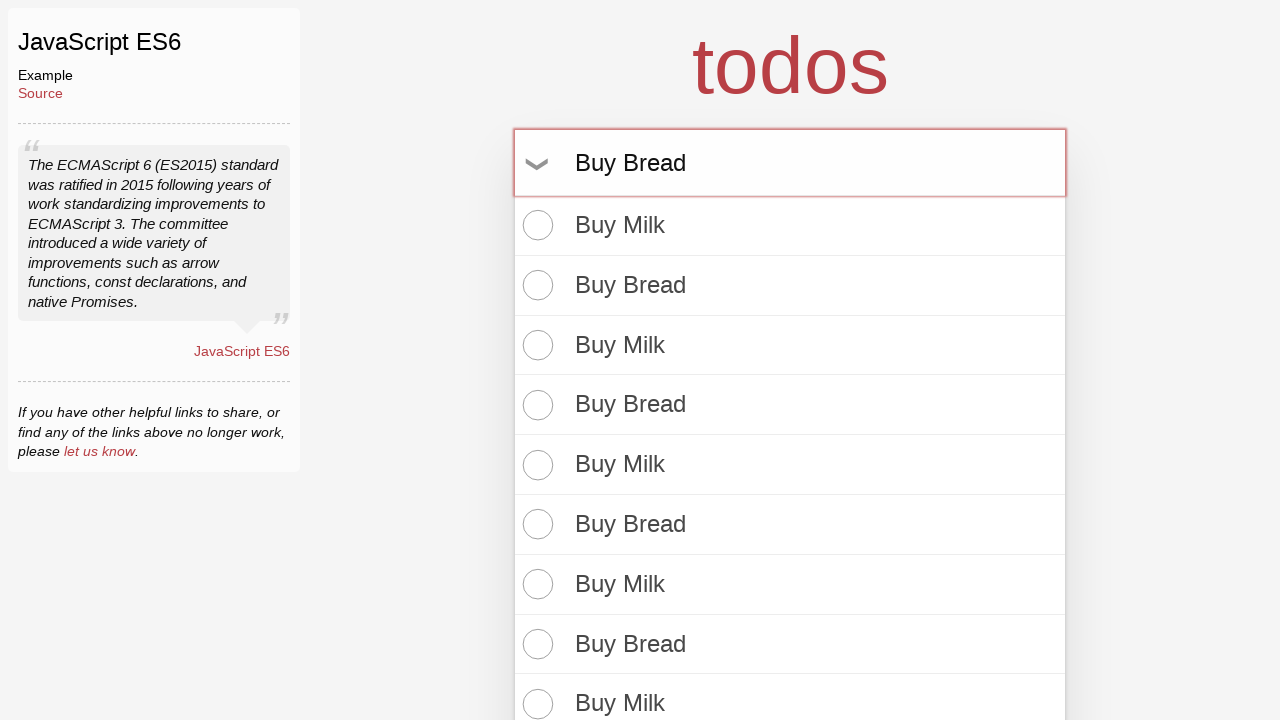

Pressed Enter to add 'Buy Bread' todo on input[placeholder='What needs to be done?']
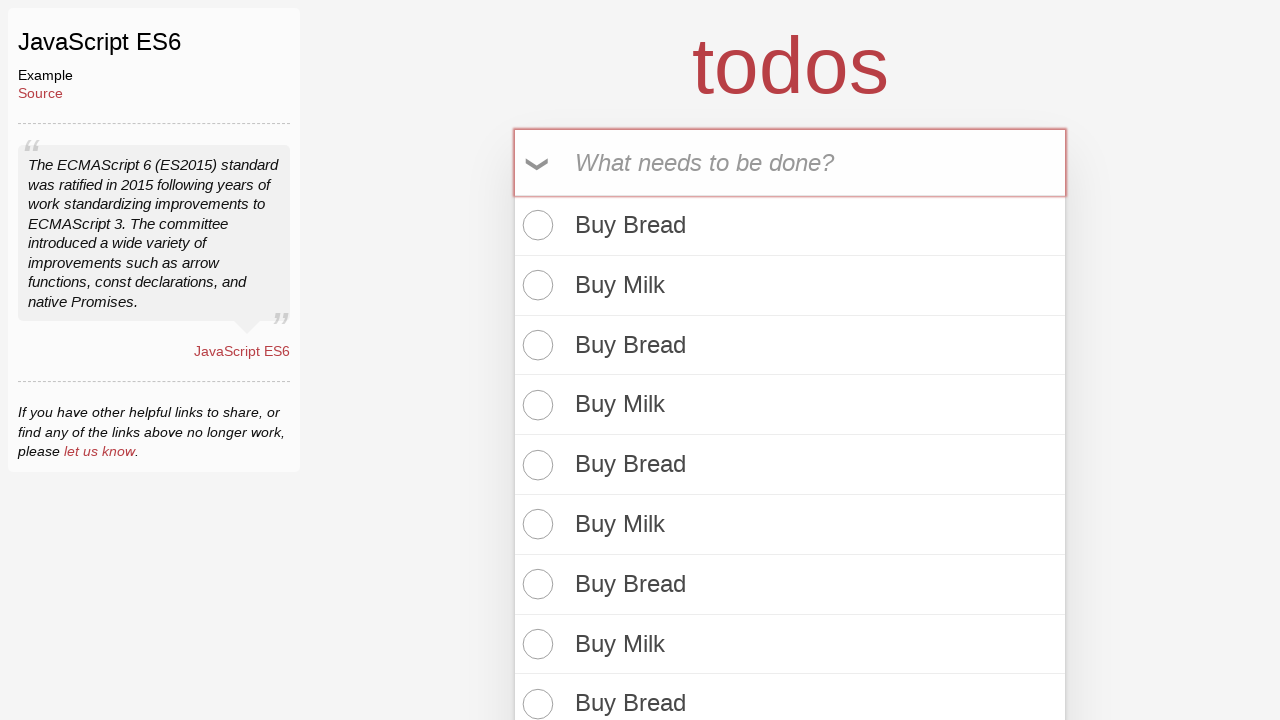

Filled todo input with 'Buy Milk' on input[placeholder='What needs to be done?']
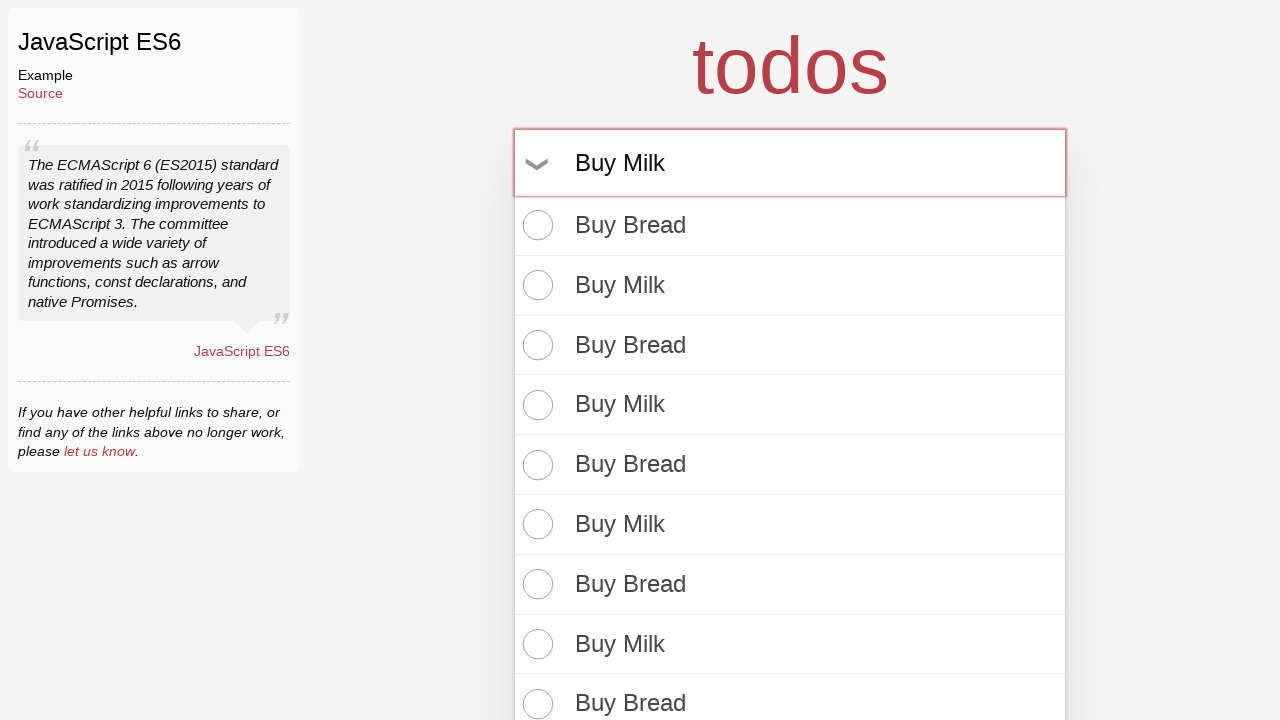

Pressed Enter to add 'Buy Milk' todo on input[placeholder='What needs to be done?']
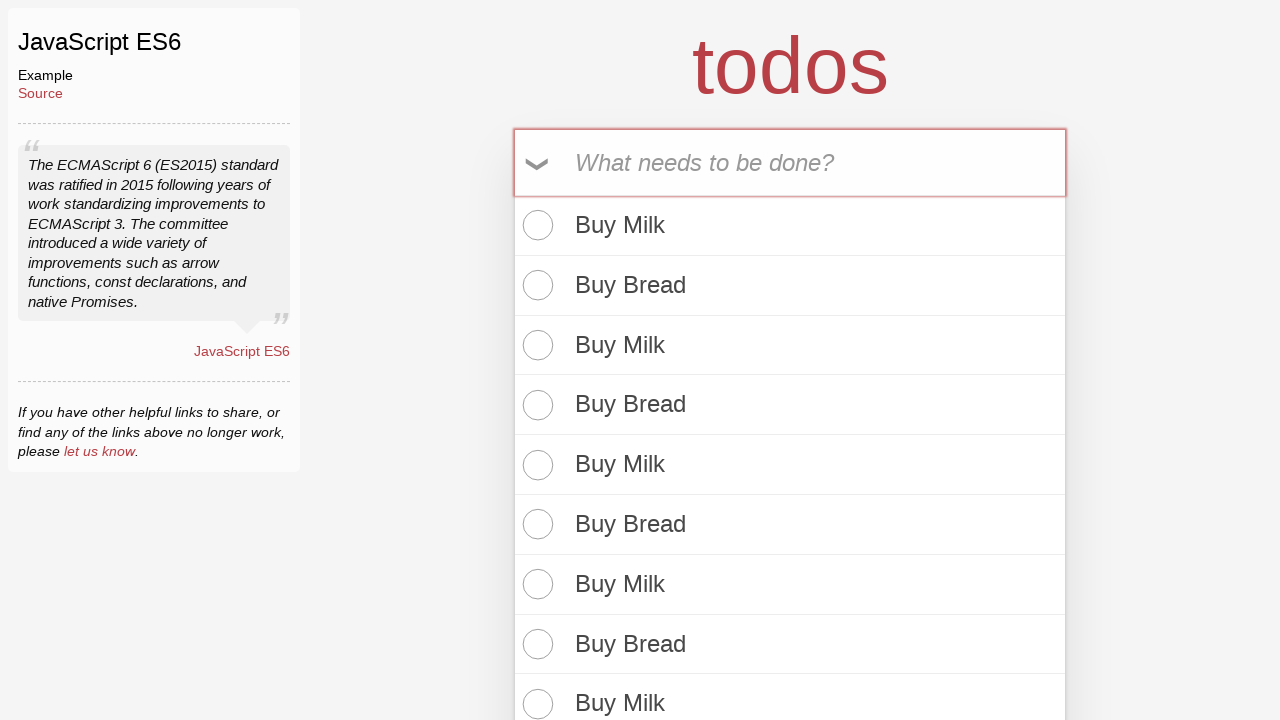

Filled todo input with 'Buy Bread' on input[placeholder='What needs to be done?']
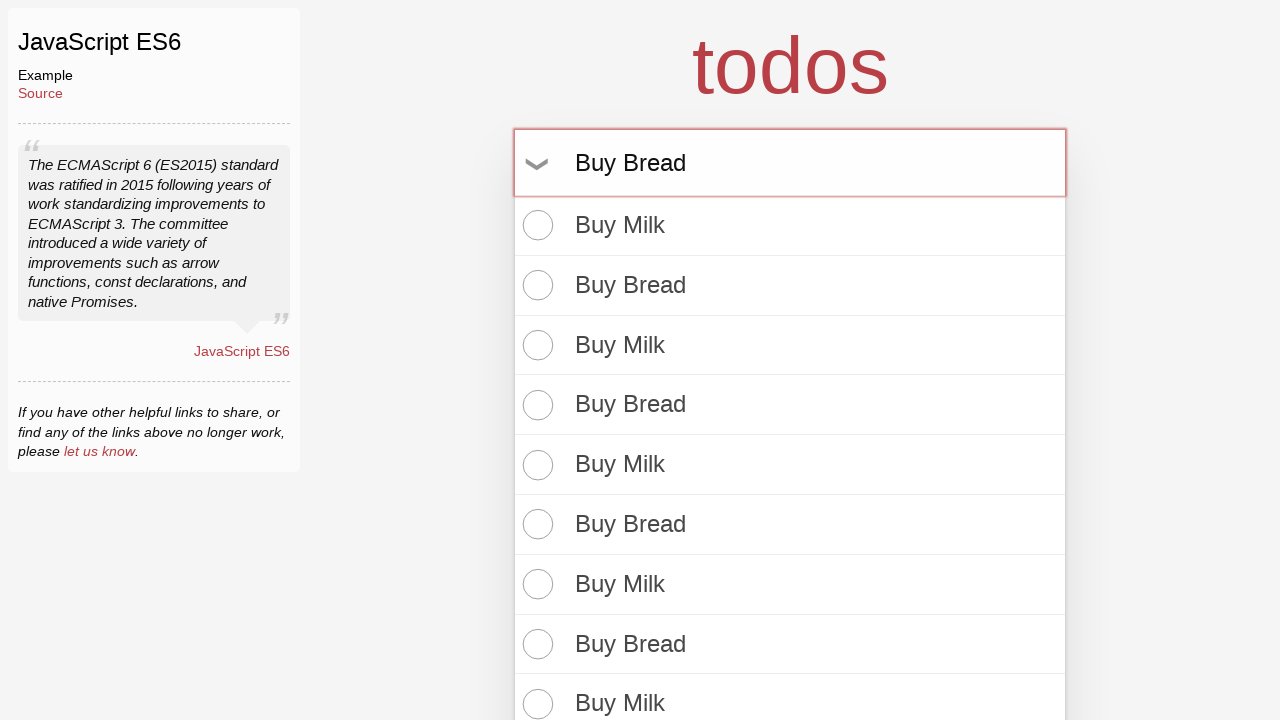

Pressed Enter to add 'Buy Bread' todo on input[placeholder='What needs to be done?']
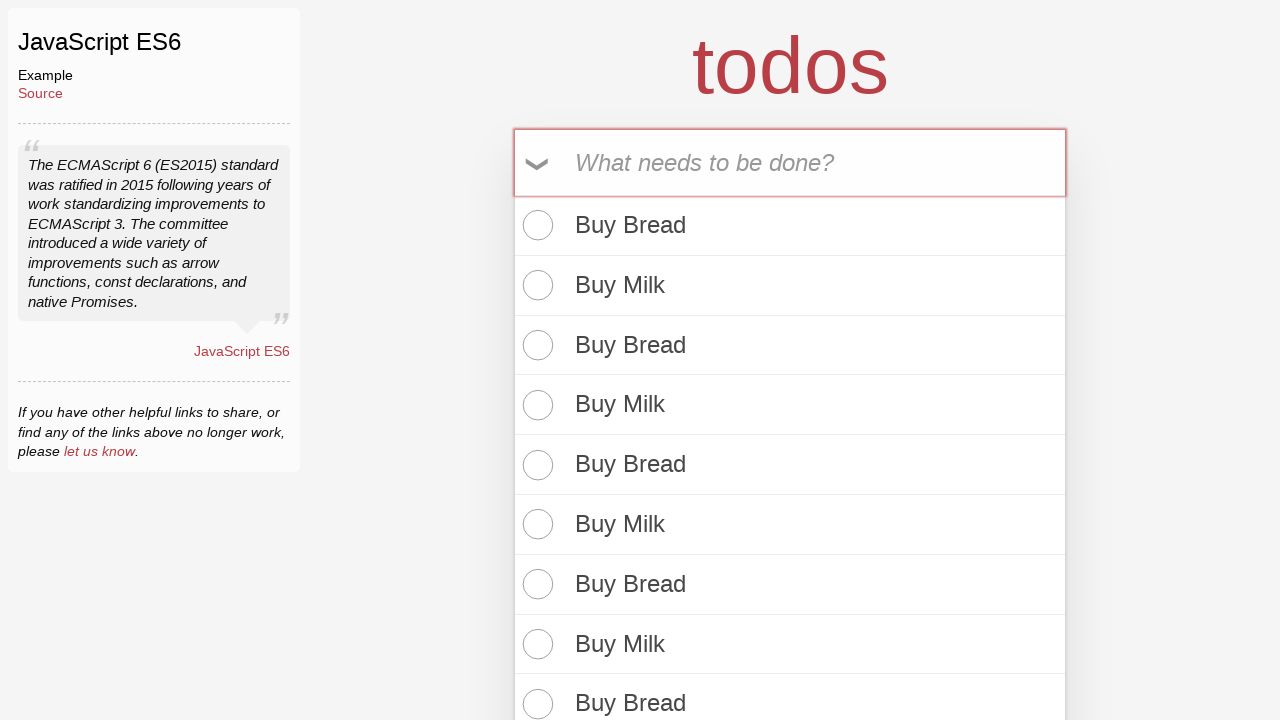

Filled todo input with 'Buy Milk' on input[placeholder='What needs to be done?']
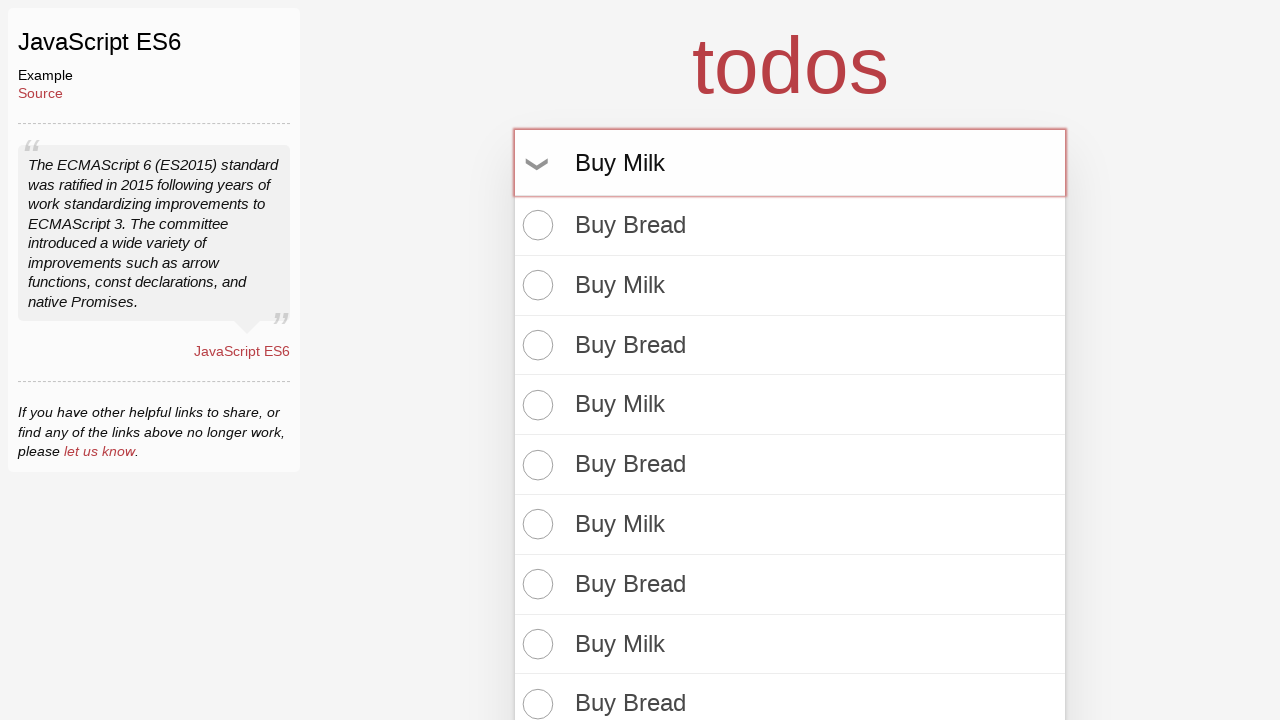

Pressed Enter to add 'Buy Milk' todo on input[placeholder='What needs to be done?']
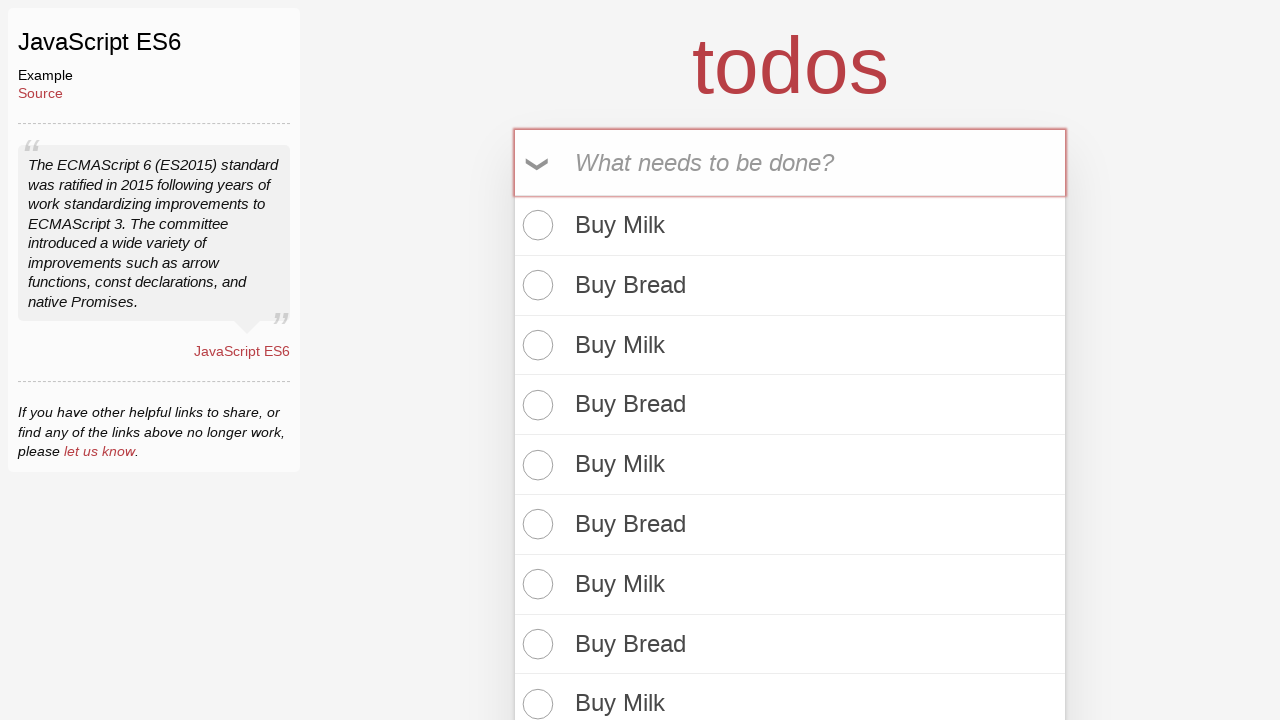

Filled todo input with 'Buy Bread' on input[placeholder='What needs to be done?']
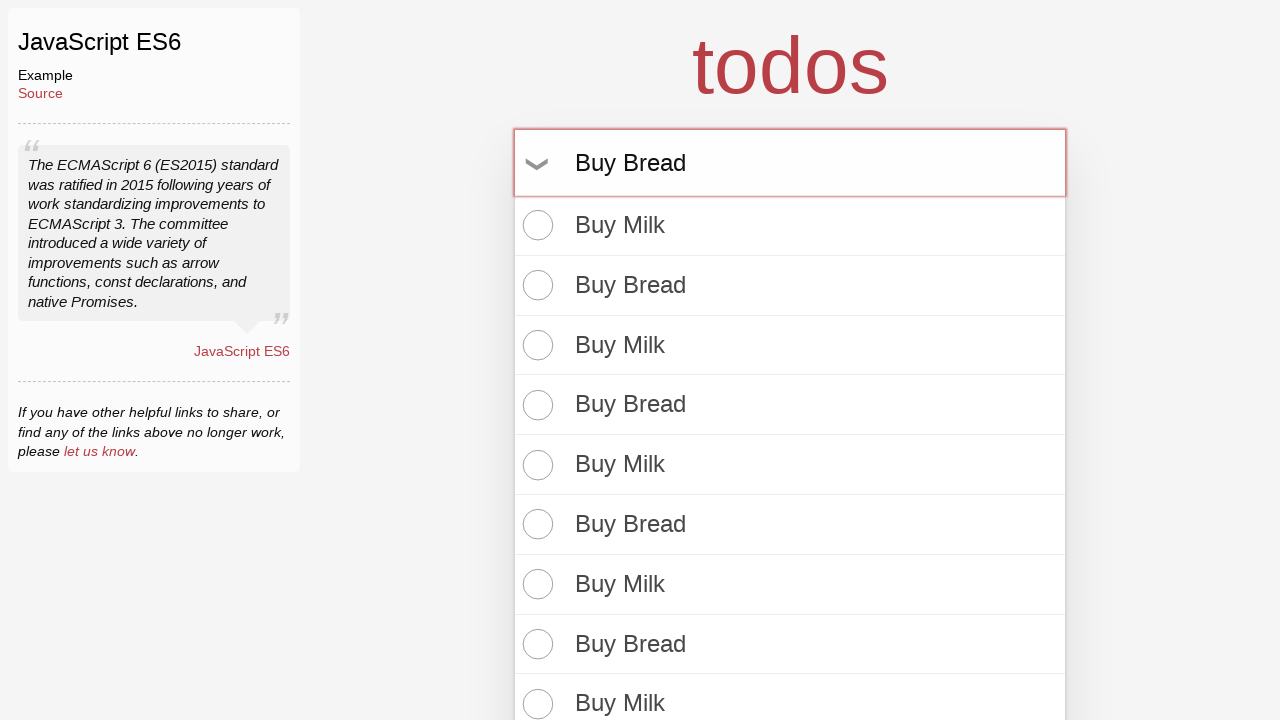

Pressed Enter to add 'Buy Bread' todo on input[placeholder='What needs to be done?']
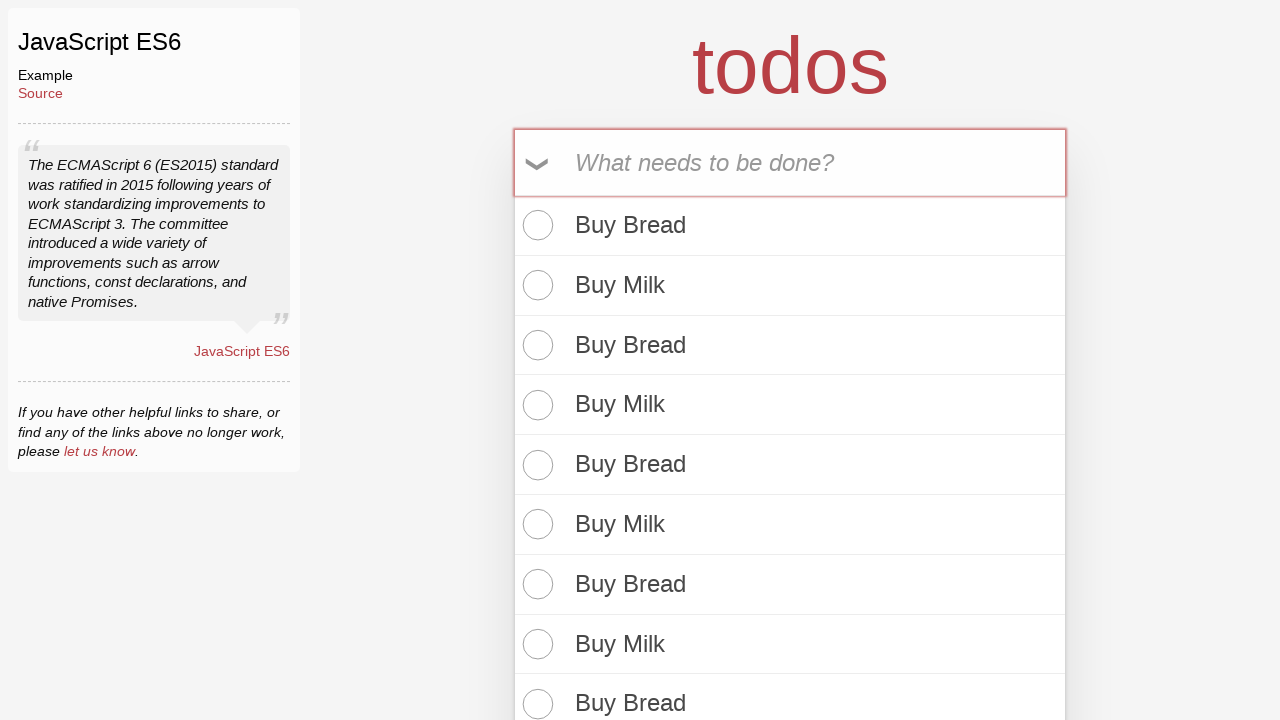

Filled todo input with 'Buy Milk' on input[placeholder='What needs to be done?']
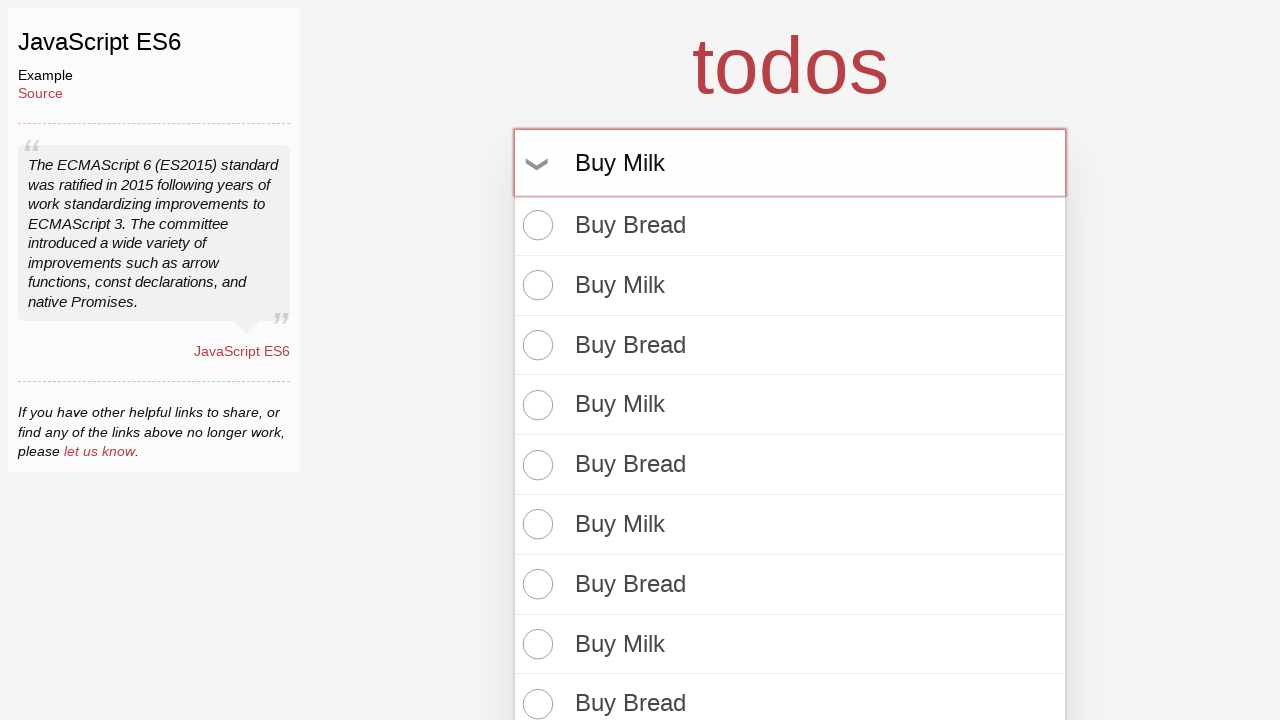

Pressed Enter to add 'Buy Milk' todo on input[placeholder='What needs to be done?']
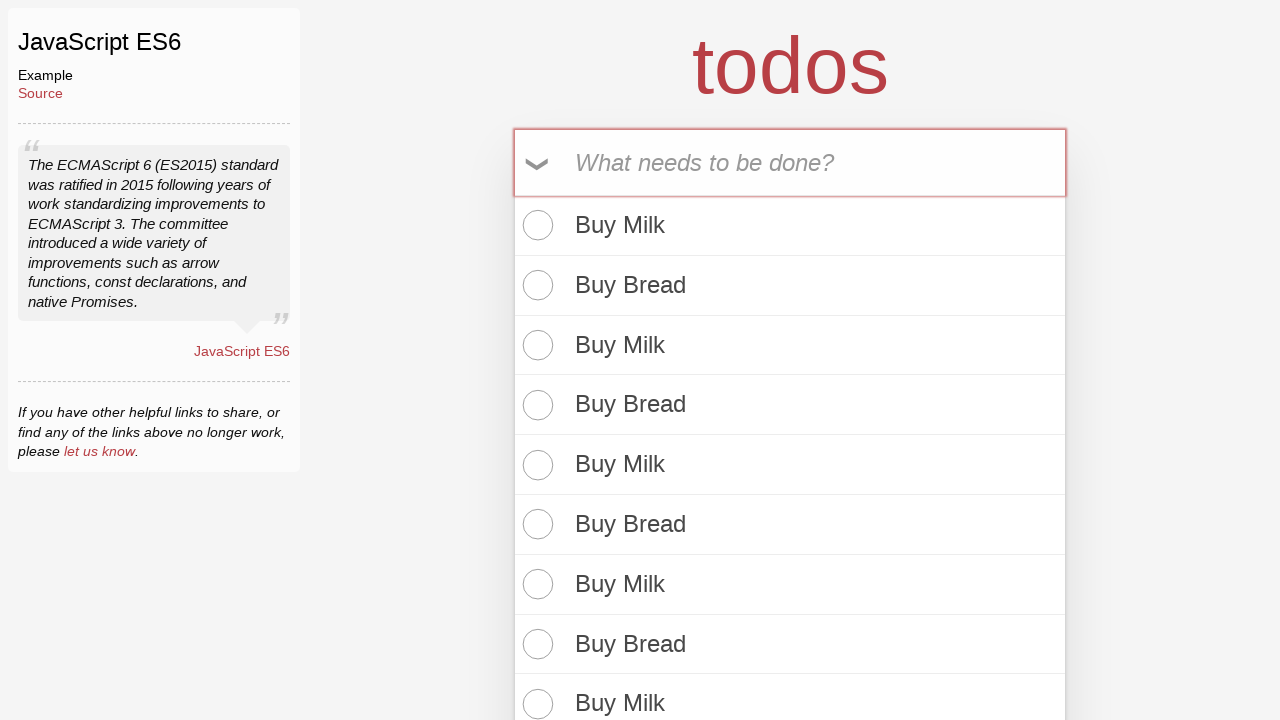

Filled todo input with 'Buy Bread' on input[placeholder='What needs to be done?']
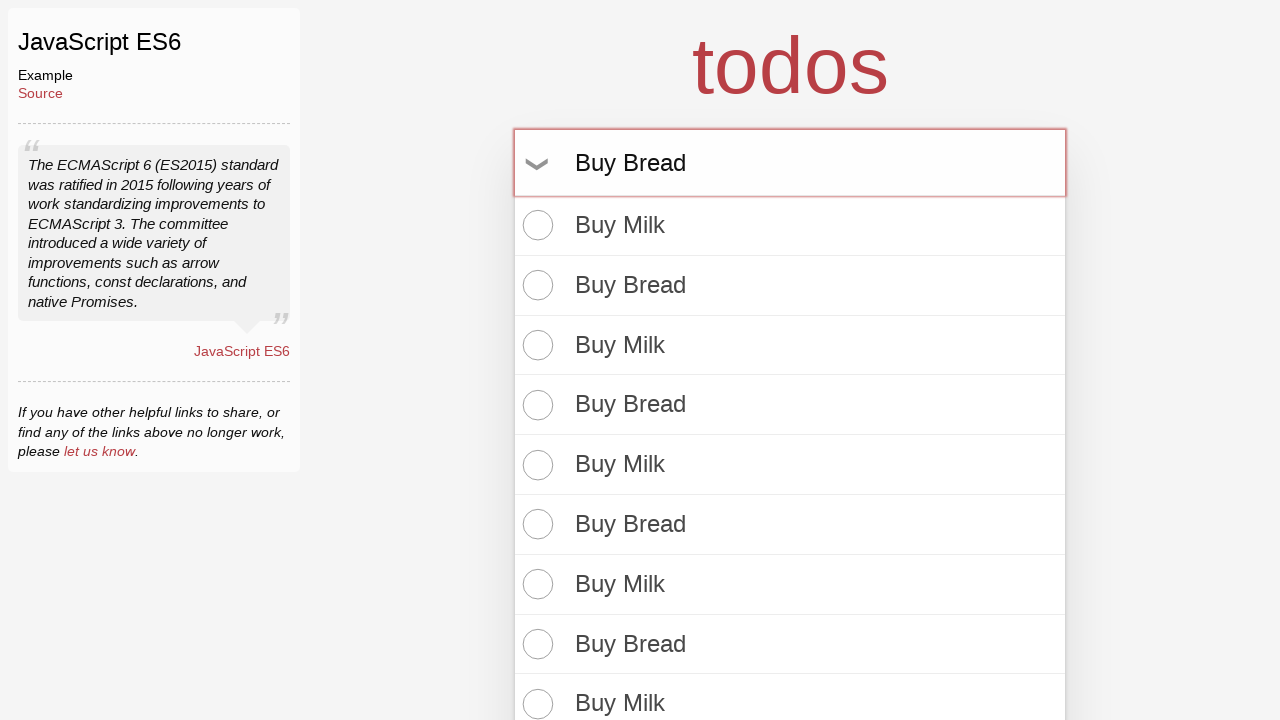

Pressed Enter to add 'Buy Bread' todo on input[placeholder='What needs to be done?']
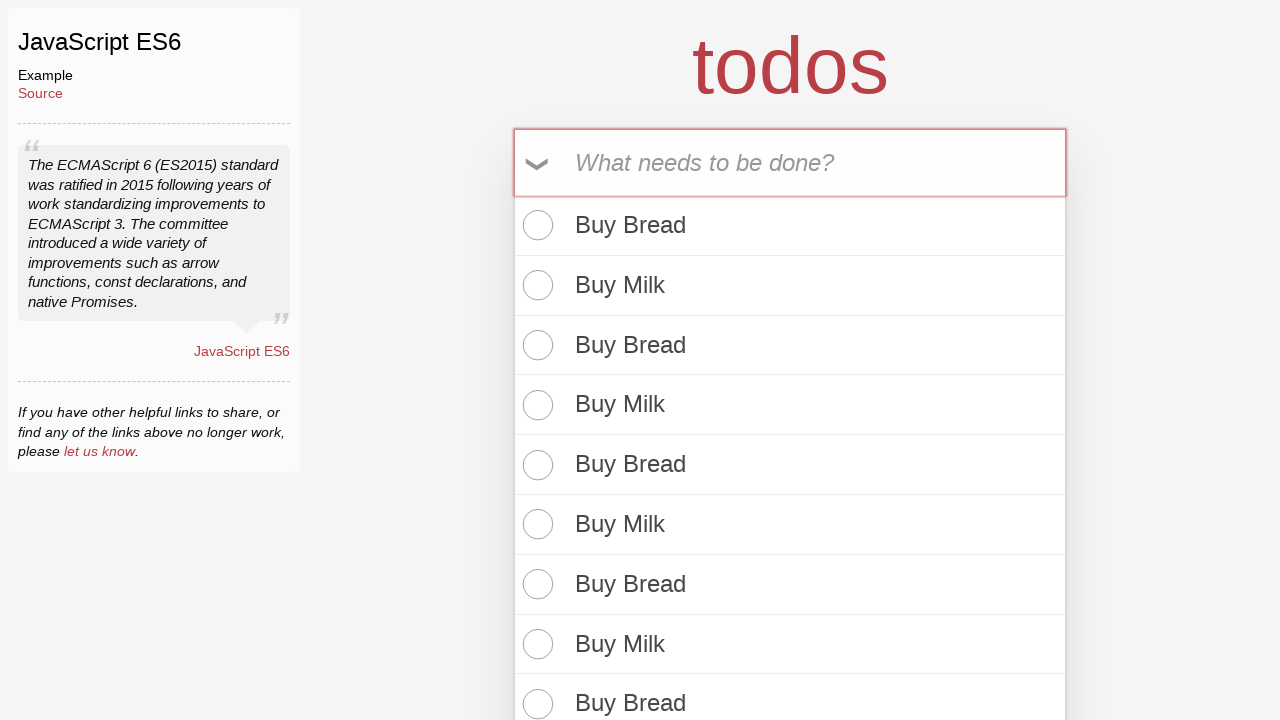

Filled todo input with 'Buy Milk' on input[placeholder='What needs to be done?']
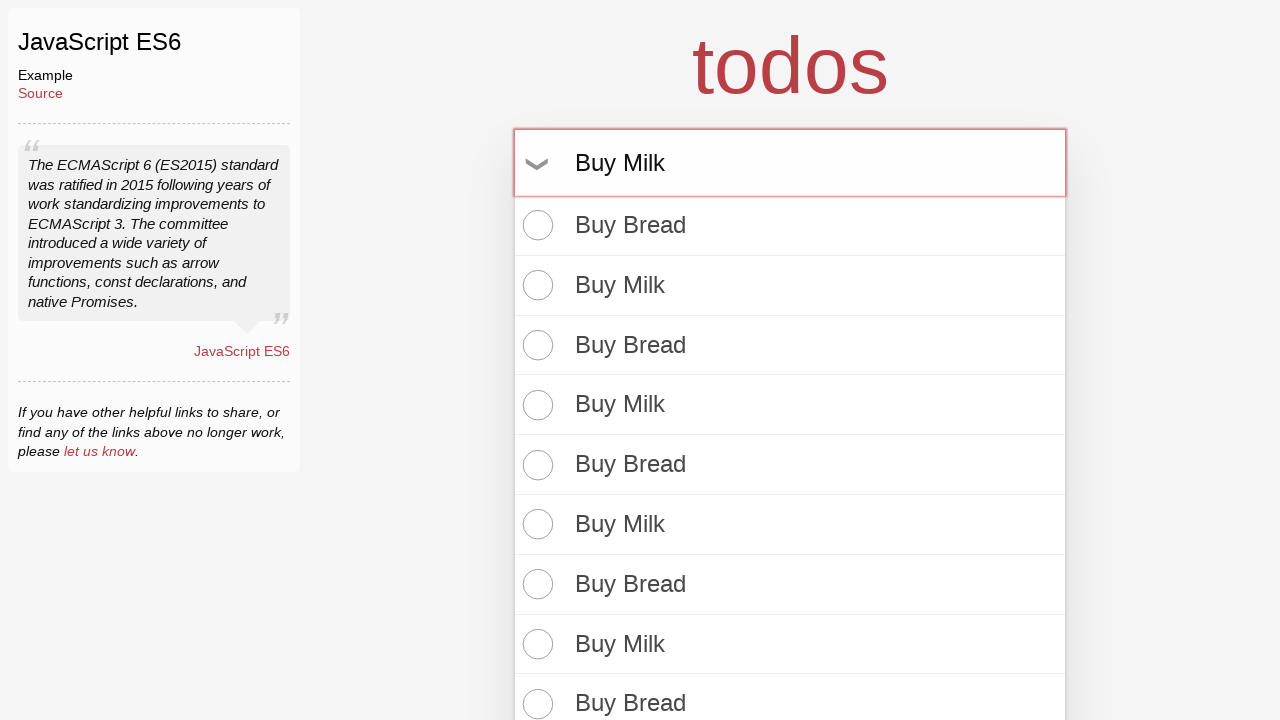

Pressed Enter to add 'Buy Milk' todo on input[placeholder='What needs to be done?']
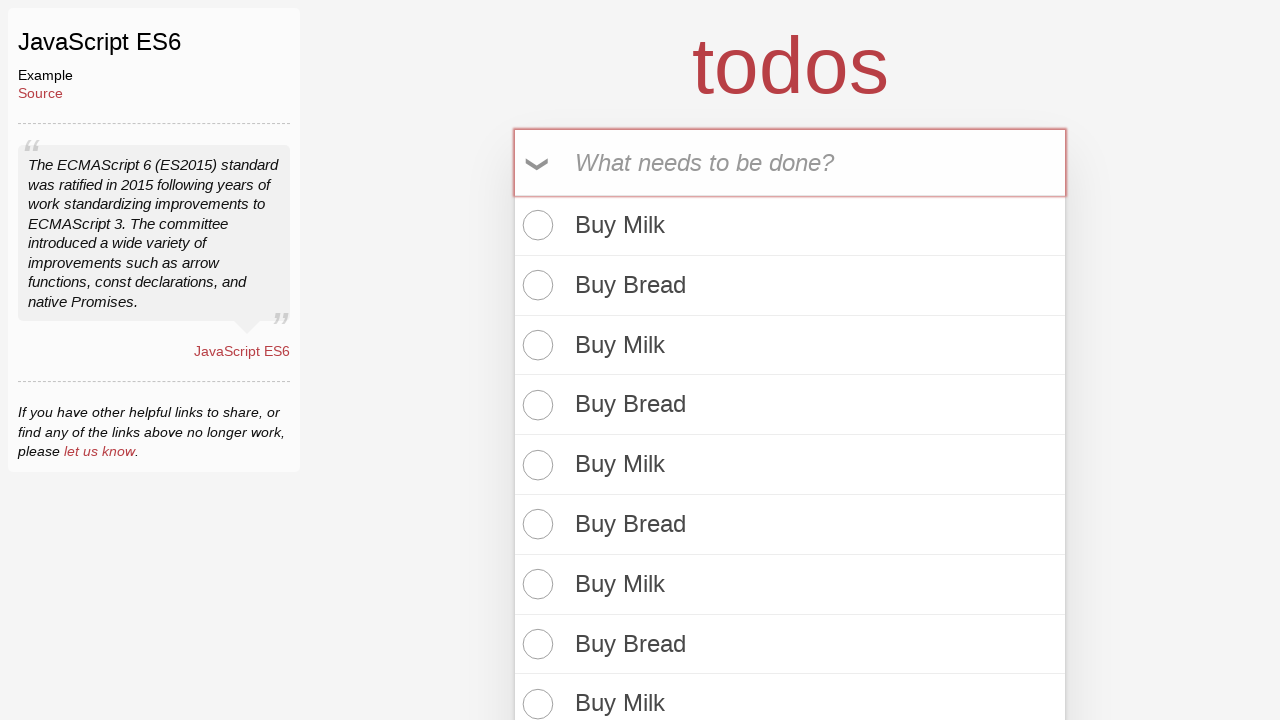

Filled todo input with 'Buy Bread' on input[placeholder='What needs to be done?']
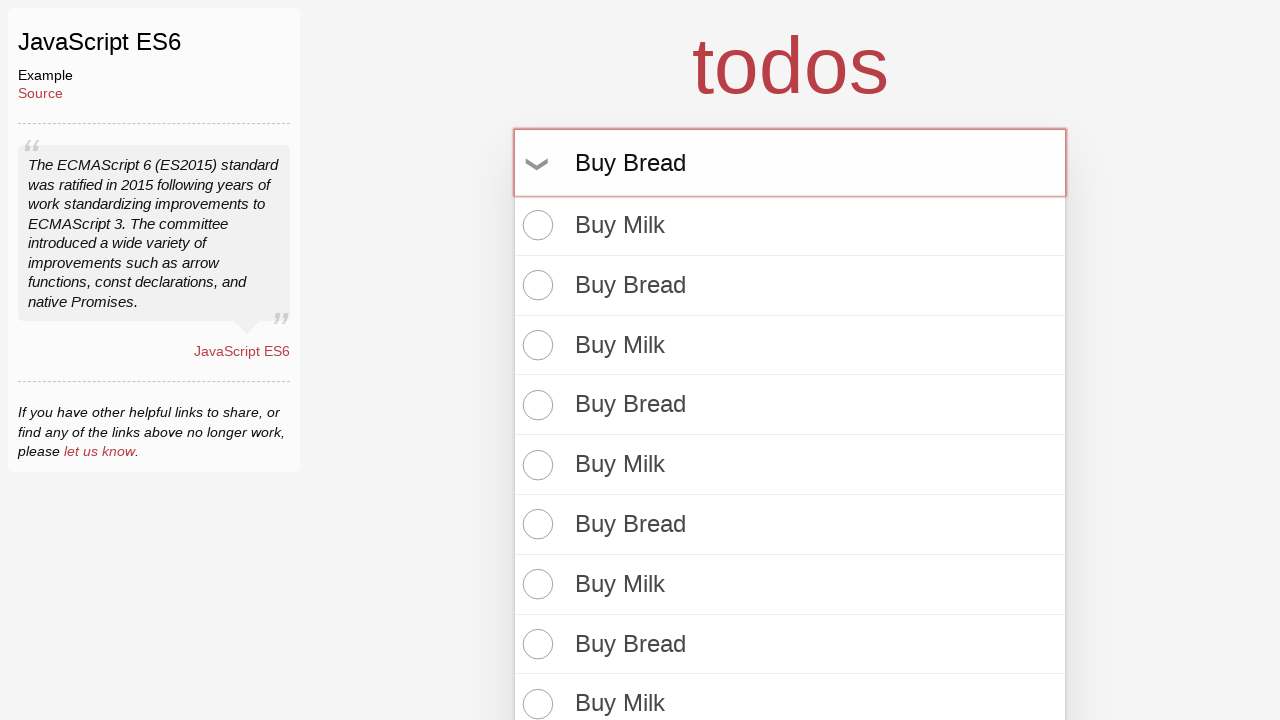

Pressed Enter to add 'Buy Bread' todo on input[placeholder='What needs to be done?']
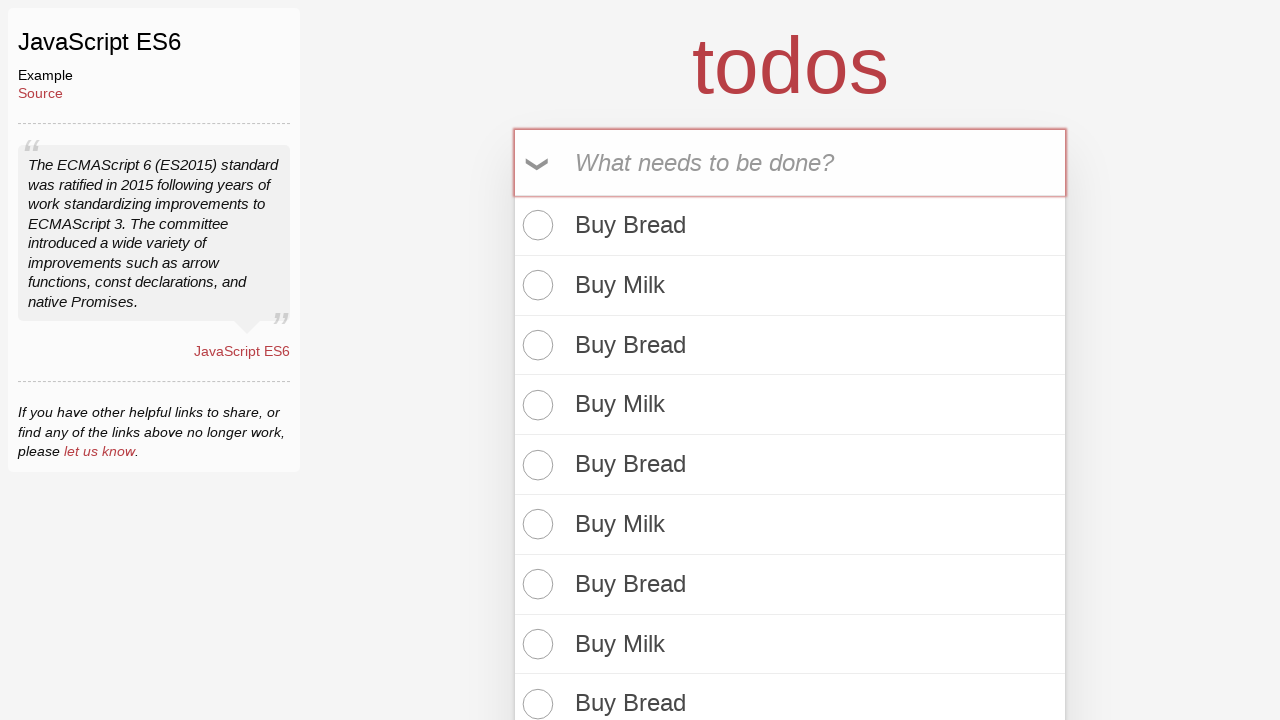

Filled todo input with 'Buy Milk' on input[placeholder='What needs to be done?']
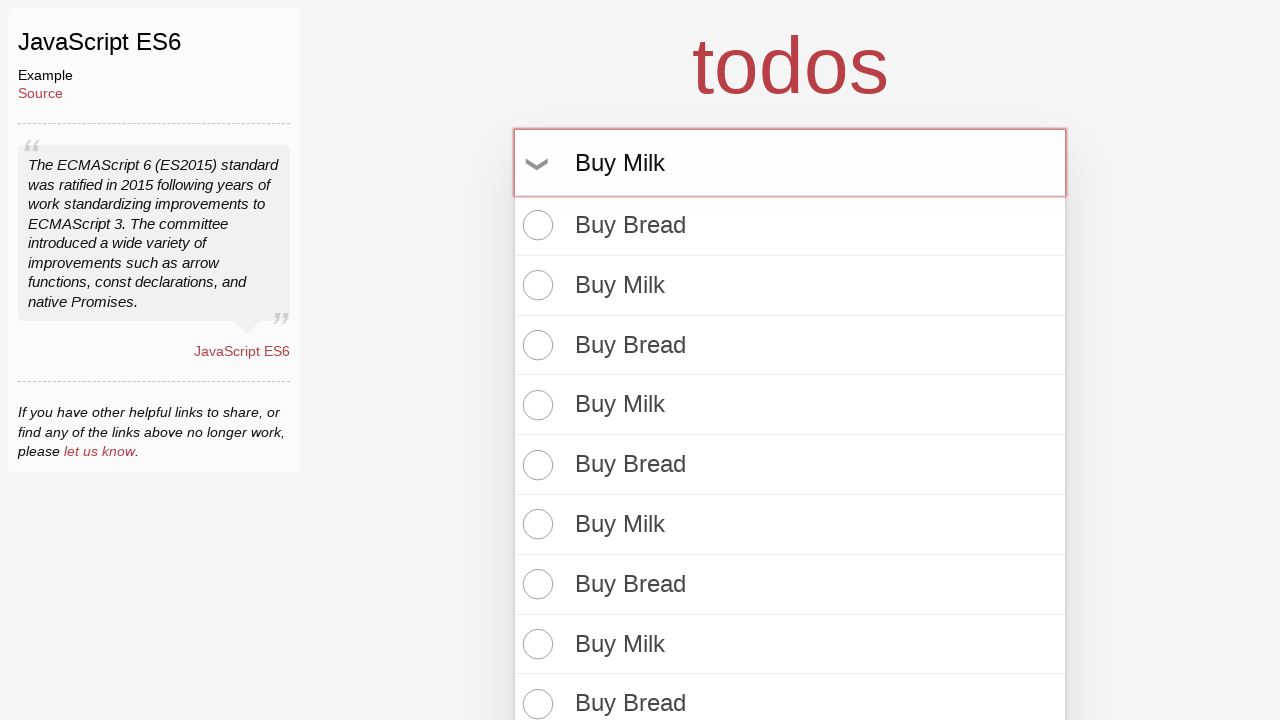

Pressed Enter to add 'Buy Milk' todo on input[placeholder='What needs to be done?']
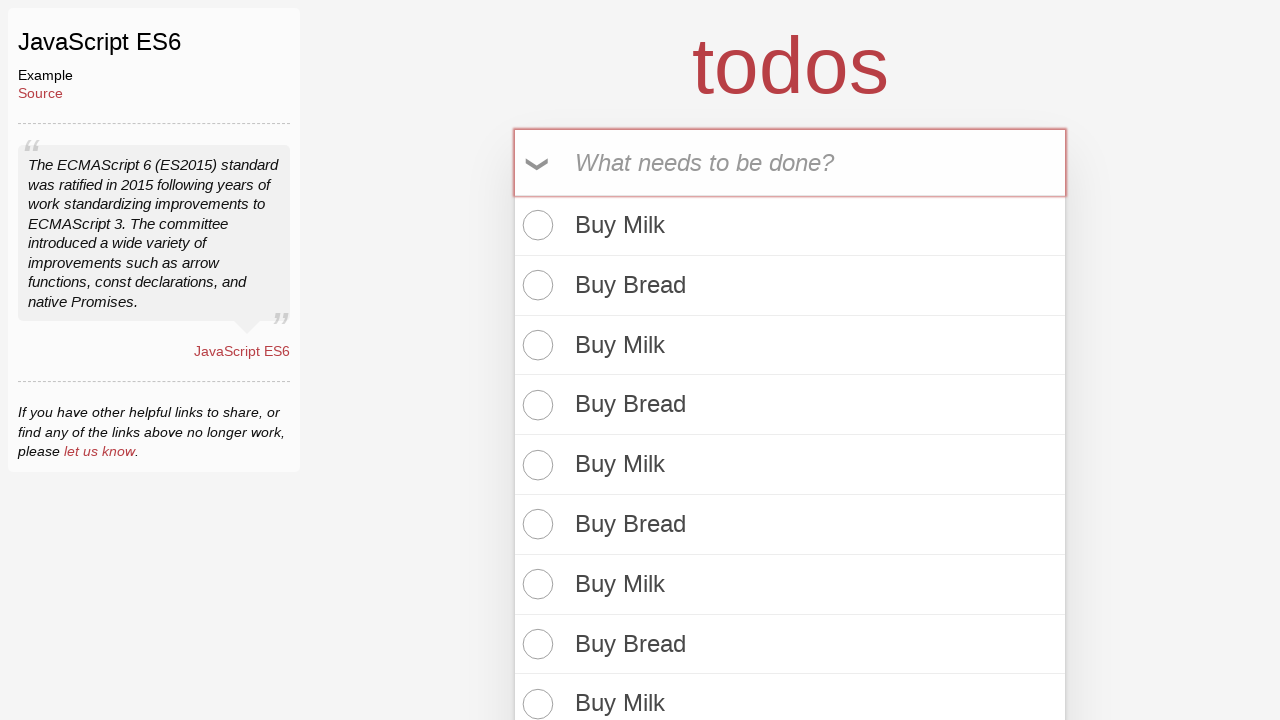

Filled todo input with 'Buy Bread' on input[placeholder='What needs to be done?']
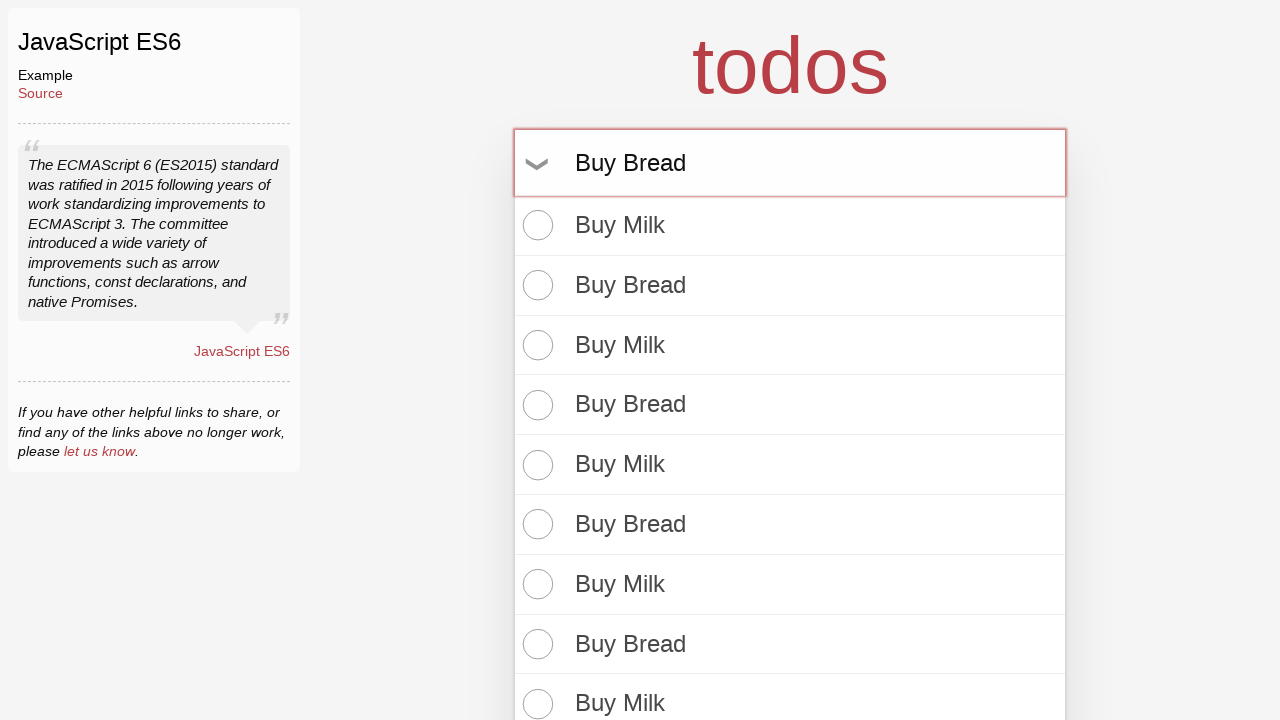

Pressed Enter to add 'Buy Bread' todo on input[placeholder='What needs to be done?']
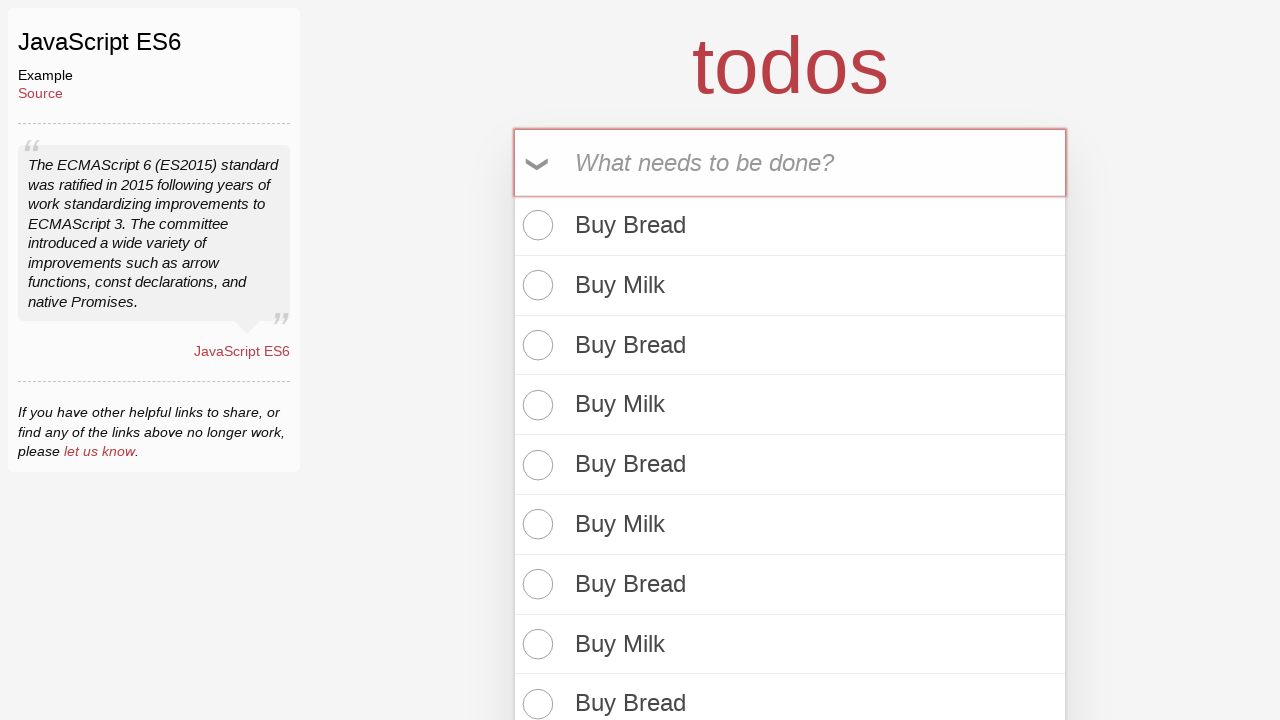

Filled todo input with 'Buy Milk' on input[placeholder='What needs to be done?']
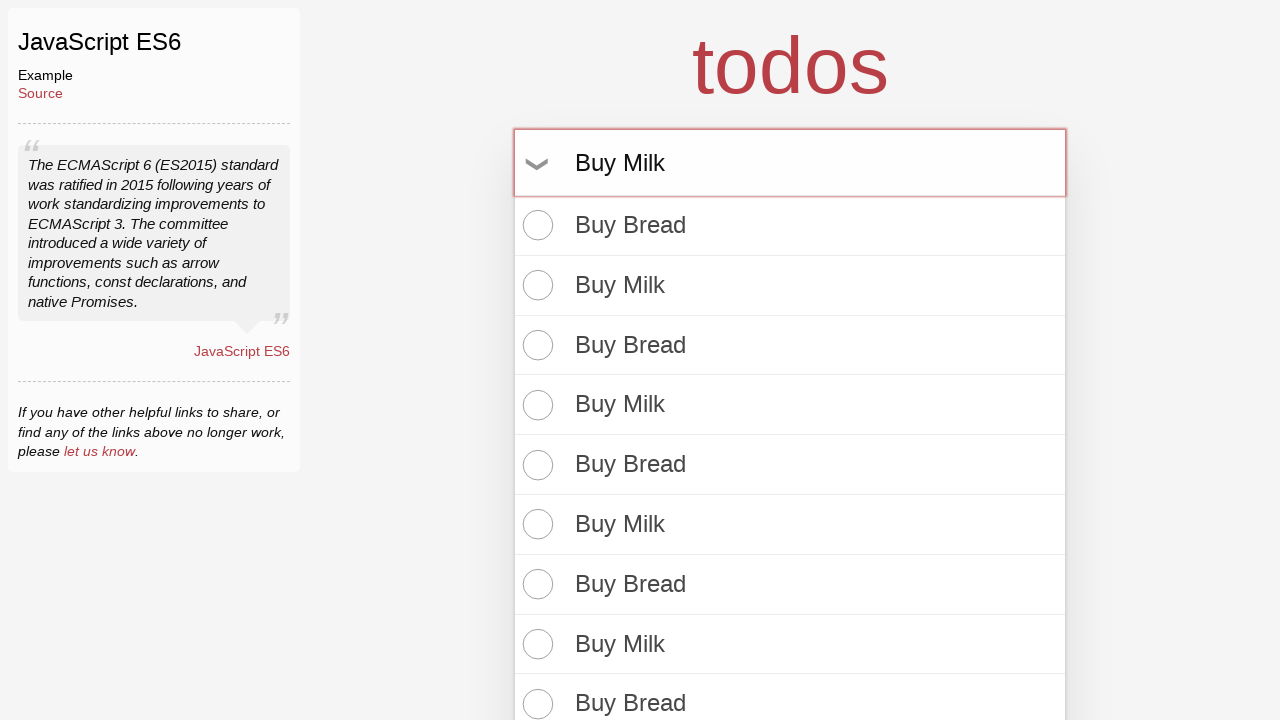

Pressed Enter to add 'Buy Milk' todo on input[placeholder='What needs to be done?']
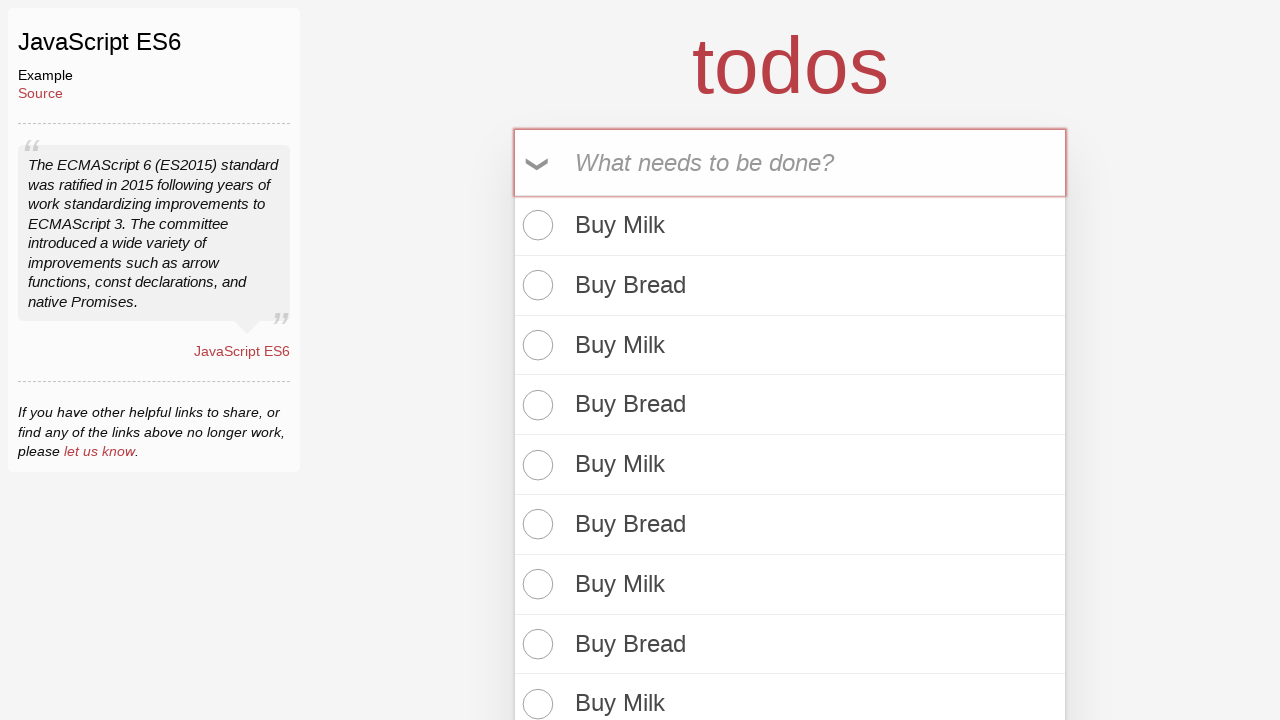

Filled todo input with 'Buy Bread' on input[placeholder='What needs to be done?']
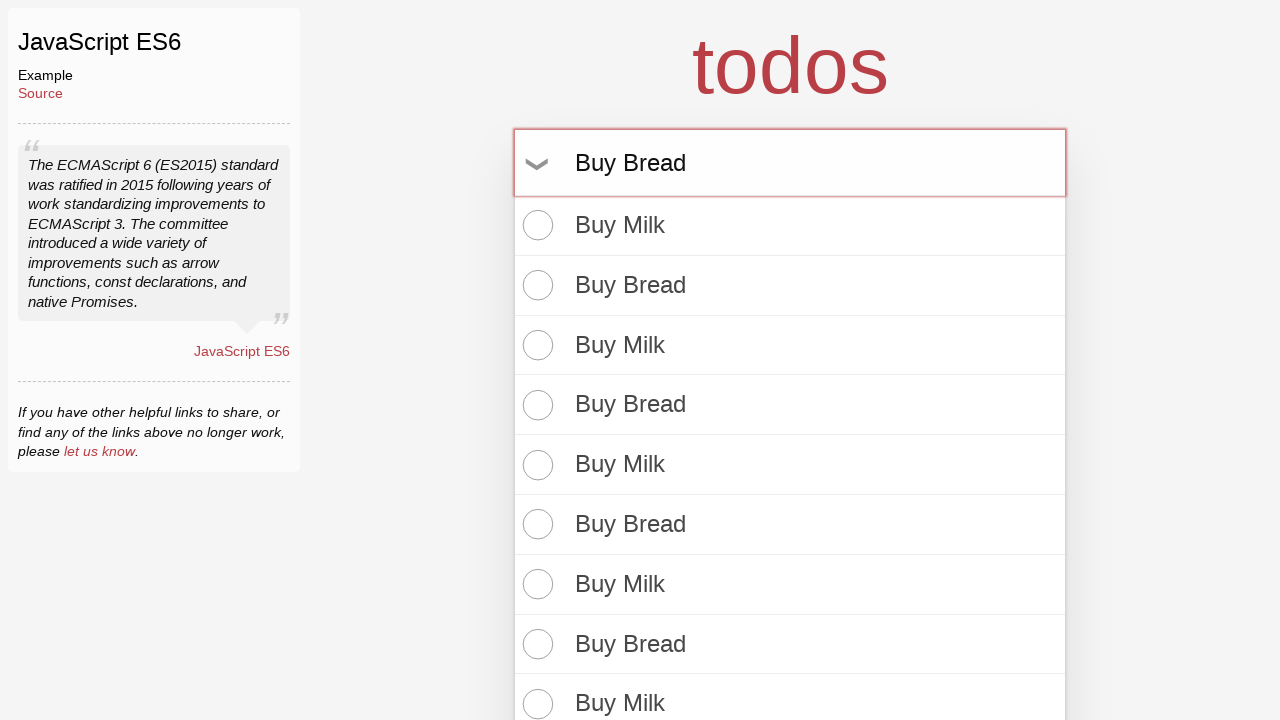

Pressed Enter to add 'Buy Bread' todo on input[placeholder='What needs to be done?']
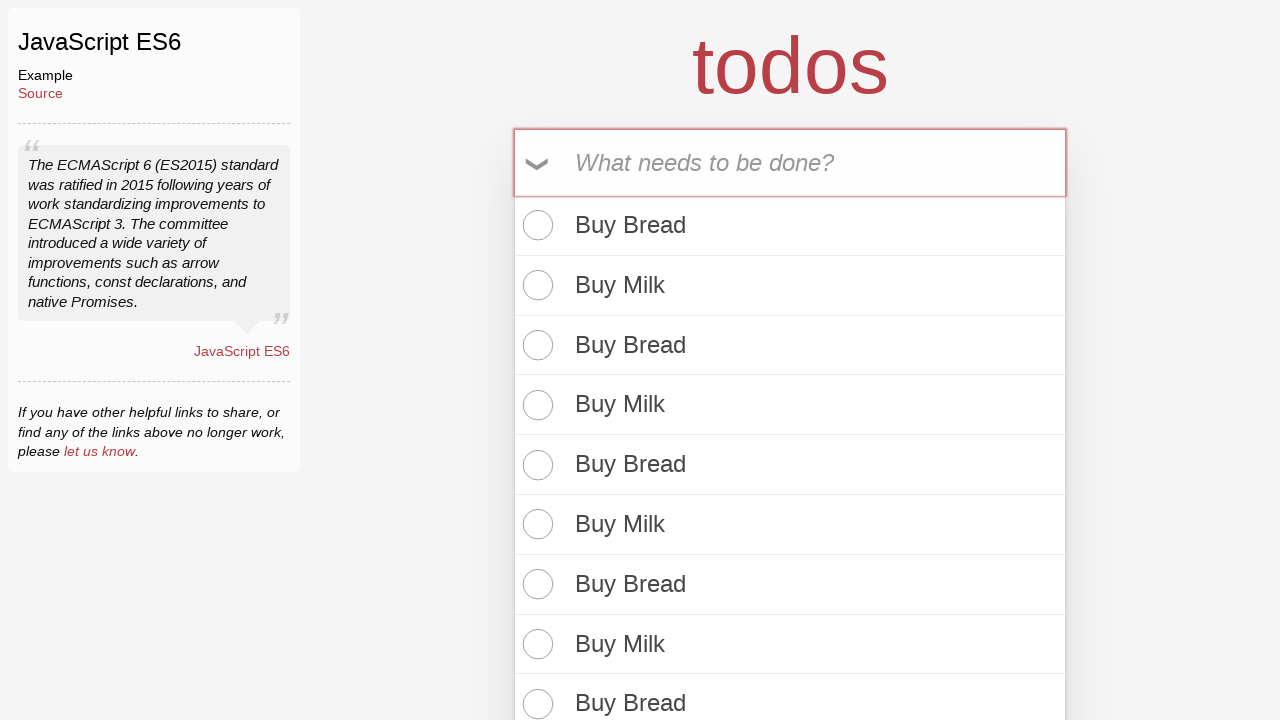

Filled todo input with 'Buy Milk' on input[placeholder='What needs to be done?']
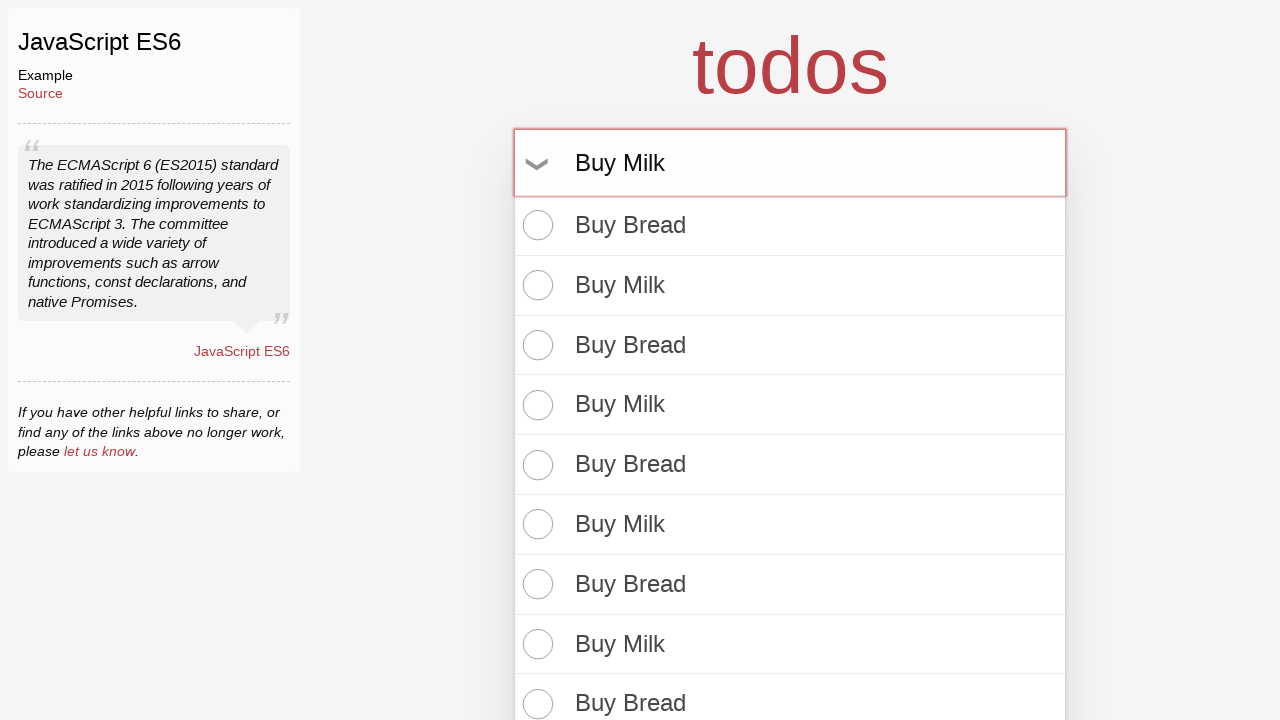

Pressed Enter to add 'Buy Milk' todo on input[placeholder='What needs to be done?']
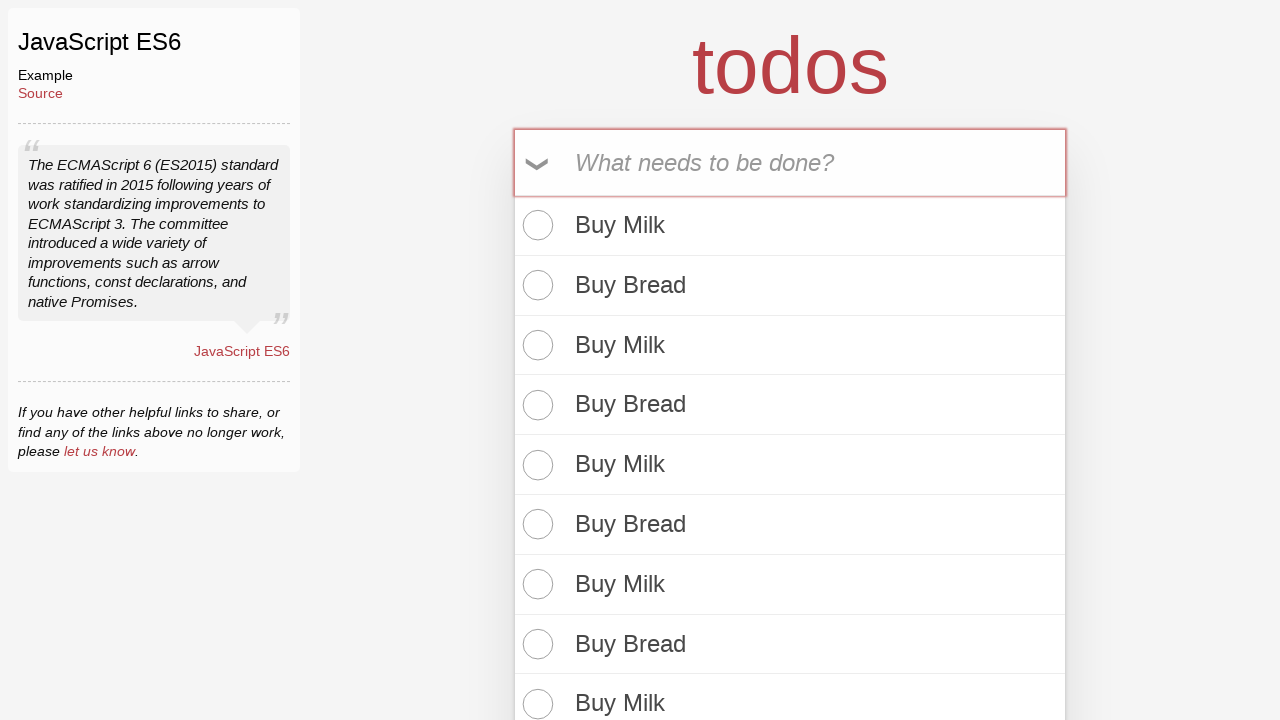

Filled todo input with 'Buy Bread' on input[placeholder='What needs to be done?']
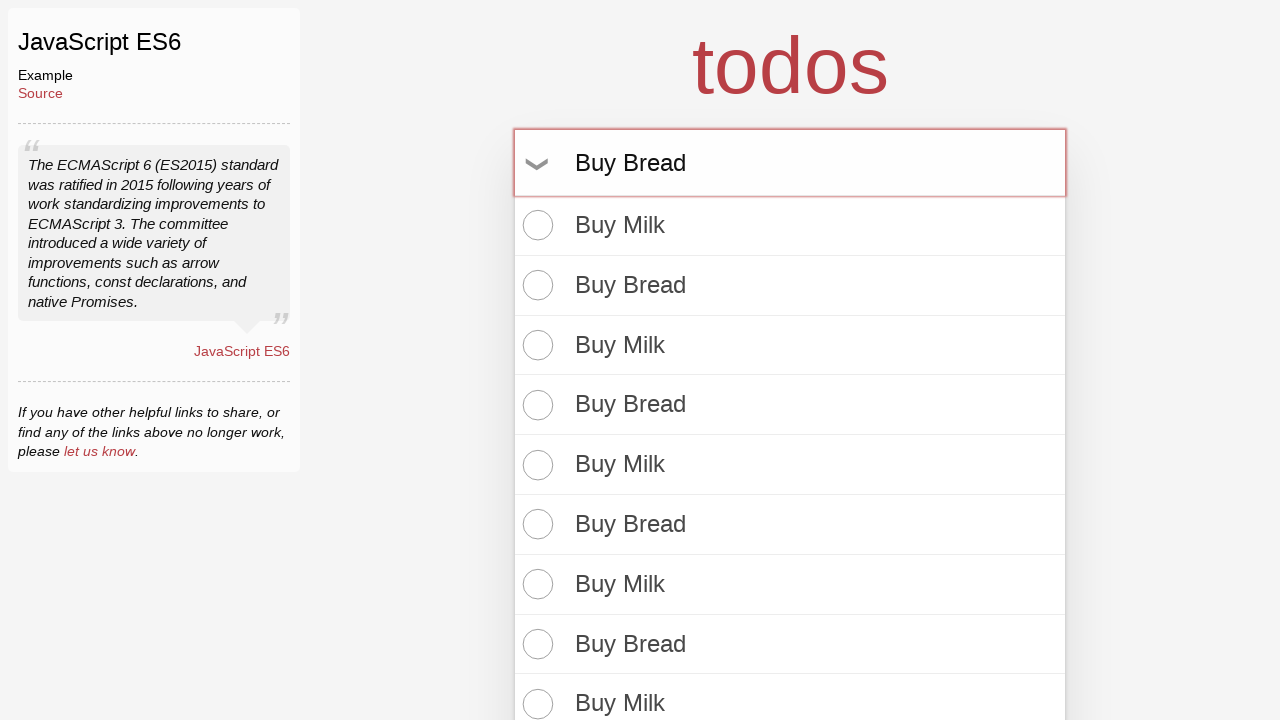

Pressed Enter to add 'Buy Bread' todo on input[placeholder='What needs to be done?']
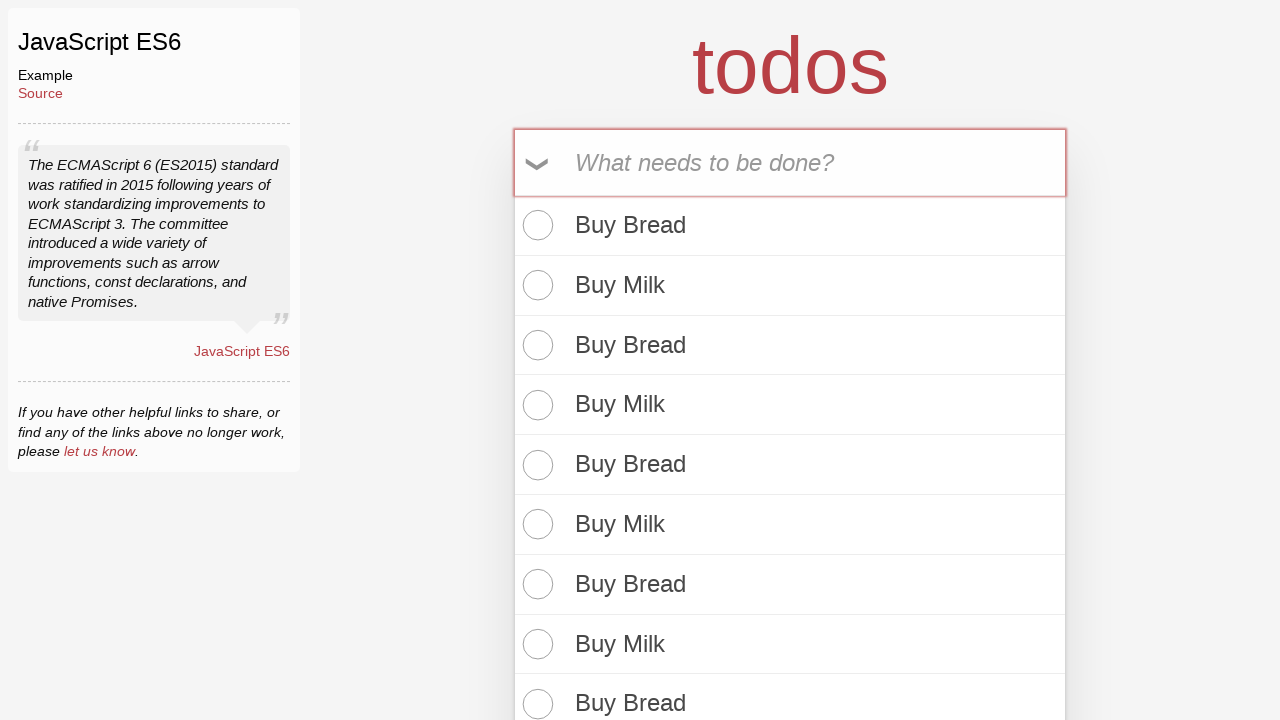

Filled todo input with 'Buy Milk' on input[placeholder='What needs to be done?']
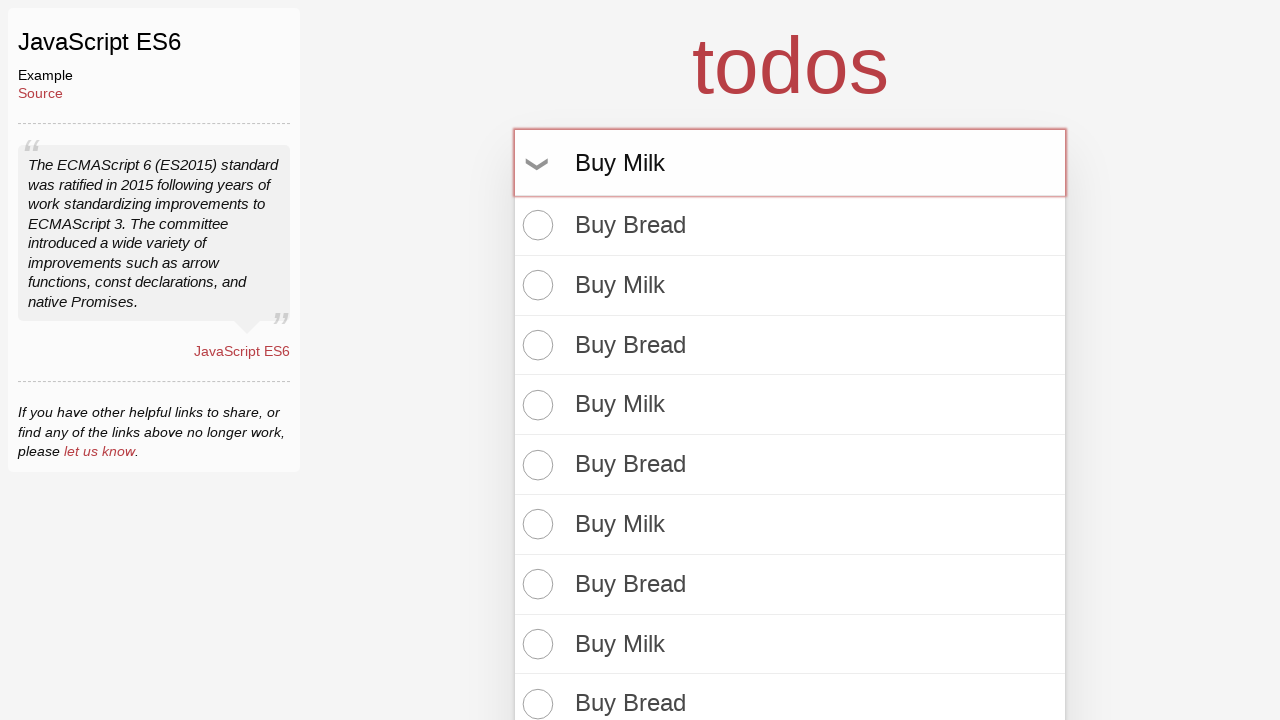

Pressed Enter to add 'Buy Milk' todo on input[placeholder='What needs to be done?']
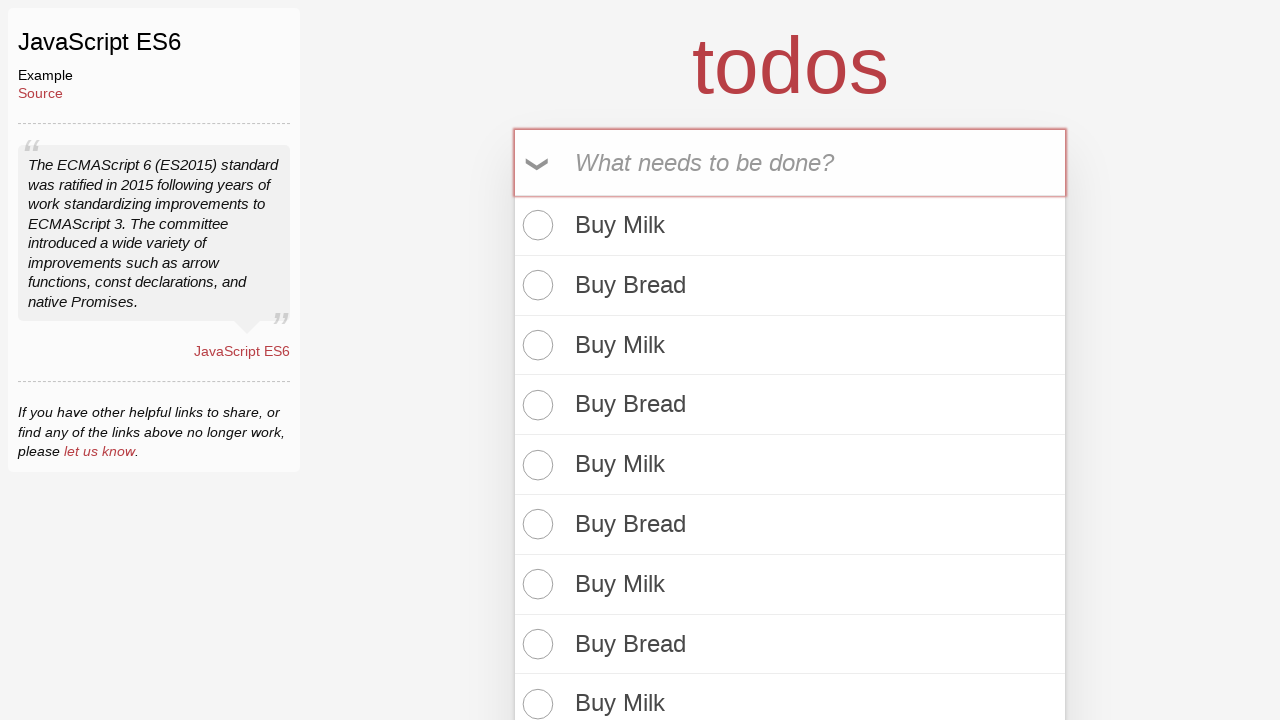

Filled todo input with 'Buy Bread' on input[placeholder='What needs to be done?']
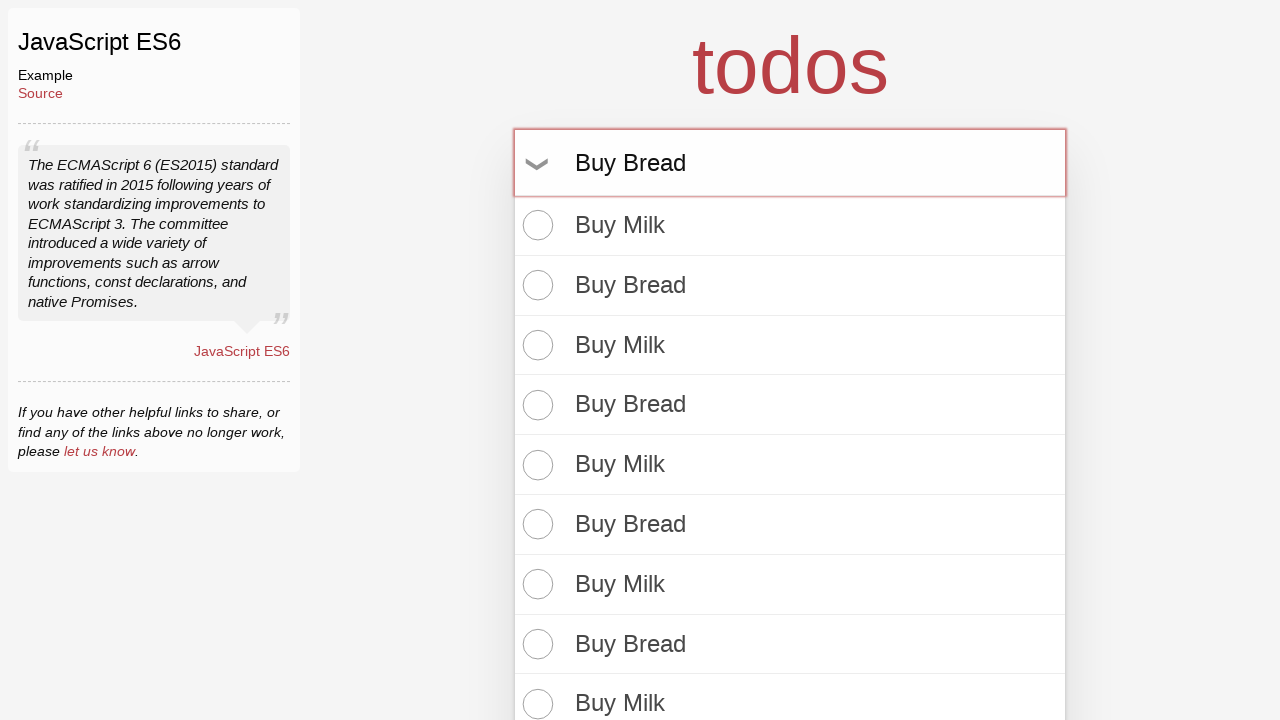

Pressed Enter to add 'Buy Bread' todo on input[placeholder='What needs to be done?']
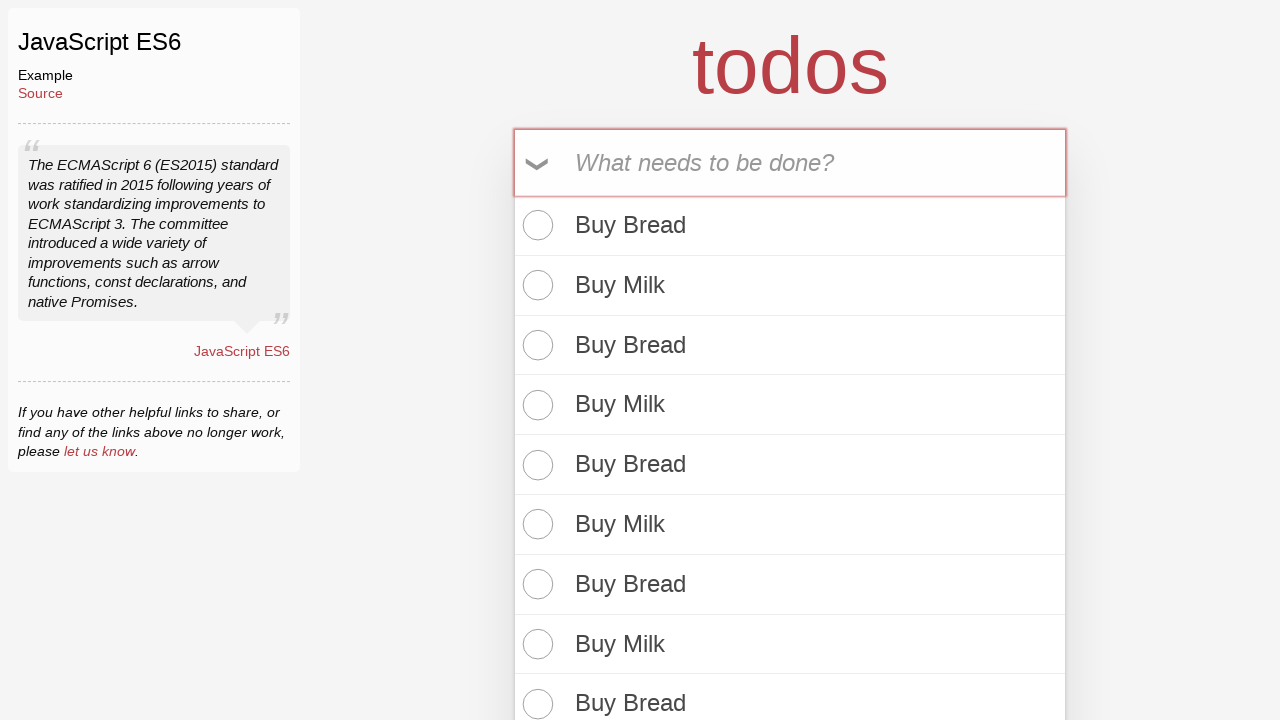

Filled todo input with 'Buy Milk' on input[placeholder='What needs to be done?']
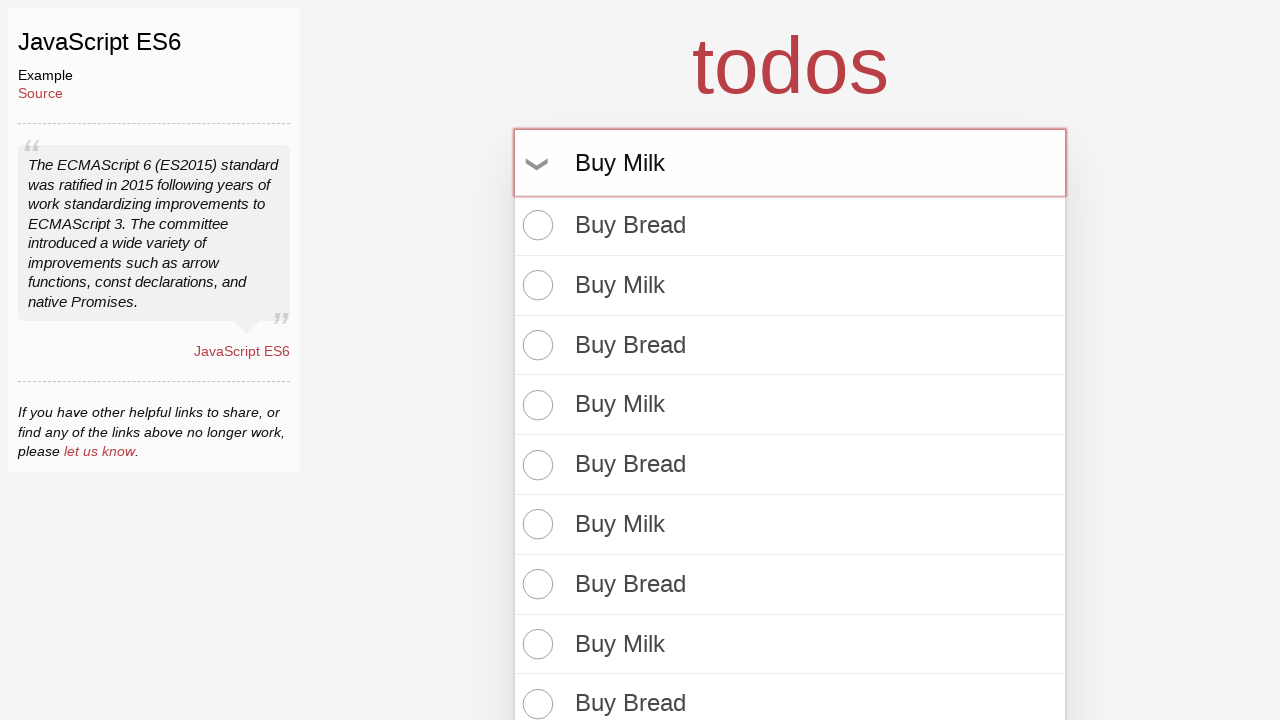

Pressed Enter to add 'Buy Milk' todo on input[placeholder='What needs to be done?']
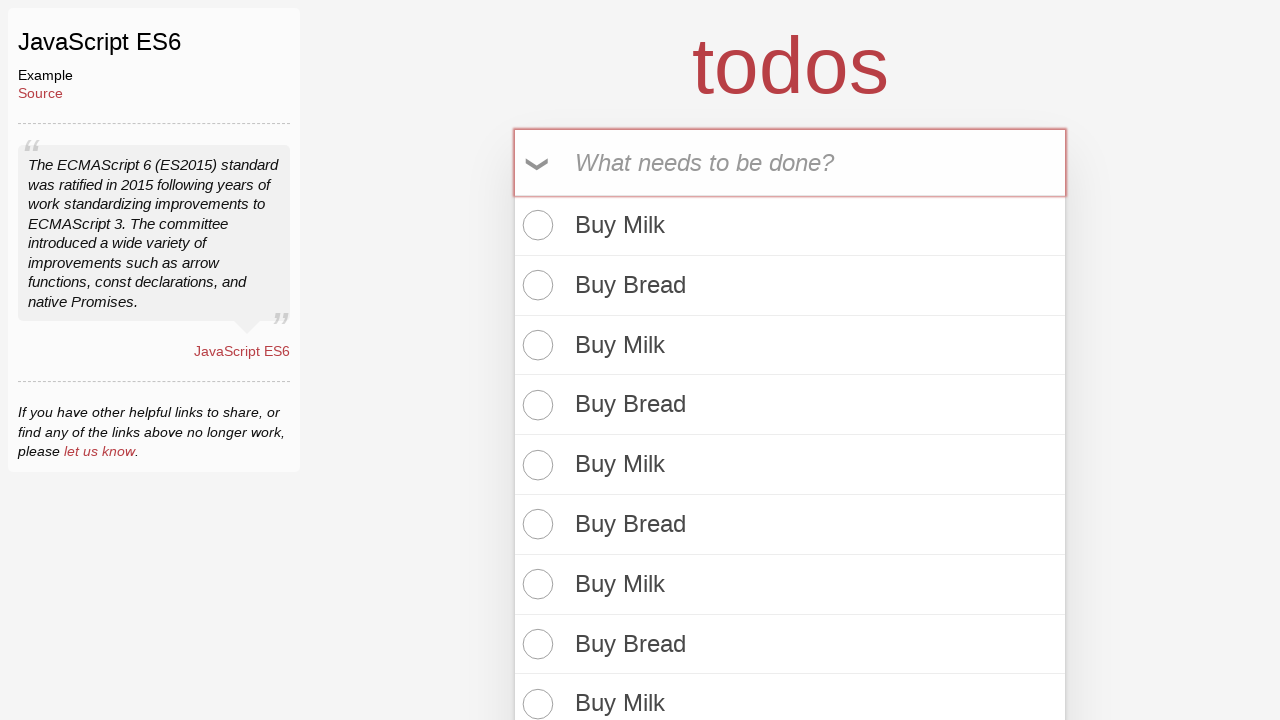

Filled todo input with 'Buy Bread' on input[placeholder='What needs to be done?']
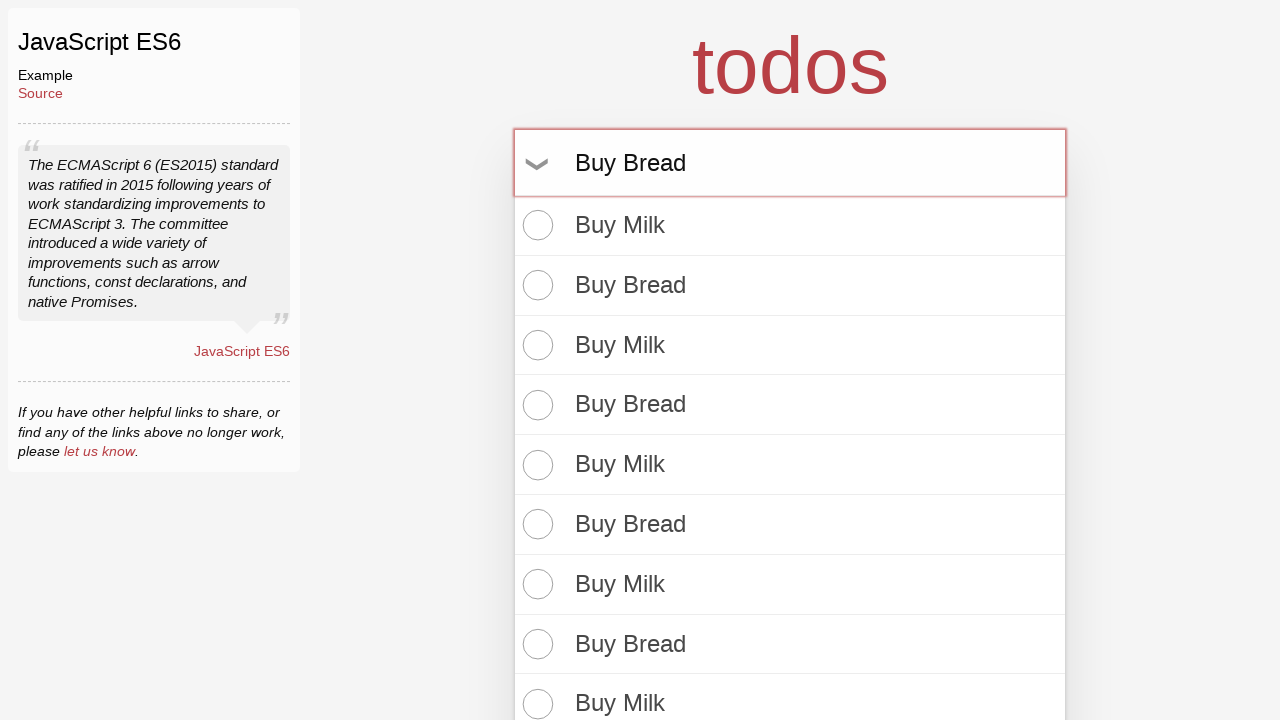

Pressed Enter to add 'Buy Bread' todo on input[placeholder='What needs to be done?']
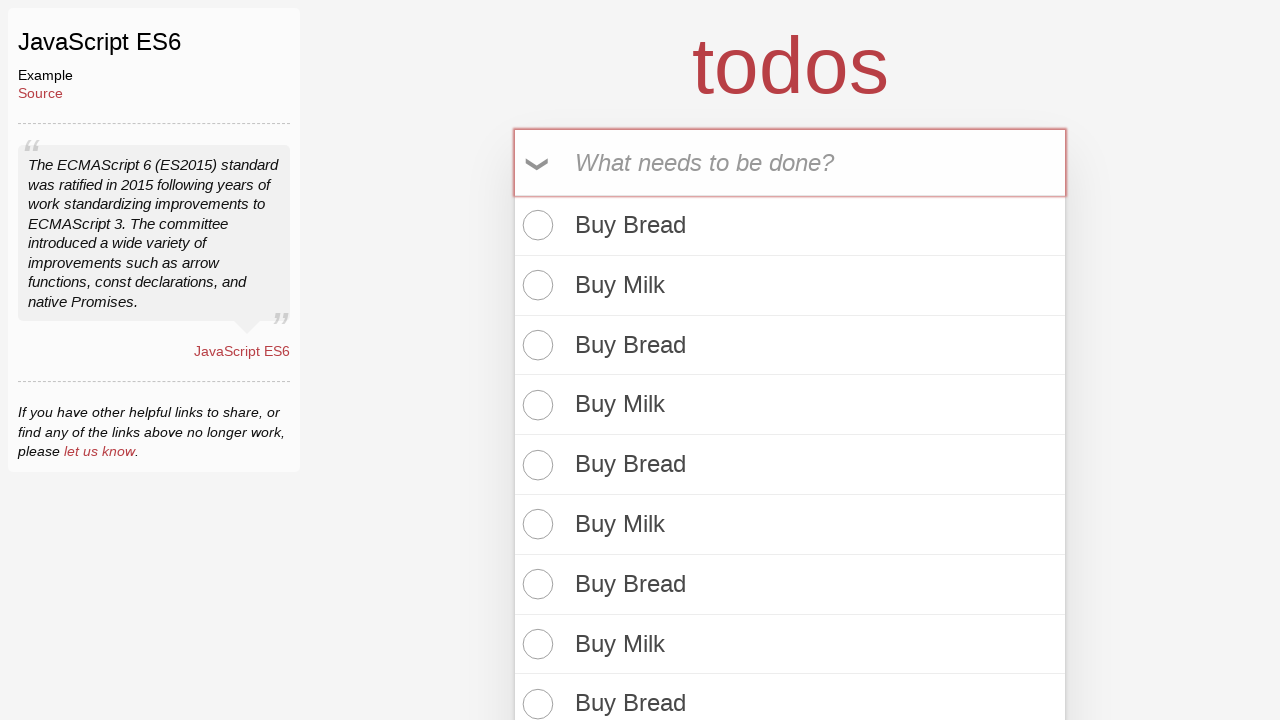

Filled todo input with 'Buy Milk' on input[placeholder='What needs to be done?']
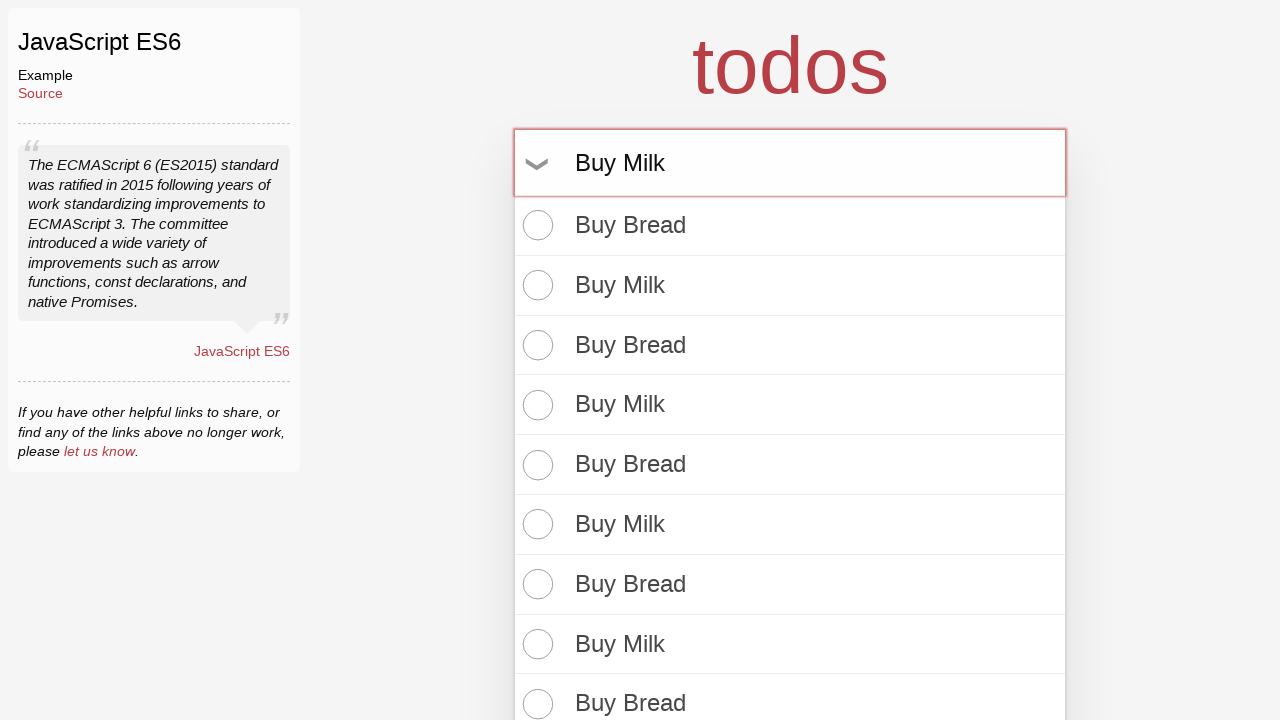

Pressed Enter to add 'Buy Milk' todo on input[placeholder='What needs to be done?']
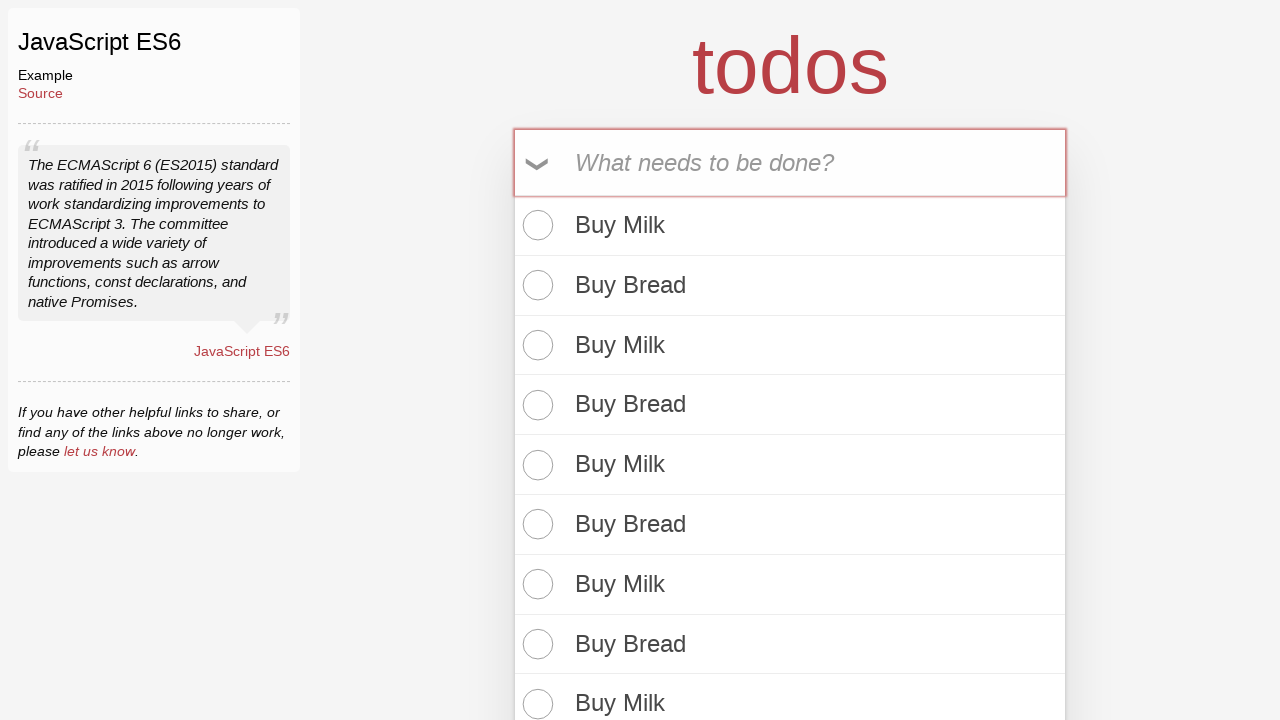

Filled todo input with 'Buy Bread' on input[placeholder='What needs to be done?']
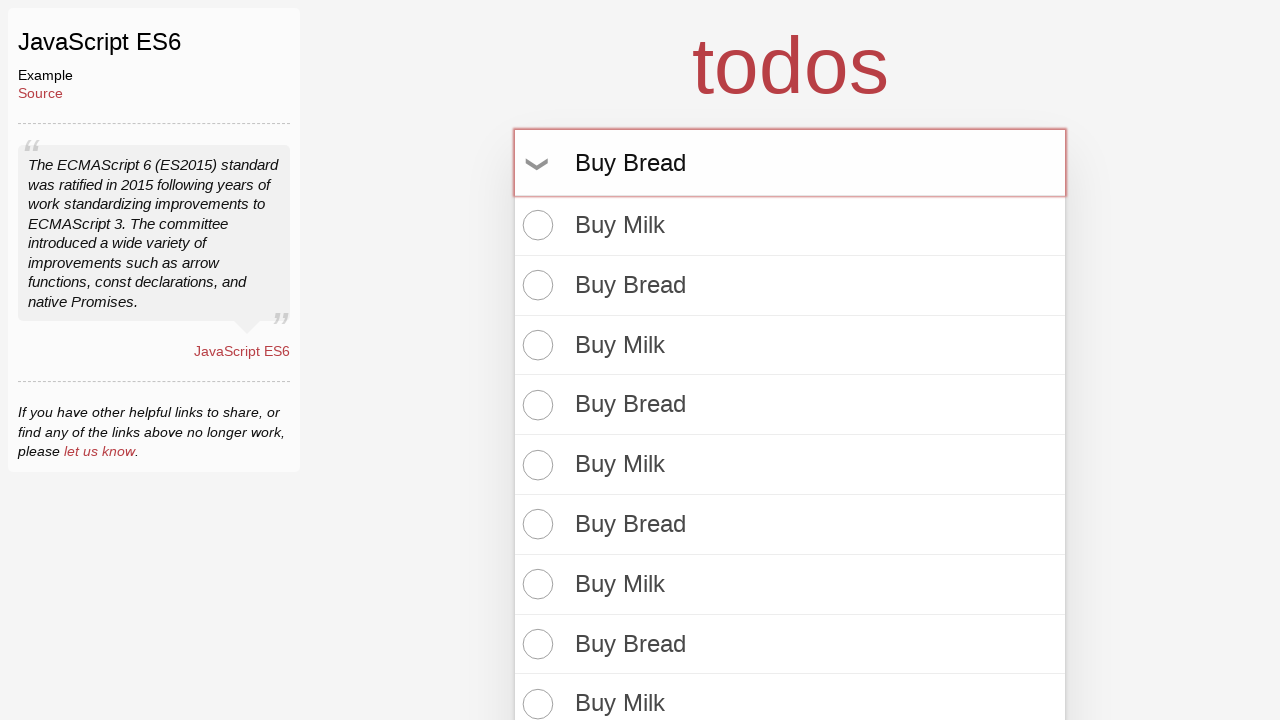

Pressed Enter to add 'Buy Bread' todo on input[placeholder='What needs to be done?']
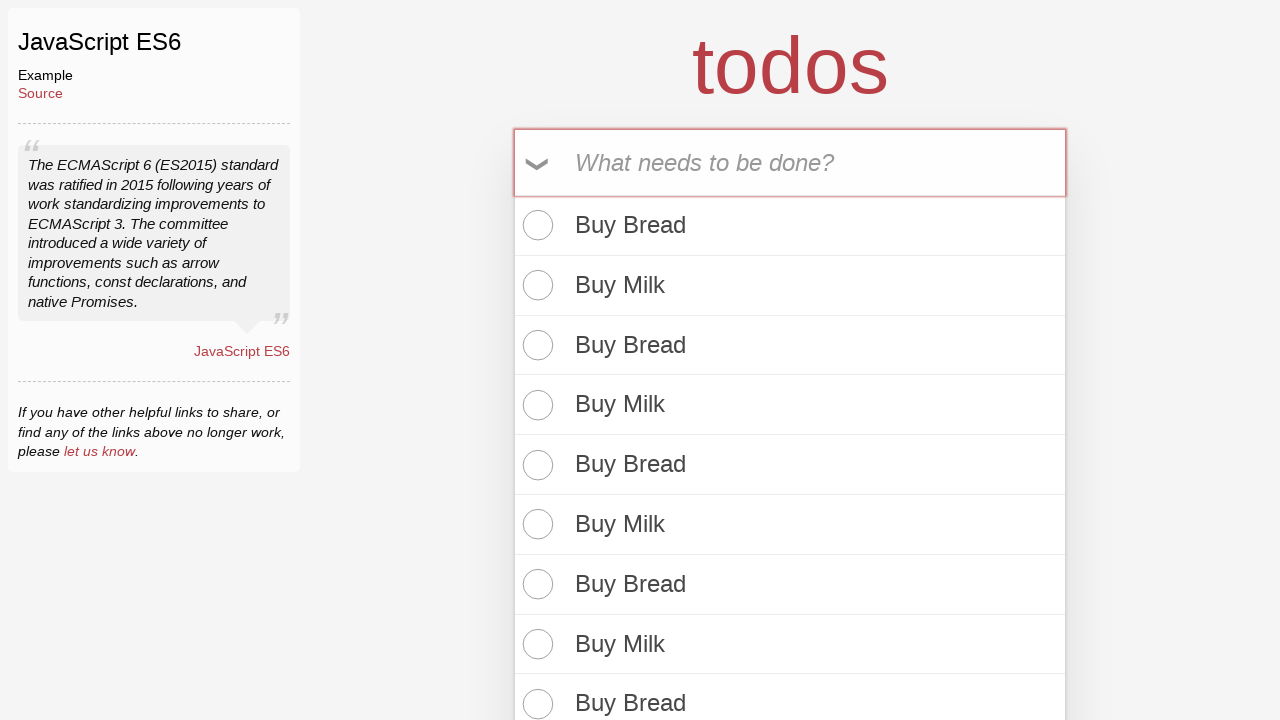

Filled todo input with 'Buy Milk' on input[placeholder='What needs to be done?']
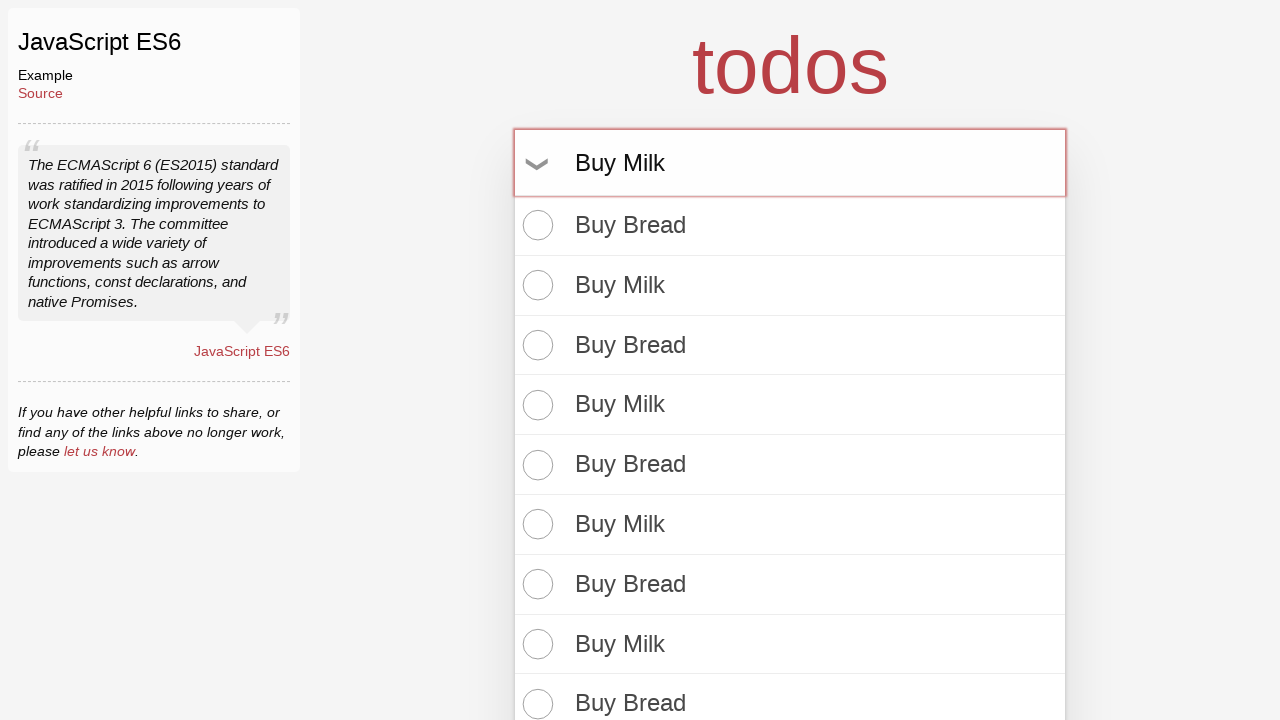

Pressed Enter to add 'Buy Milk' todo on input[placeholder='What needs to be done?']
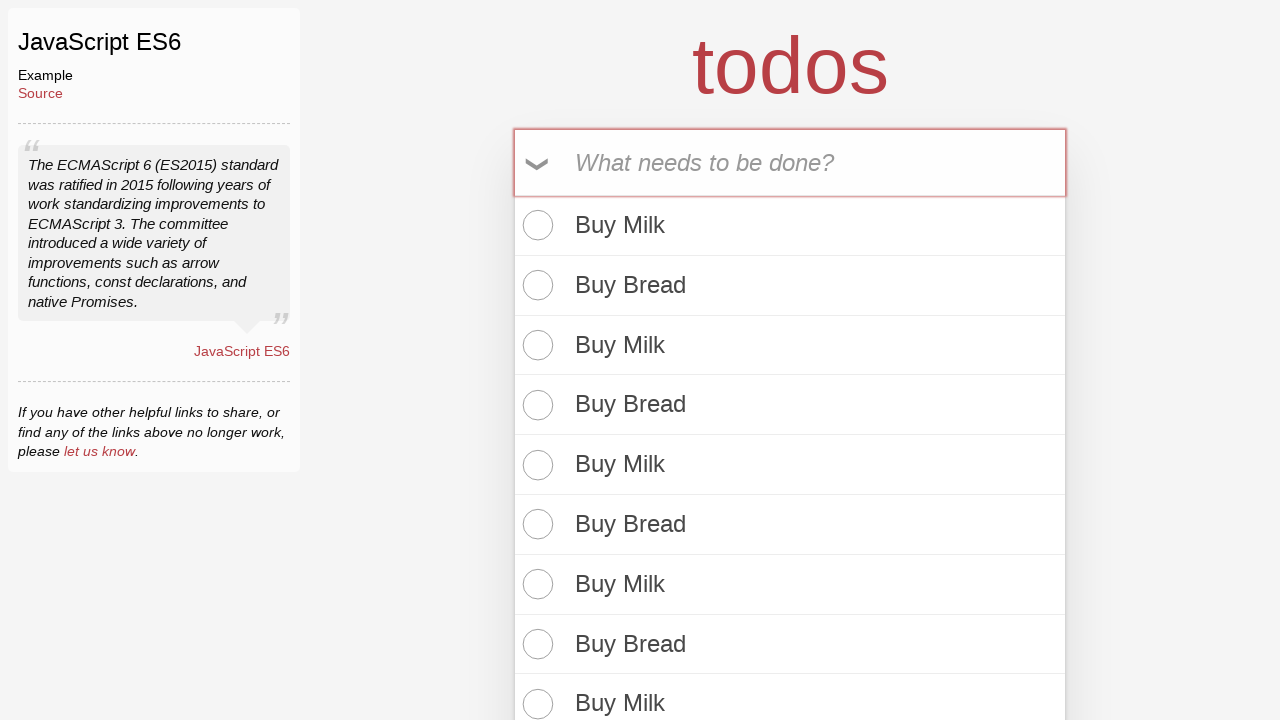

Filled todo input with 'Buy Bread' on input[placeholder='What needs to be done?']
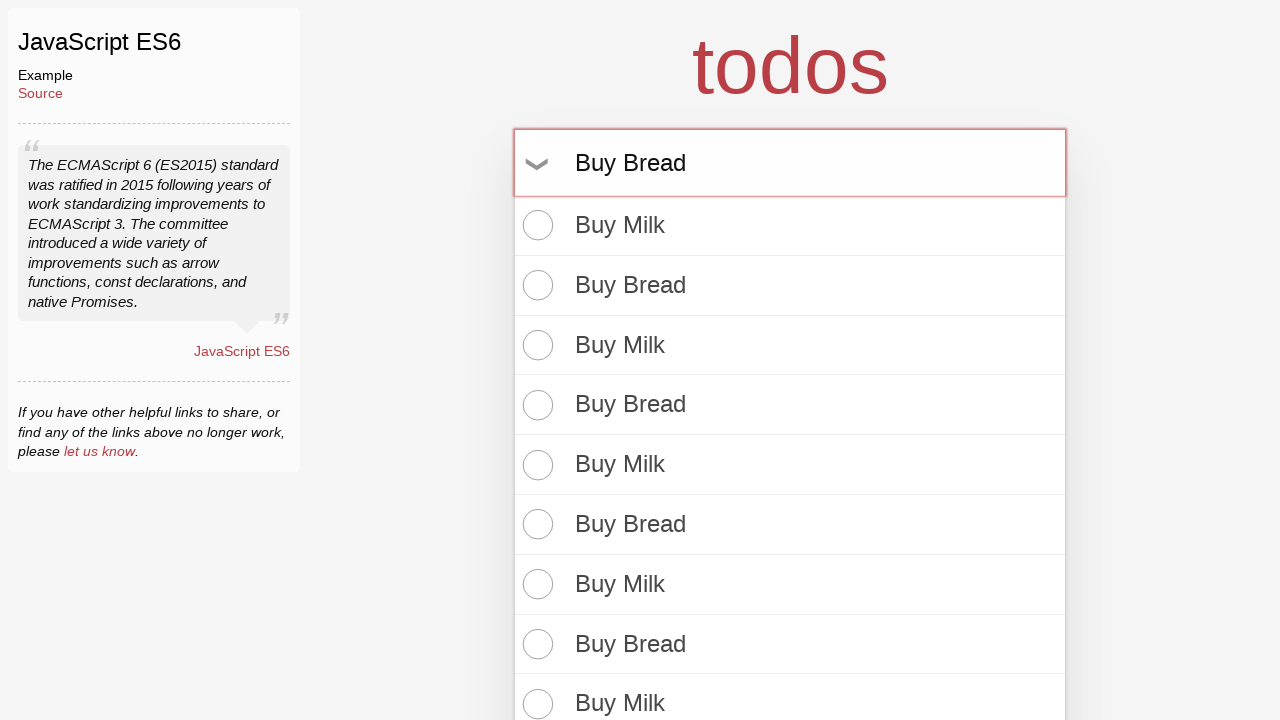

Pressed Enter to add 'Buy Bread' todo on input[placeholder='What needs to be done?']
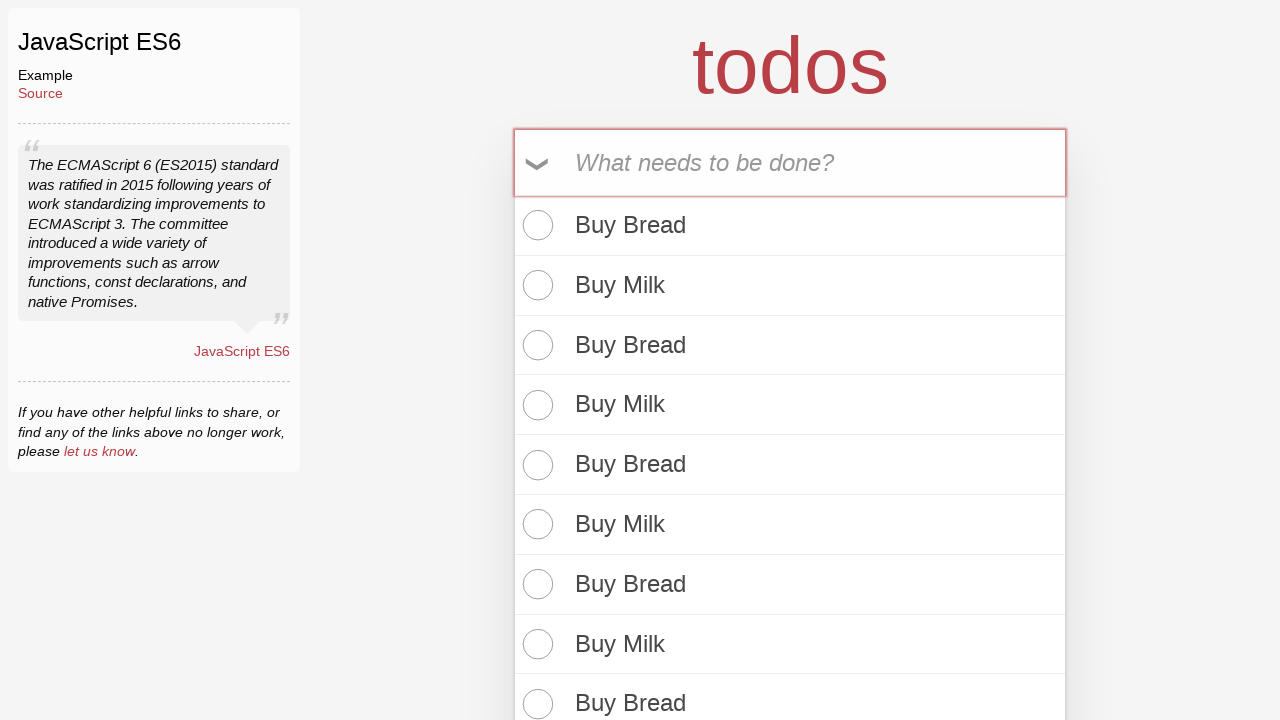

Filled todo input with 'Buy Milk' on input[placeholder='What needs to be done?']
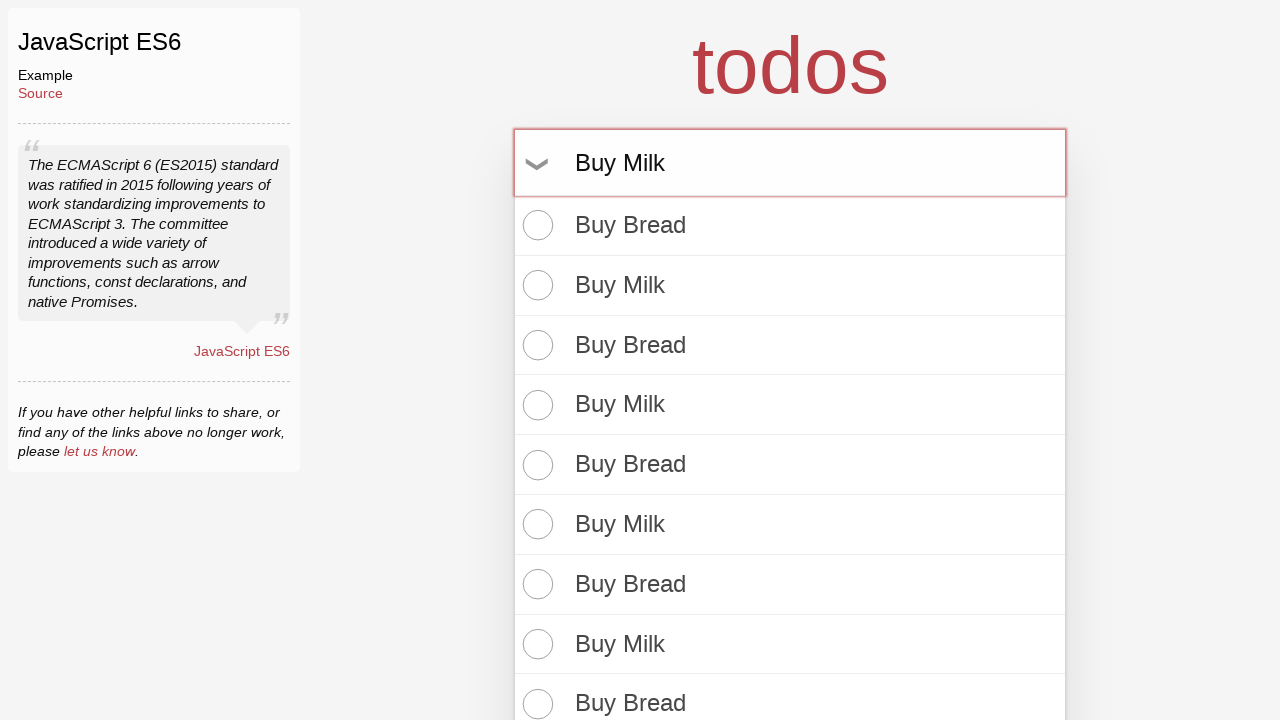

Pressed Enter to add 'Buy Milk' todo on input[placeholder='What needs to be done?']
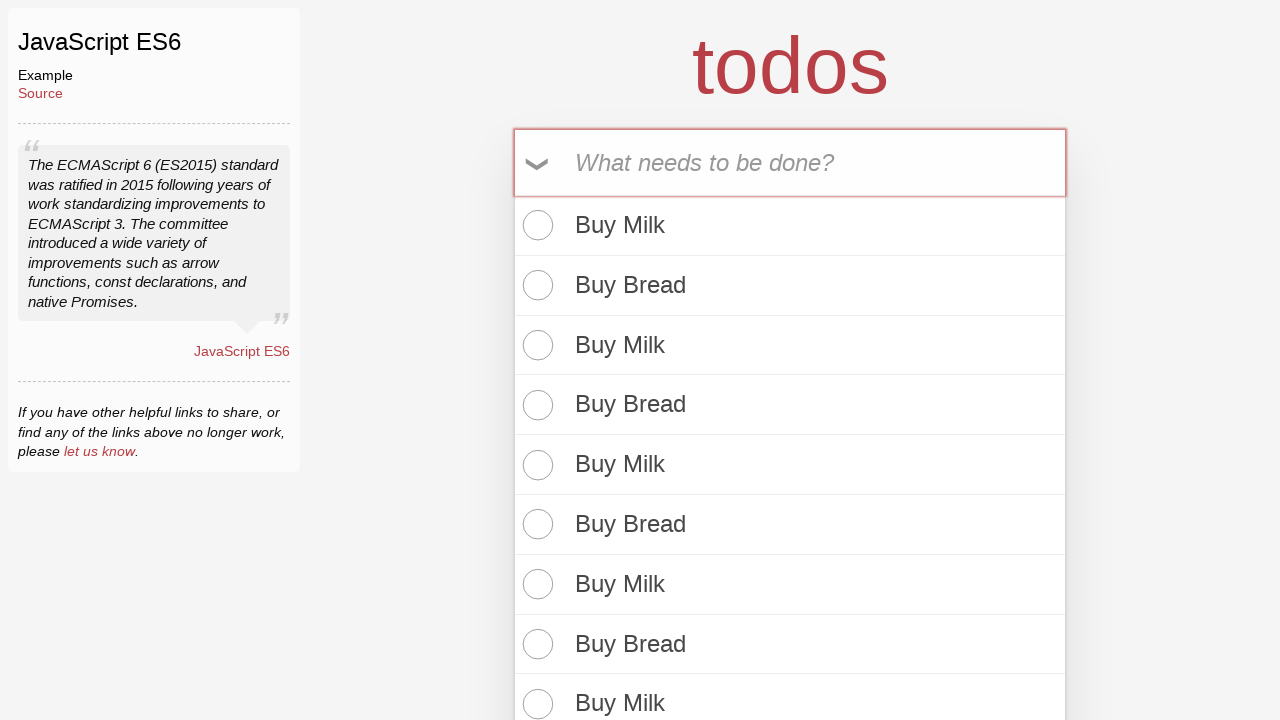

Filled todo input with 'Buy Bread' on input[placeholder='What needs to be done?']
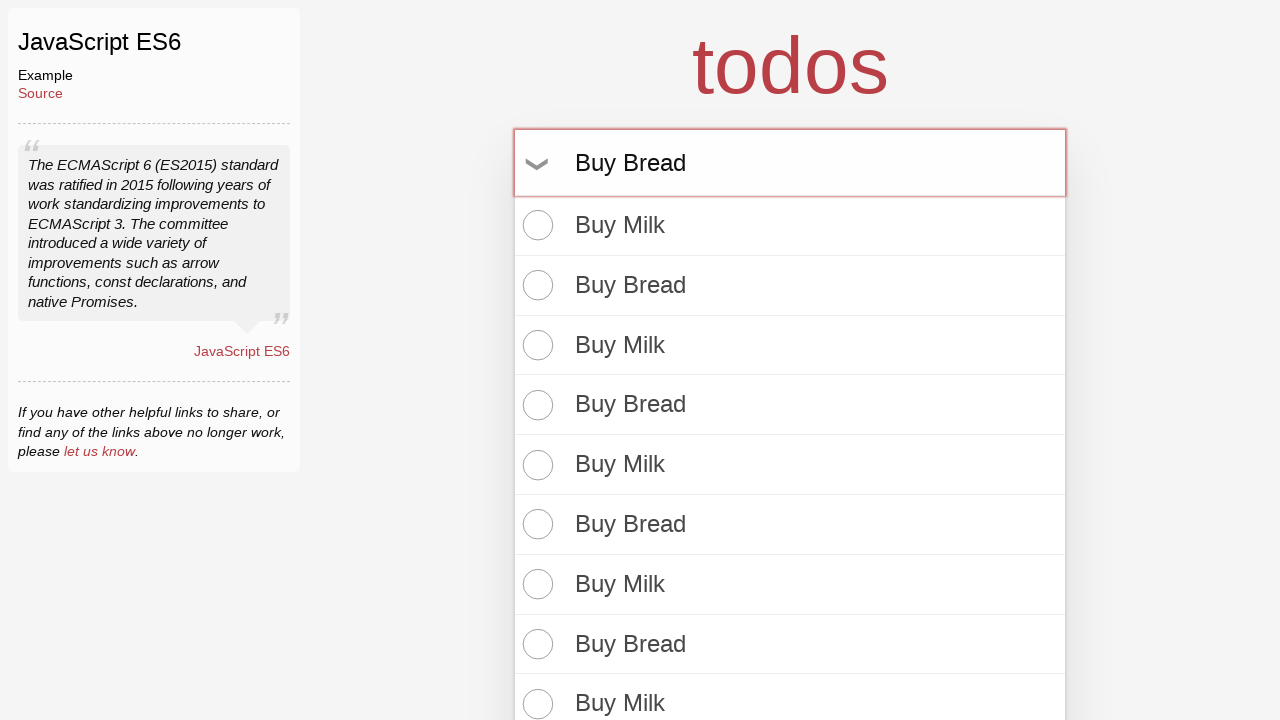

Pressed Enter to add 'Buy Bread' todo on input[placeholder='What needs to be done?']
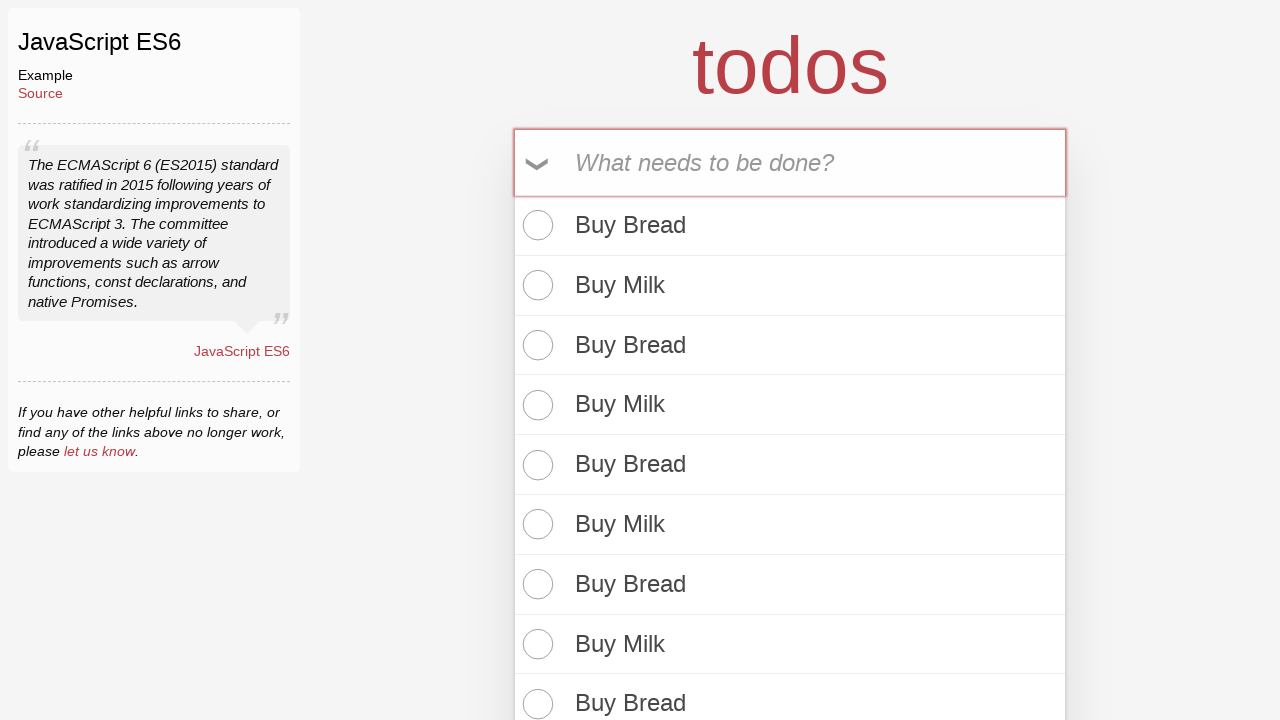

Filled todo input with 'Buy Milk' on input[placeholder='What needs to be done?']
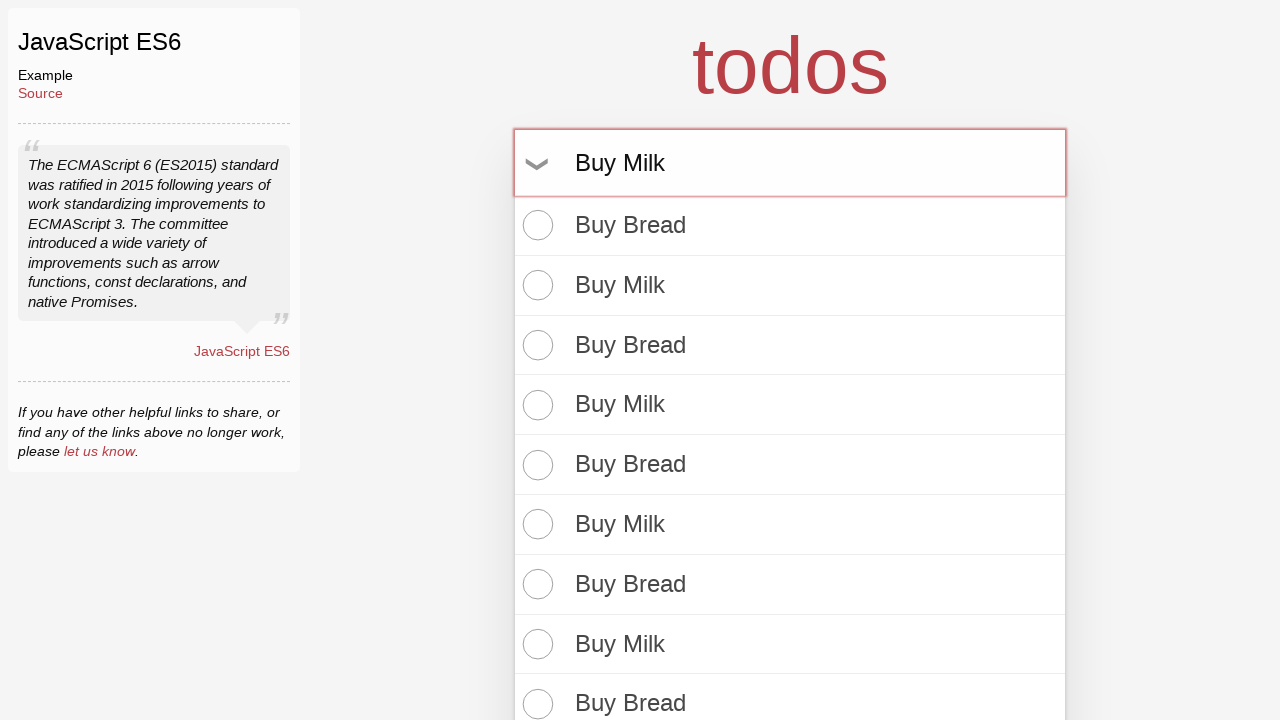

Pressed Enter to add 'Buy Milk' todo on input[placeholder='What needs to be done?']
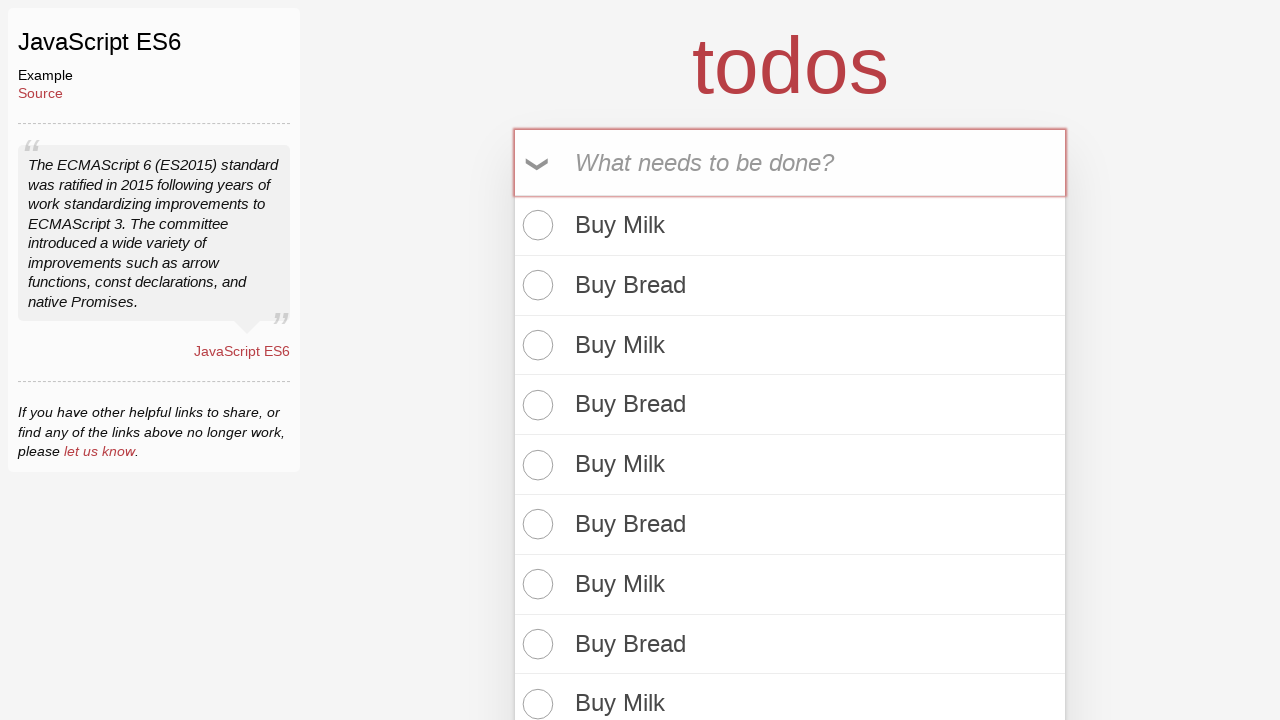

Filled todo input with 'Buy Bread' on input[placeholder='What needs to be done?']
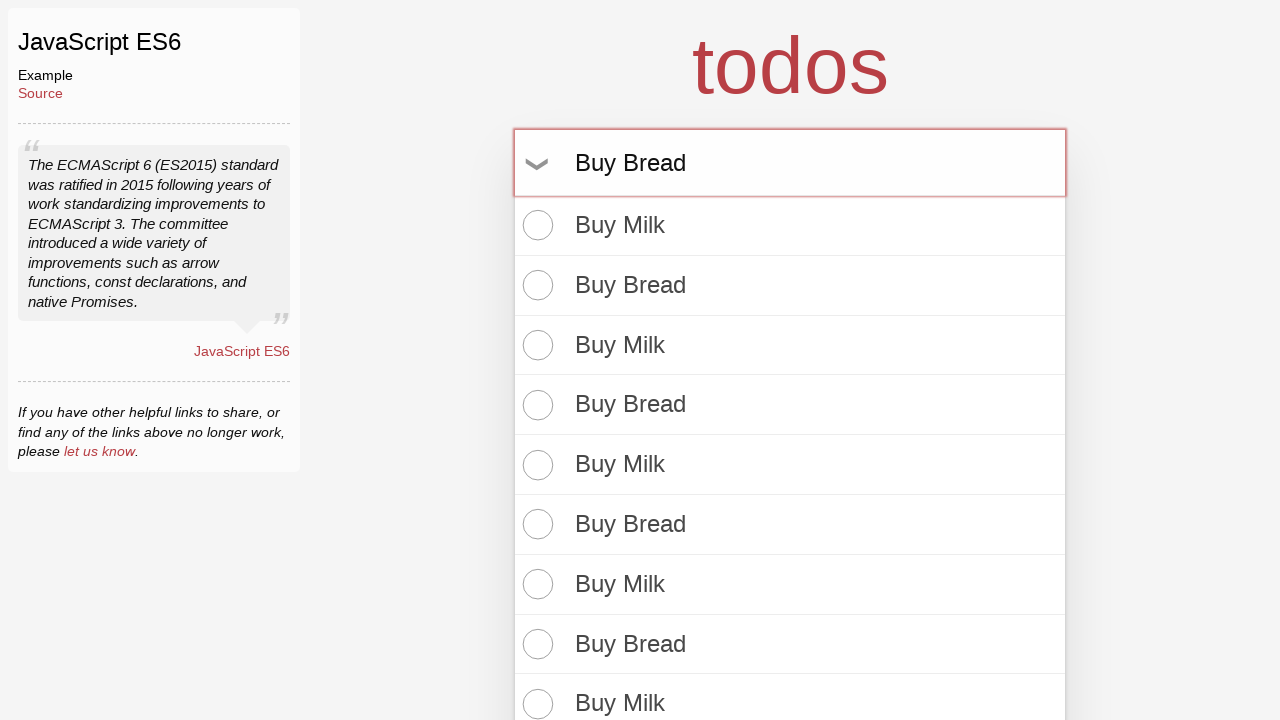

Pressed Enter to add 'Buy Bread' todo on input[placeholder='What needs to be done?']
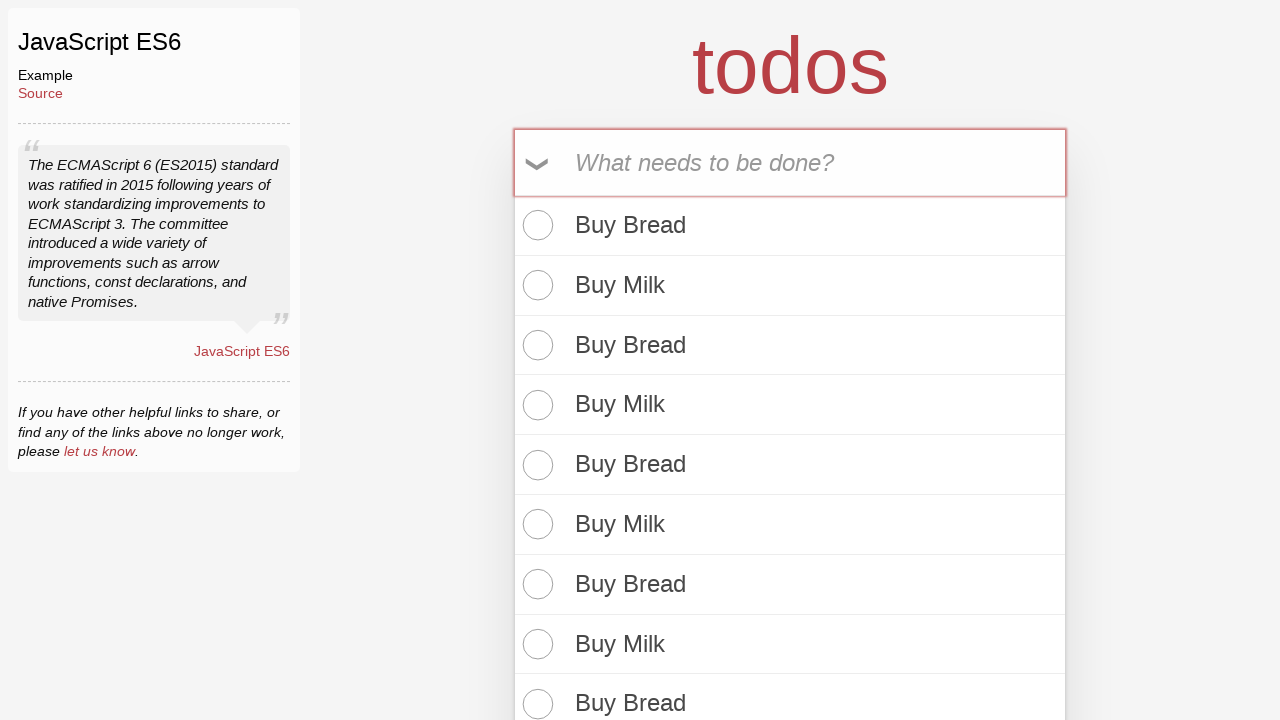

Filled todo input with 'Buy Milk' on input[placeholder='What needs to be done?']
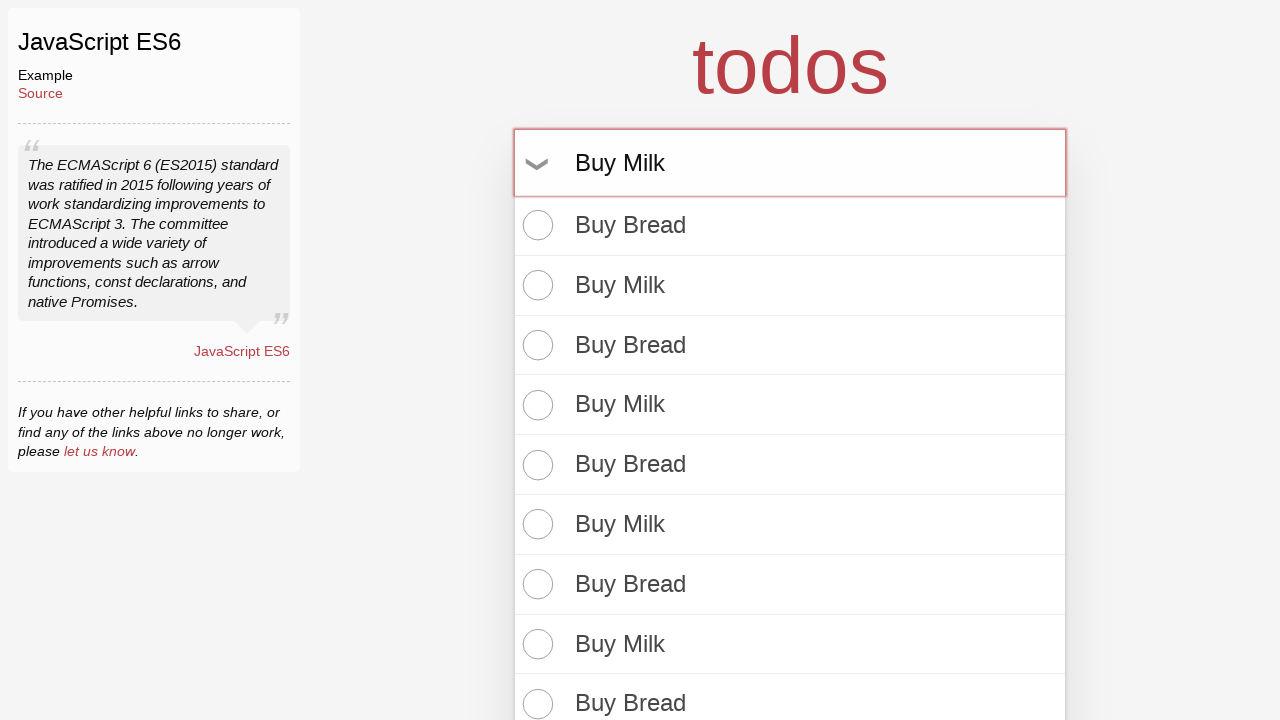

Pressed Enter to add 'Buy Milk' todo on input[placeholder='What needs to be done?']
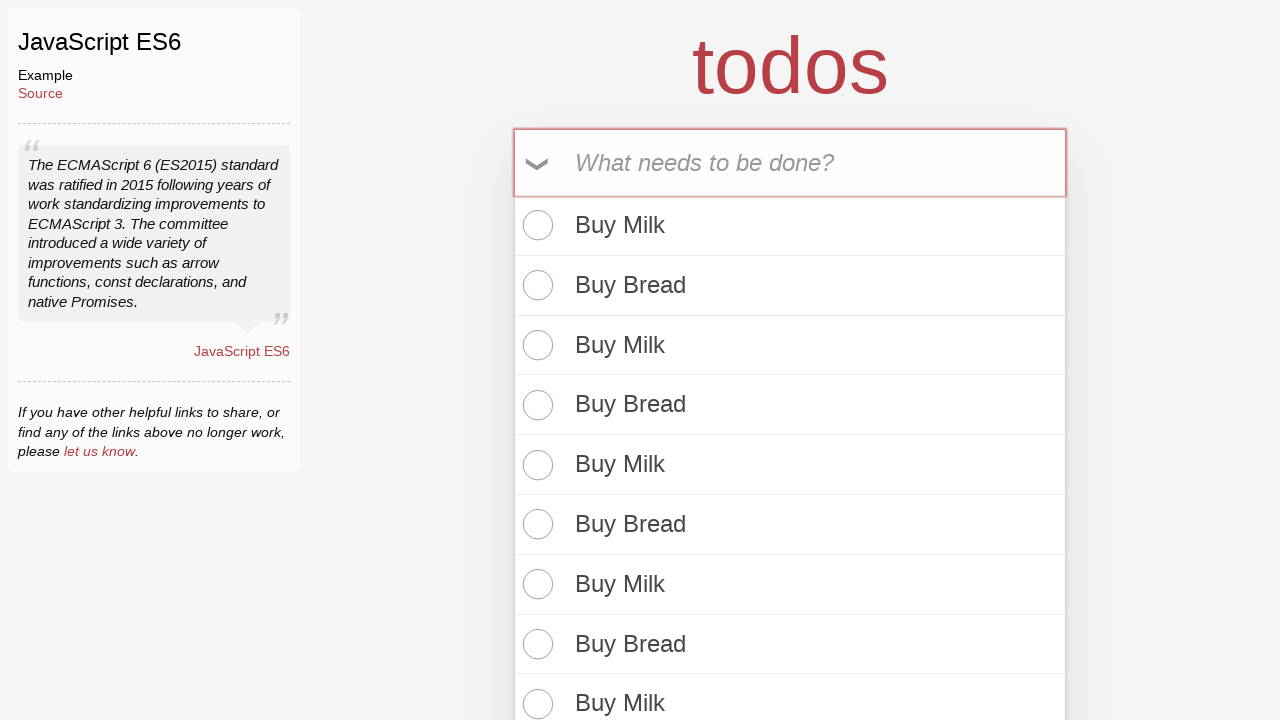

Filled todo input with 'Buy Bread' on input[placeholder='What needs to be done?']
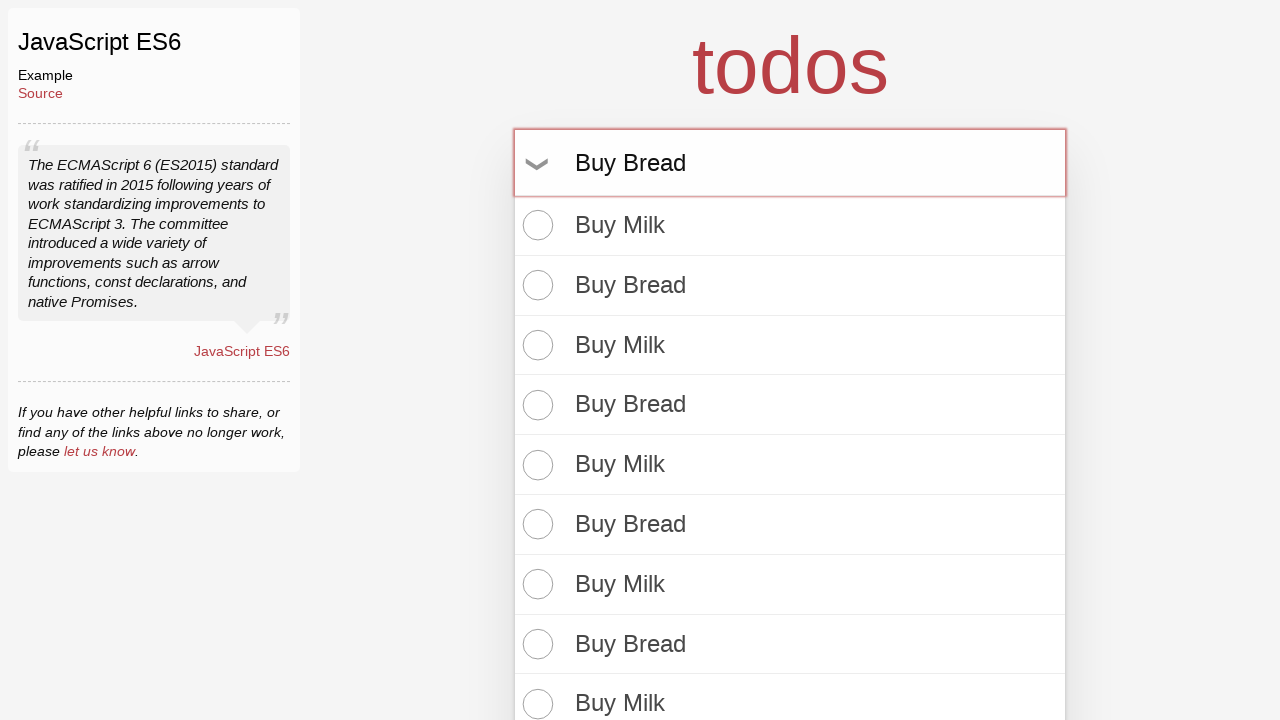

Pressed Enter to add 'Buy Bread' todo on input[placeholder='What needs to be done?']
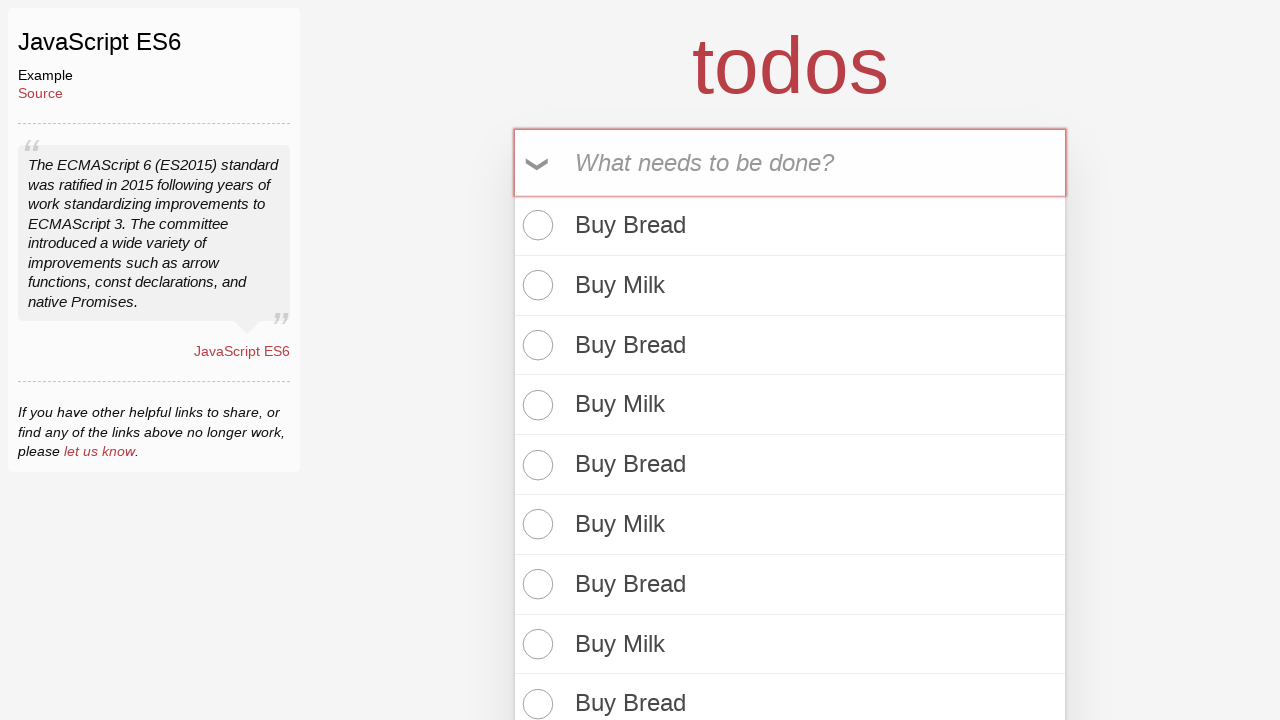

Filled todo input with 'Buy Milk' on input[placeholder='What needs to be done?']
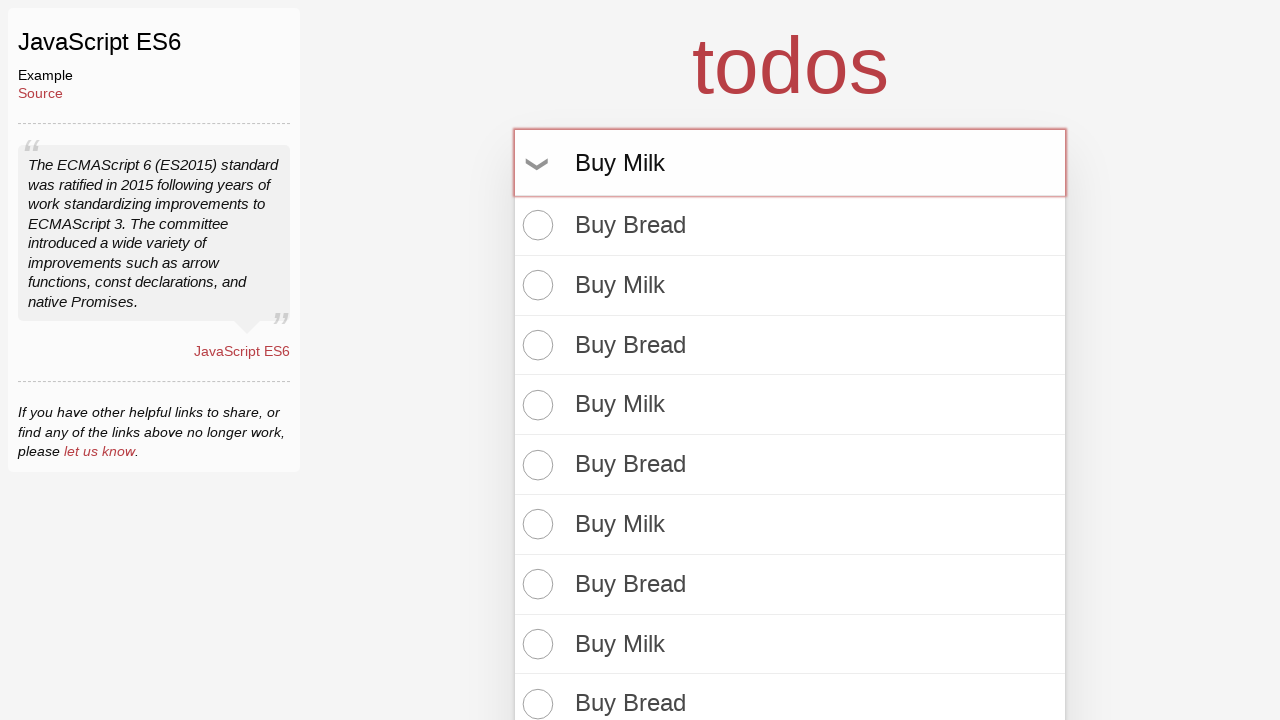

Pressed Enter to add 'Buy Milk' todo on input[placeholder='What needs to be done?']
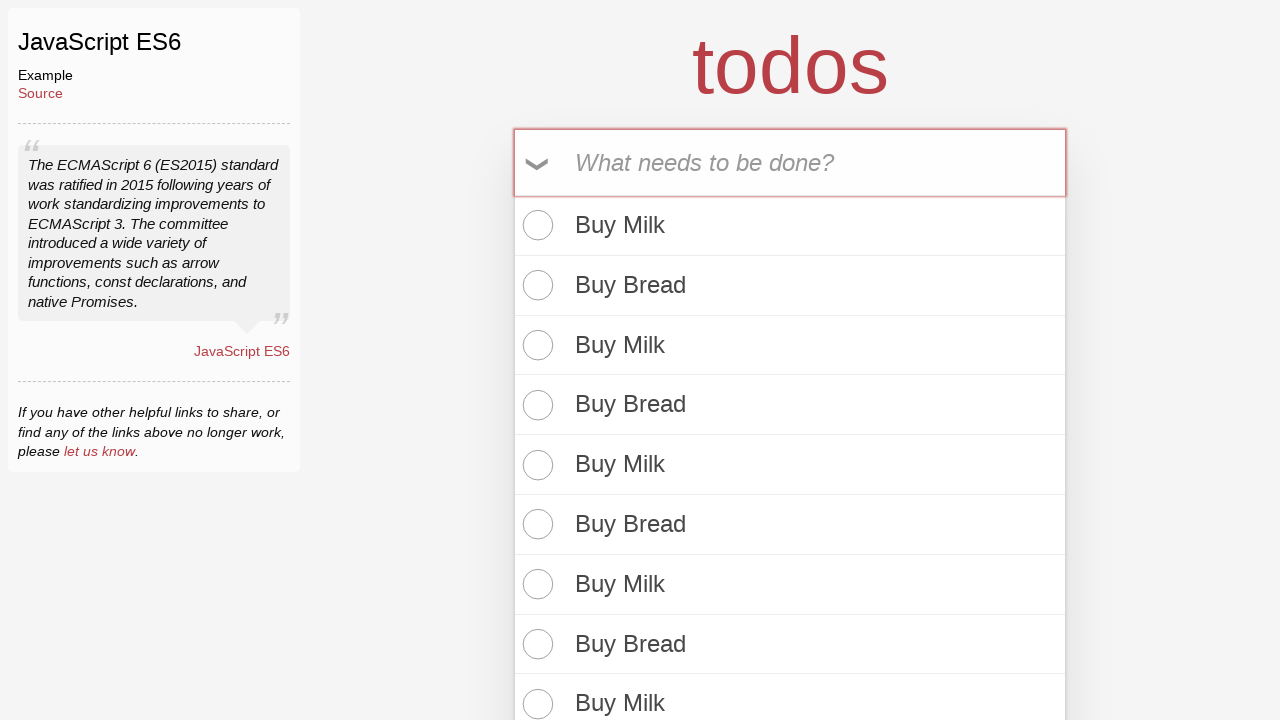

Filled todo input with 'Buy Bread' on input[placeholder='What needs to be done?']
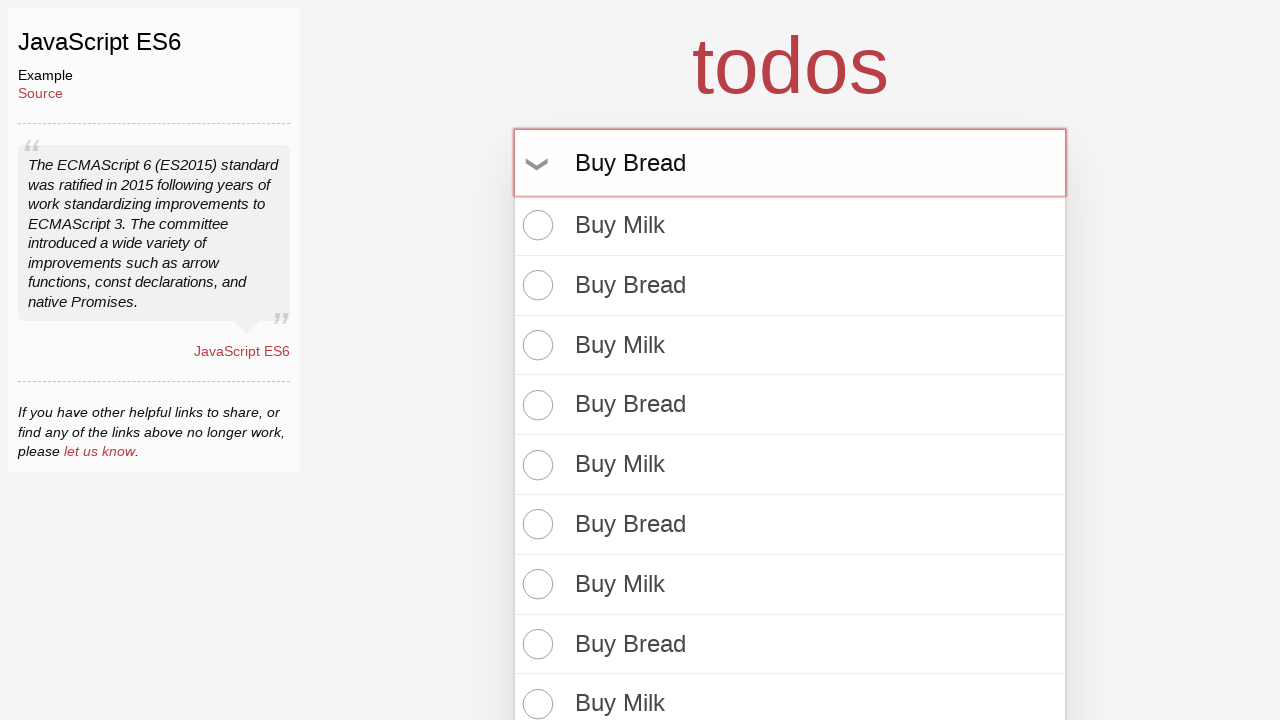

Pressed Enter to add 'Buy Bread' todo on input[placeholder='What needs to be done?']
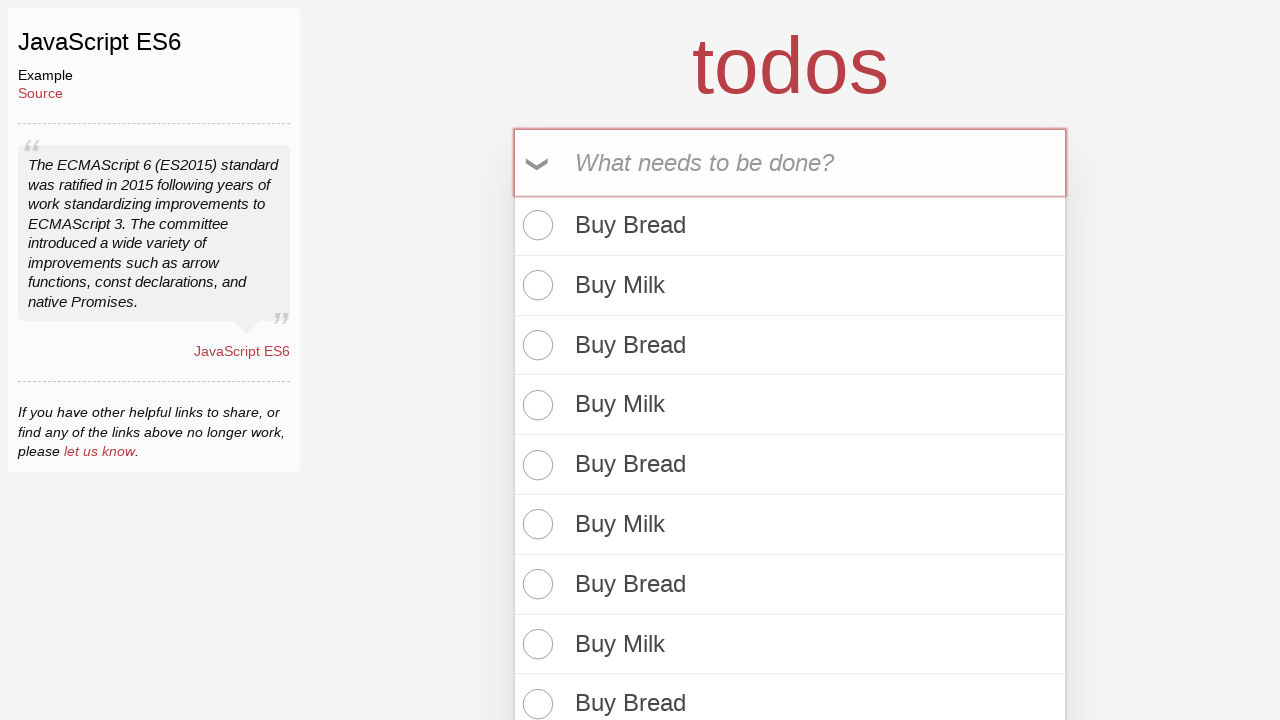

Filled todo input with 'Buy Milk' on input[placeholder='What needs to be done?']
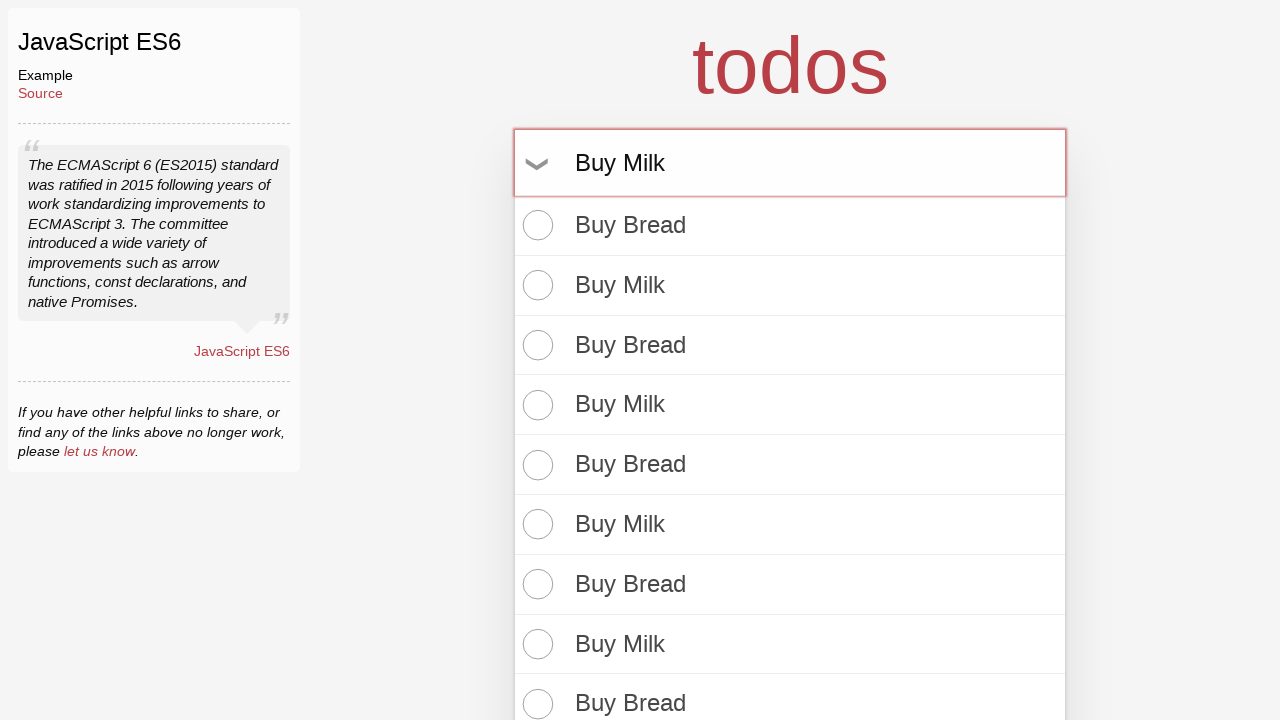

Pressed Enter to add 'Buy Milk' todo on input[placeholder='What needs to be done?']
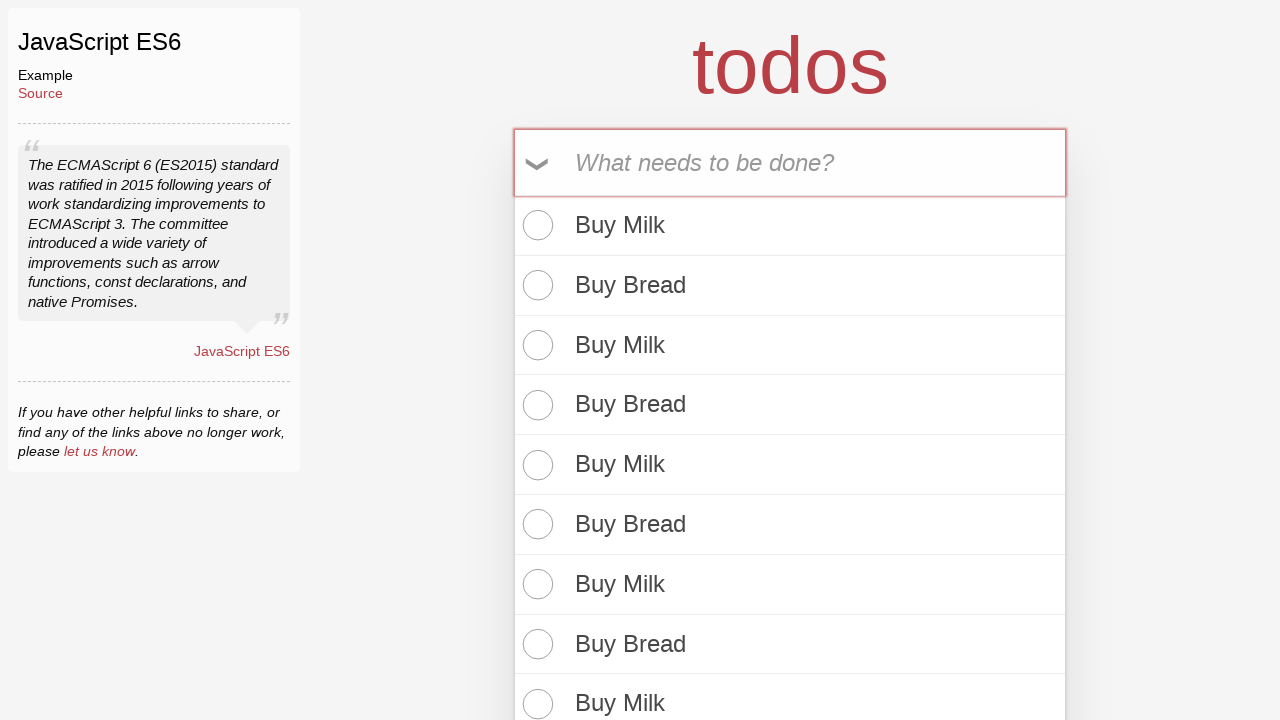

Filled todo input with 'Buy Bread' on input[placeholder='What needs to be done?']
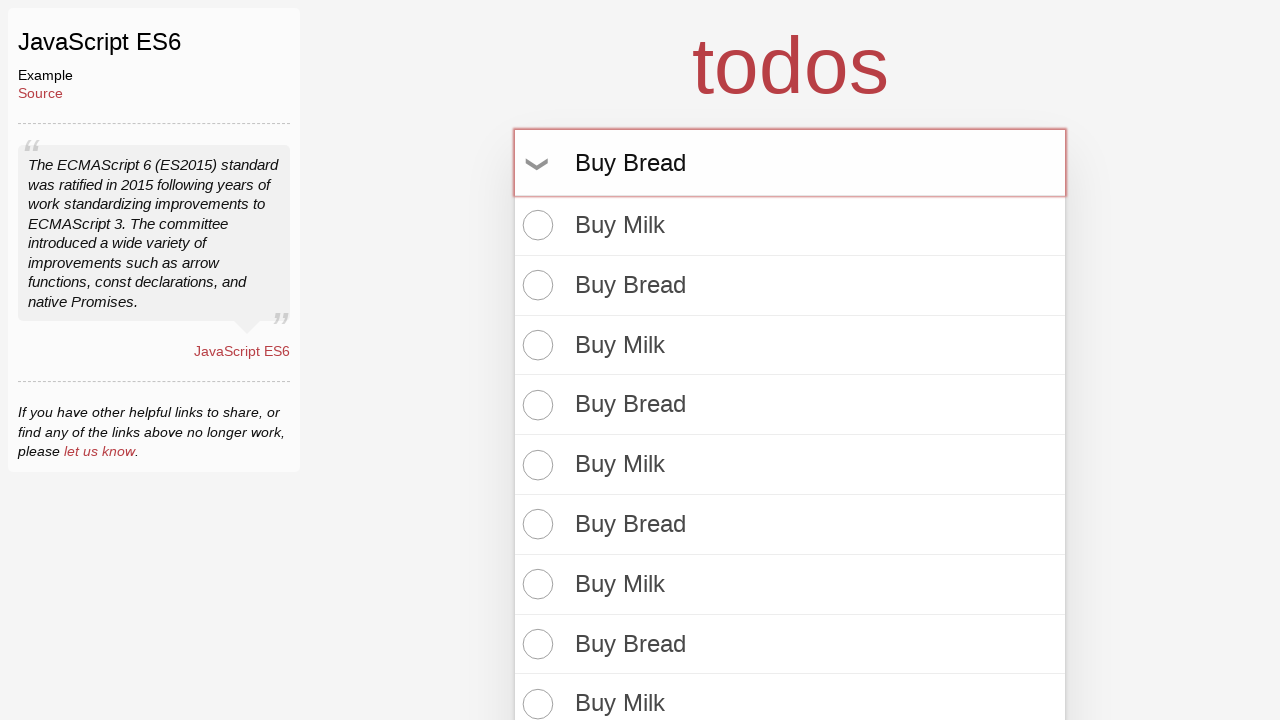

Pressed Enter to add 'Buy Bread' todo on input[placeholder='What needs to be done?']
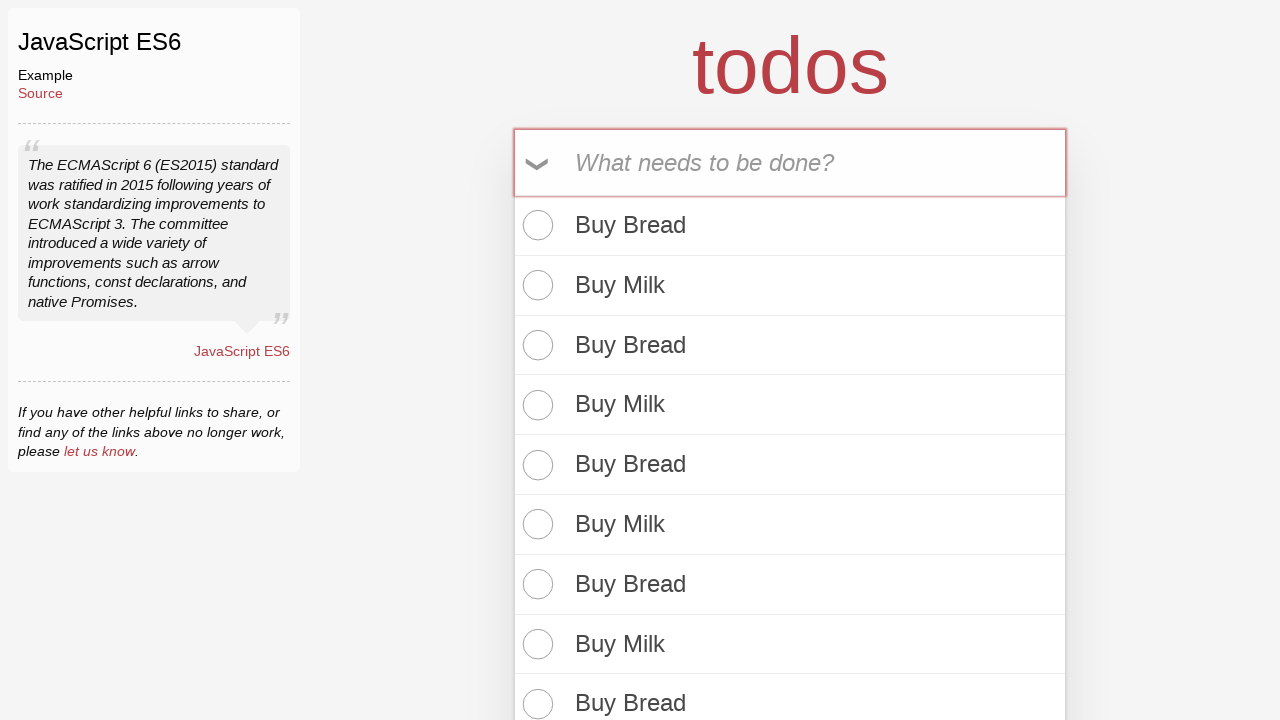

Filled todo input with 'Buy Milk' on input[placeholder='What needs to be done?']
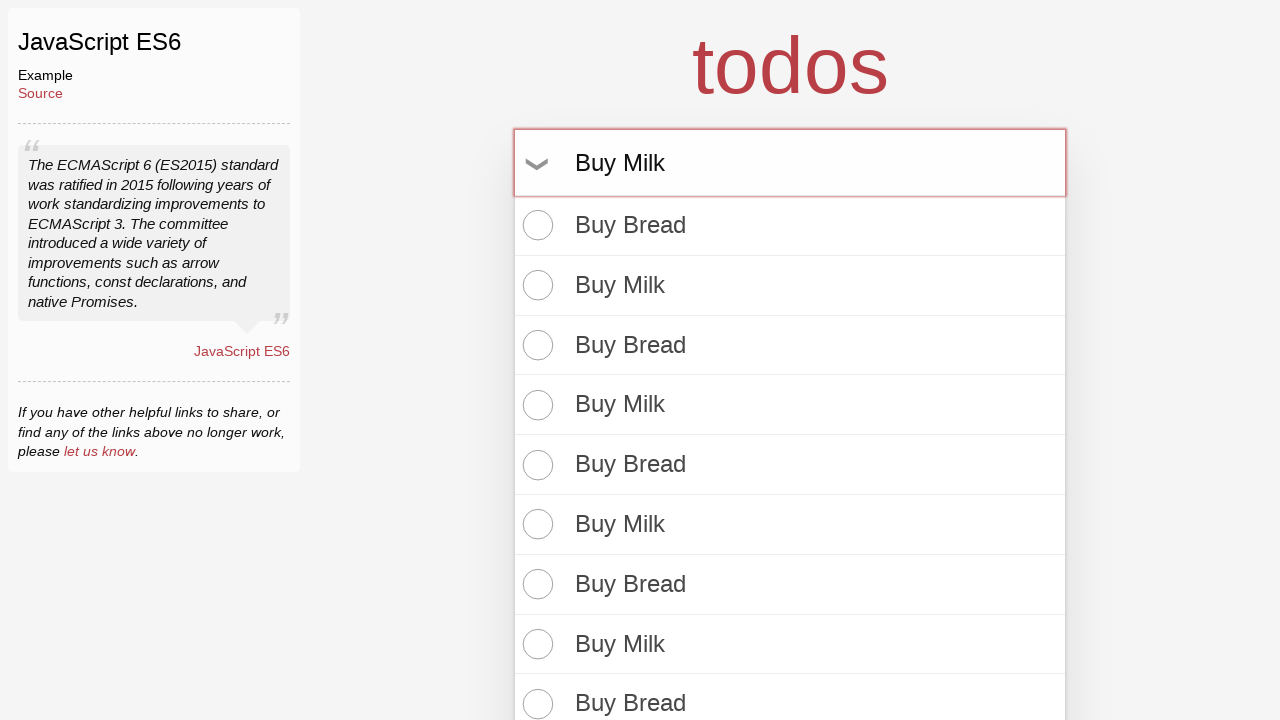

Pressed Enter to add 'Buy Milk' todo on input[placeholder='What needs to be done?']
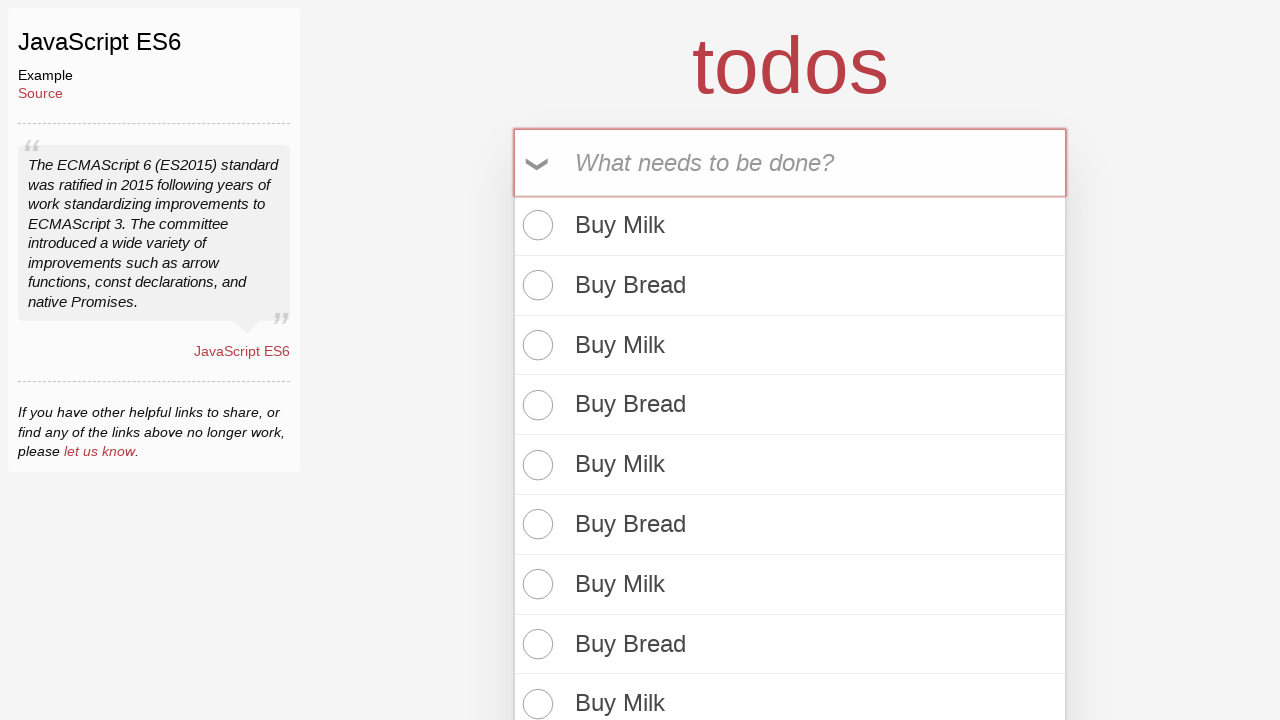

Filled todo input with 'Buy Bread' on input[placeholder='What needs to be done?']
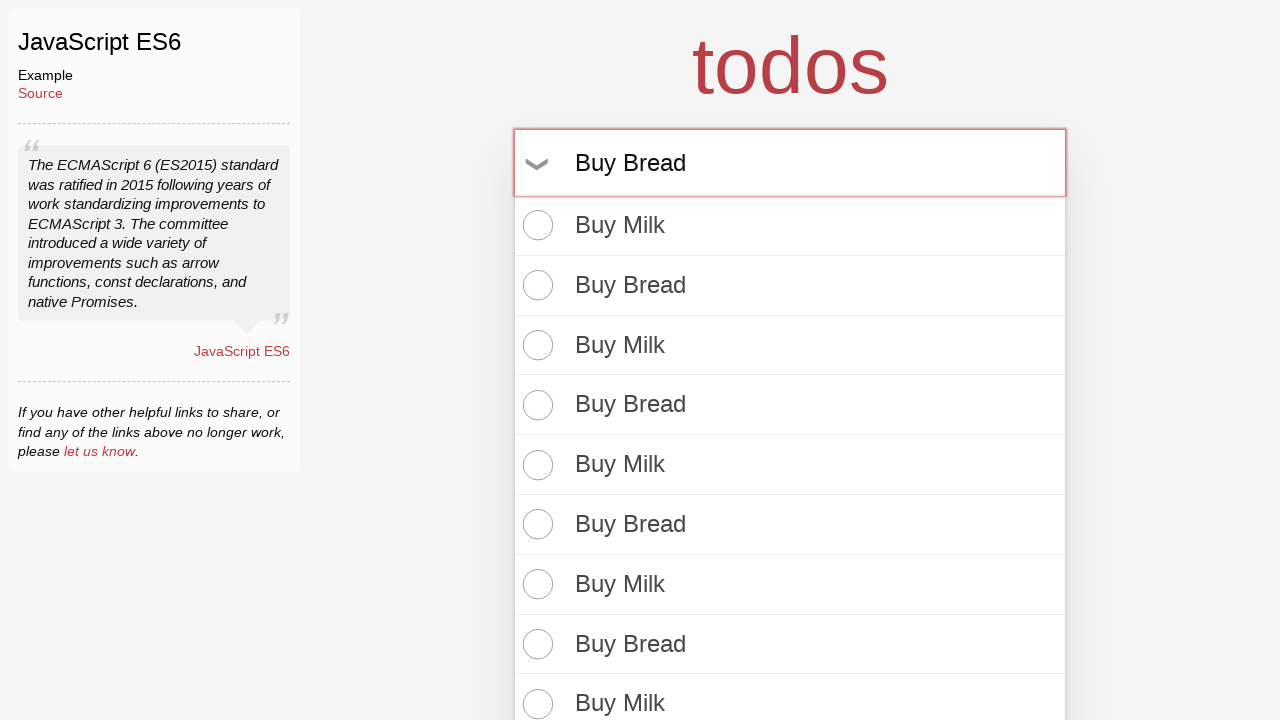

Pressed Enter to add 'Buy Bread' todo on input[placeholder='What needs to be done?']
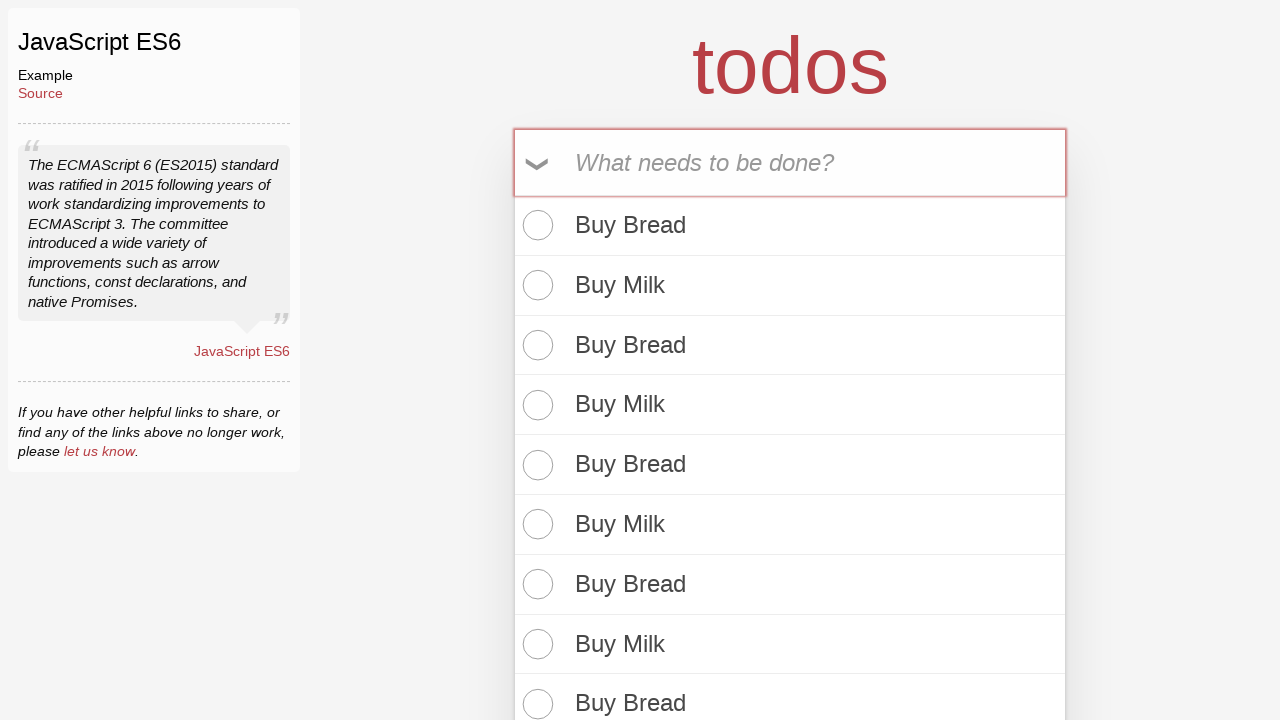

Filled todo input with 'Buy Milk' on input[placeholder='What needs to be done?']
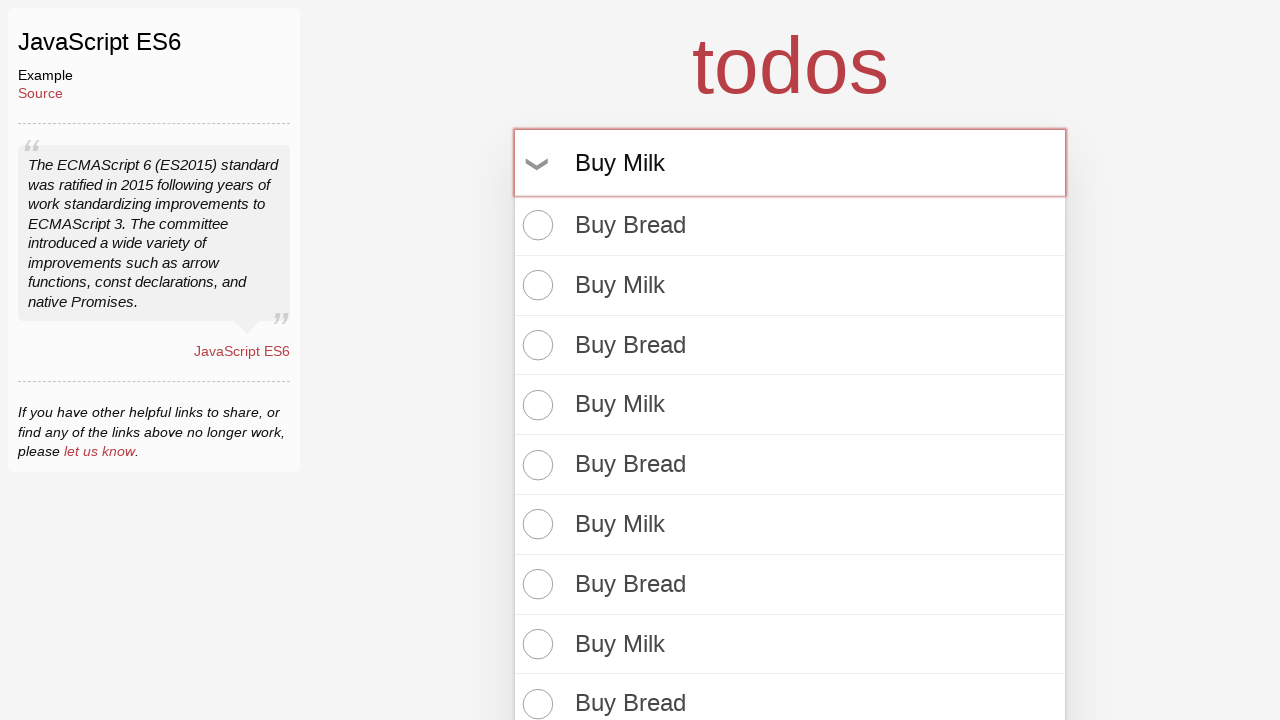

Pressed Enter to add 'Buy Milk' todo on input[placeholder='What needs to be done?']
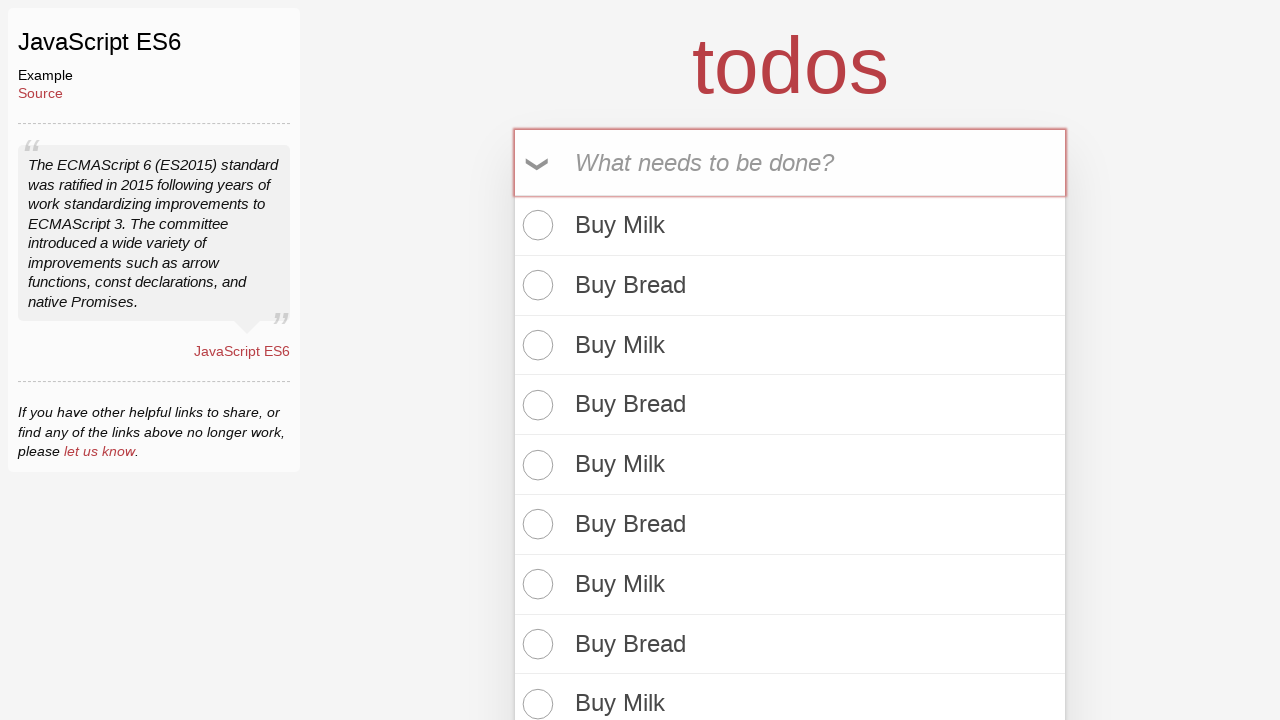

Filled todo input with 'Buy Bread' on input[placeholder='What needs to be done?']
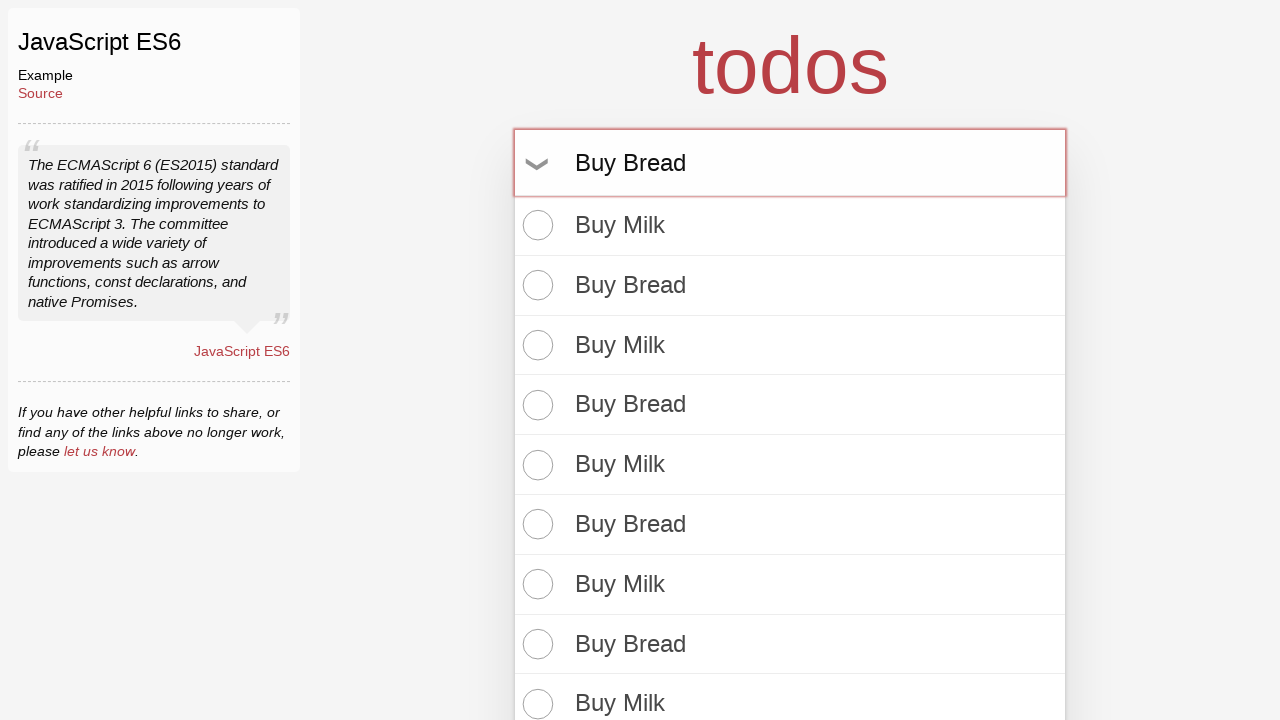

Pressed Enter to add 'Buy Bread' todo on input[placeholder='What needs to be done?']
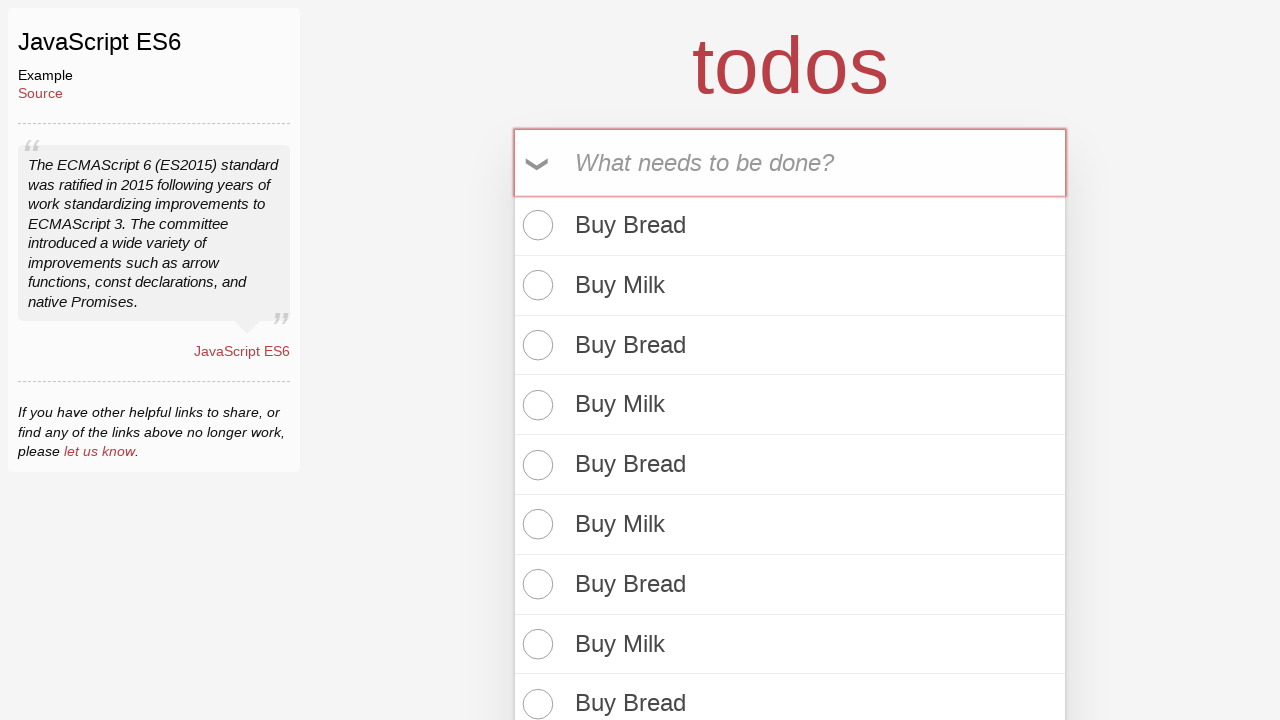

Filled todo input with 'Buy Milk' on input[placeholder='What needs to be done?']
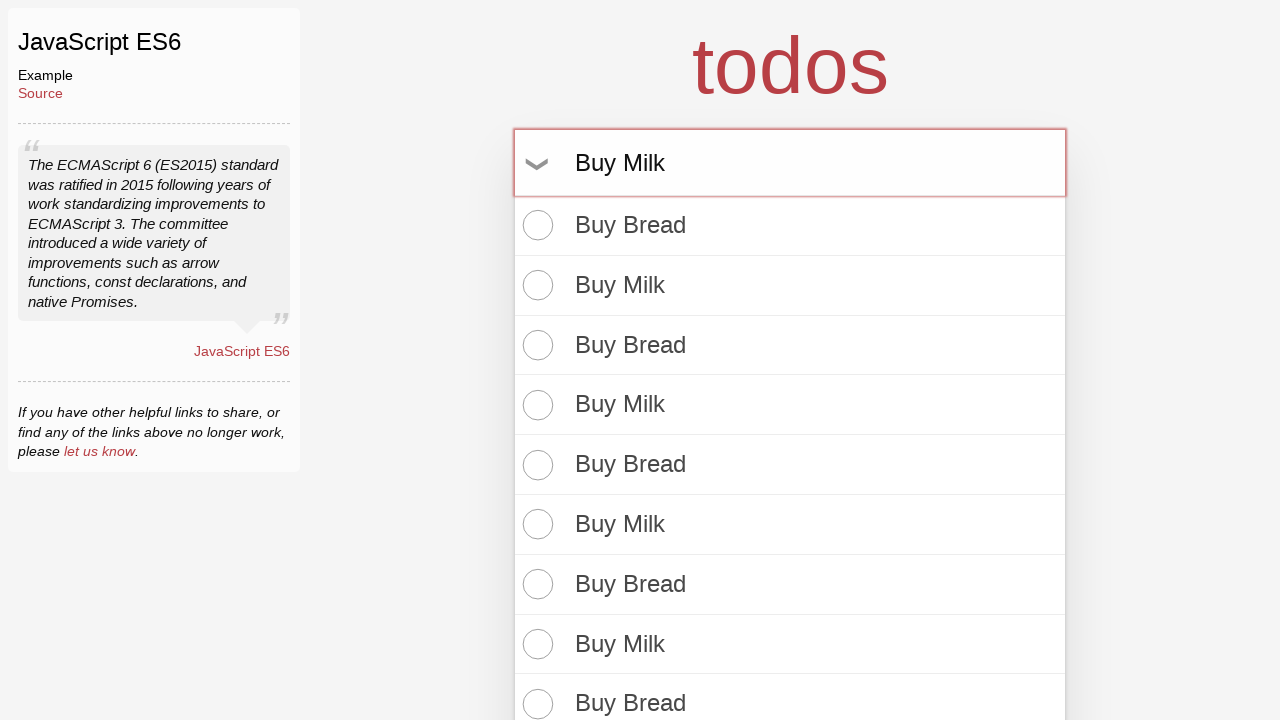

Pressed Enter to add 'Buy Milk' todo on input[placeholder='What needs to be done?']
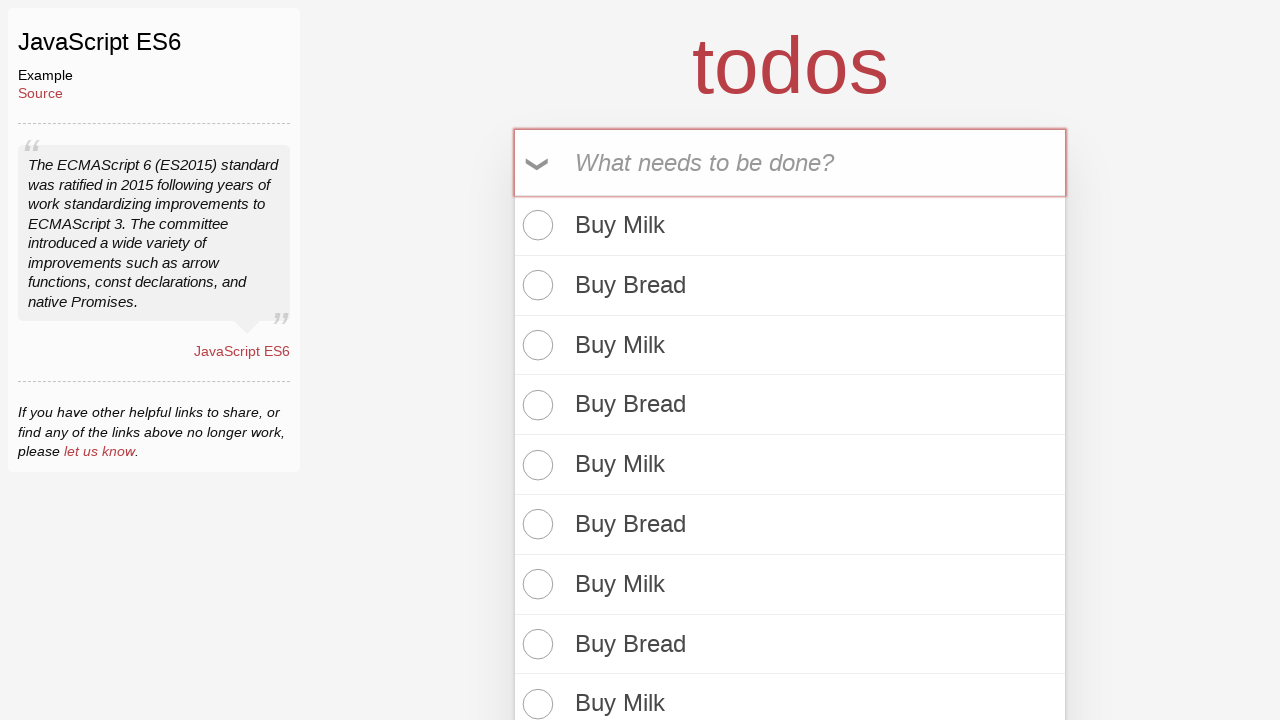

Filled todo input with 'Buy Bread' on input[placeholder='What needs to be done?']
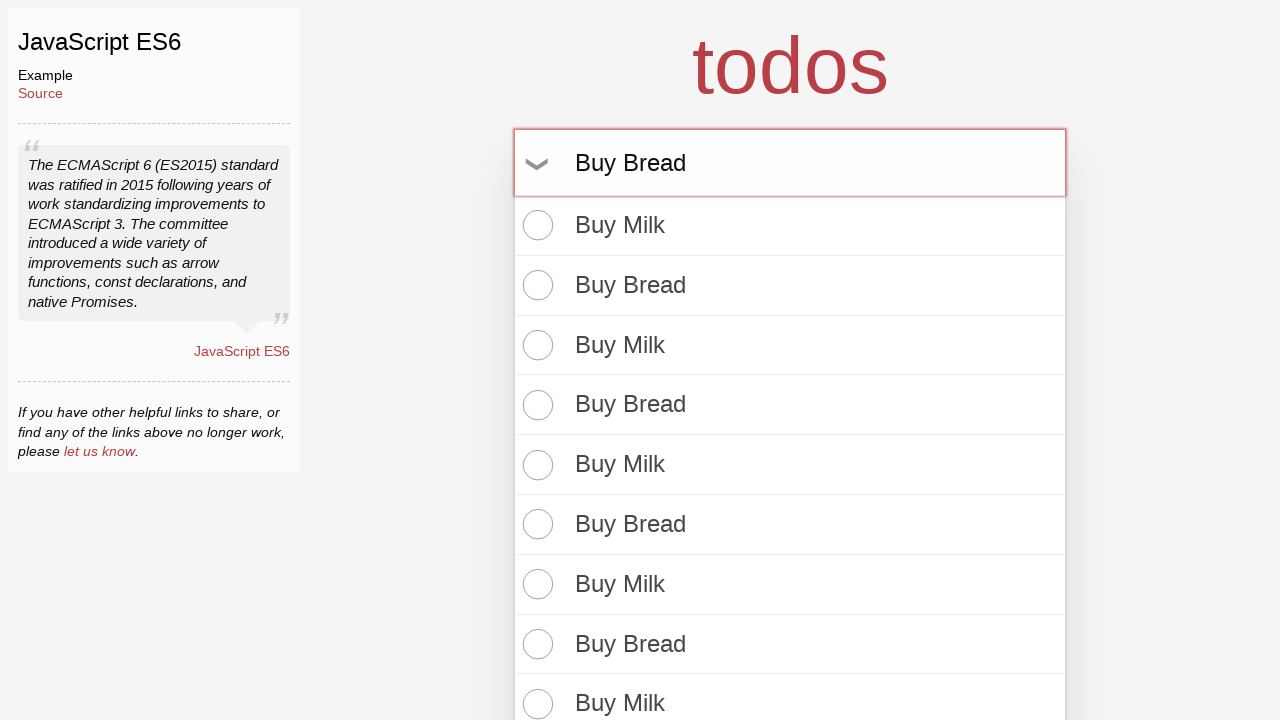

Pressed Enter to add 'Buy Bread' todo on input[placeholder='What needs to be done?']
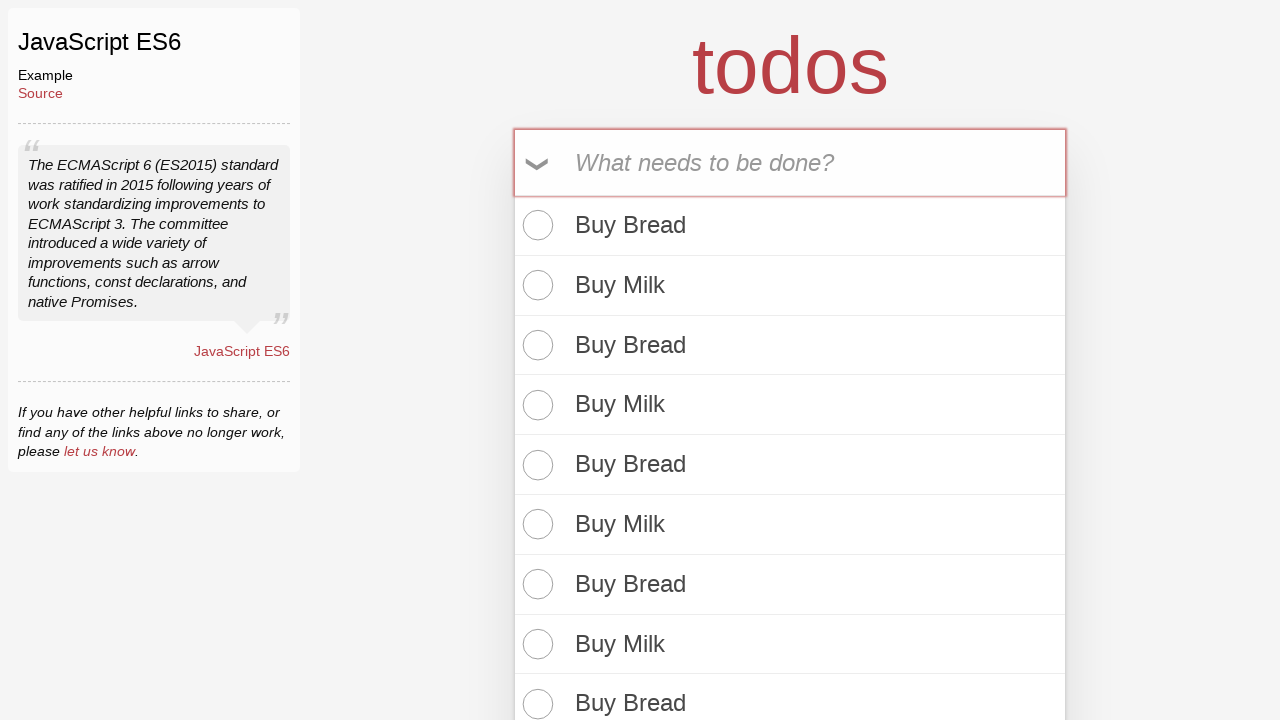

Filled todo input with 'Buy Milk' on input[placeholder='What needs to be done?']
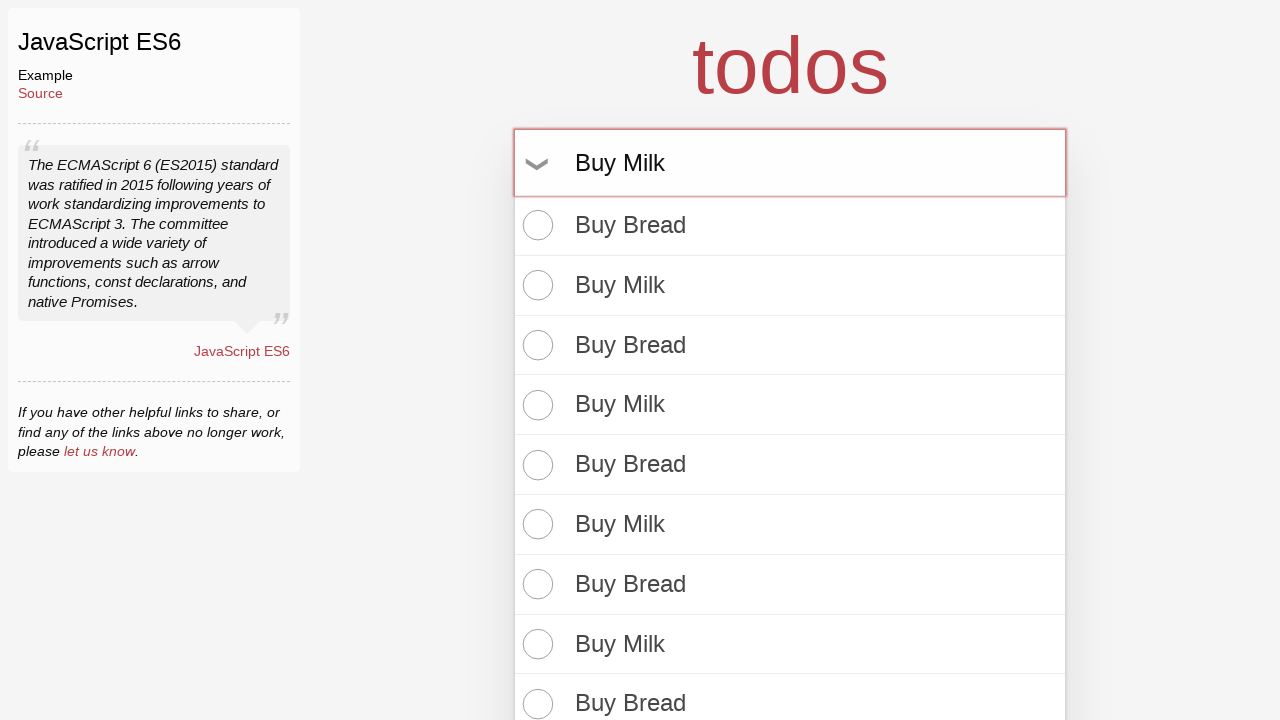

Pressed Enter to add 'Buy Milk' todo on input[placeholder='What needs to be done?']
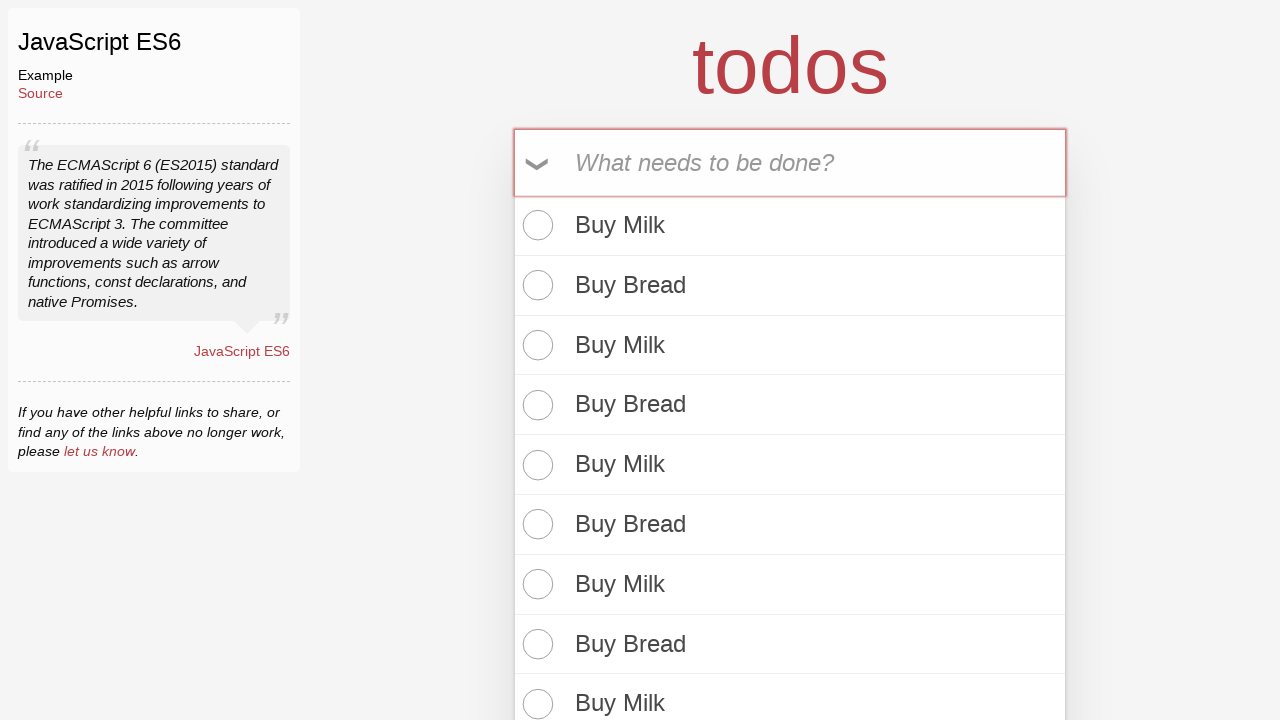

Filled todo input with 'Buy Bread' on input[placeholder='What needs to be done?']
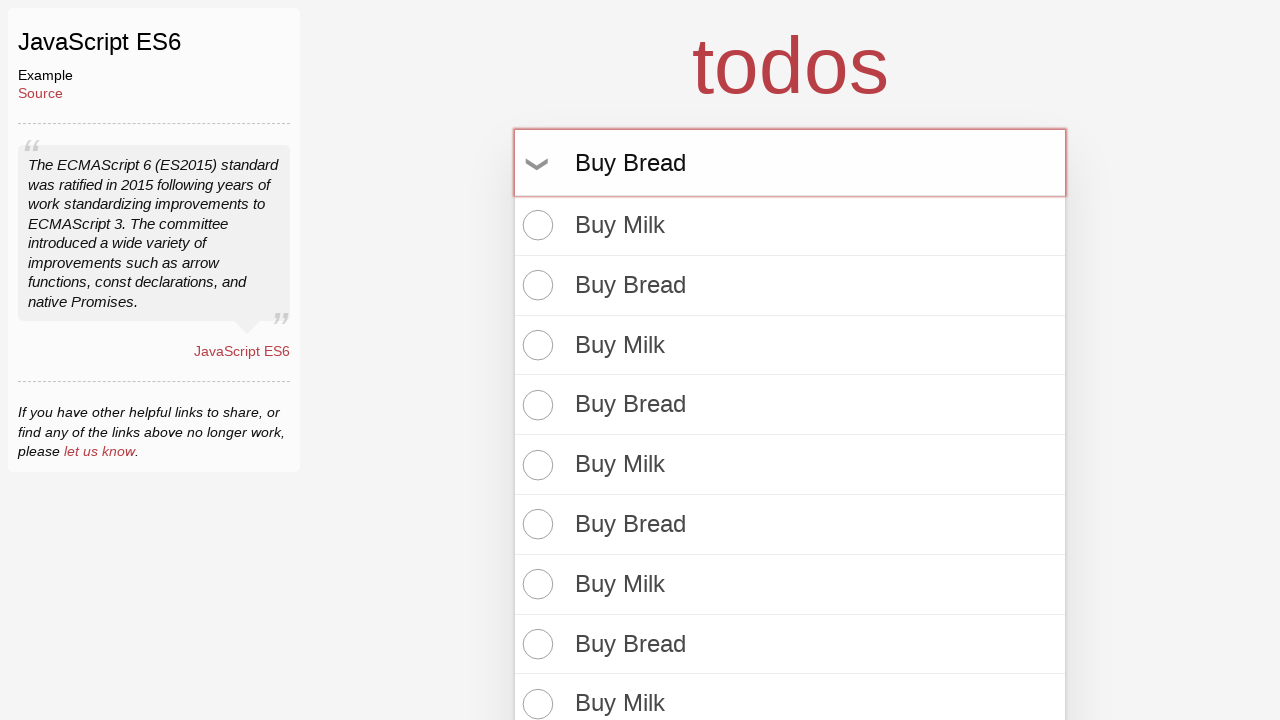

Pressed Enter to add 'Buy Bread' todo on input[placeholder='What needs to be done?']
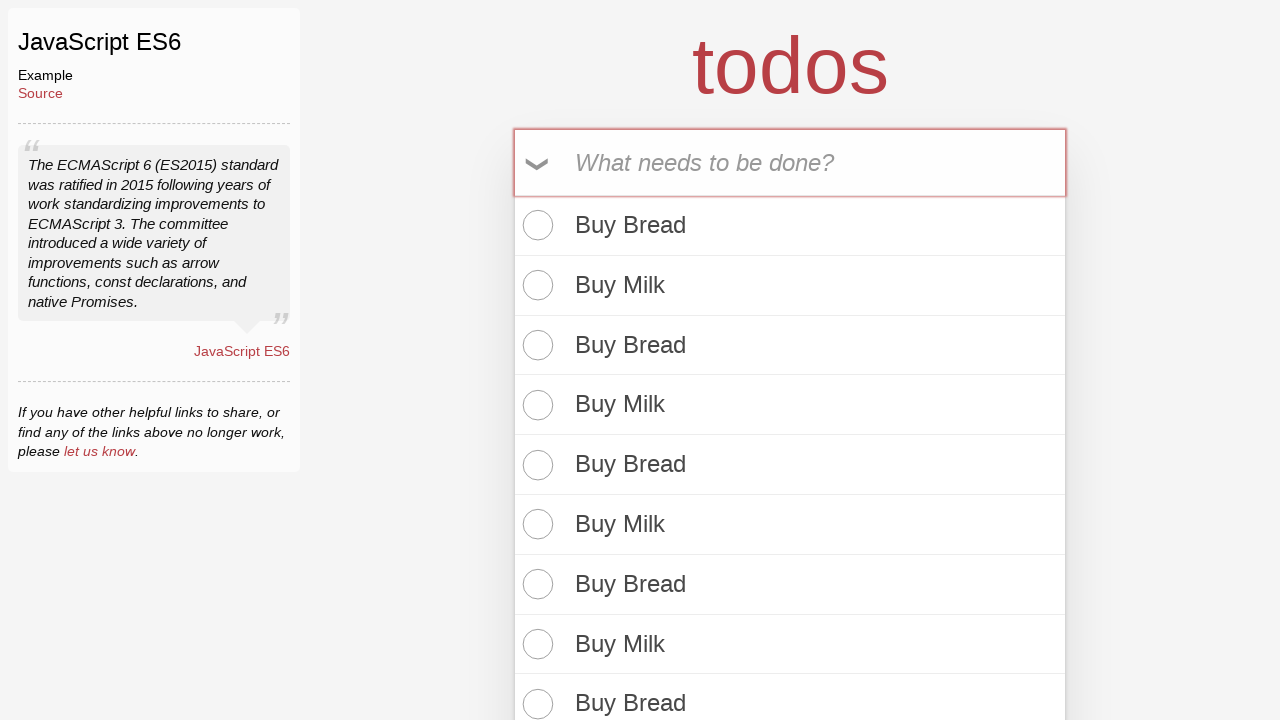

Filled todo input with 'Buy Milk' on input[placeholder='What needs to be done?']
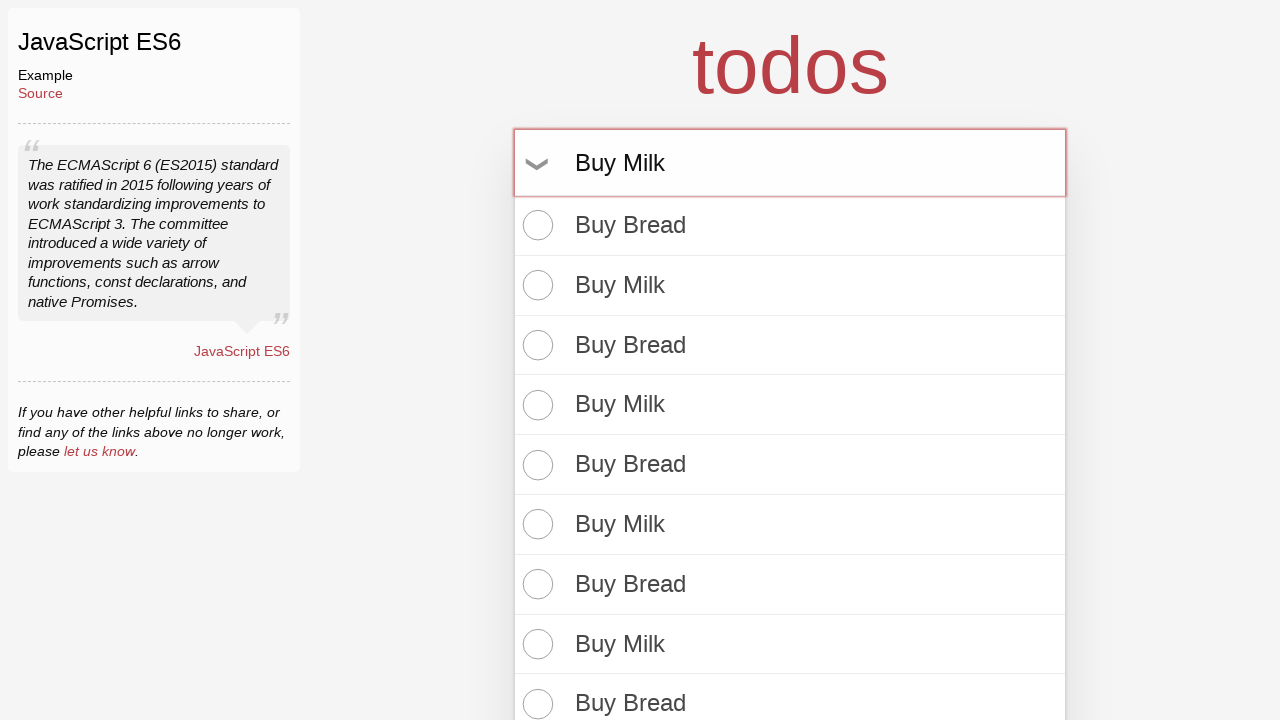

Pressed Enter to add 'Buy Milk' todo on input[placeholder='What needs to be done?']
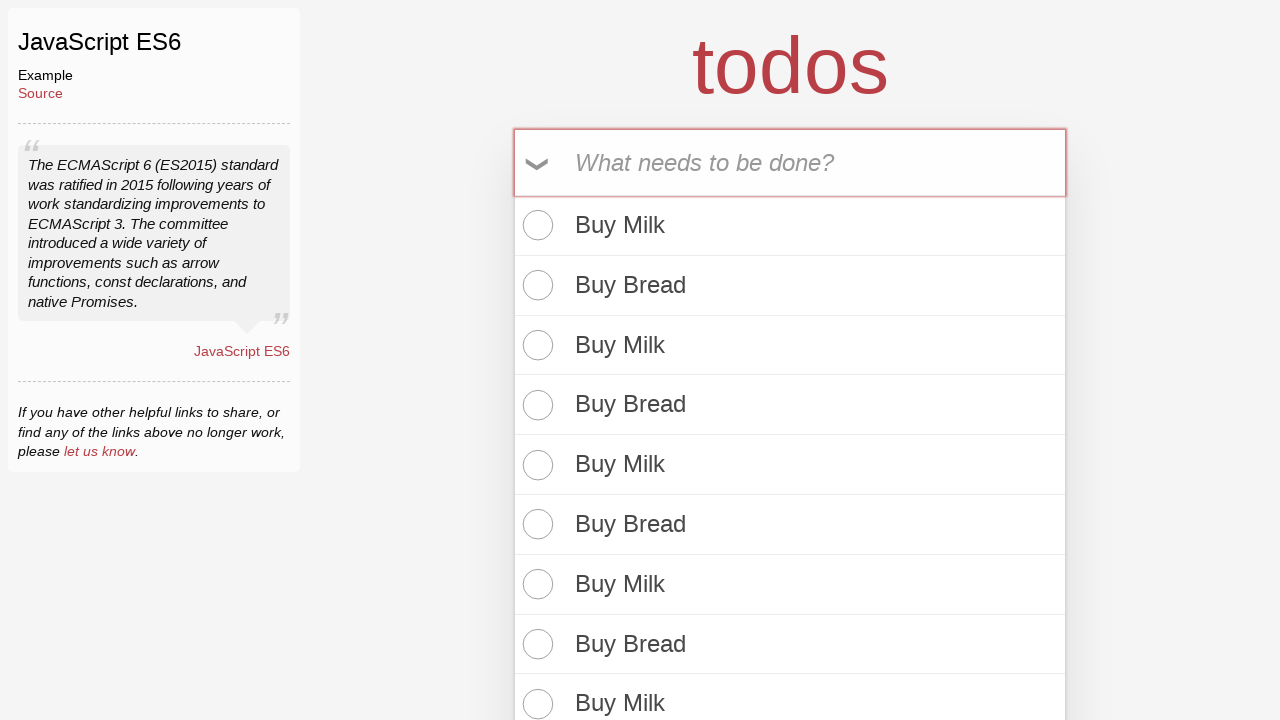

Filled todo input with 'Buy Bread' on input[placeholder='What needs to be done?']
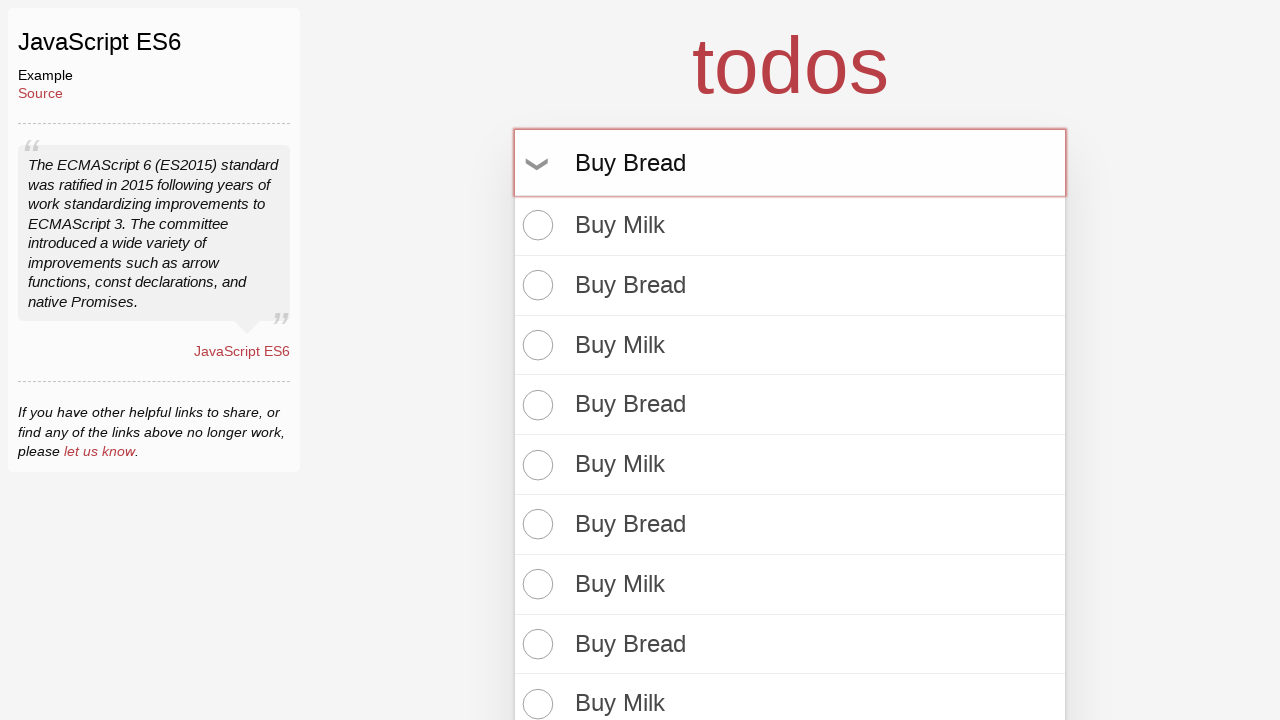

Pressed Enter to add 'Buy Bread' todo on input[placeholder='What needs to be done?']
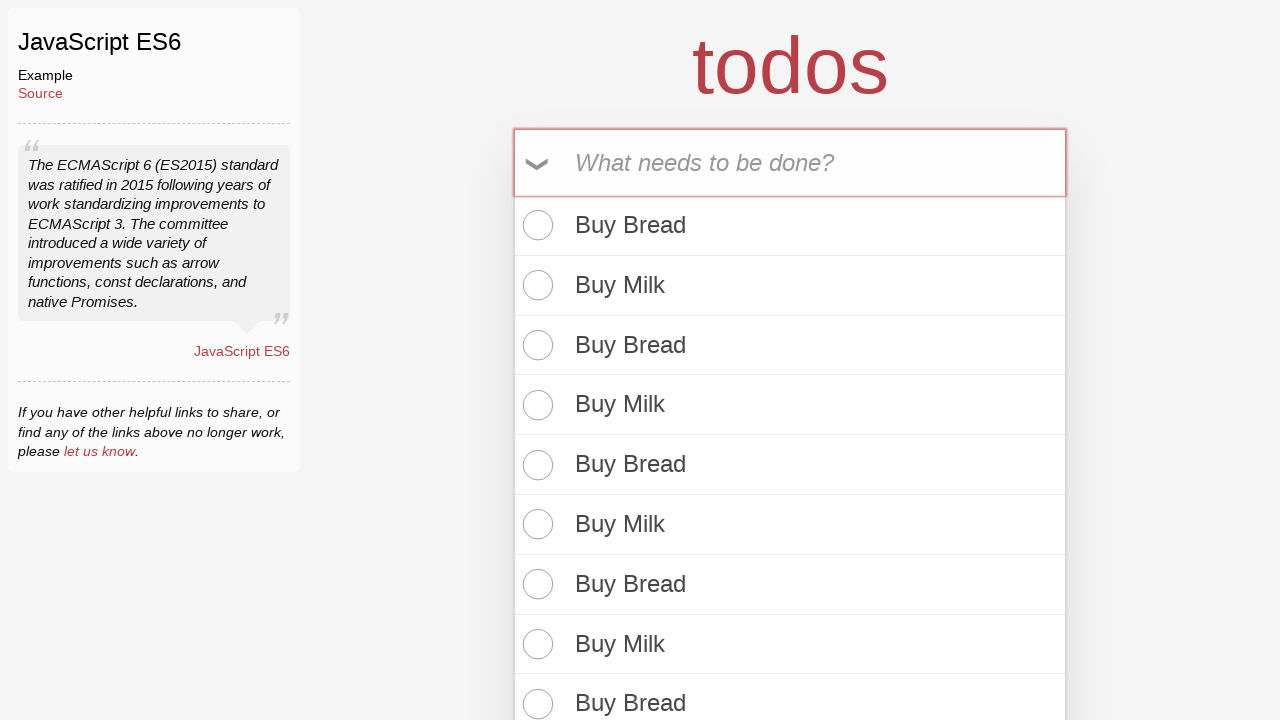

Filled todo input with 'Buy Milk' on input[placeholder='What needs to be done?']
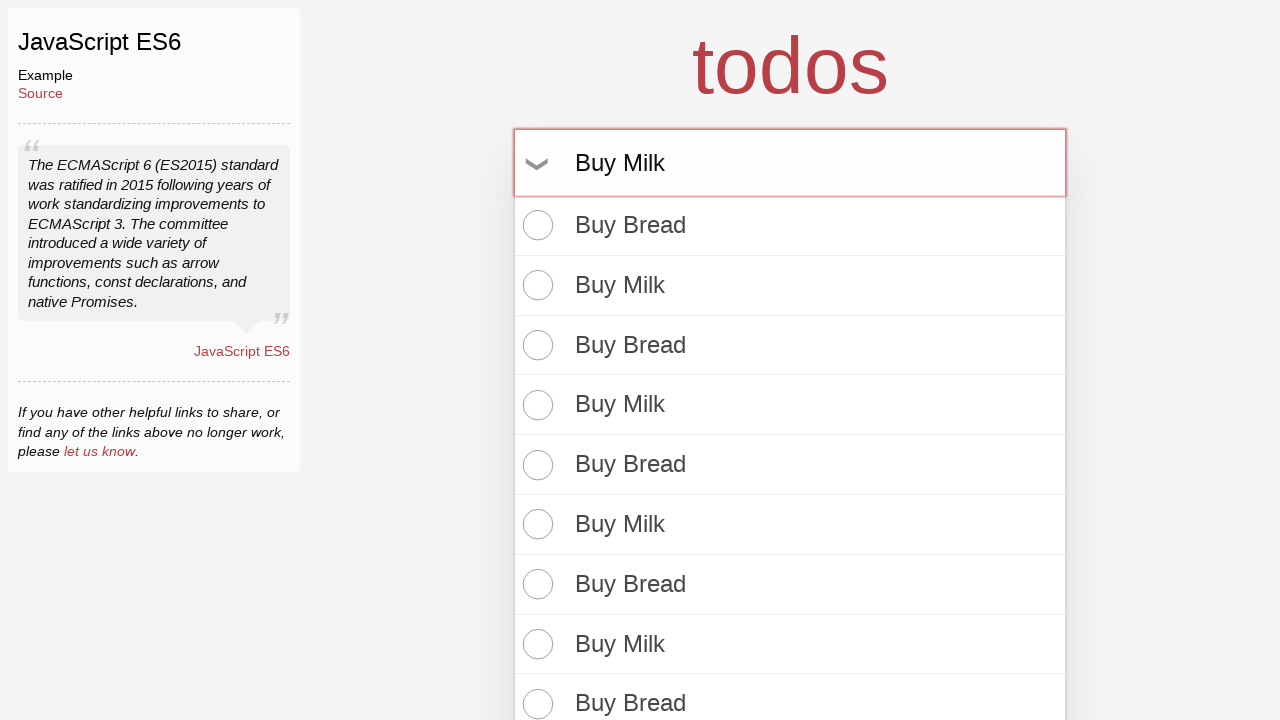

Pressed Enter to add 'Buy Milk' todo on input[placeholder='What needs to be done?']
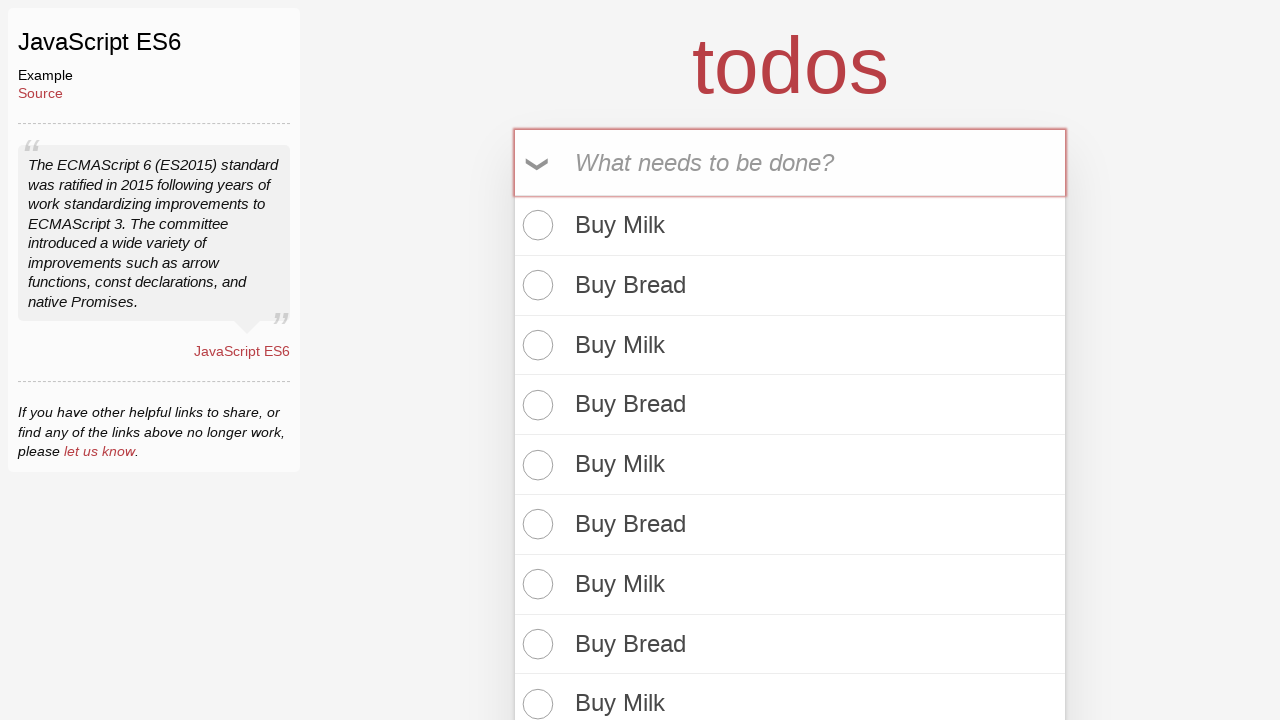

Filled todo input with 'Buy Bread' on input[placeholder='What needs to be done?']
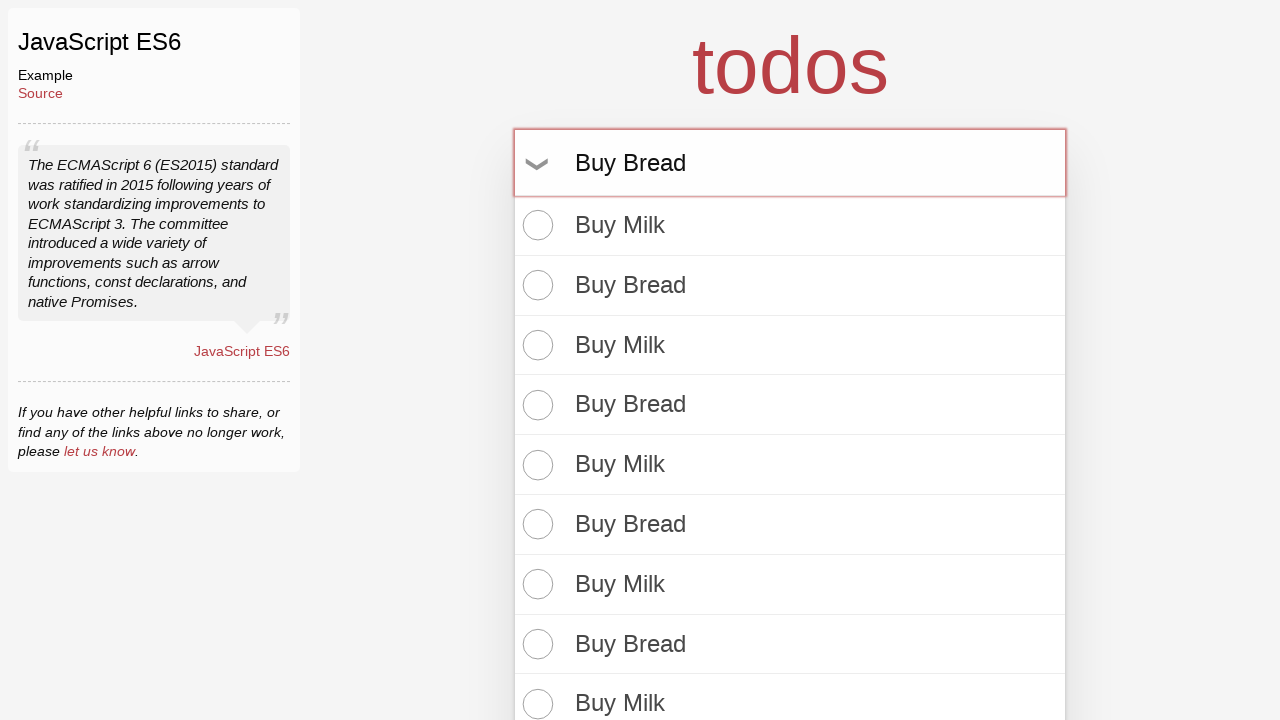

Pressed Enter to add 'Buy Bread' todo on input[placeholder='What needs to be done?']
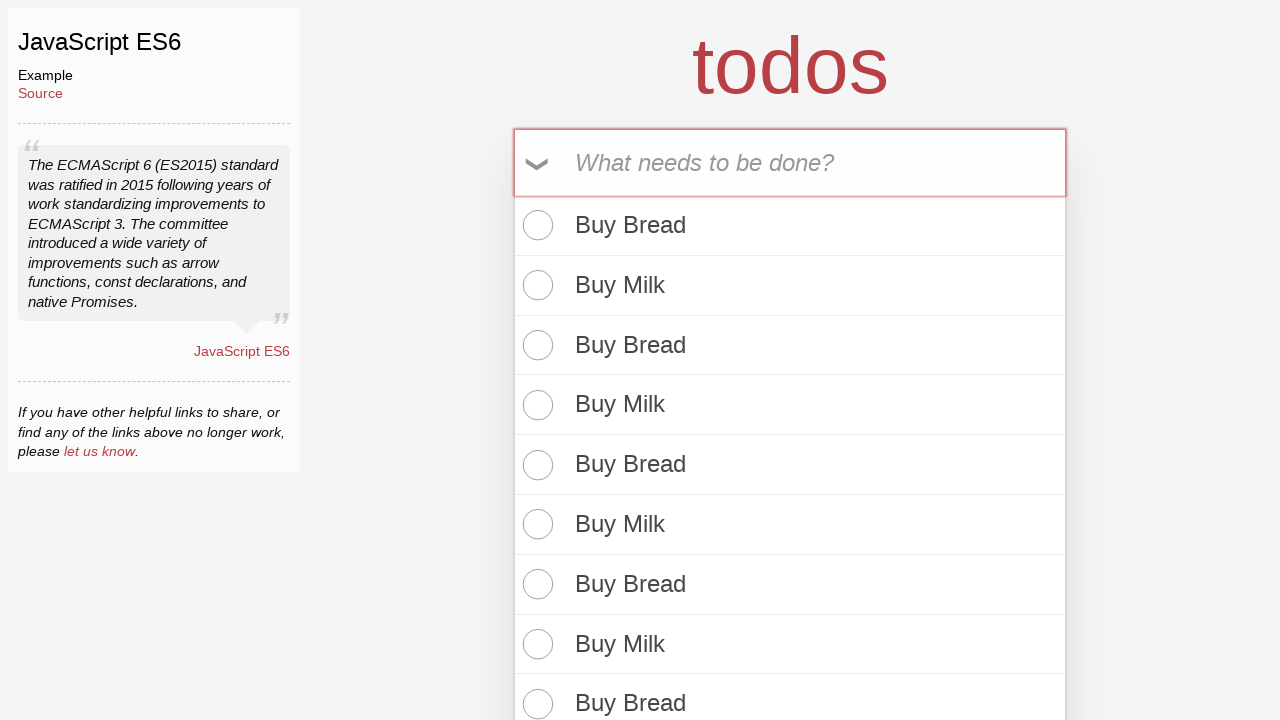

Filled todo input with 'Buy Milk' on input[placeholder='What needs to be done?']
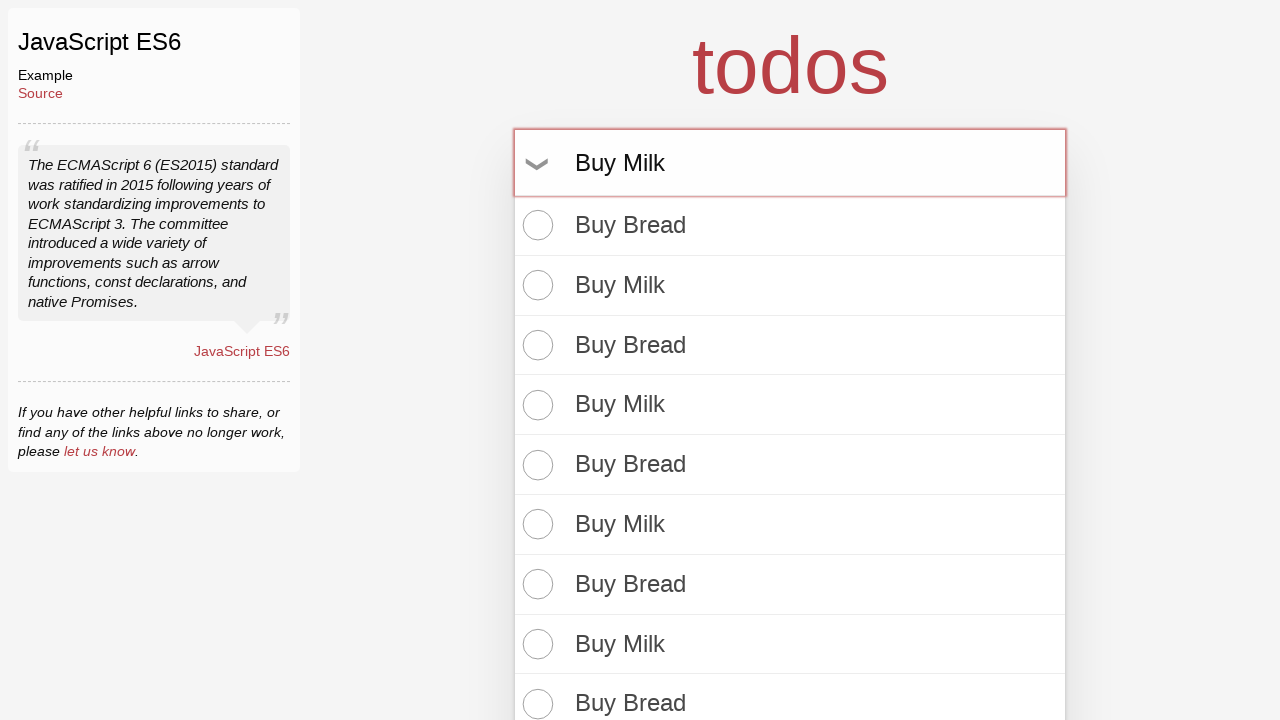

Pressed Enter to add 'Buy Milk' todo on input[placeholder='What needs to be done?']
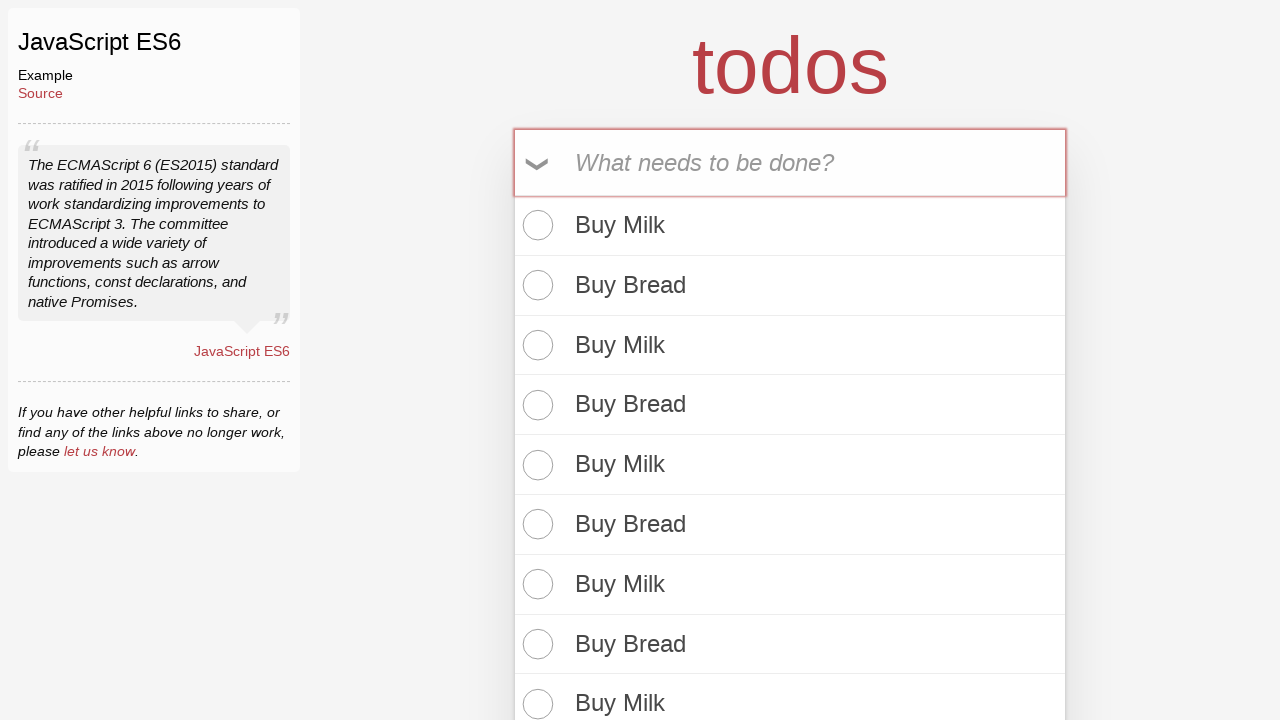

Filled todo input with 'Buy Bread' on input[placeholder='What needs to be done?']
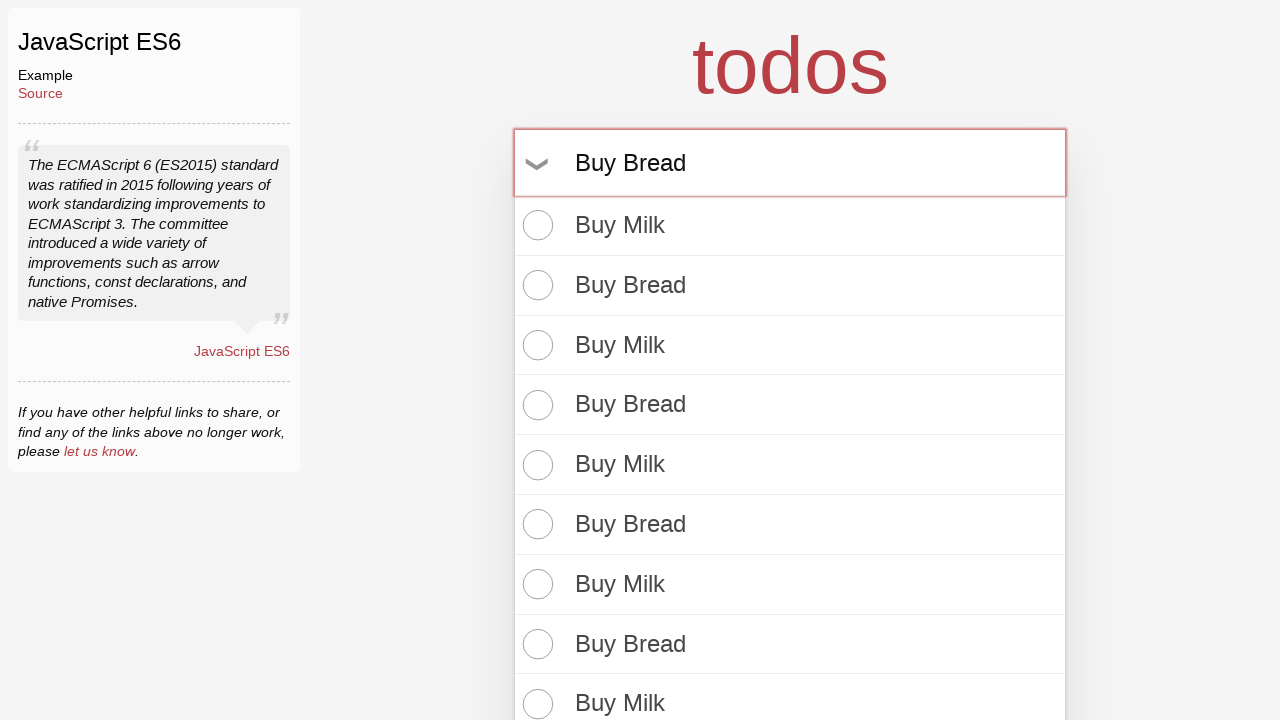

Pressed Enter to add 'Buy Bread' todo on input[placeholder='What needs to be done?']
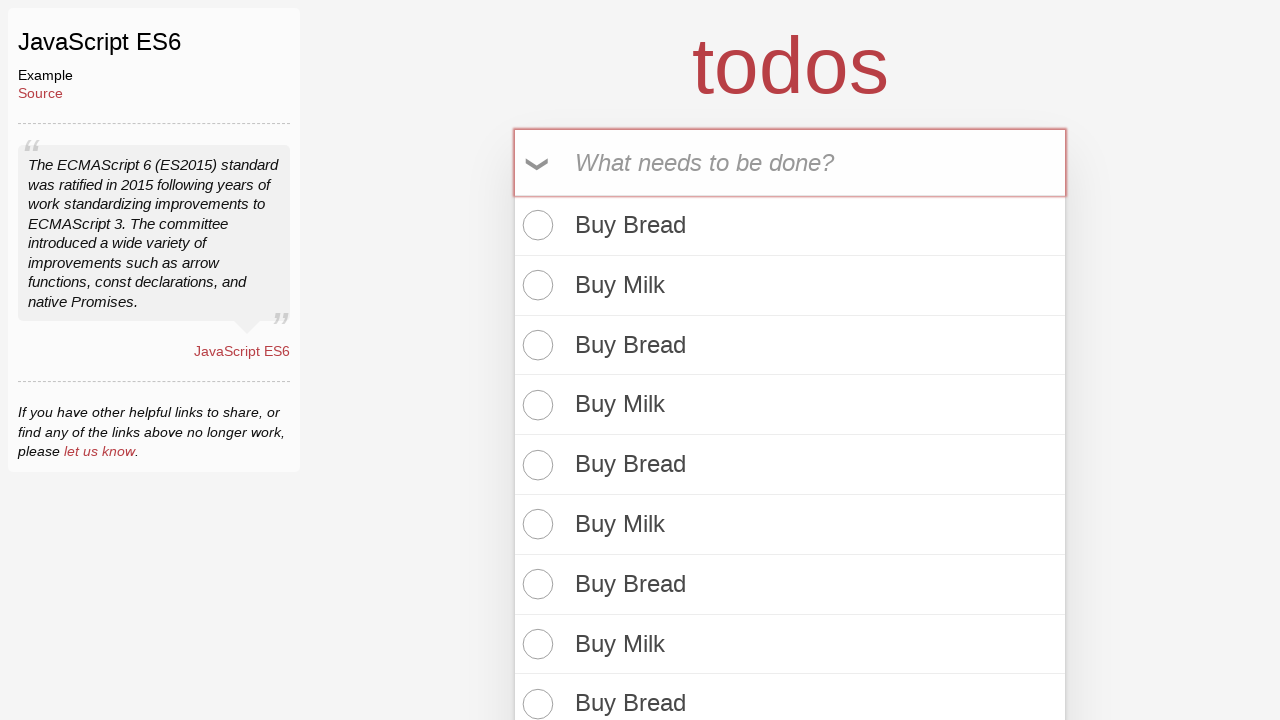

Filled todo input with 'Buy Milk' on input[placeholder='What needs to be done?']
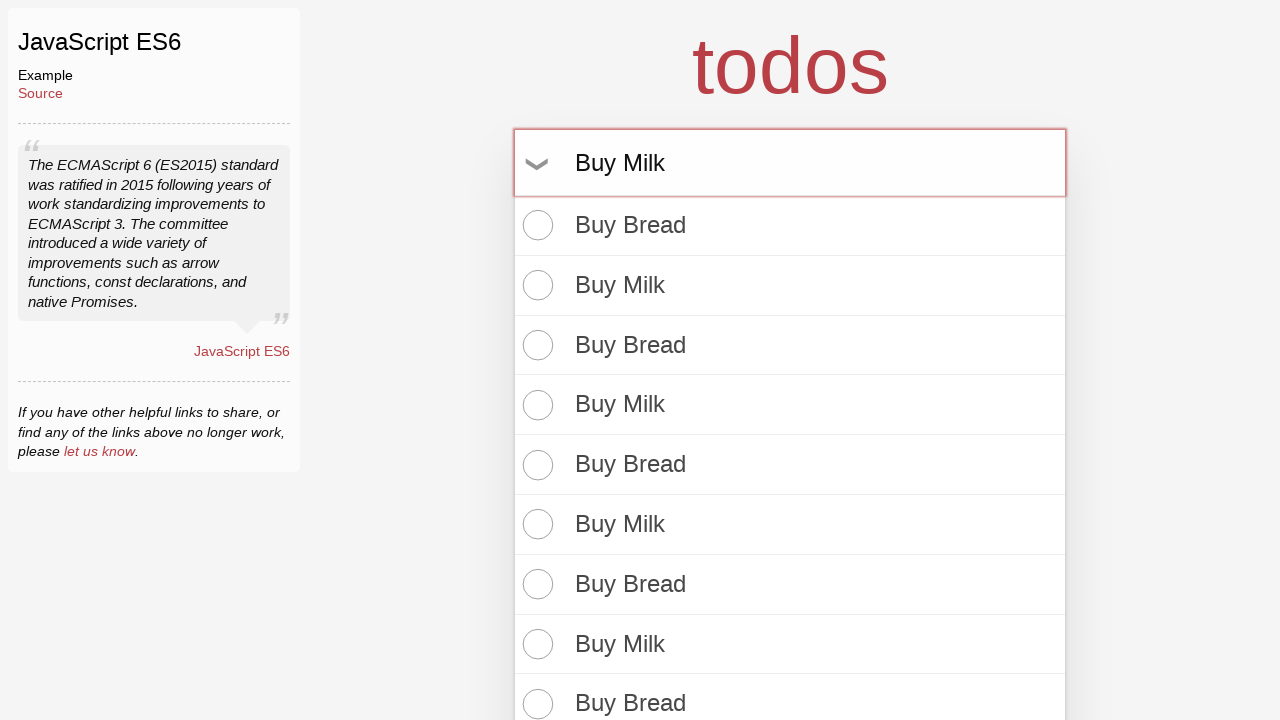

Pressed Enter to add 'Buy Milk' todo on input[placeholder='What needs to be done?']
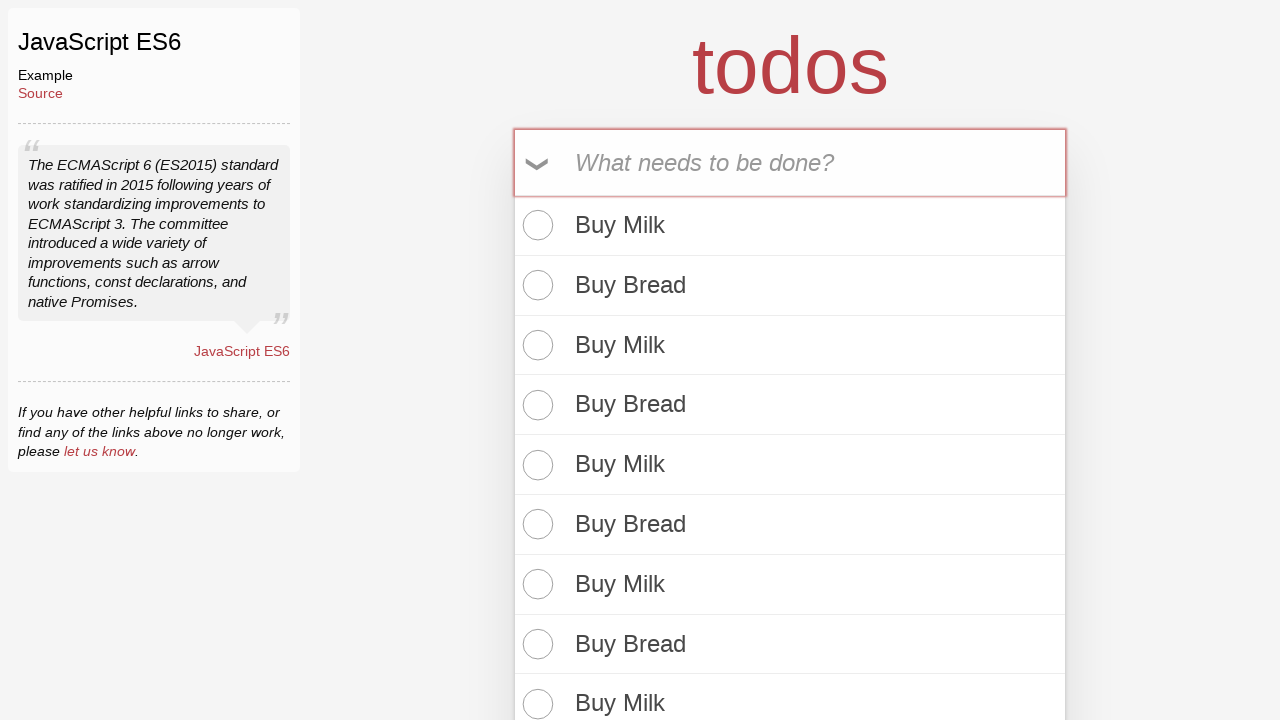

Filled todo input with 'Buy Bread' on input[placeholder='What needs to be done?']
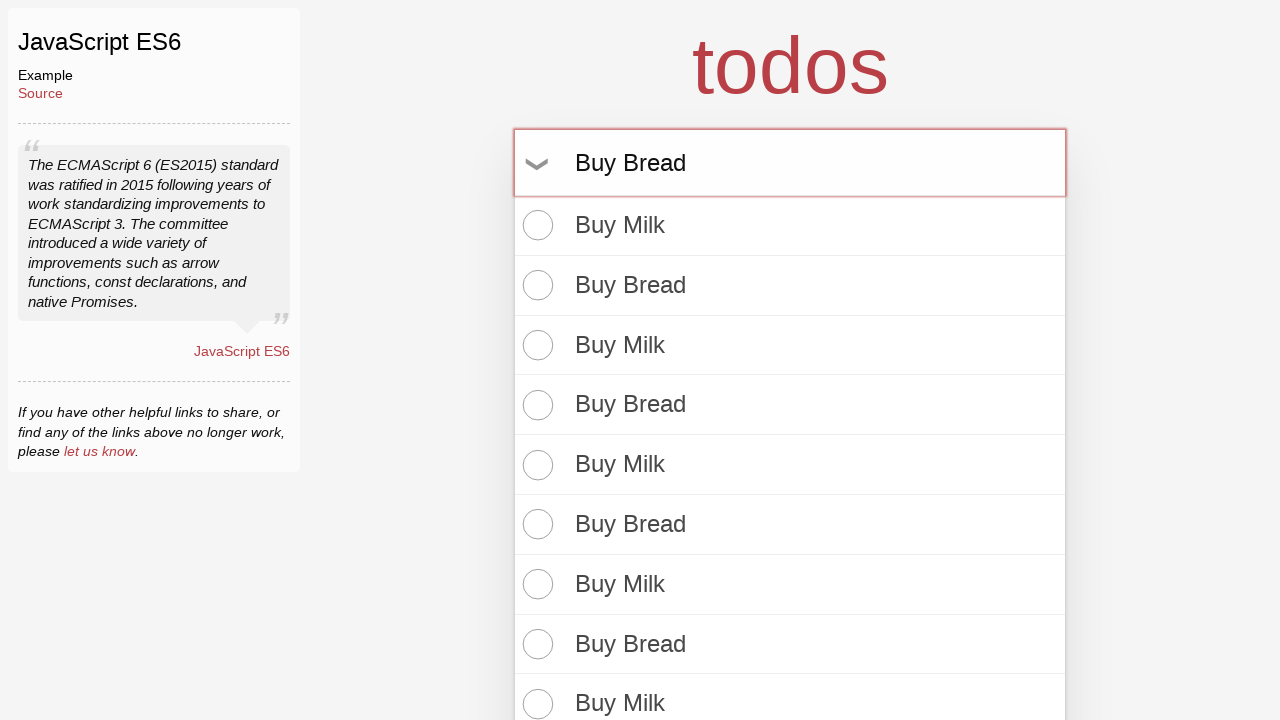

Pressed Enter to add 'Buy Bread' todo on input[placeholder='What needs to be done?']
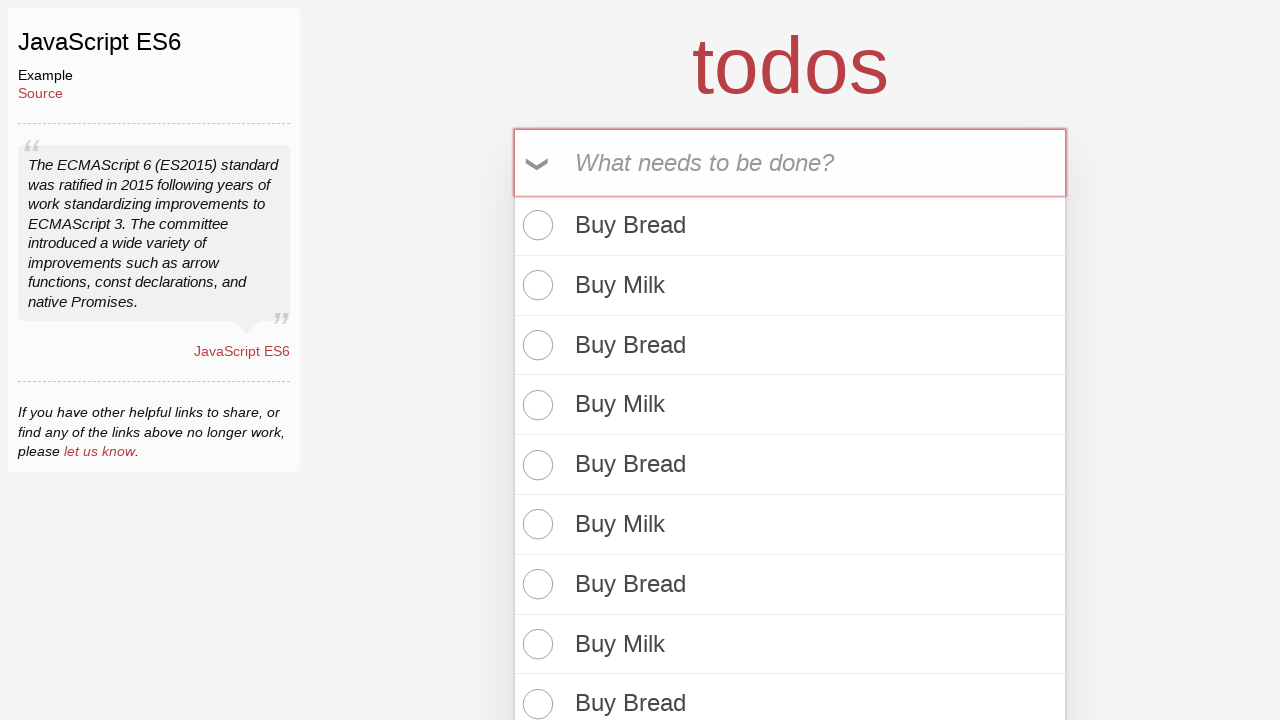

Filled todo input with 'Buy Milk' on input[placeholder='What needs to be done?']
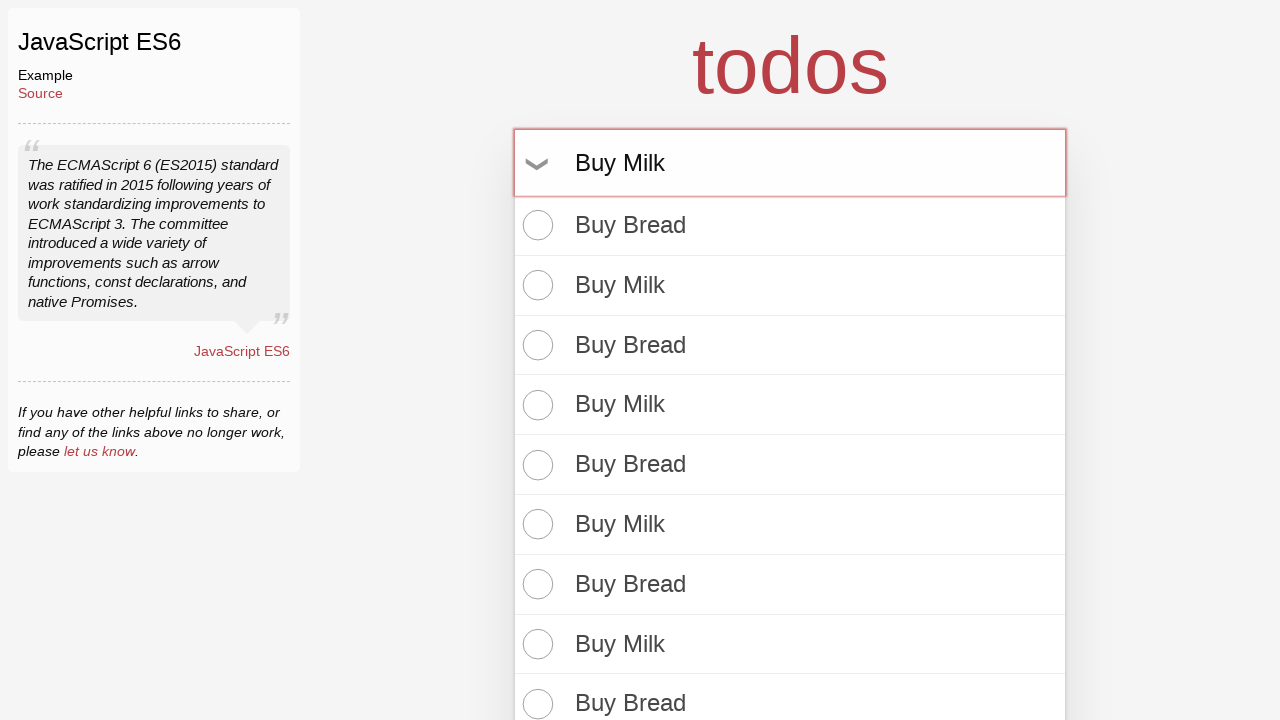

Pressed Enter to add 'Buy Milk' todo on input[placeholder='What needs to be done?']
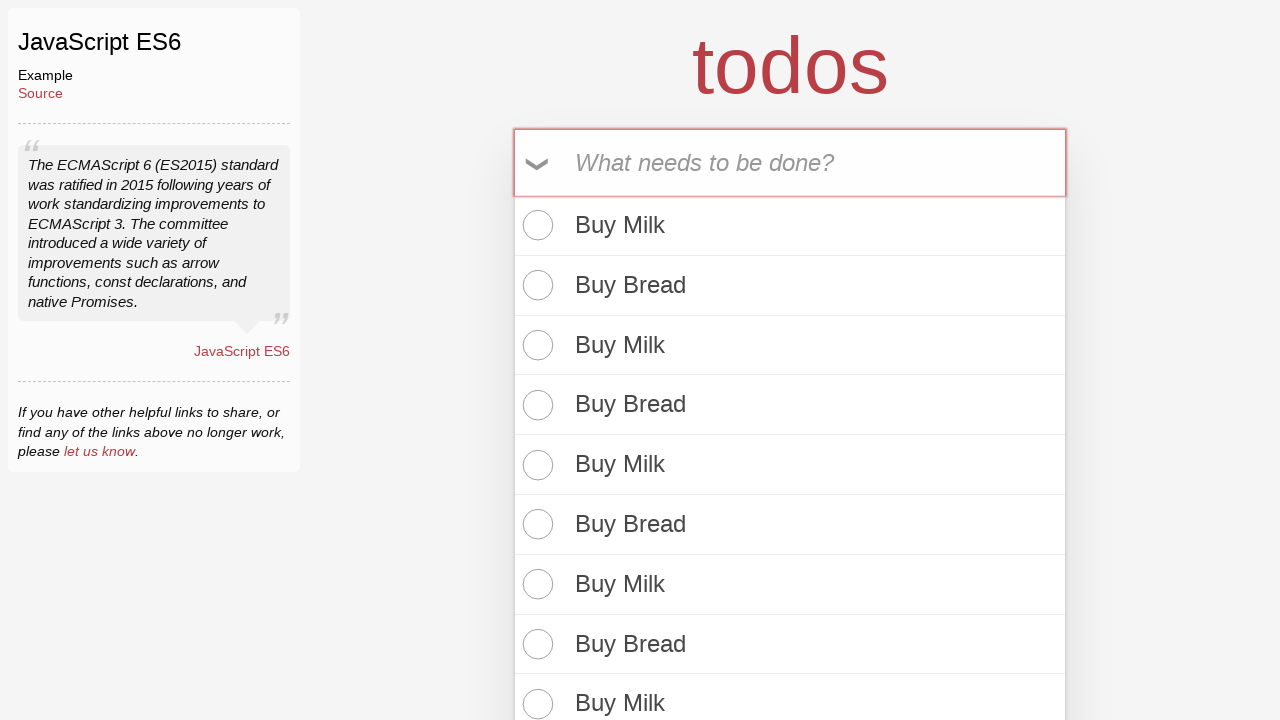

Filled todo input with 'Buy Bread' on input[placeholder='What needs to be done?']
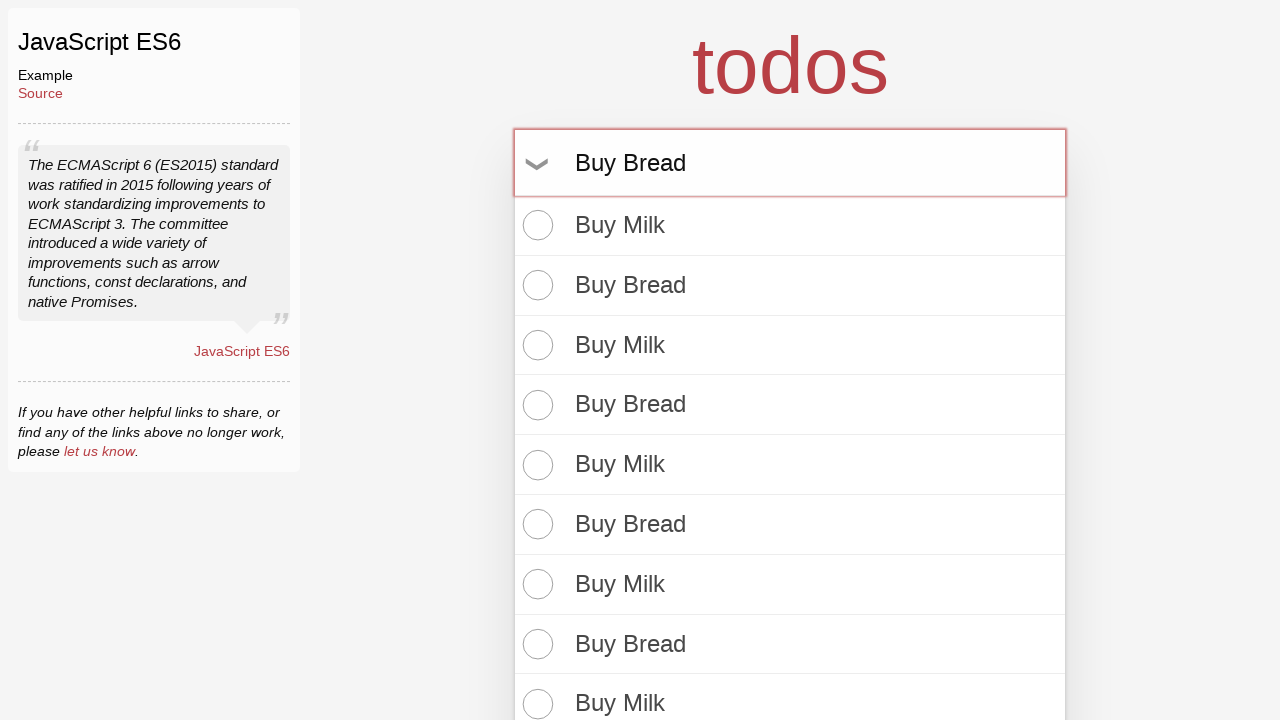

Pressed Enter to add 'Buy Bread' todo on input[placeholder='What needs to be done?']
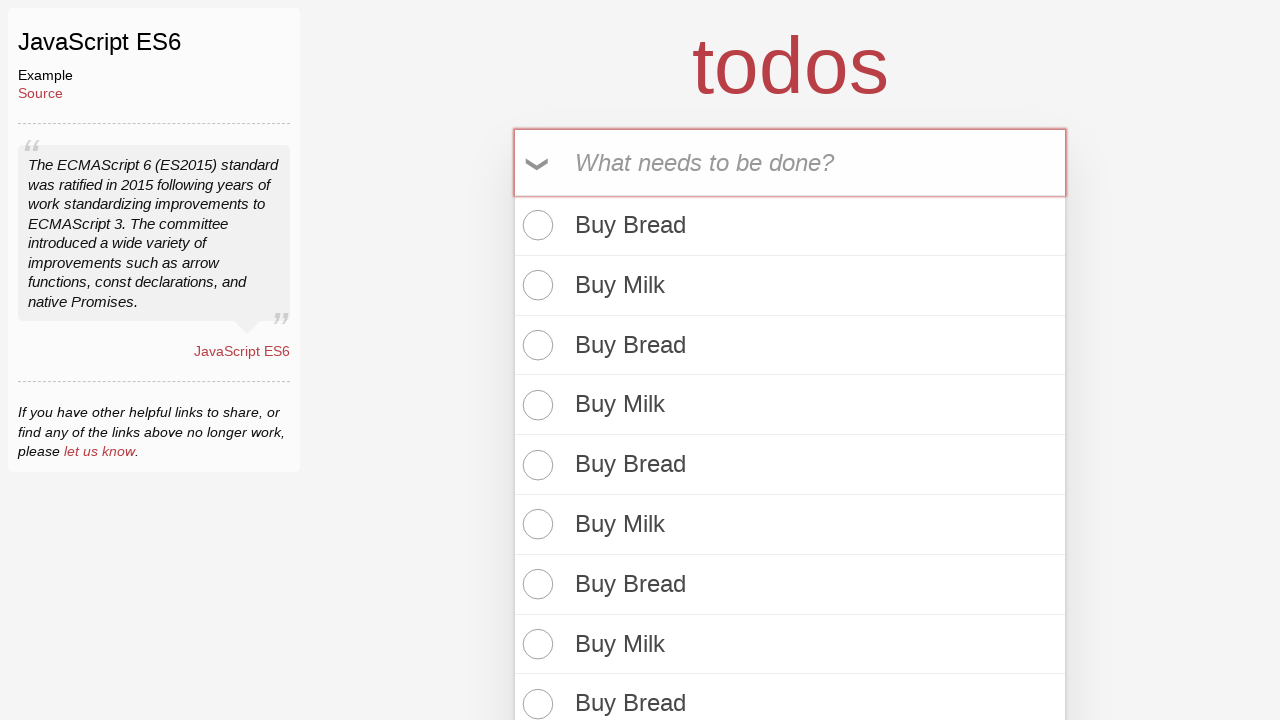

Filled todo input with 'Buy Milk' on input[placeholder='What needs to be done?']
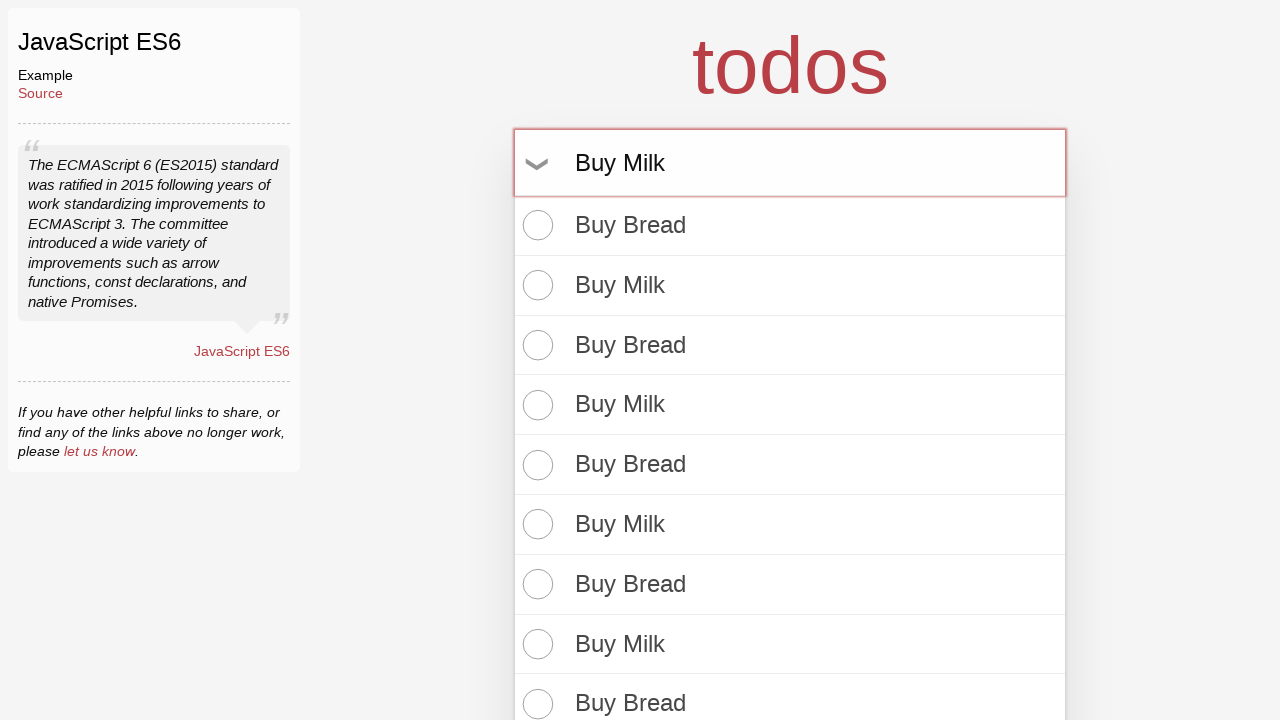

Pressed Enter to add 'Buy Milk' todo on input[placeholder='What needs to be done?']
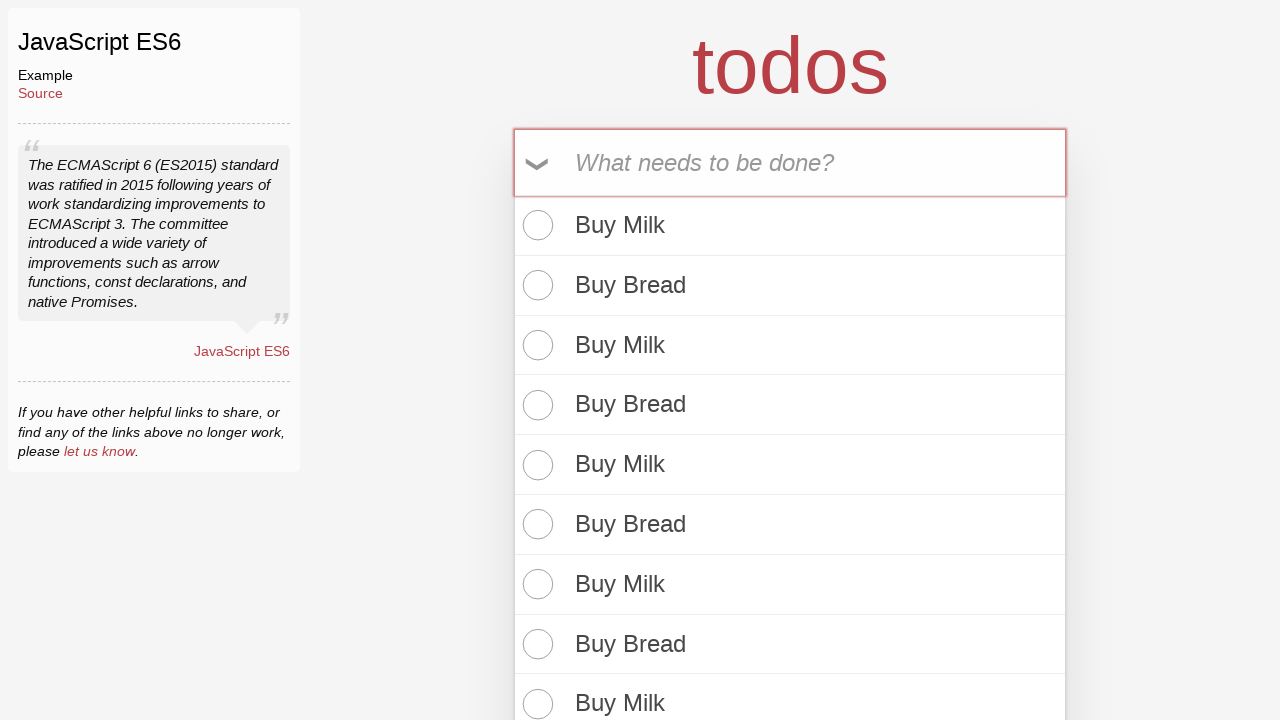

Filled todo input with 'Buy Bread' on input[placeholder='What needs to be done?']
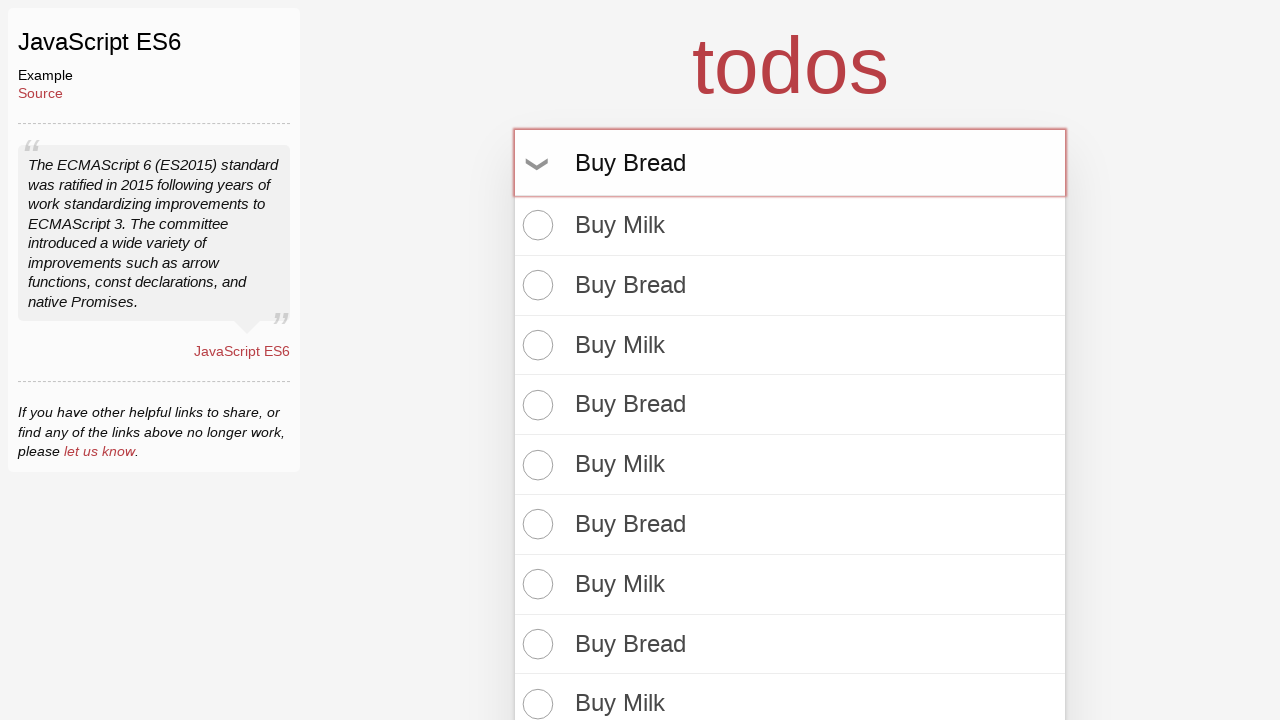

Pressed Enter to add 'Buy Bread' todo on input[placeholder='What needs to be done?']
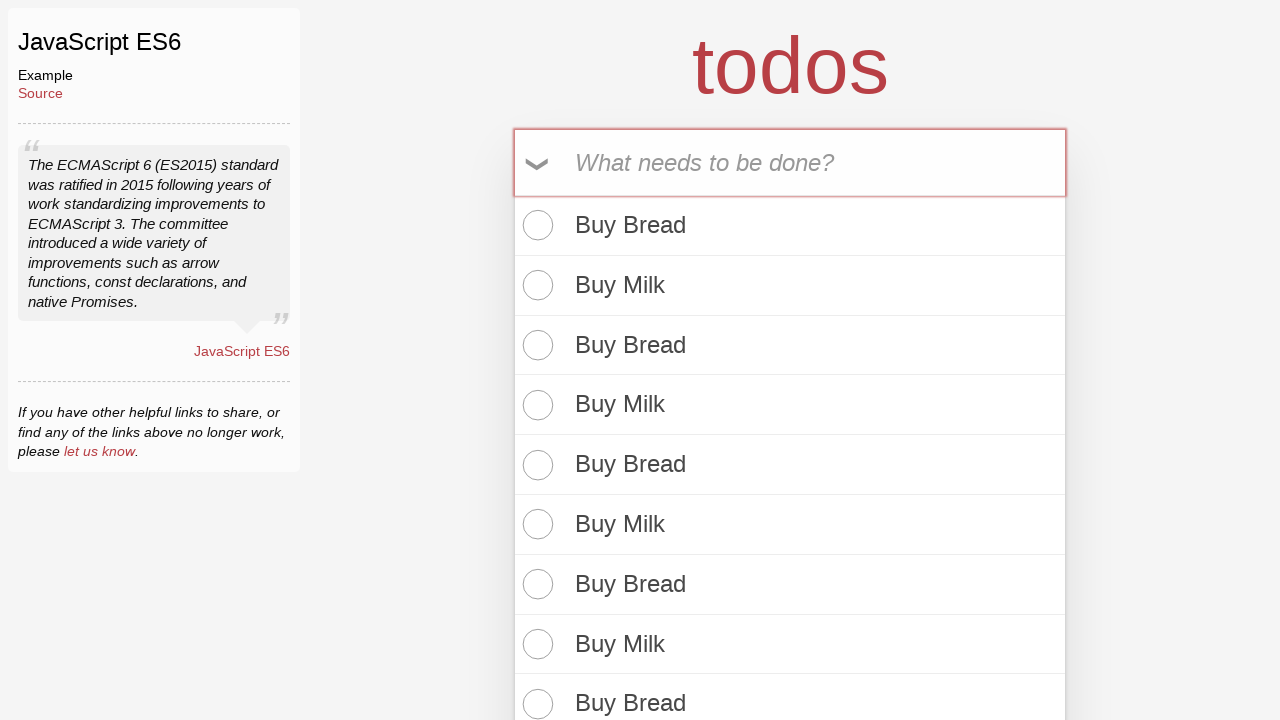

Filled todo input with 'Buy Milk' on input[placeholder='What needs to be done?']
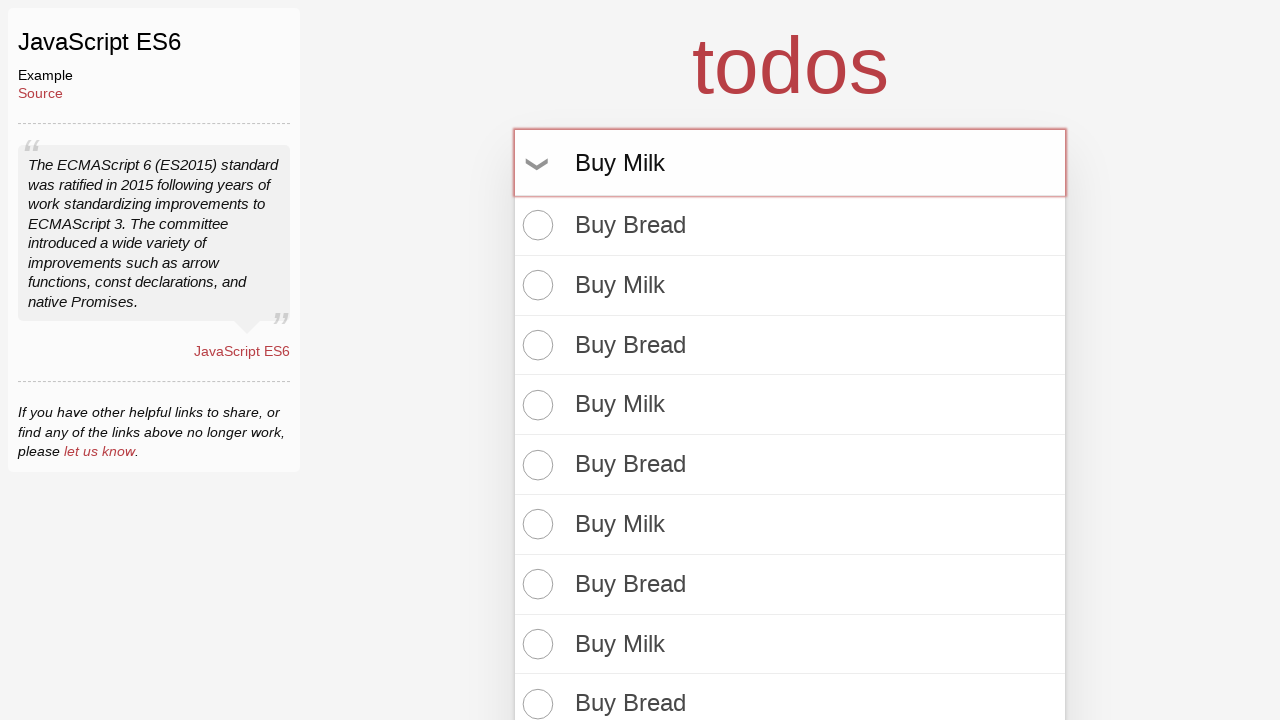

Pressed Enter to add 'Buy Milk' todo on input[placeholder='What needs to be done?']
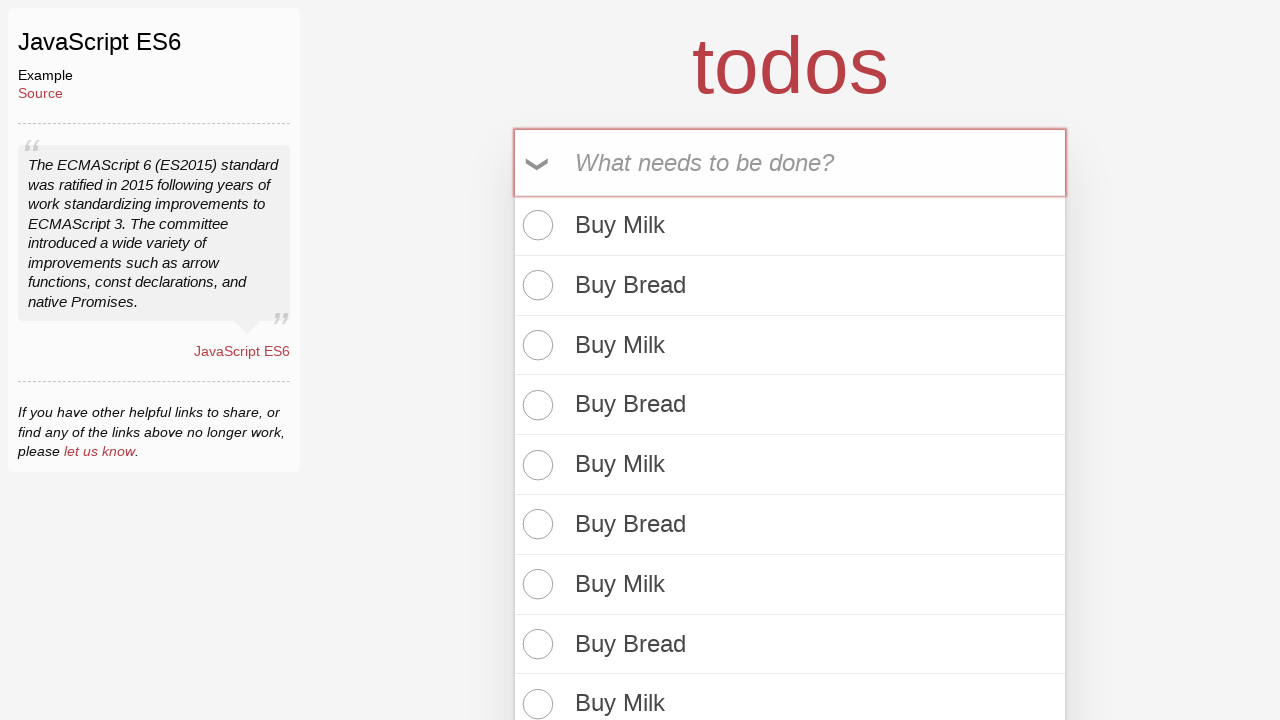

Filled todo input with 'Buy Bread' on input[placeholder='What needs to be done?']
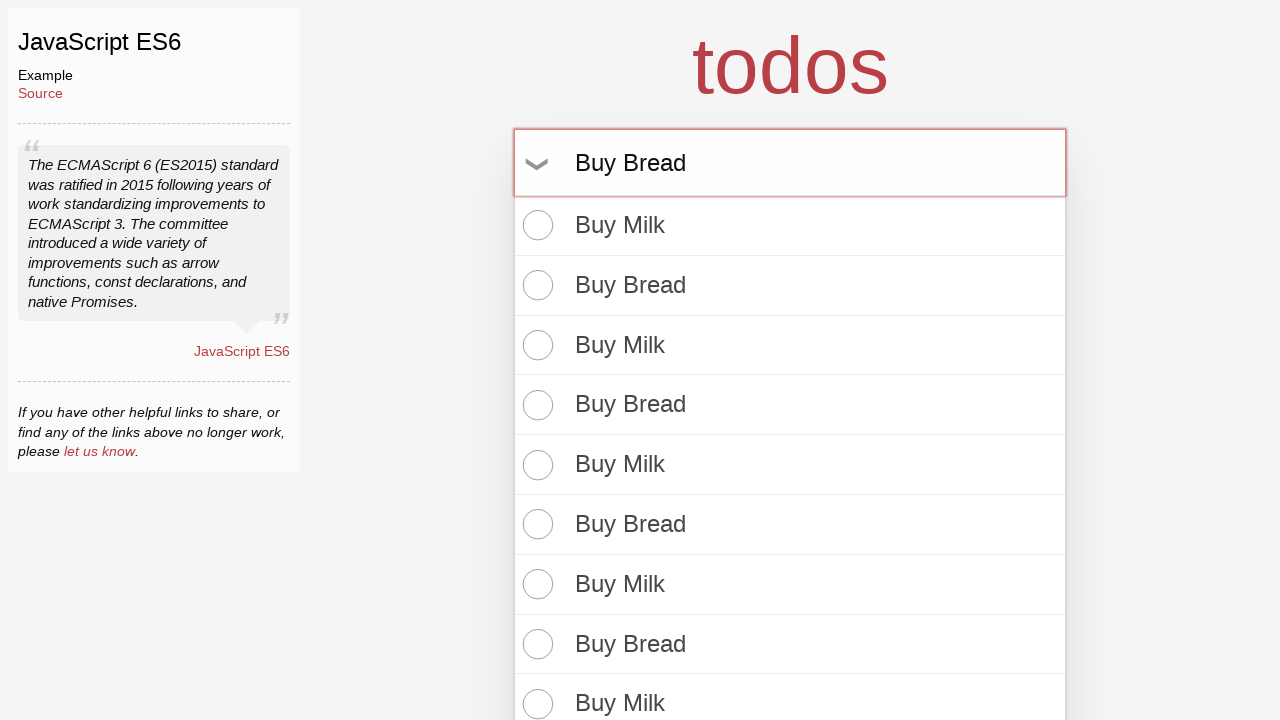

Pressed Enter to add 'Buy Bread' todo on input[placeholder='What needs to be done?']
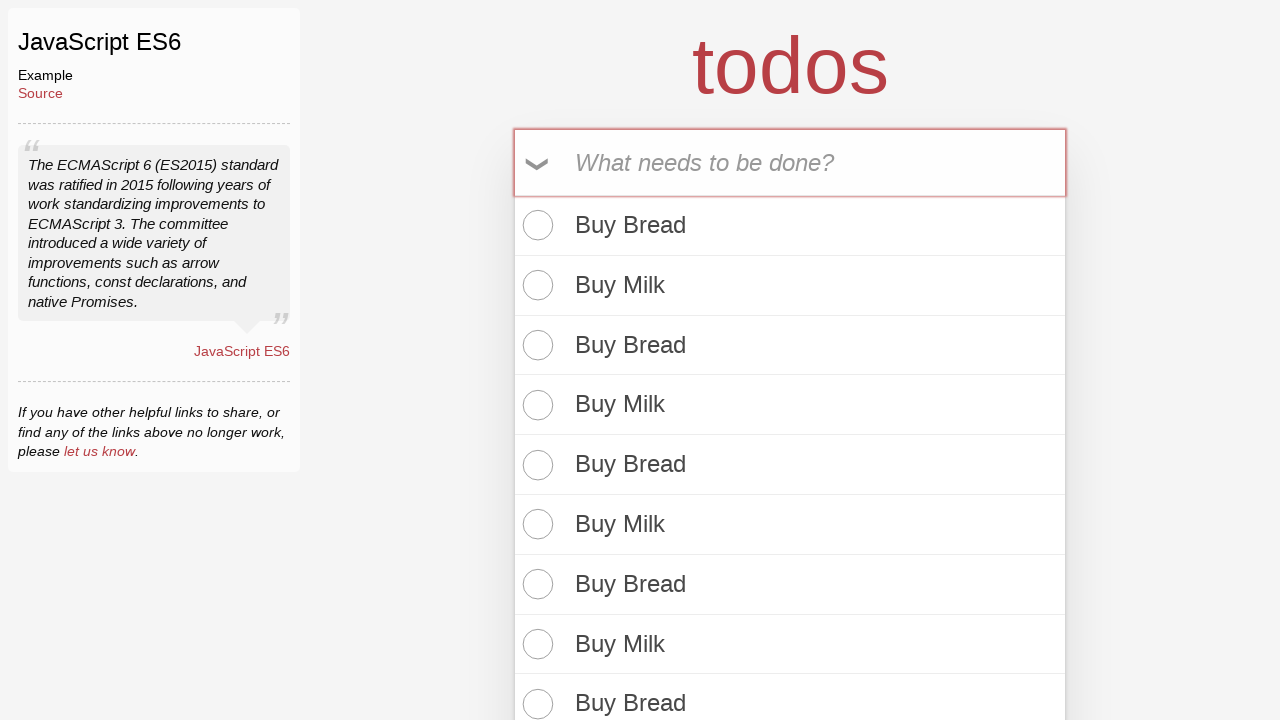

Filled todo input with 'Buy Milk' on input[placeholder='What needs to be done?']
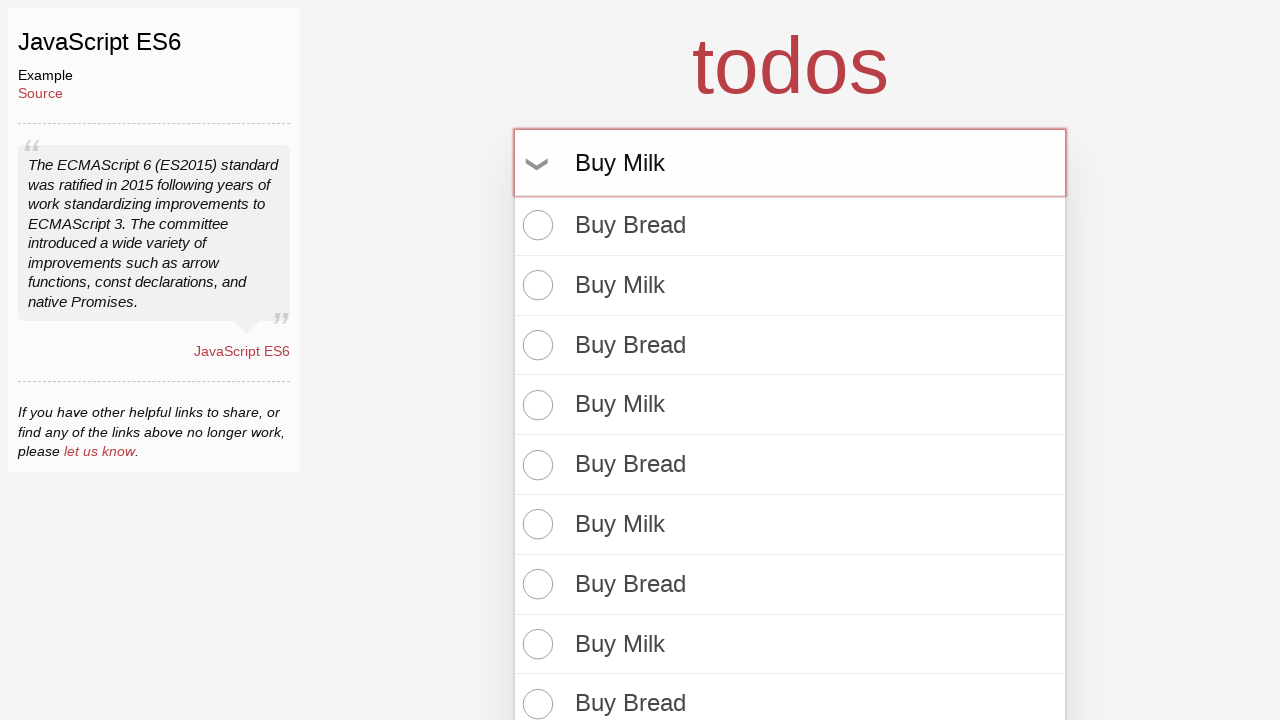

Pressed Enter to add 'Buy Milk' todo on input[placeholder='What needs to be done?']
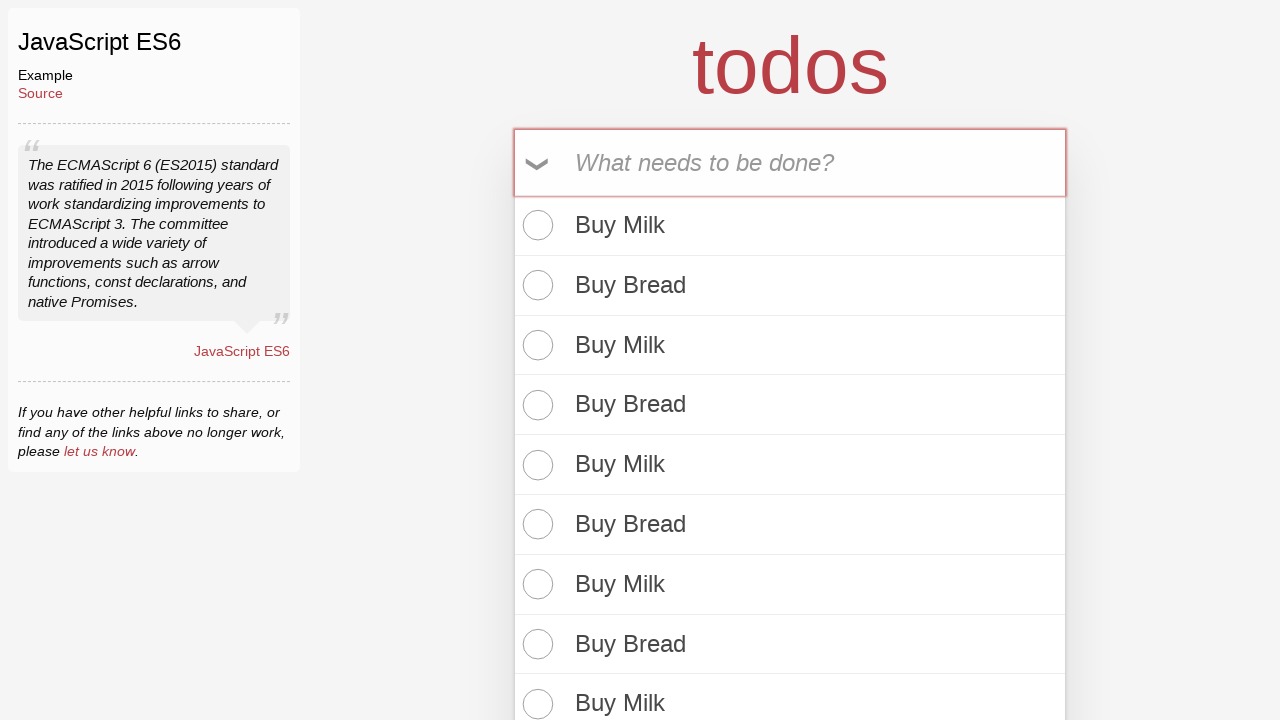

Filled todo input with 'Buy Bread' on input[placeholder='What needs to be done?']
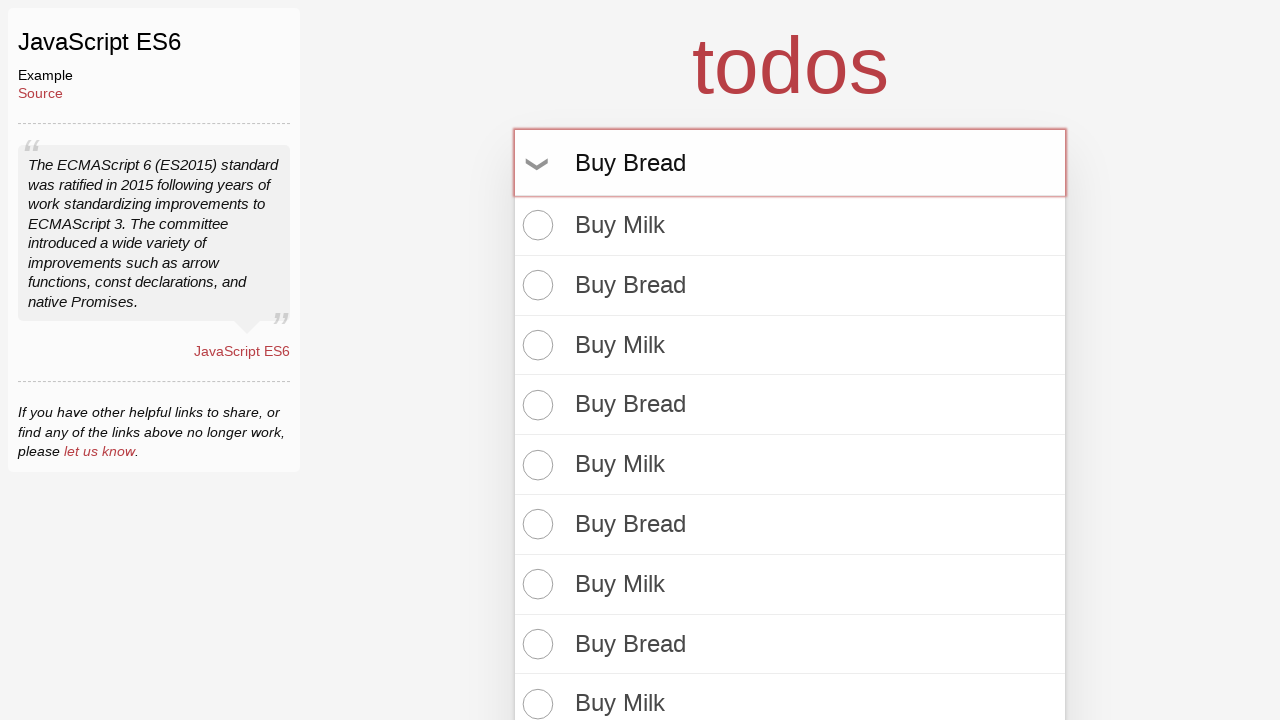

Pressed Enter to add 'Buy Bread' todo on input[placeholder='What needs to be done?']
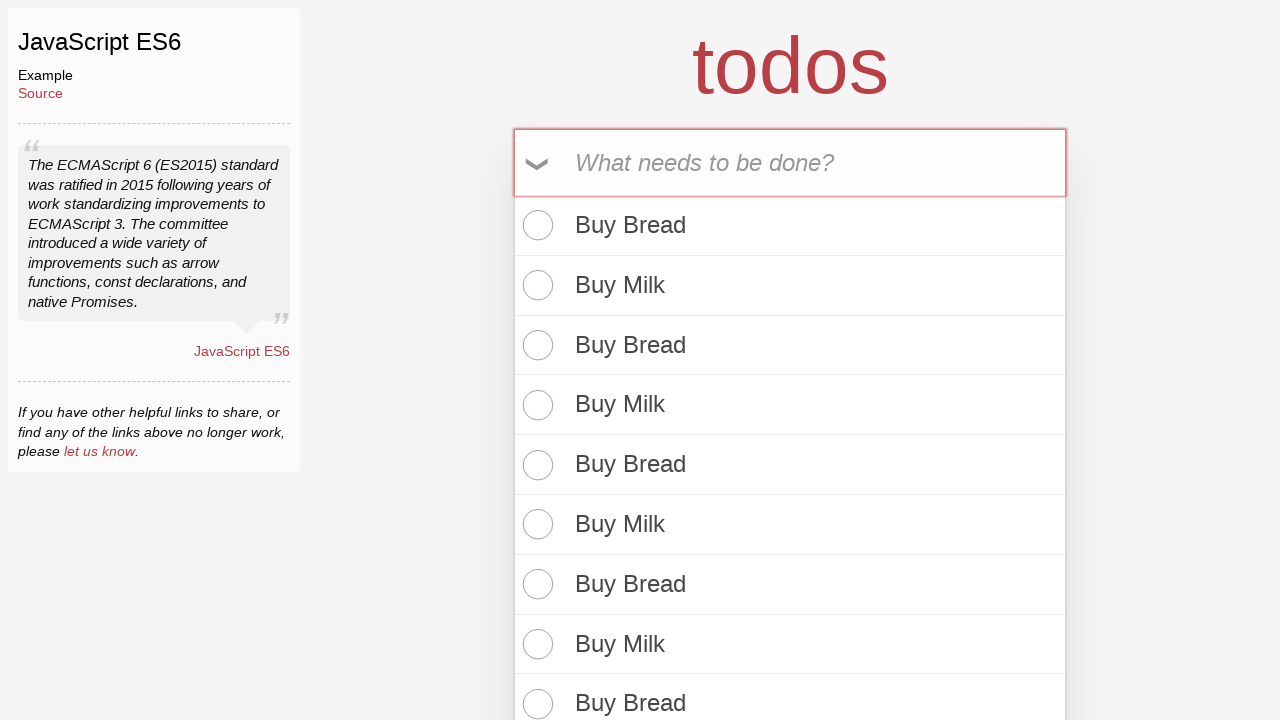

Filled todo input with 'Buy Milk' on input[placeholder='What needs to be done?']
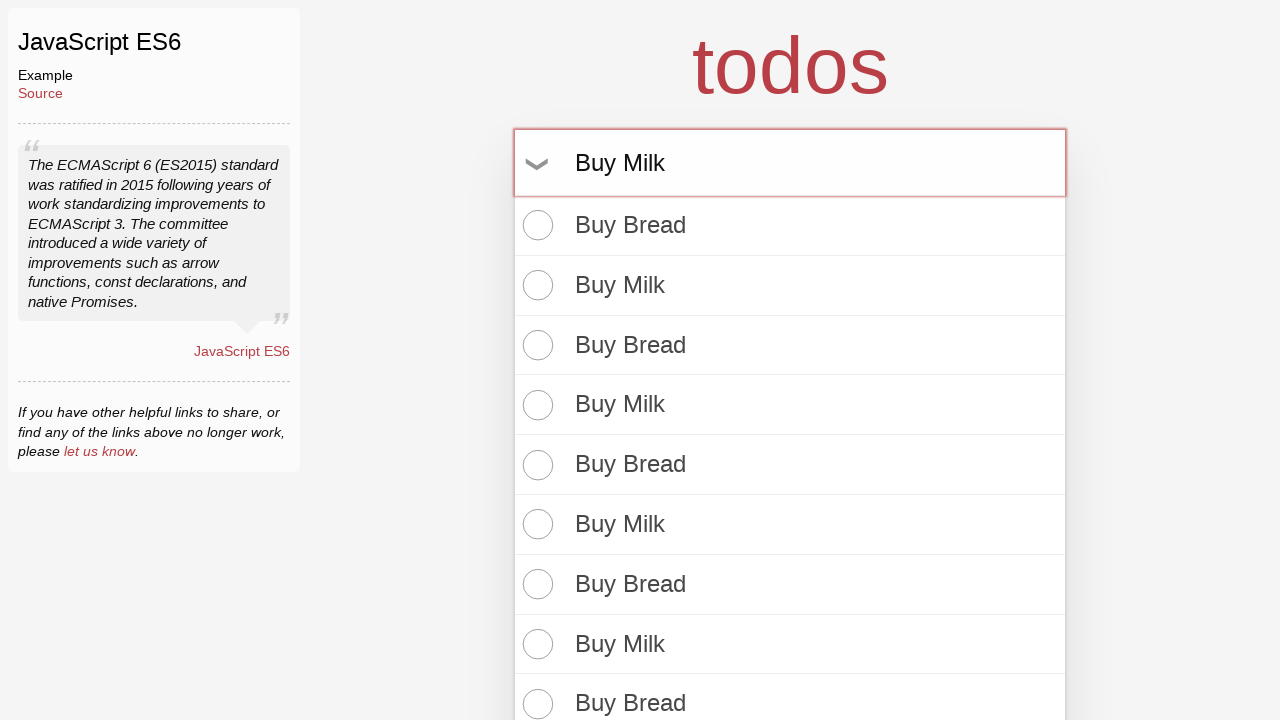

Pressed Enter to add 'Buy Milk' todo on input[placeholder='What needs to be done?']
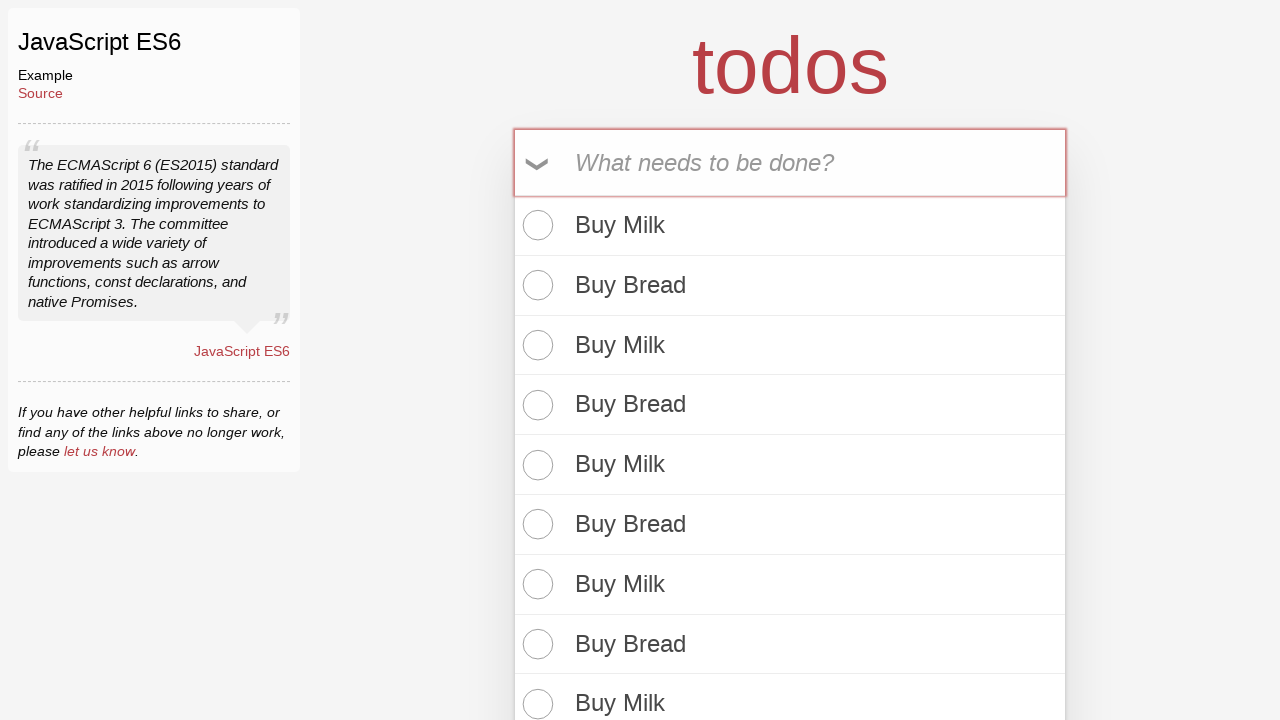

Filled todo input with 'Buy Bread' on input[placeholder='What needs to be done?']
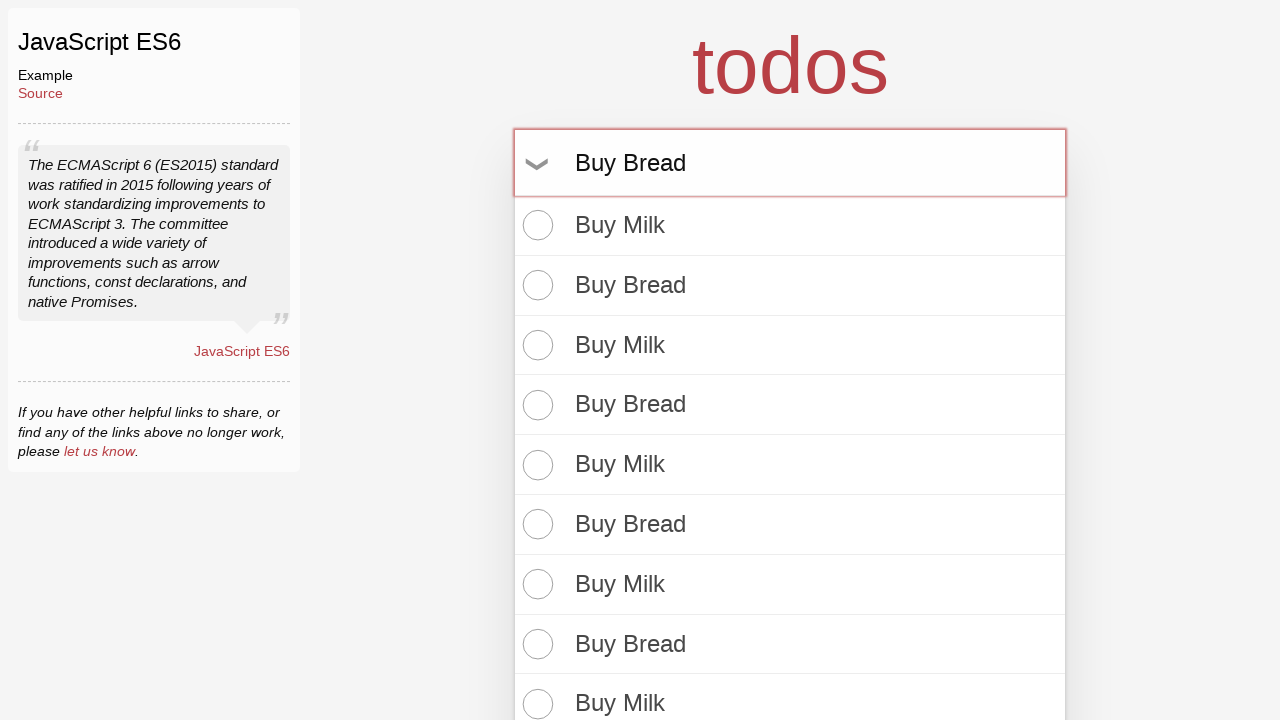

Pressed Enter to add 'Buy Bread' todo on input[placeholder='What needs to be done?']
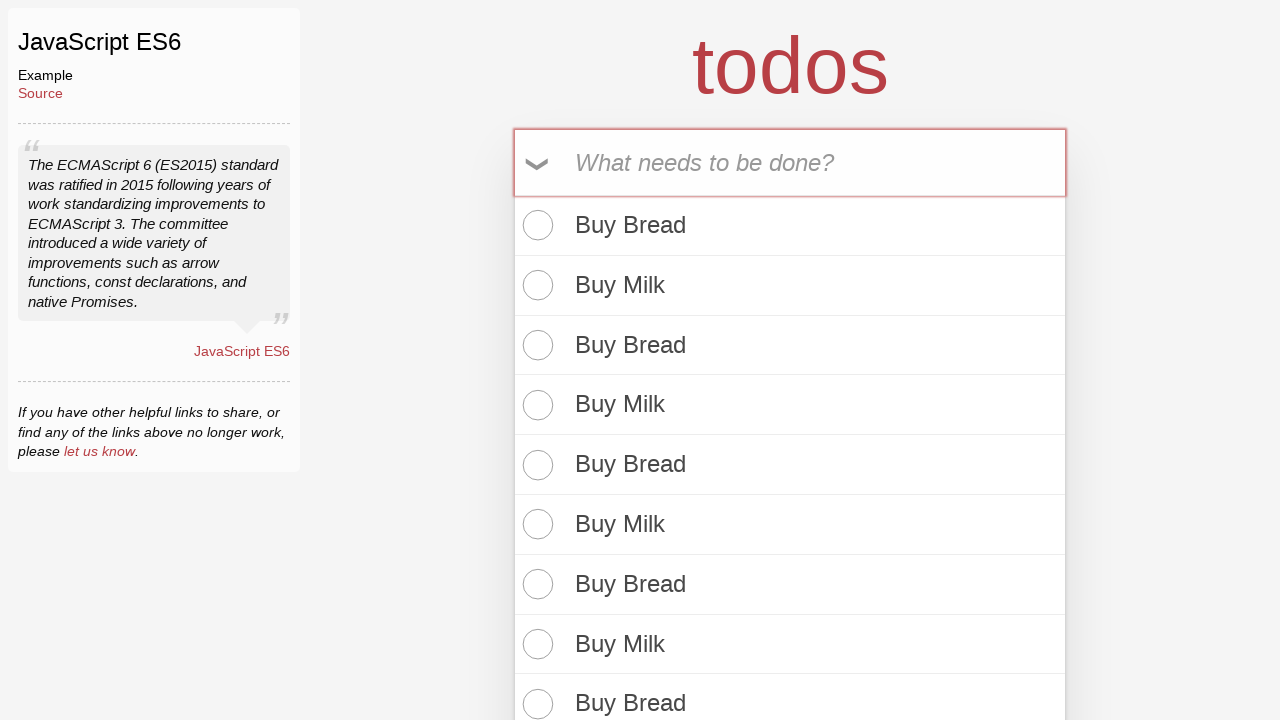

Filled todo input with 'Buy Milk' on input[placeholder='What needs to be done?']
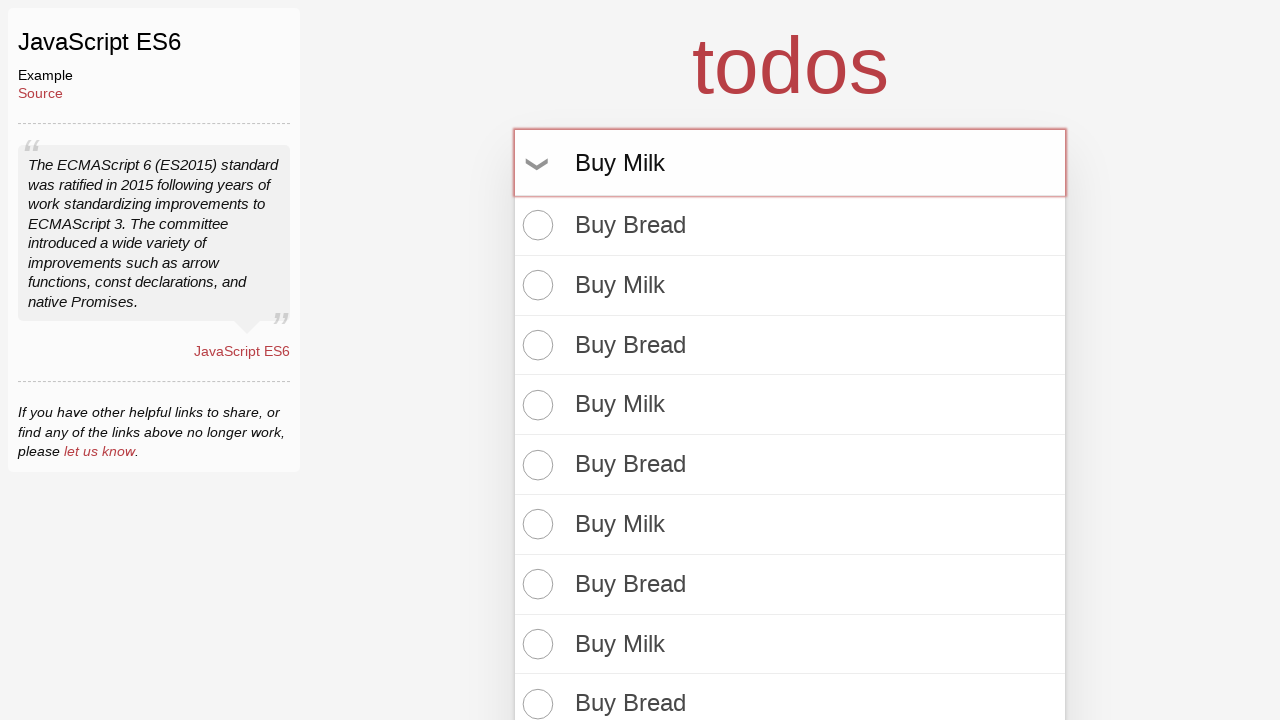

Pressed Enter to add 'Buy Milk' todo on input[placeholder='What needs to be done?']
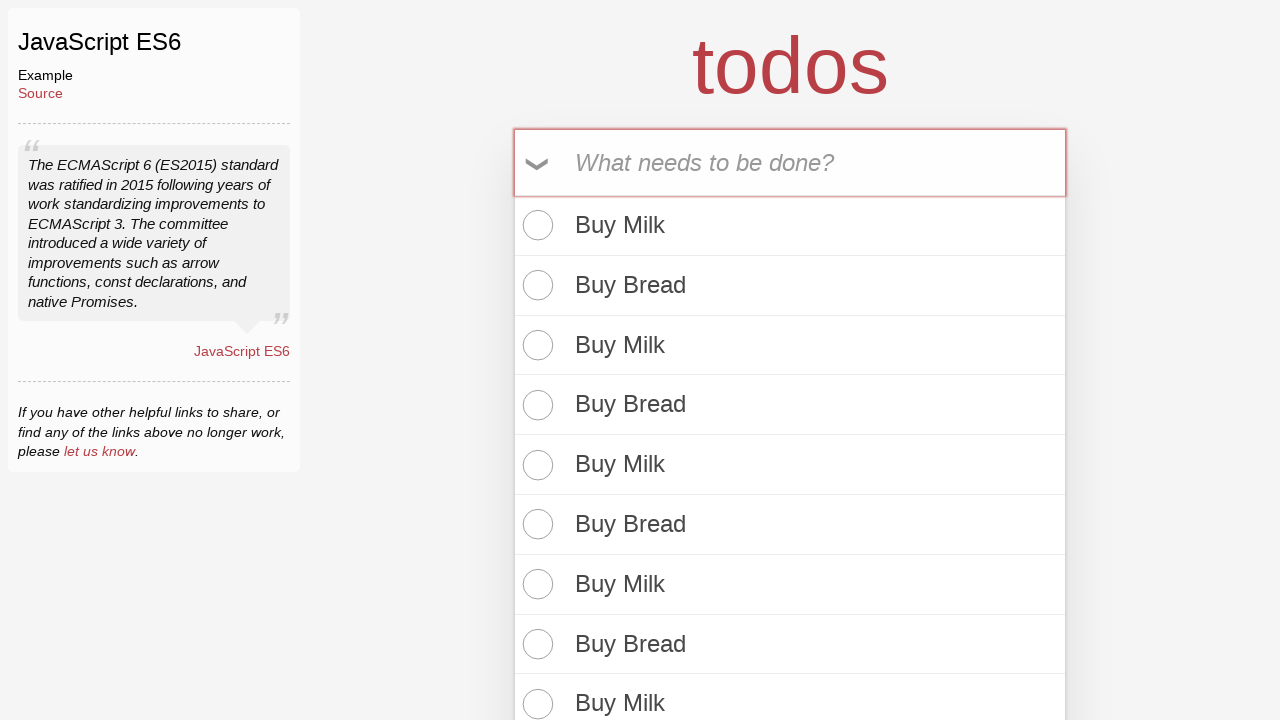

Filled todo input with 'Buy Bread' on input[placeholder='What needs to be done?']
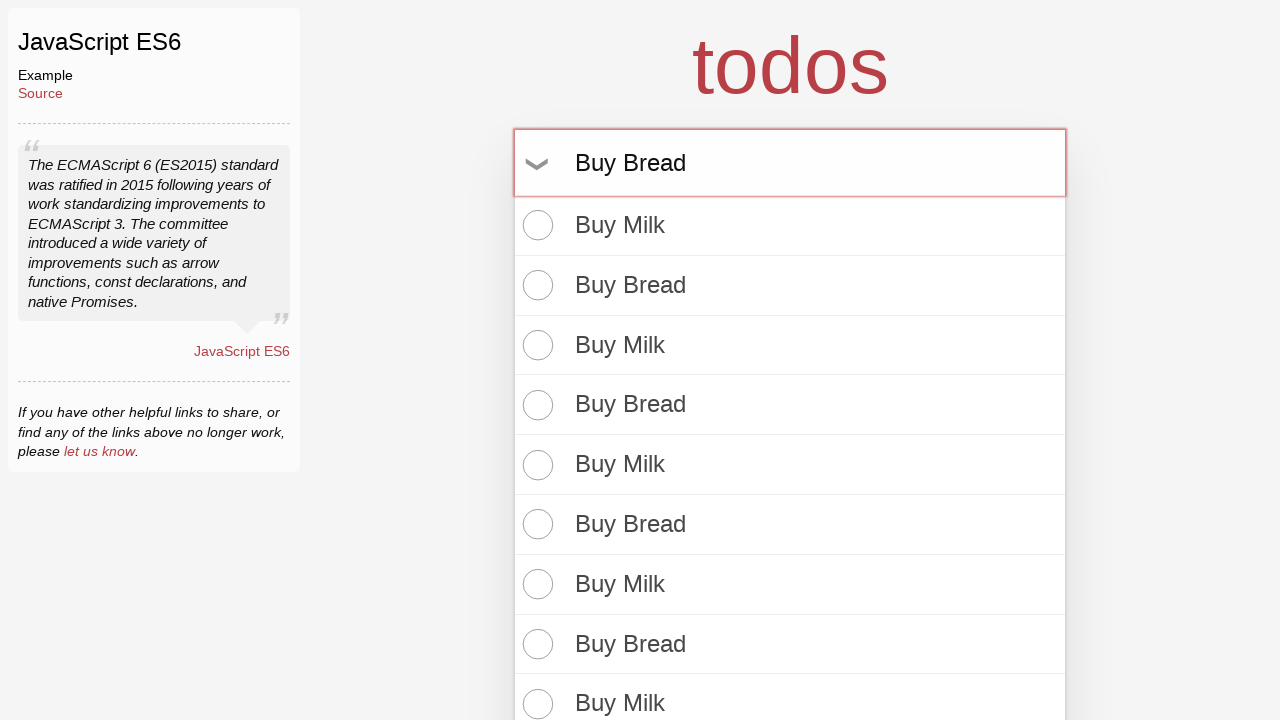

Pressed Enter to add 'Buy Bread' todo on input[placeholder='What needs to be done?']
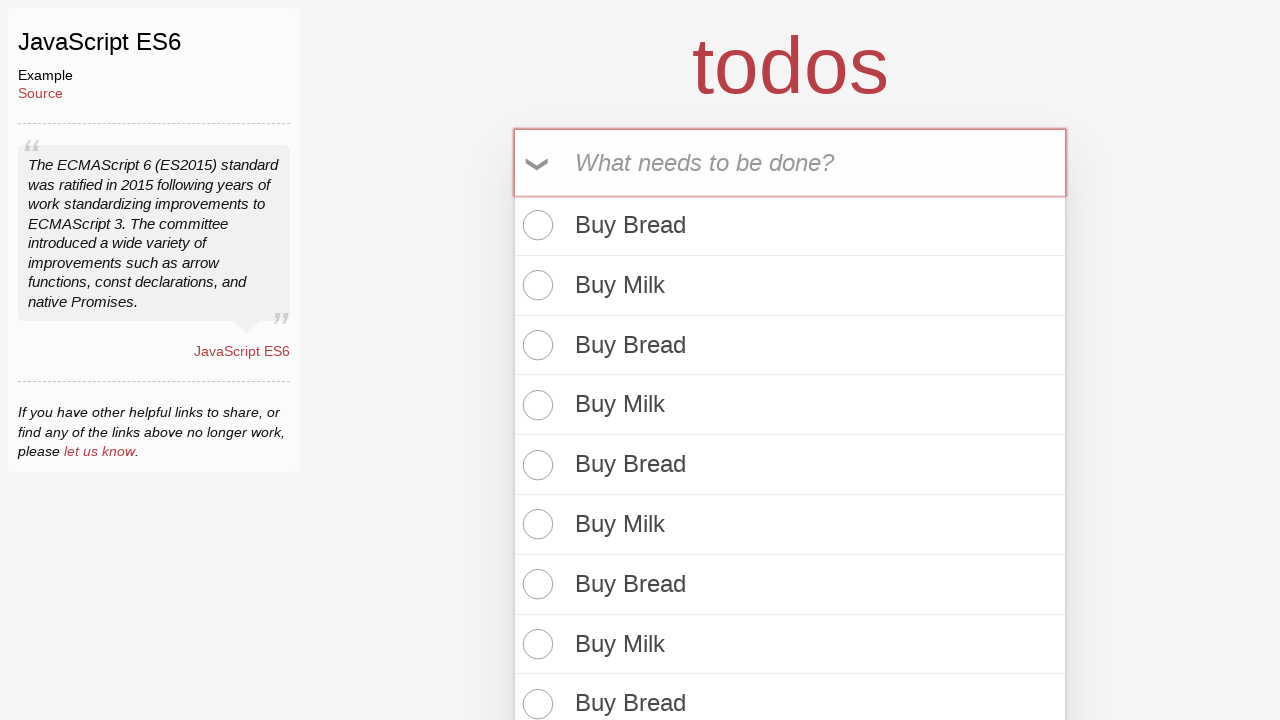

Filled todo input with 'Buy Milk' on input[placeholder='What needs to be done?']
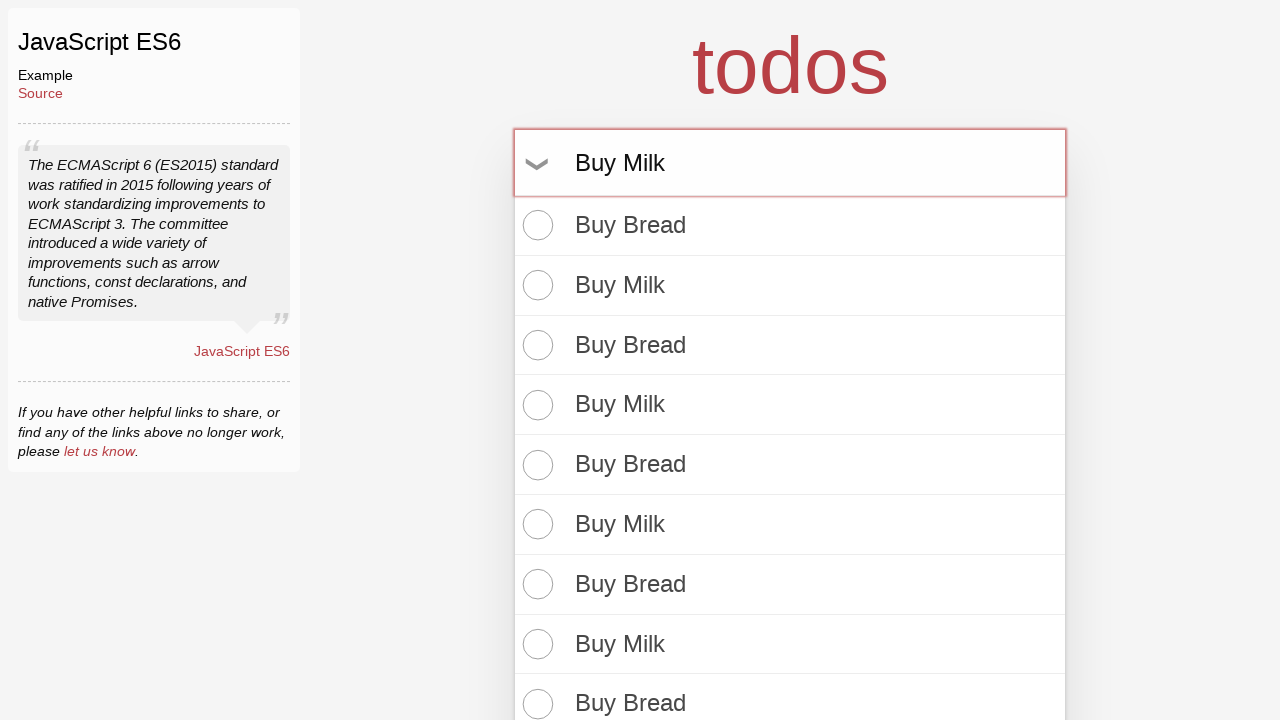

Pressed Enter to add 'Buy Milk' todo on input[placeholder='What needs to be done?']
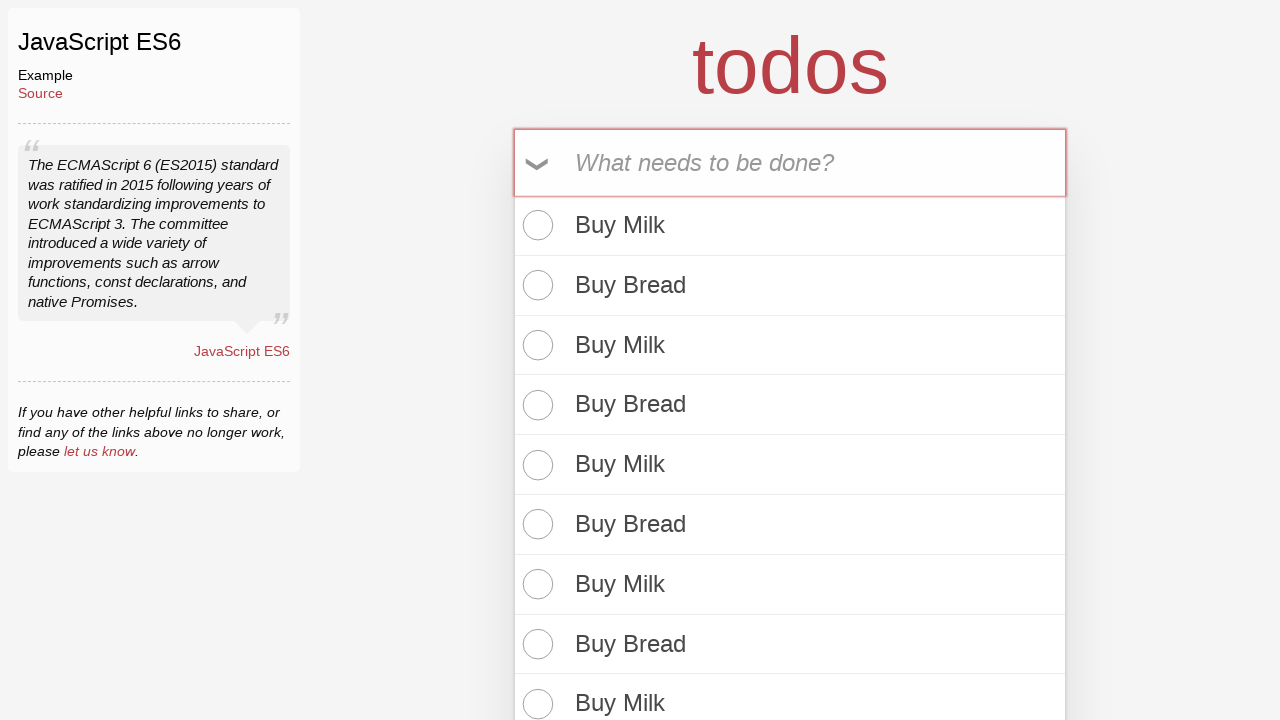

Filled todo input with 'Buy Bread' on input[placeholder='What needs to be done?']
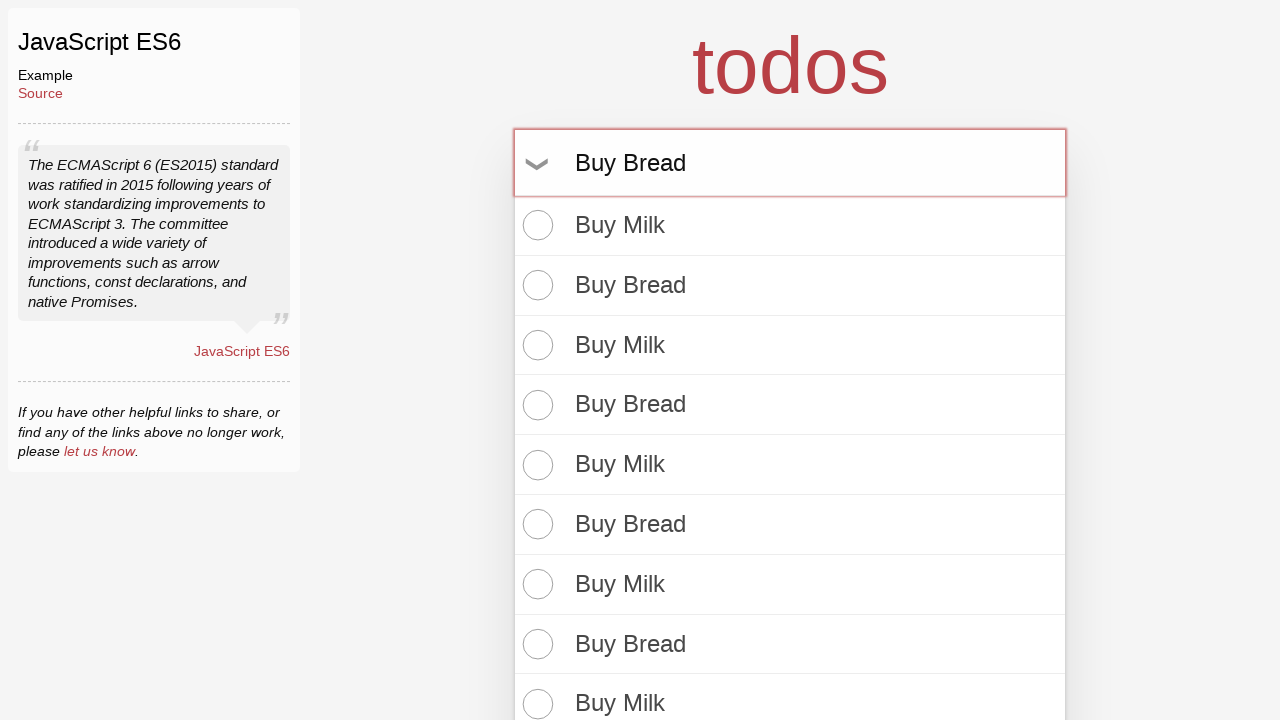

Pressed Enter to add 'Buy Bread' todo on input[placeholder='What needs to be done?']
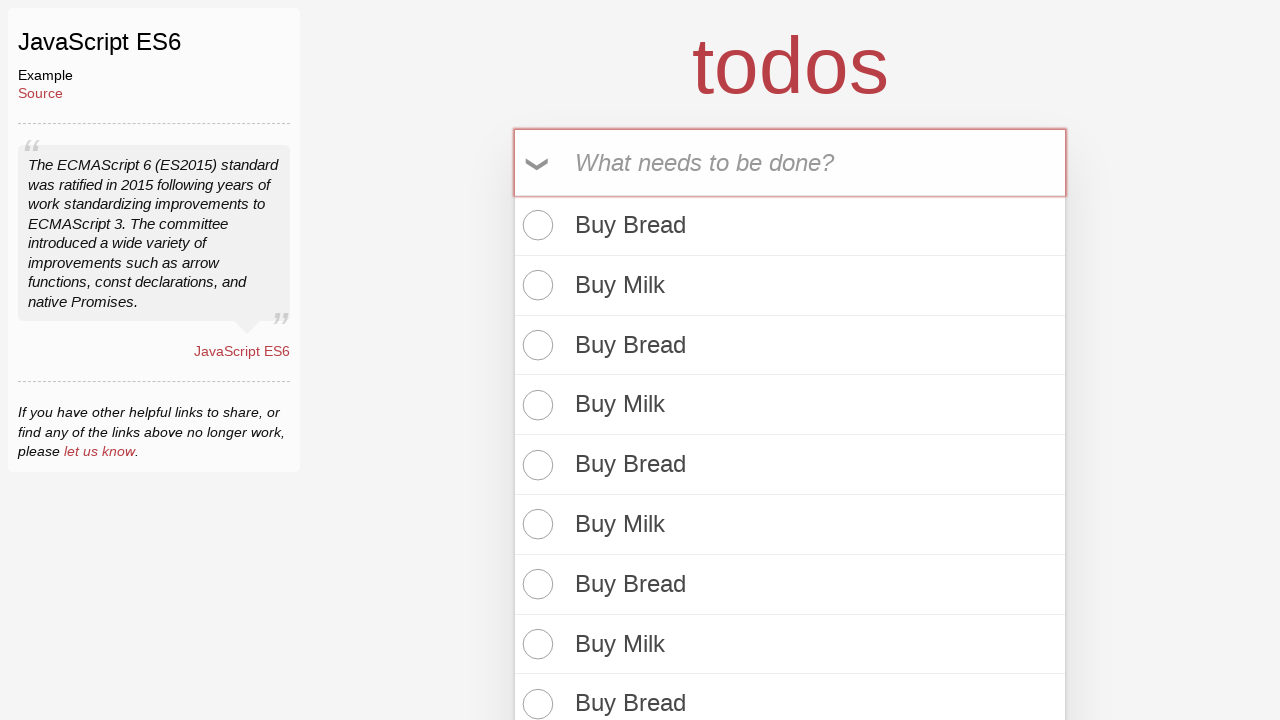

Filled todo input with 'Buy Milk' on input[placeholder='What needs to be done?']
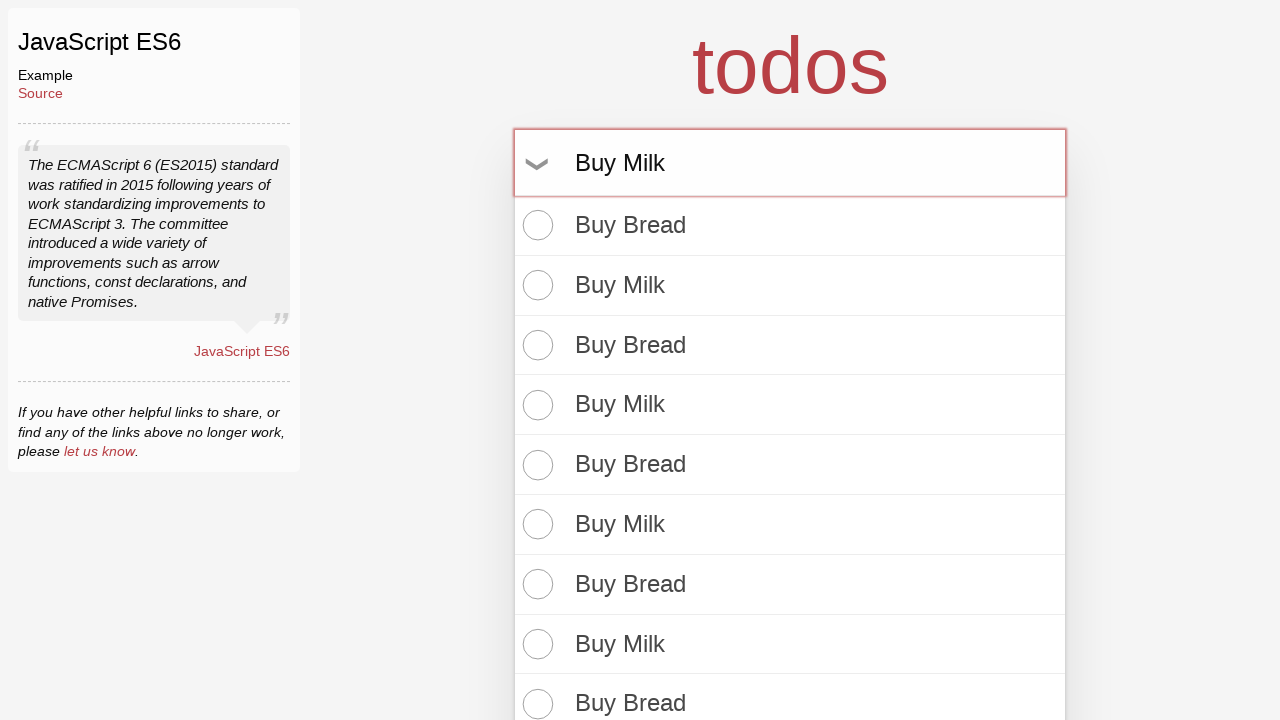

Pressed Enter to add 'Buy Milk' todo on input[placeholder='What needs to be done?']
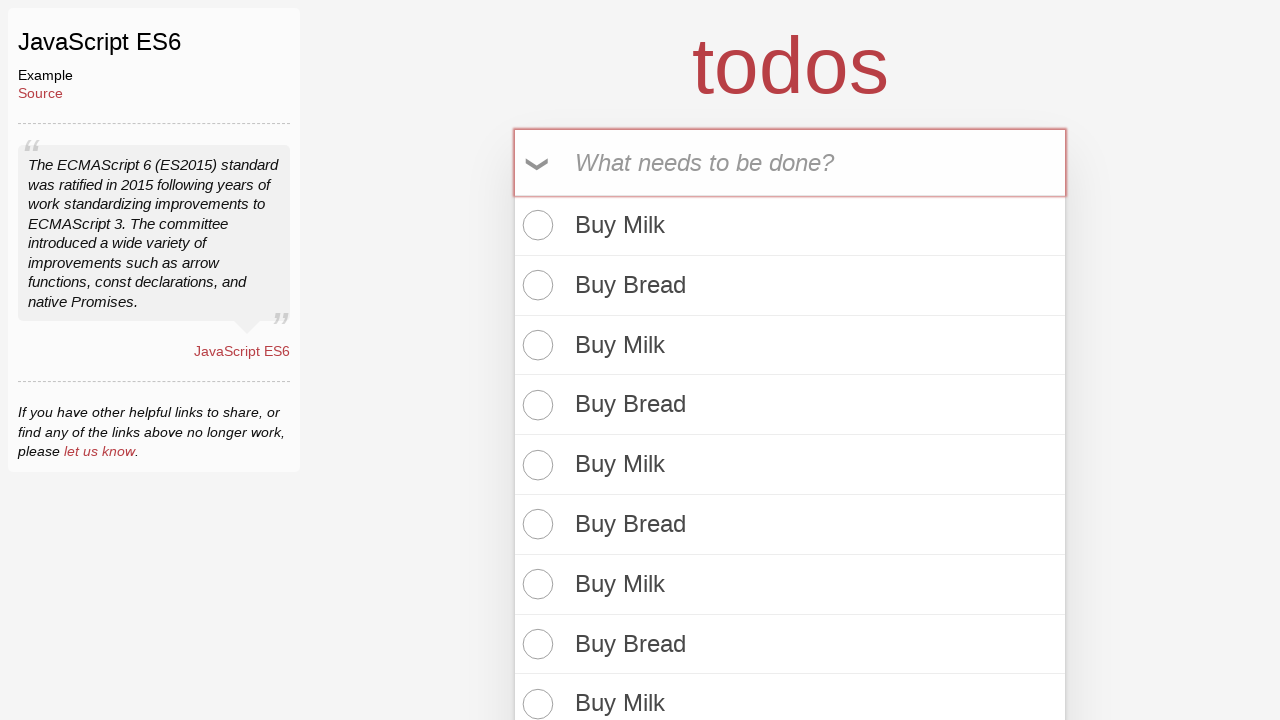

Filled todo input with 'Buy Bread' on input[placeholder='What needs to be done?']
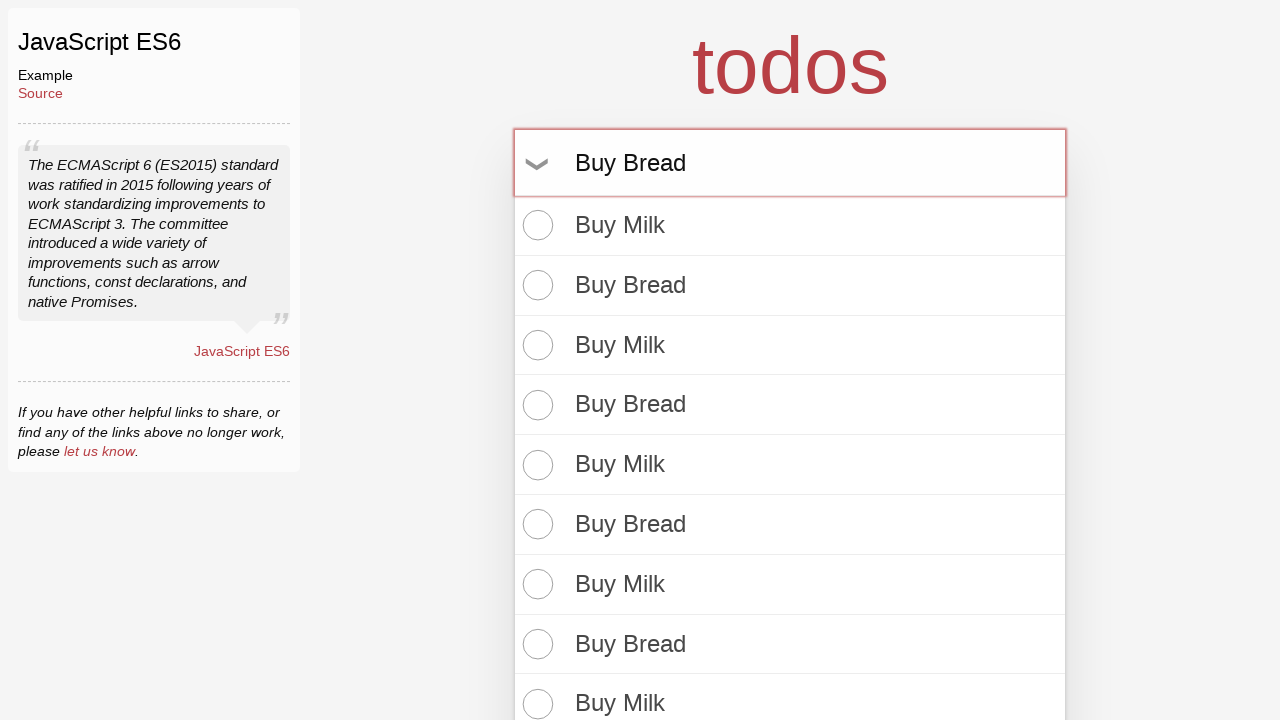

Pressed Enter to add 'Buy Bread' todo on input[placeholder='What needs to be done?']
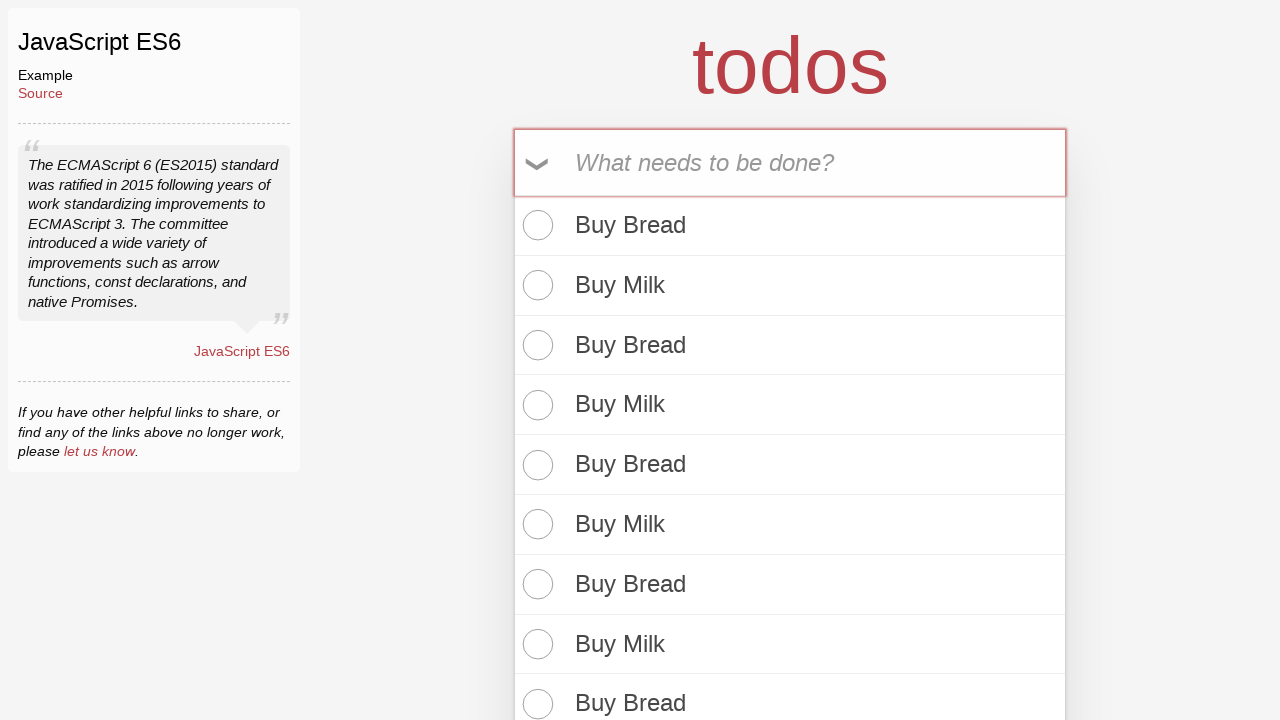

Filled todo input with 'Buy Milk' on input[placeholder='What needs to be done?']
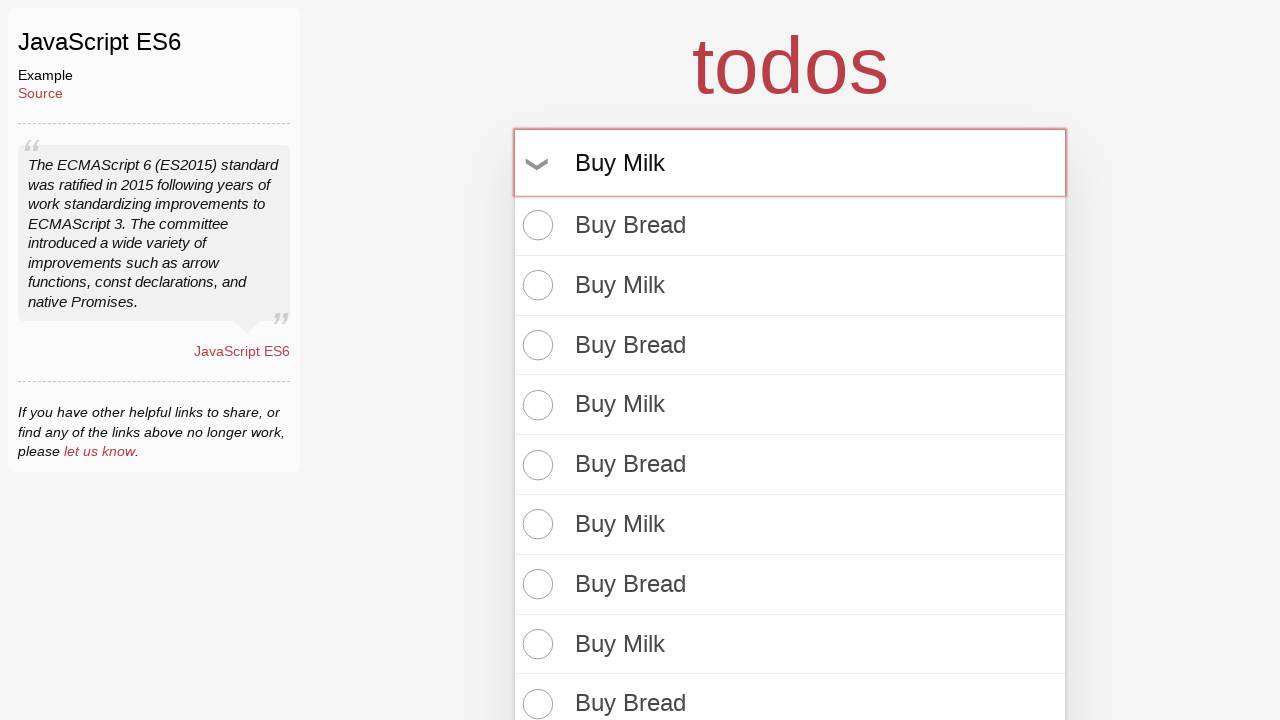

Pressed Enter to add 'Buy Milk' todo on input[placeholder='What needs to be done?']
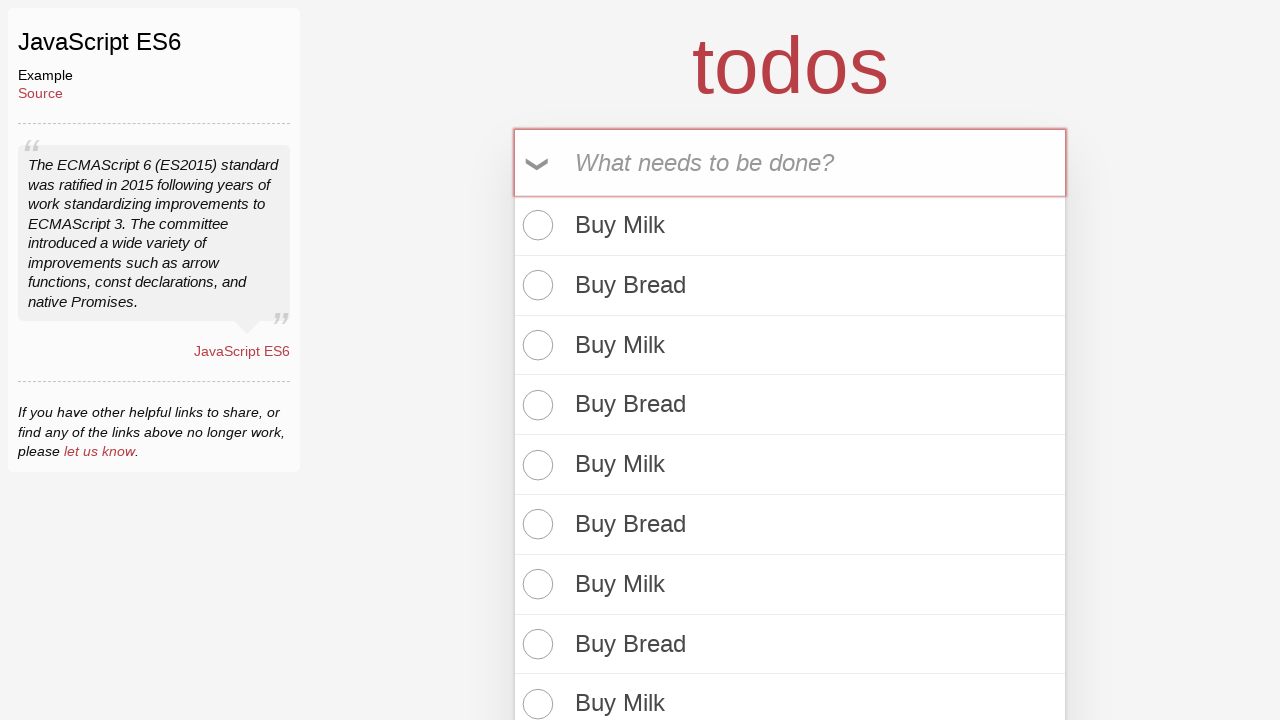

Clicked 'Mark all as complete' button at (538, 164) on text=Mark all as complete
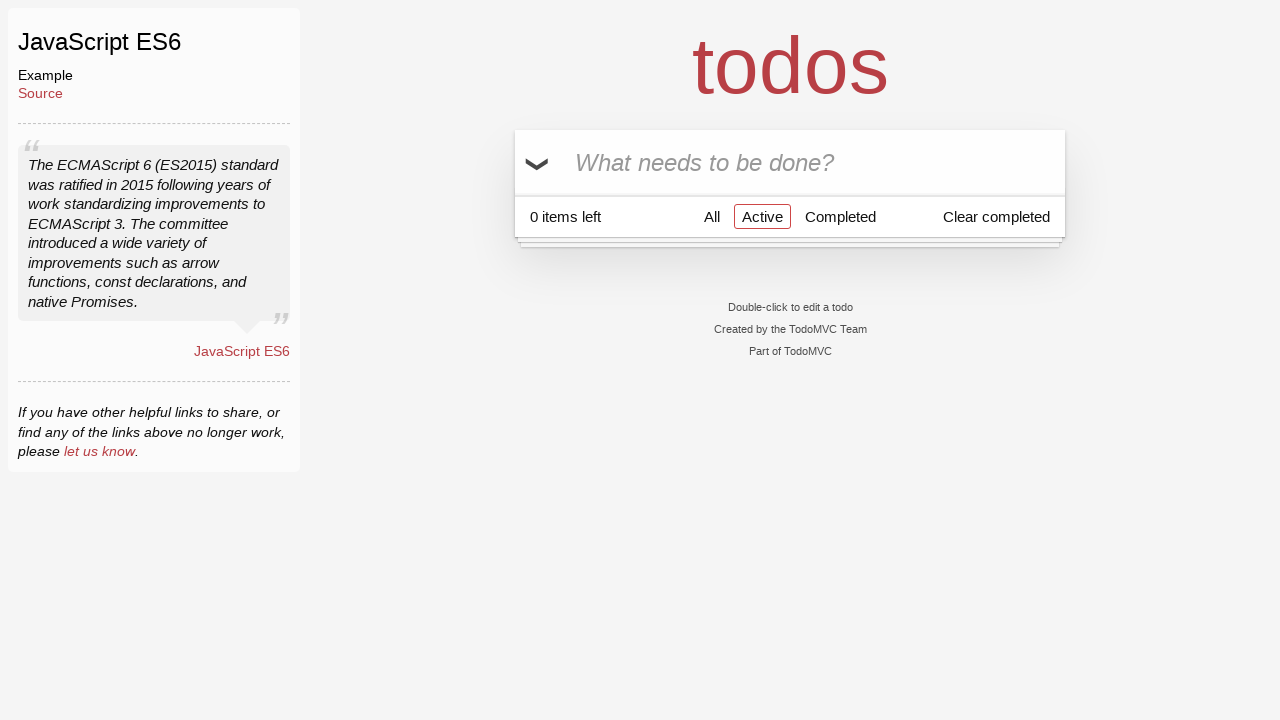

Waited for todos to be marked as complete
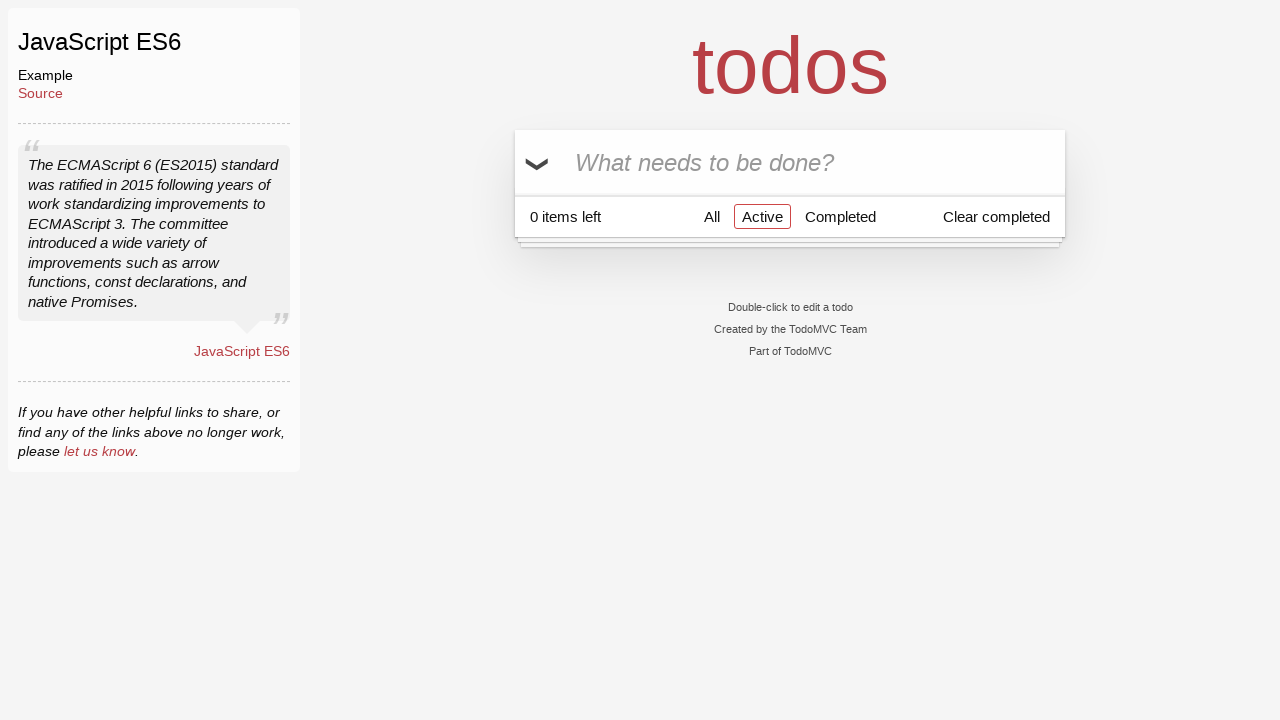

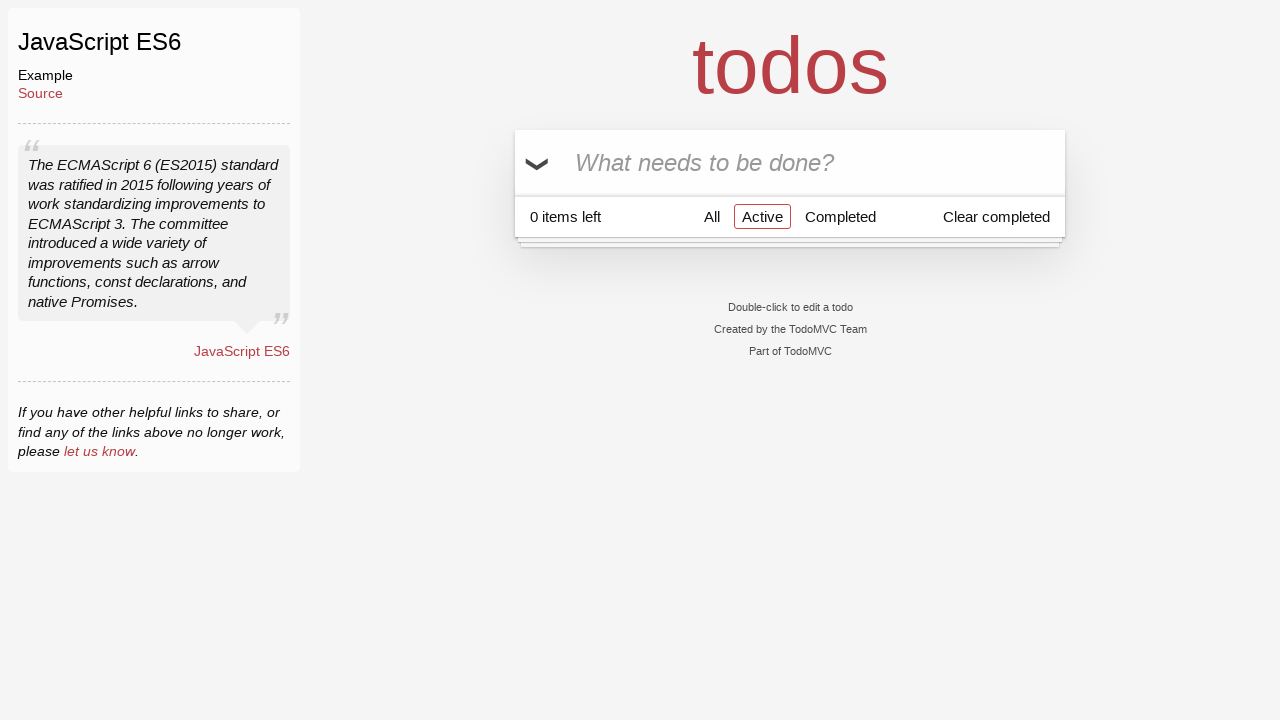